Tests infinite scroll functionality on a books website by continuously scrolling down the page until no new content is loaded, verifying that the scroll mechanism works correctly.

Starting URL: https://www.booksbykilo.in/books?weightrange=201to500gm

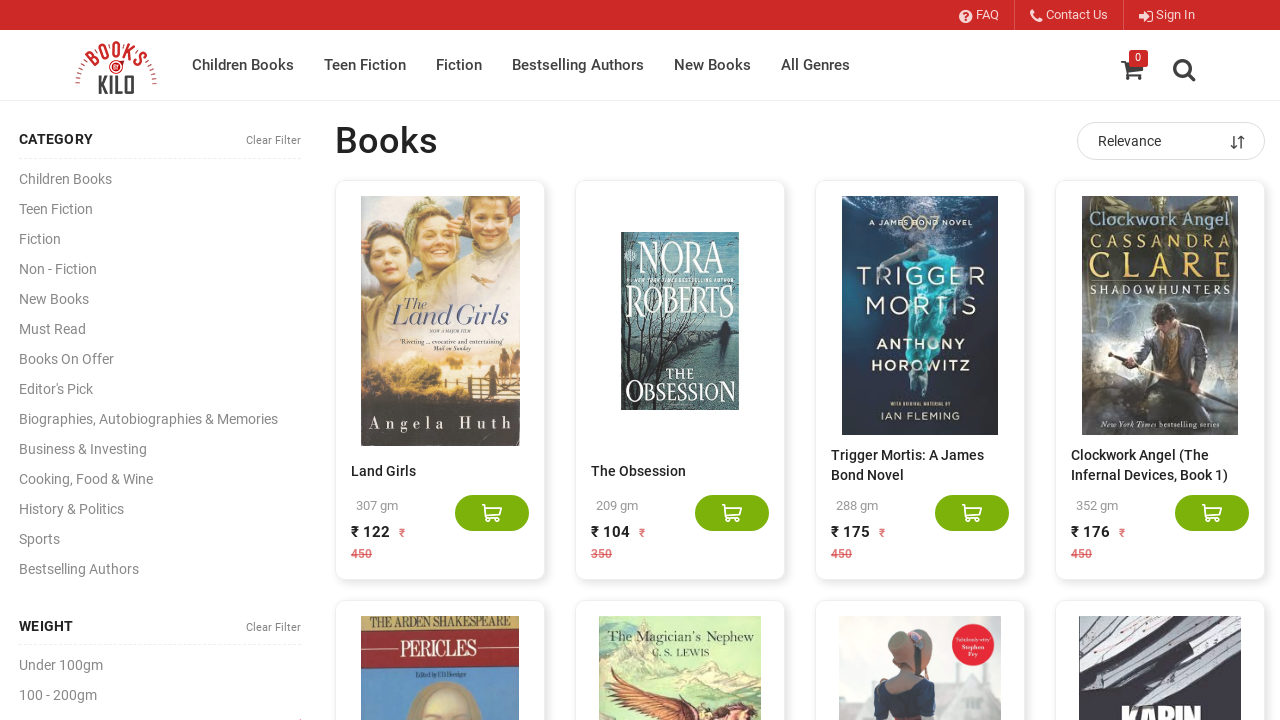

Waited for initial page load to complete (networkidle)
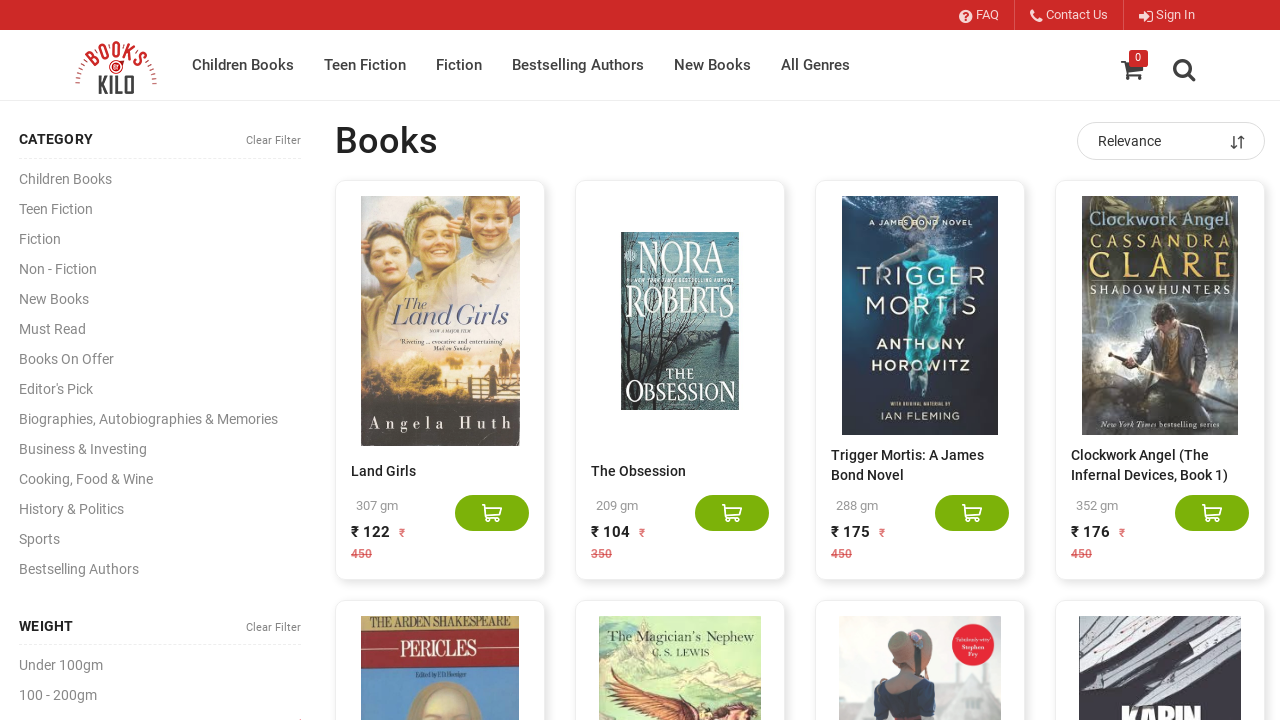

Retrieved current scroll height
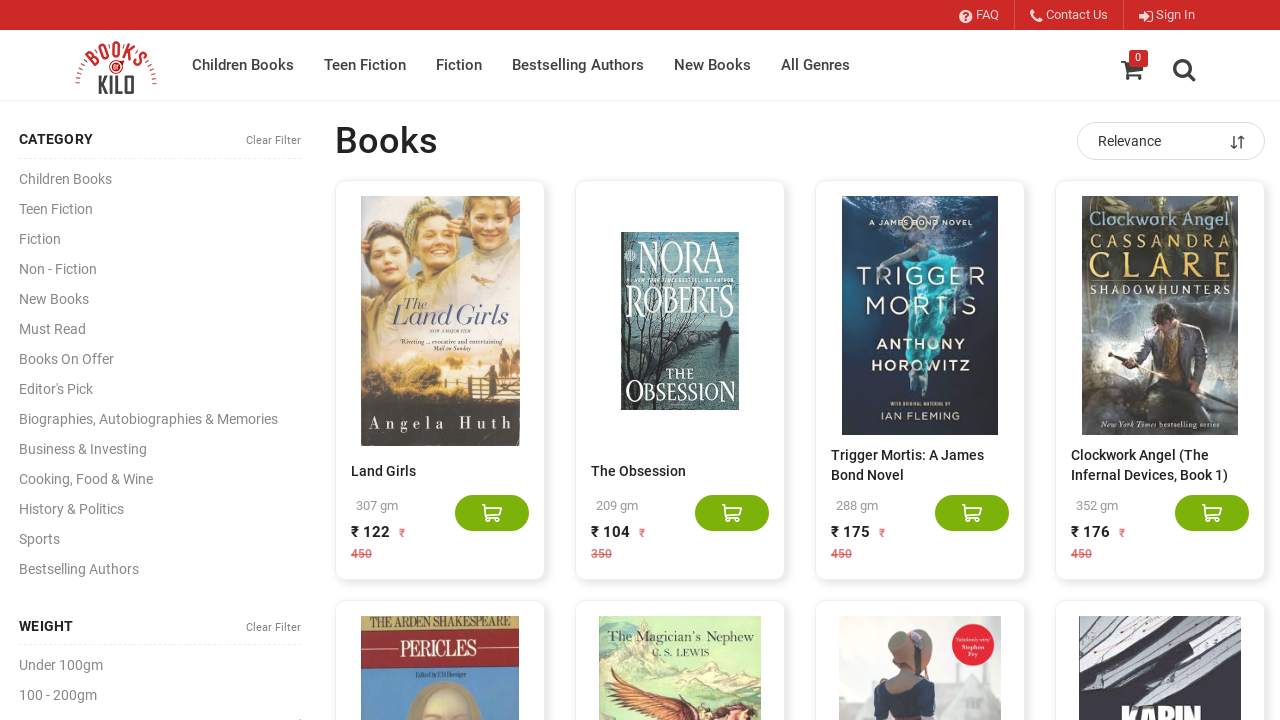

Scrolled to bottom of page (height: 2611)
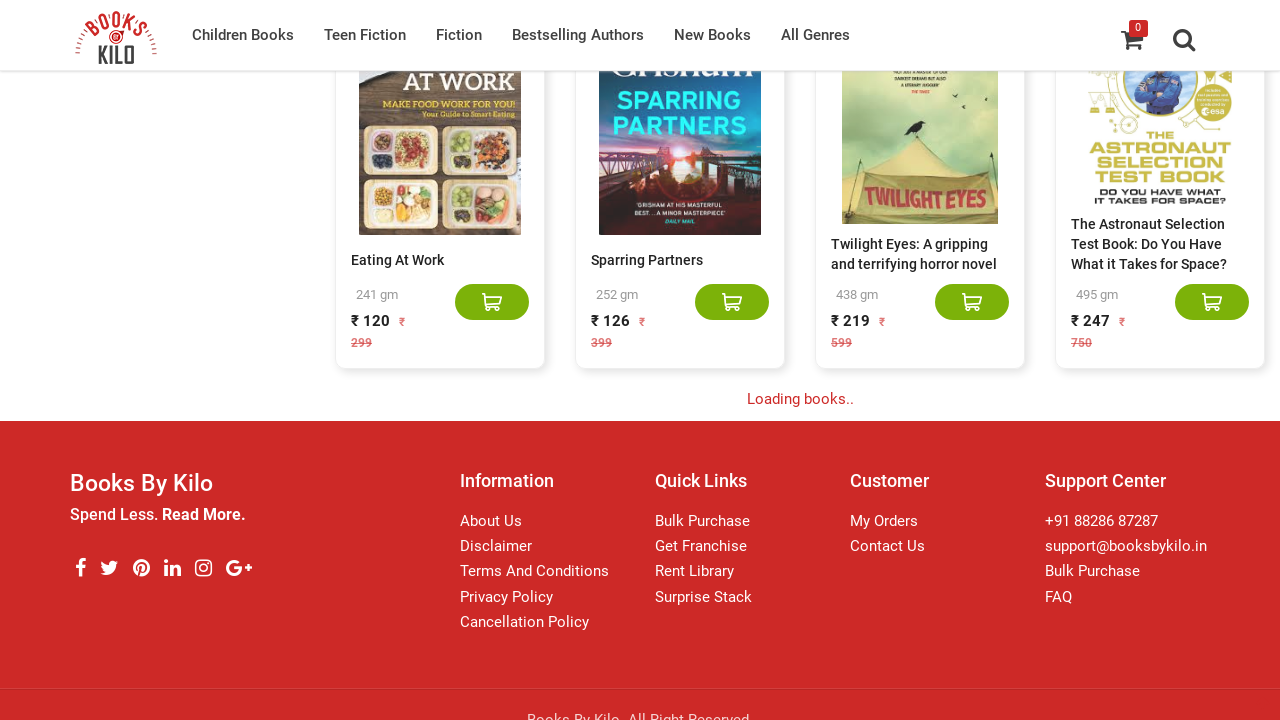

Waited 2 seconds for content to load
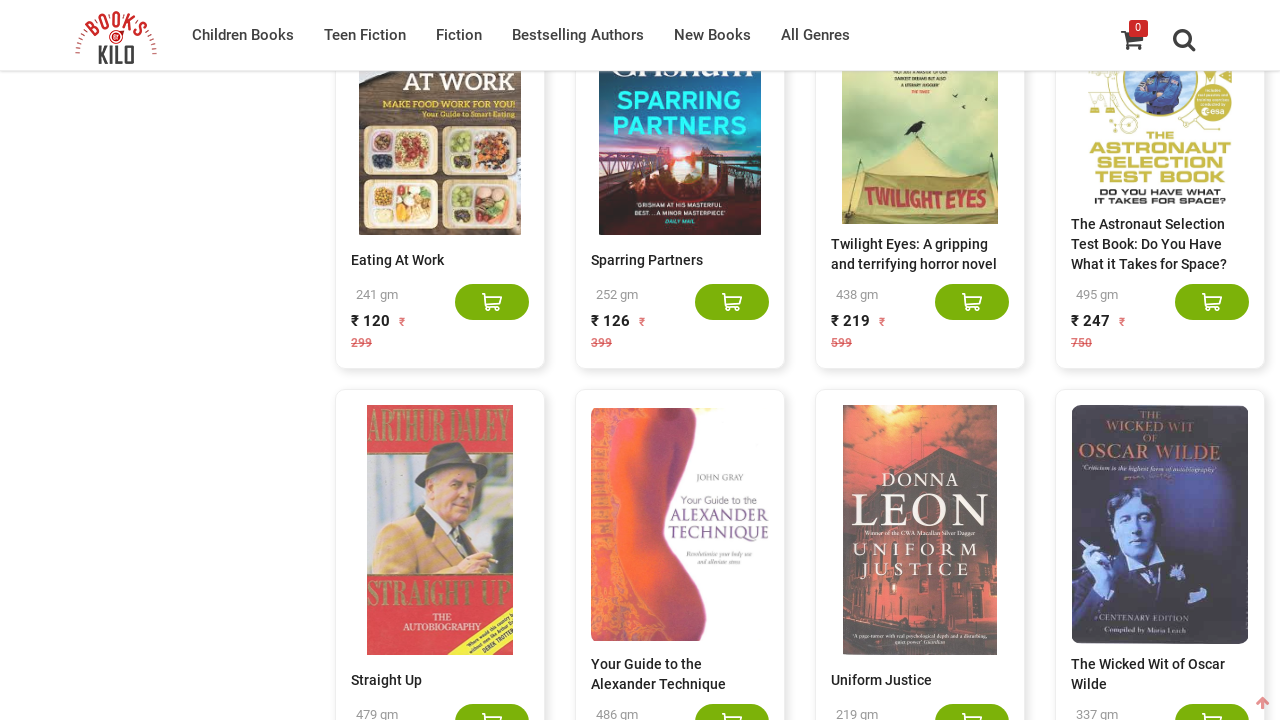

Waited for network activity to idle
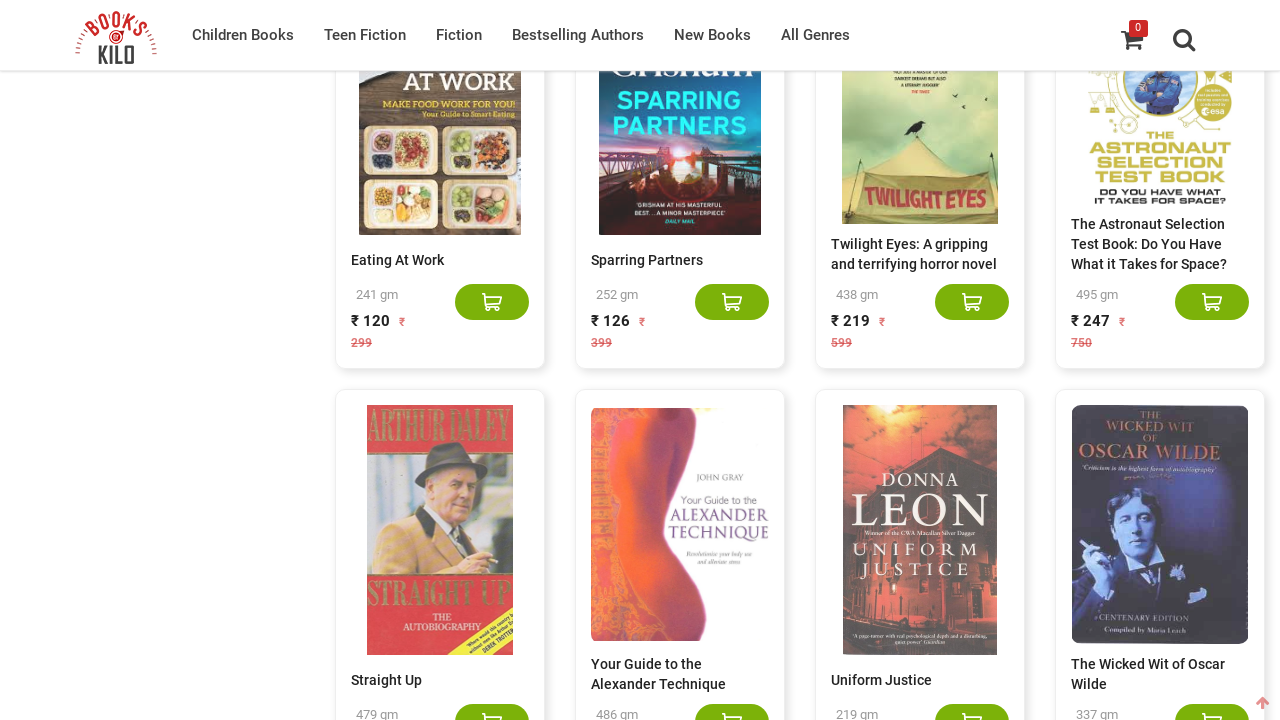

Retrieved new scroll height after potential content load
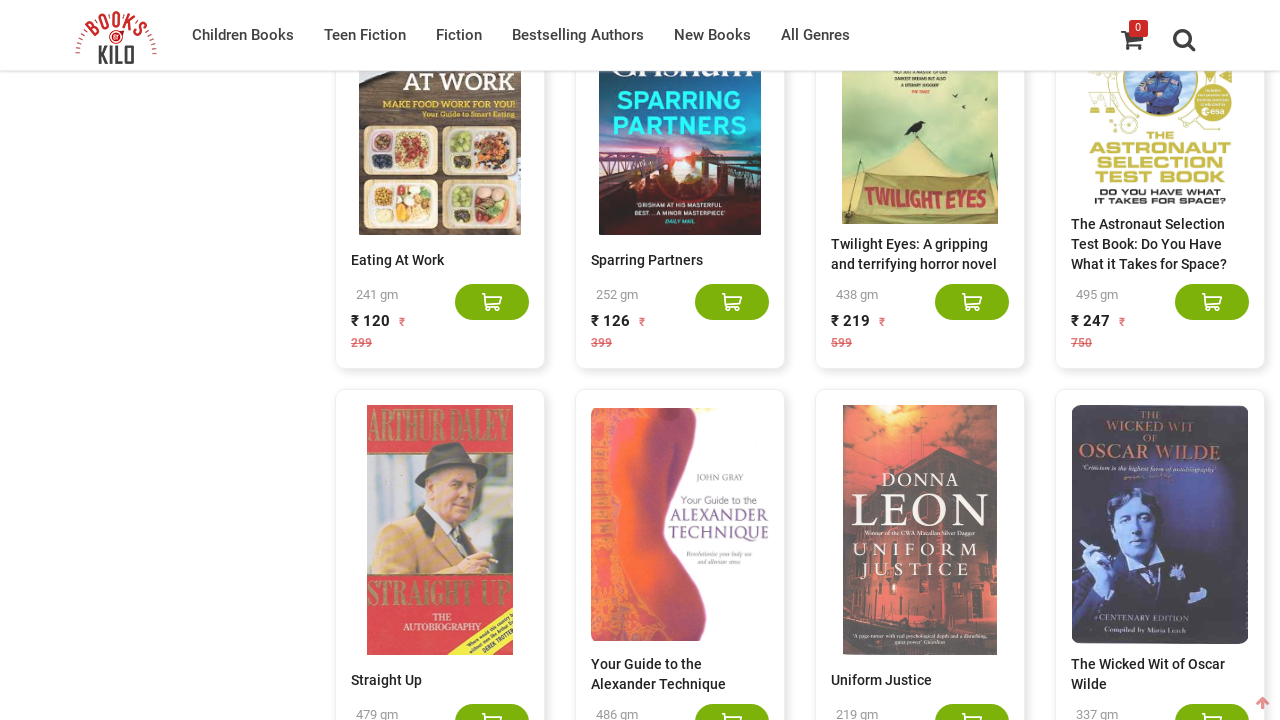

Retrieved current scroll height
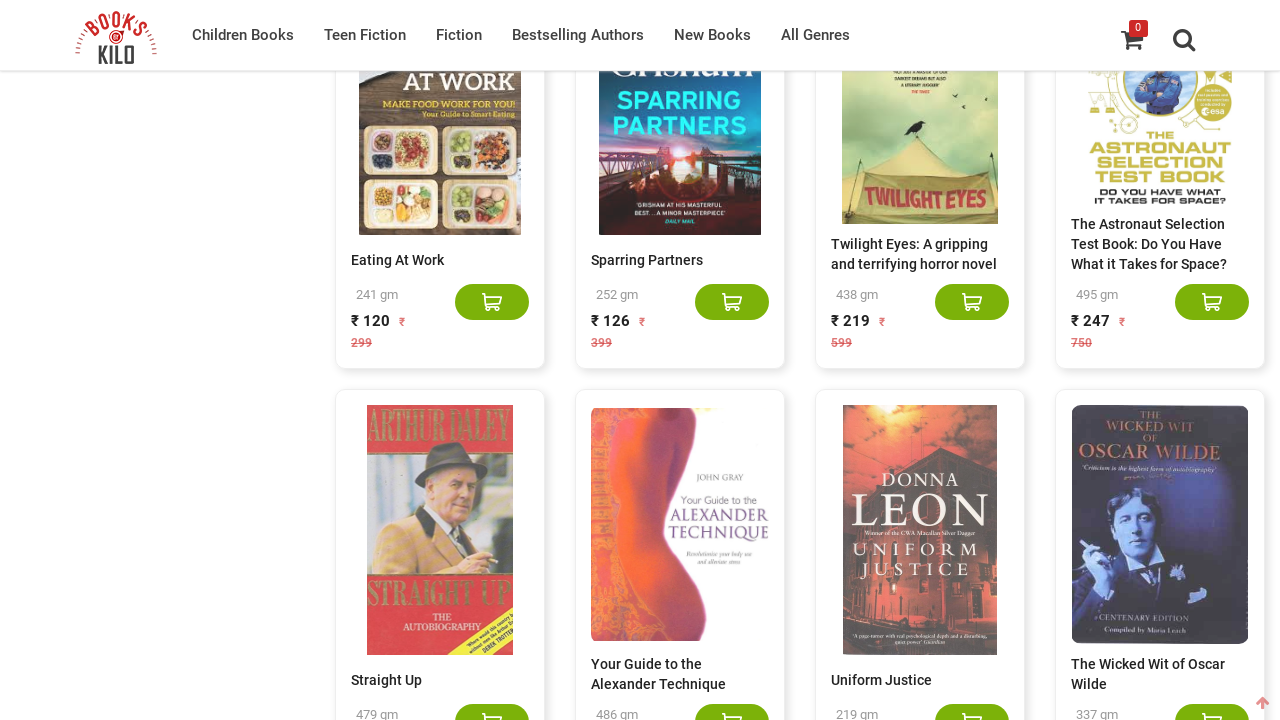

Scrolled to bottom of page (height: 4711)
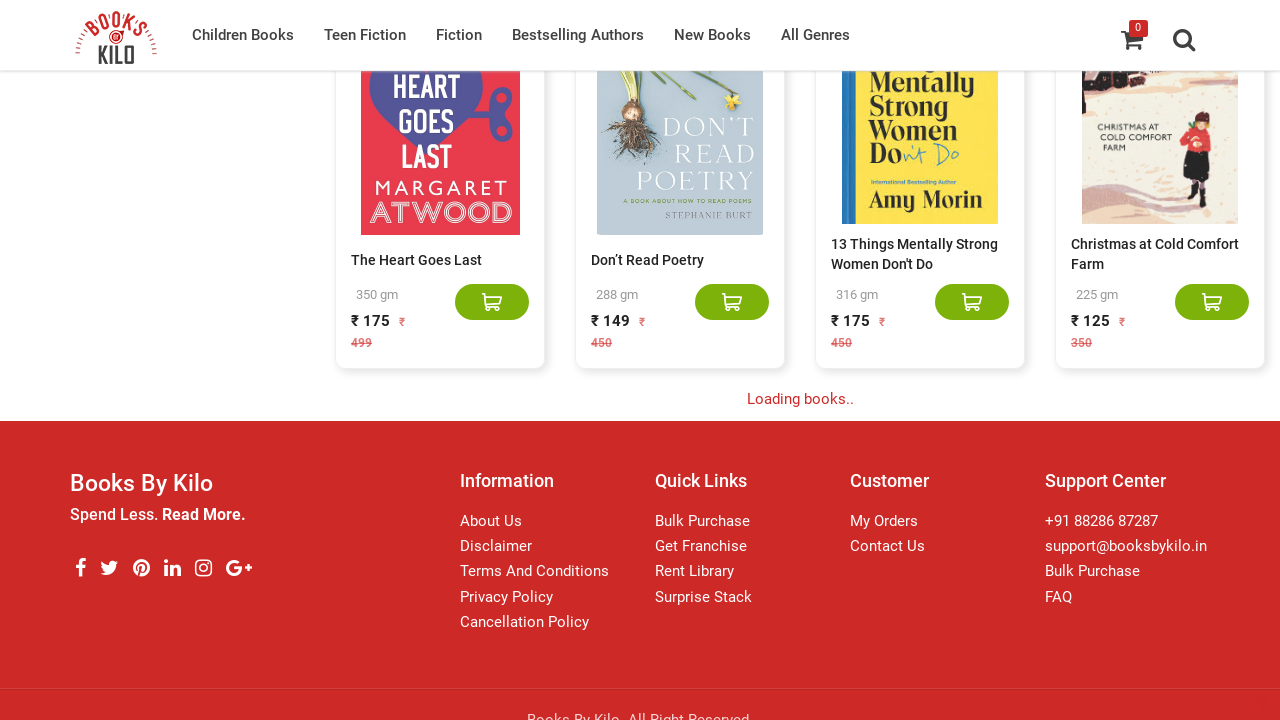

Waited 2 seconds for content to load
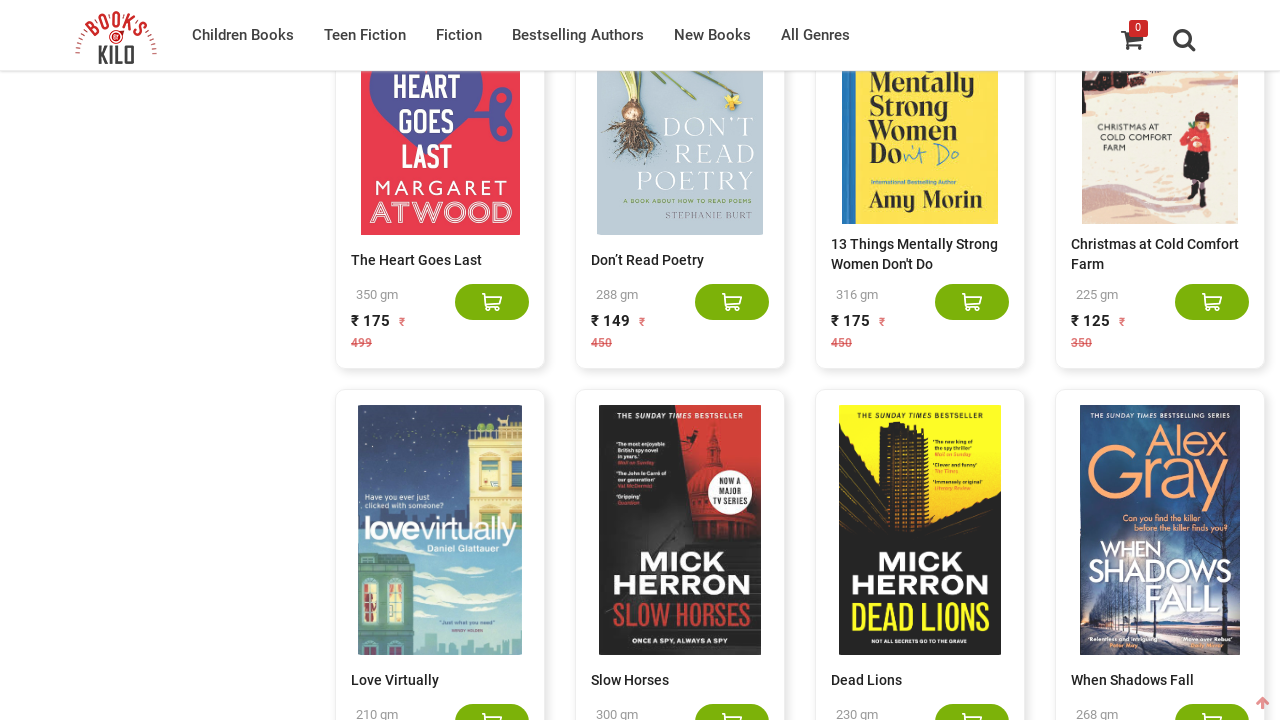

Waited for network activity to idle
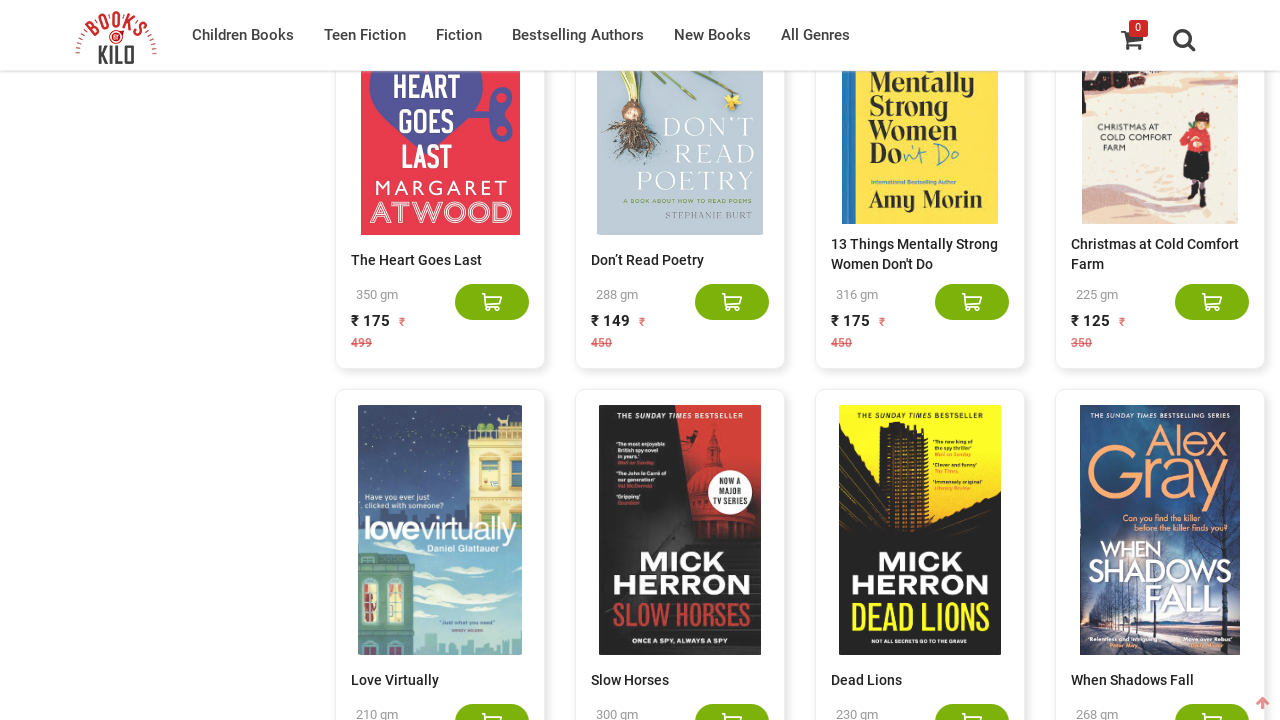

Retrieved new scroll height after potential content load
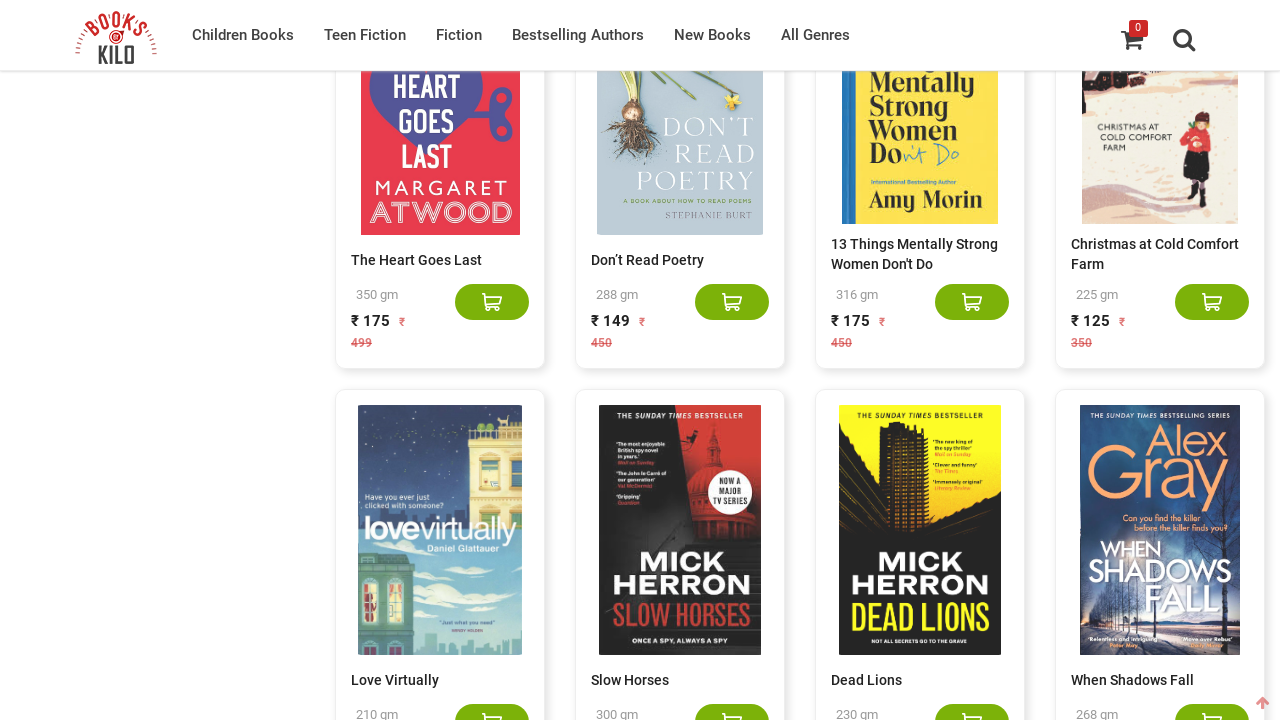

Retrieved current scroll height
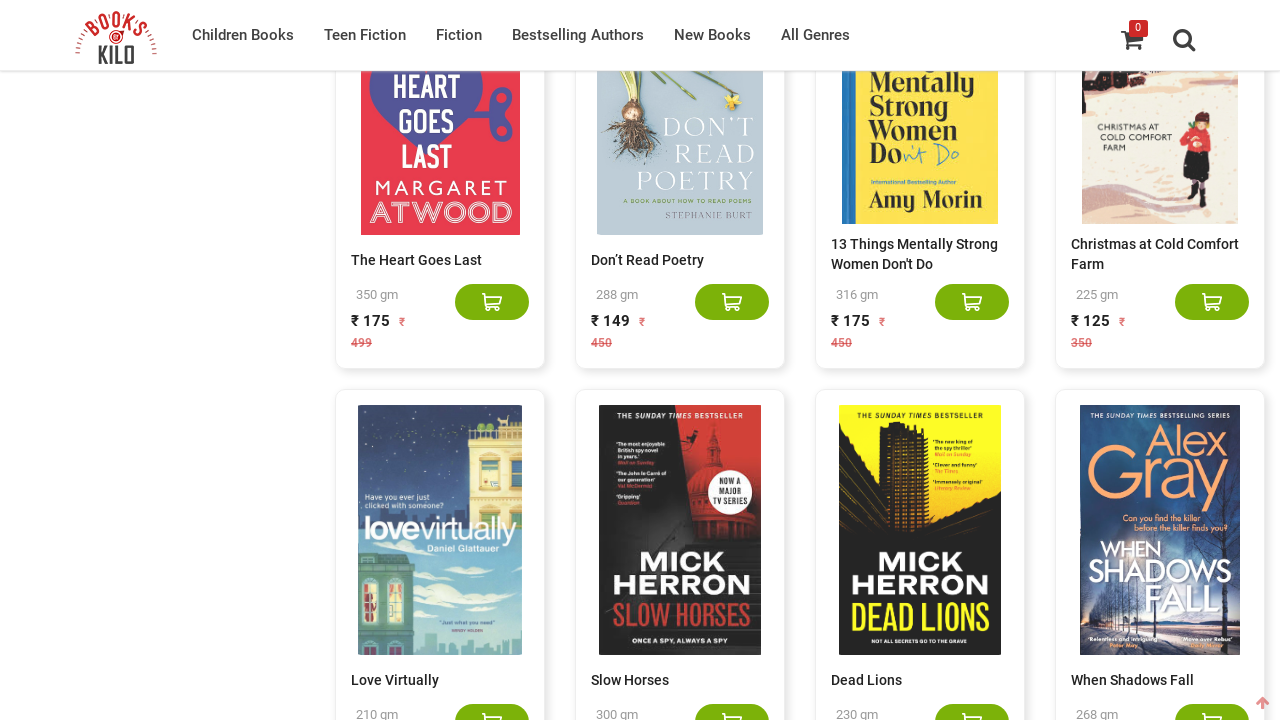

Scrolled to bottom of page (height: 6811)
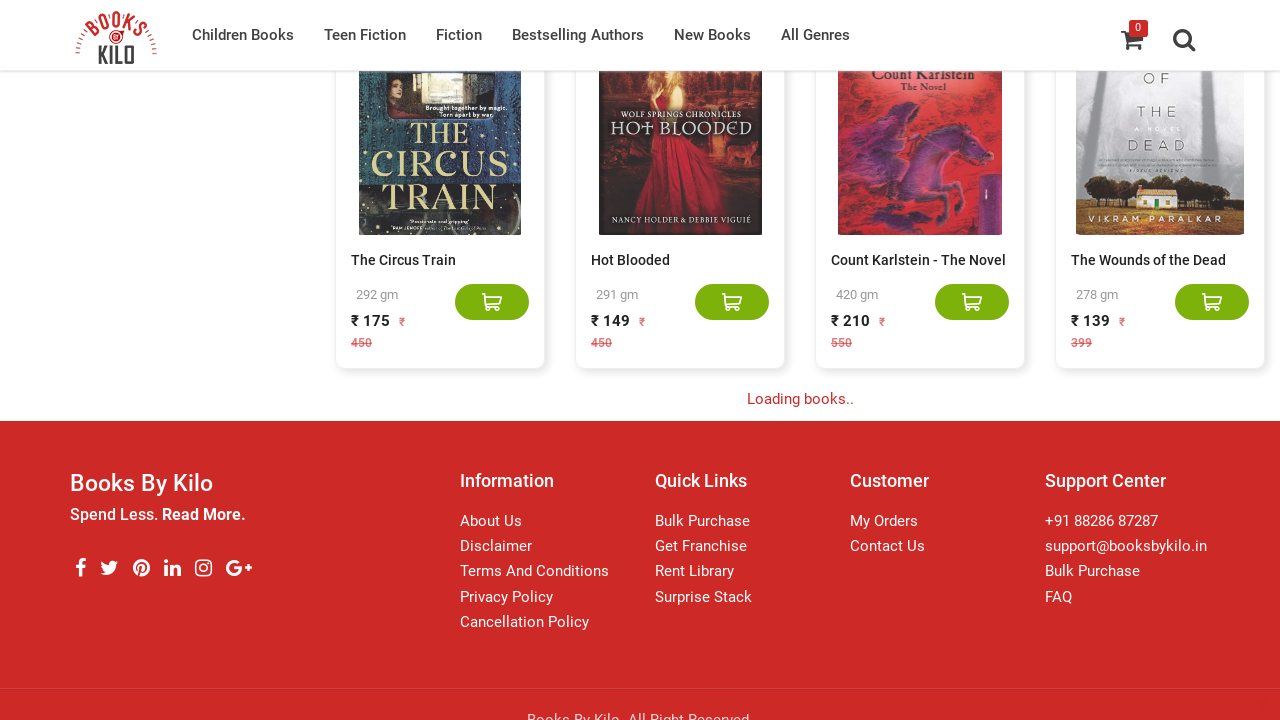

Waited 2 seconds for content to load
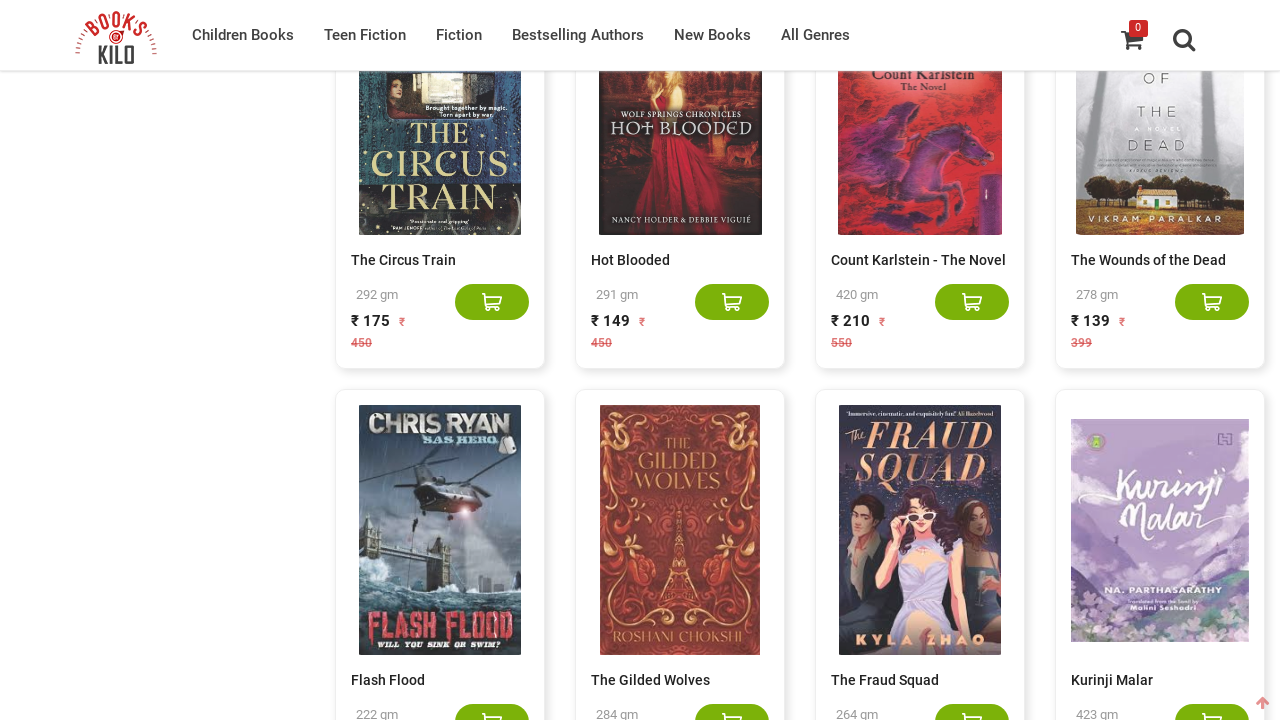

Waited for network activity to idle
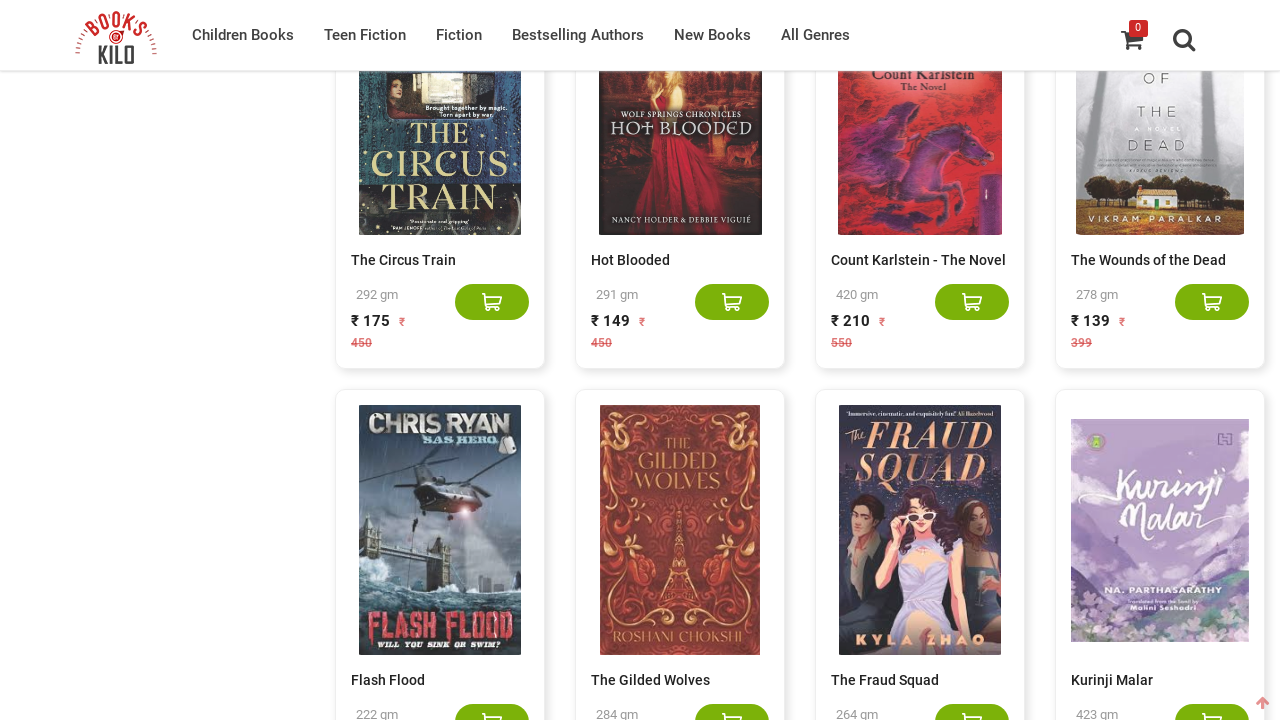

Retrieved new scroll height after potential content load
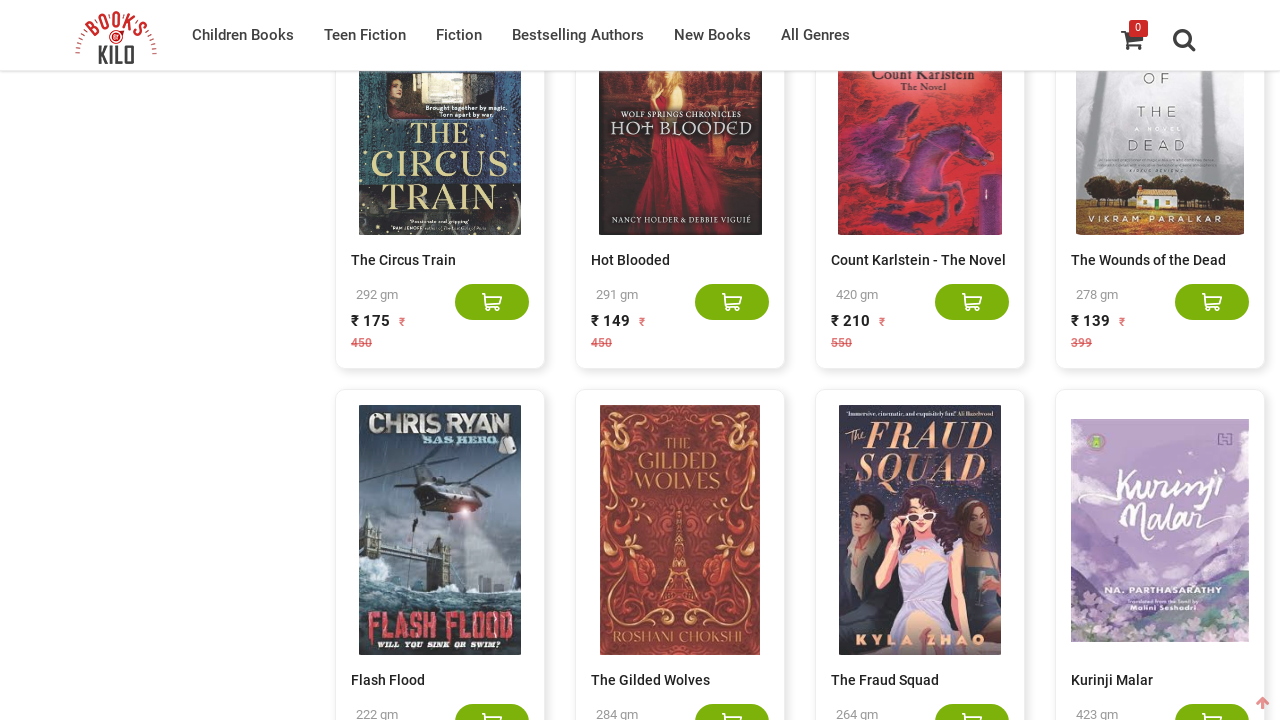

Retrieved current scroll height
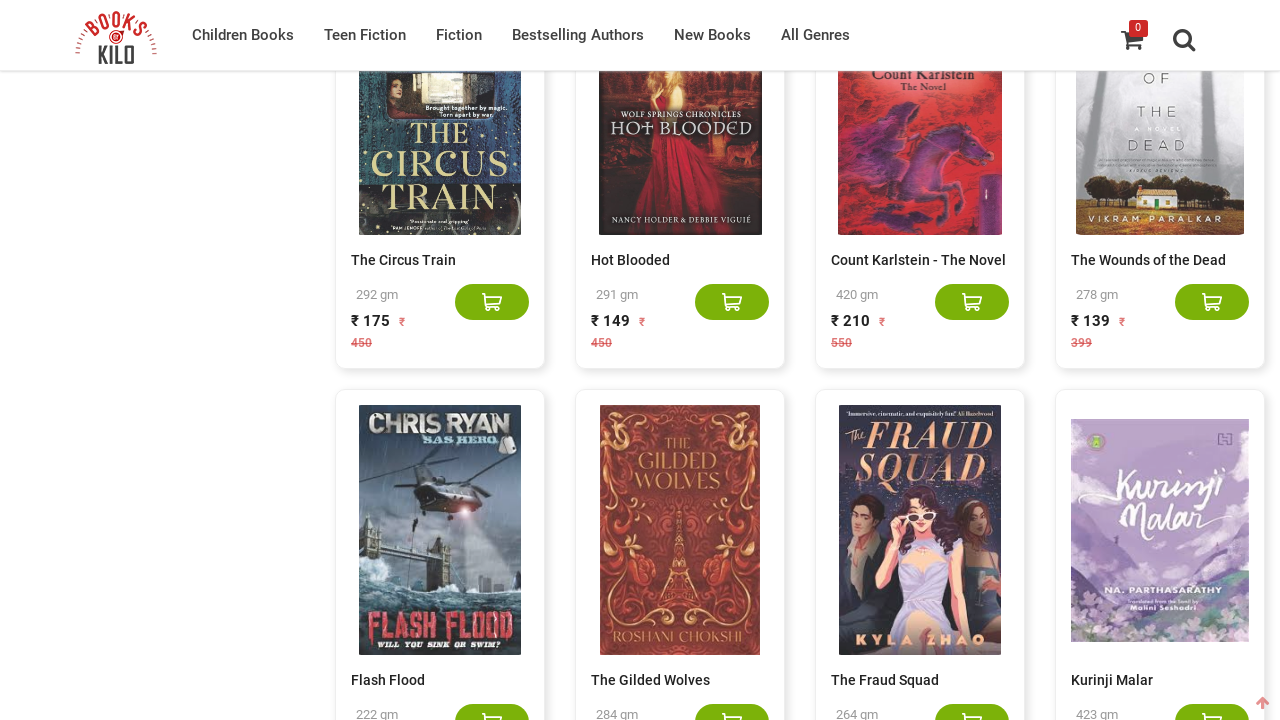

Scrolled to bottom of page (height: 8911)
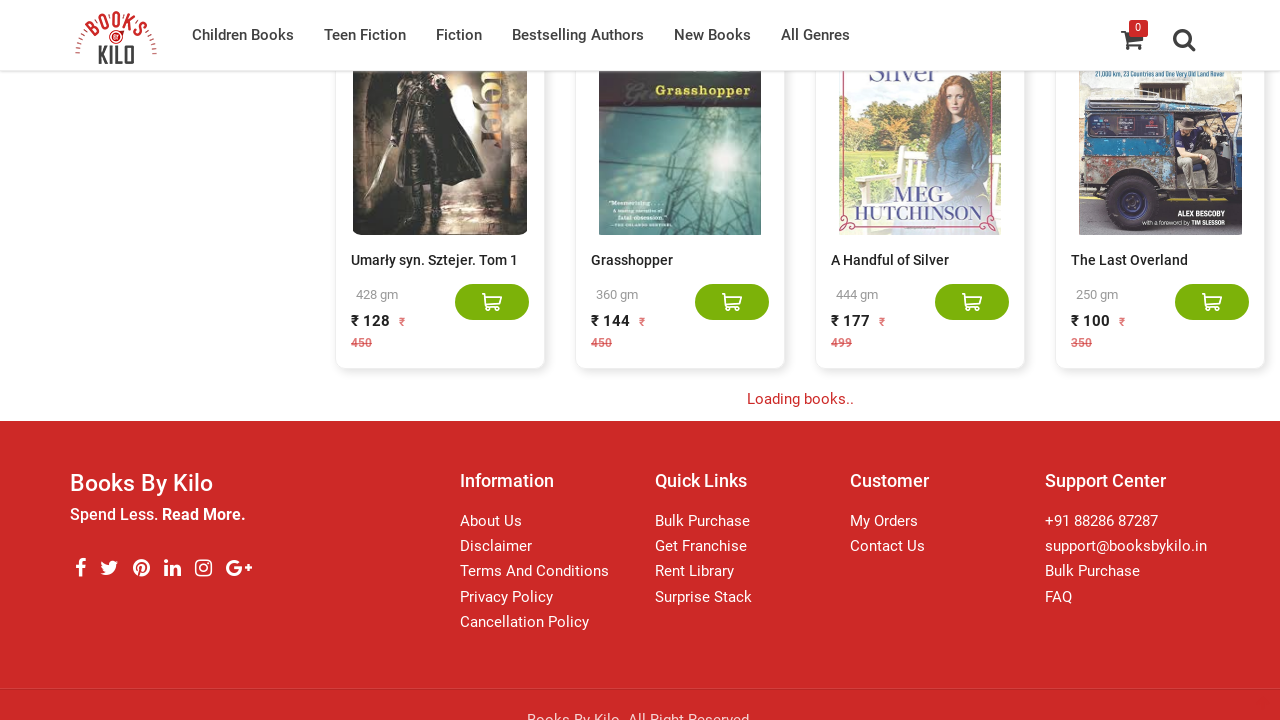

Waited 2 seconds for content to load
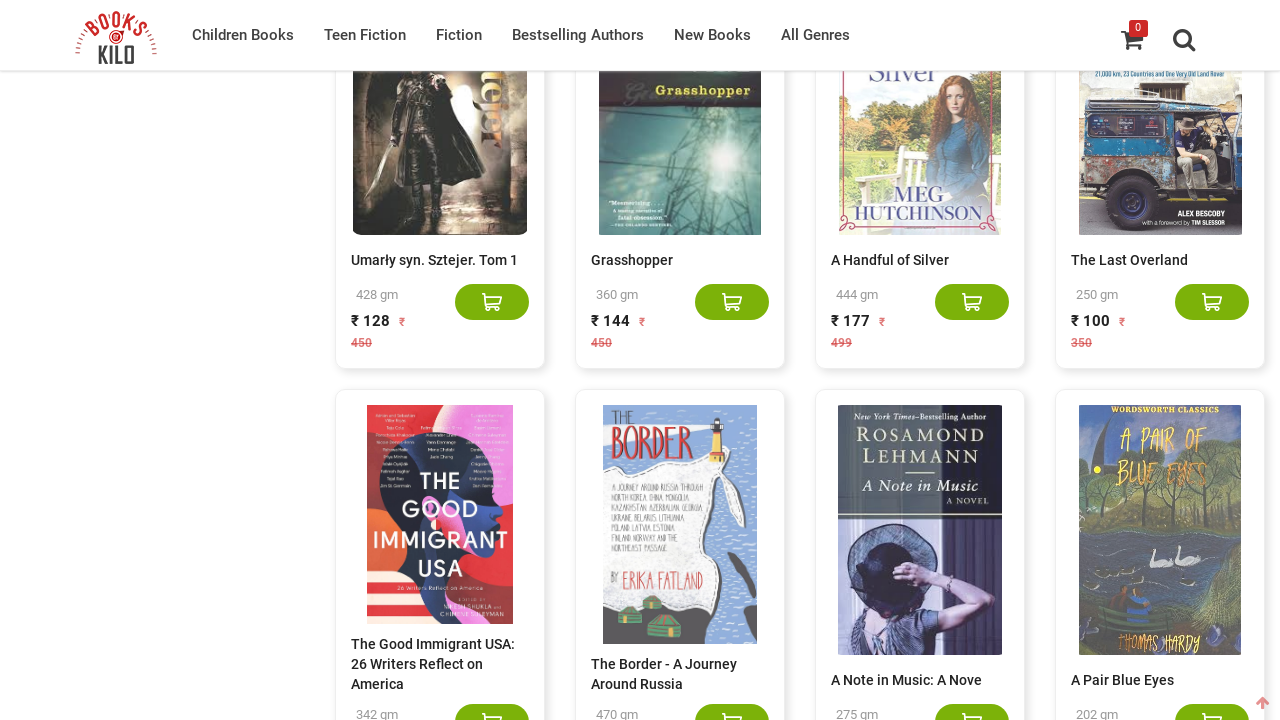

Waited for network activity to idle
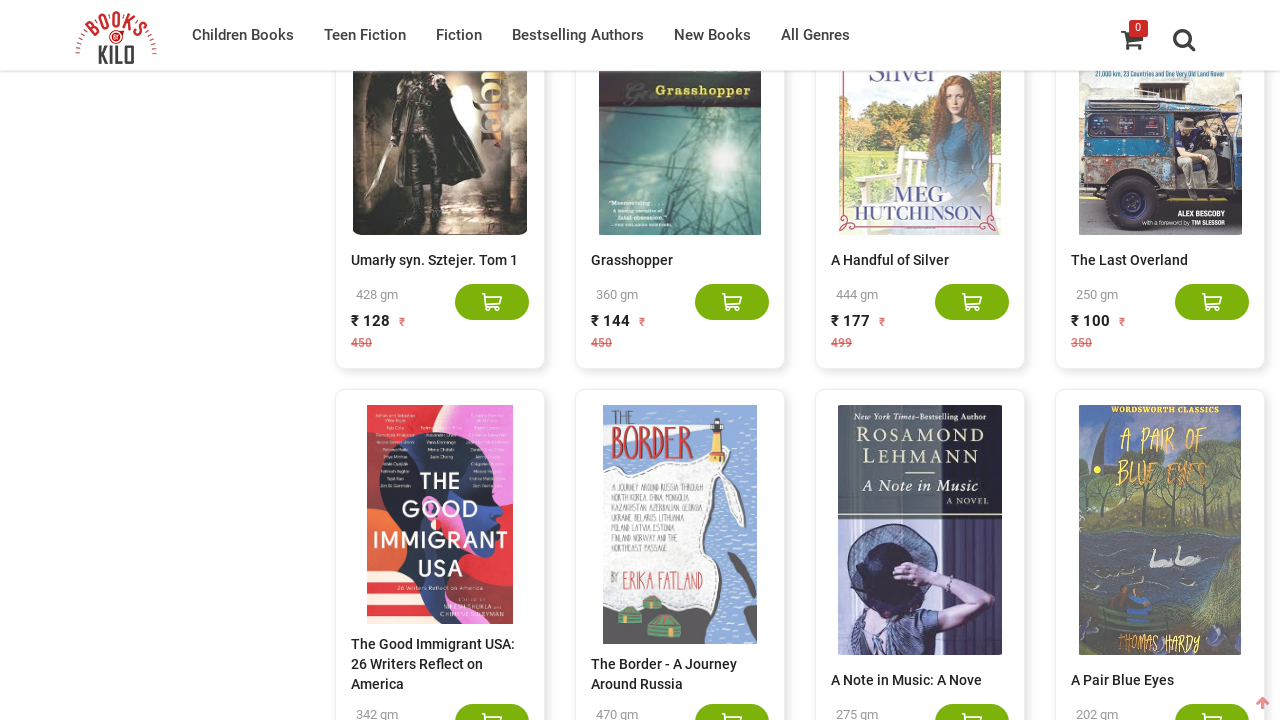

Retrieved new scroll height after potential content load
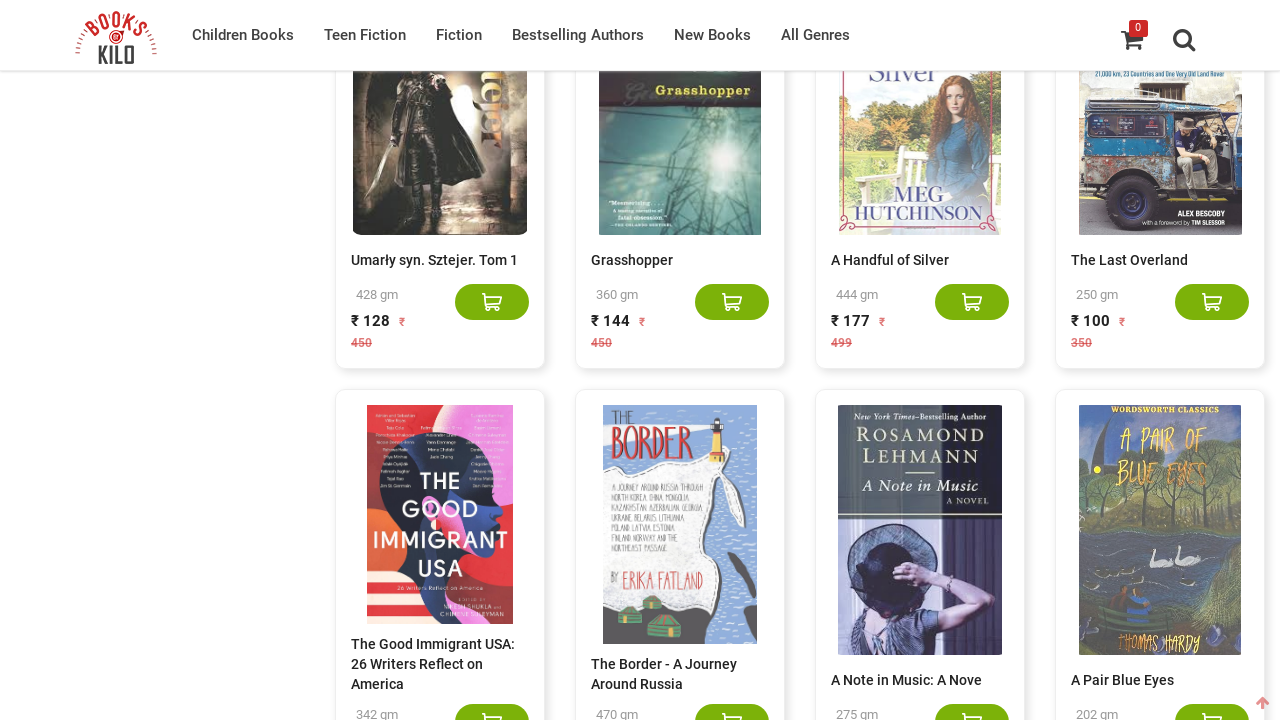

Retrieved current scroll height
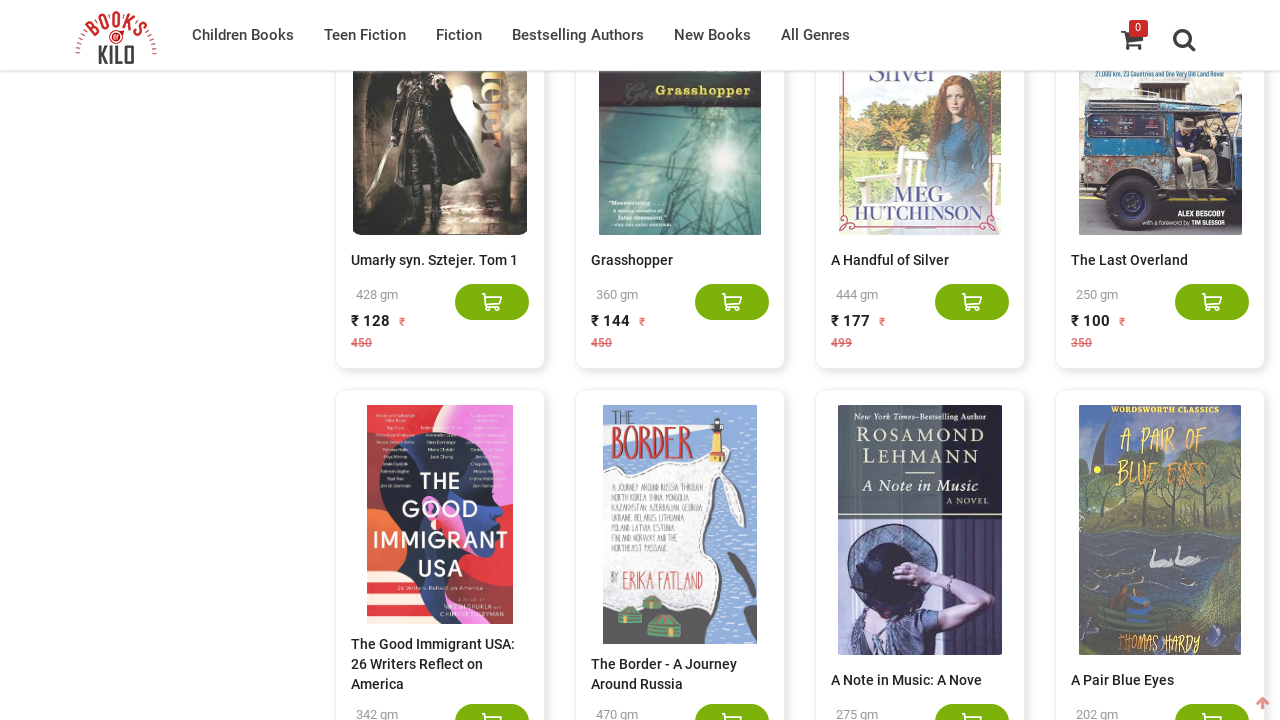

Scrolled to bottom of page (height: 11011)
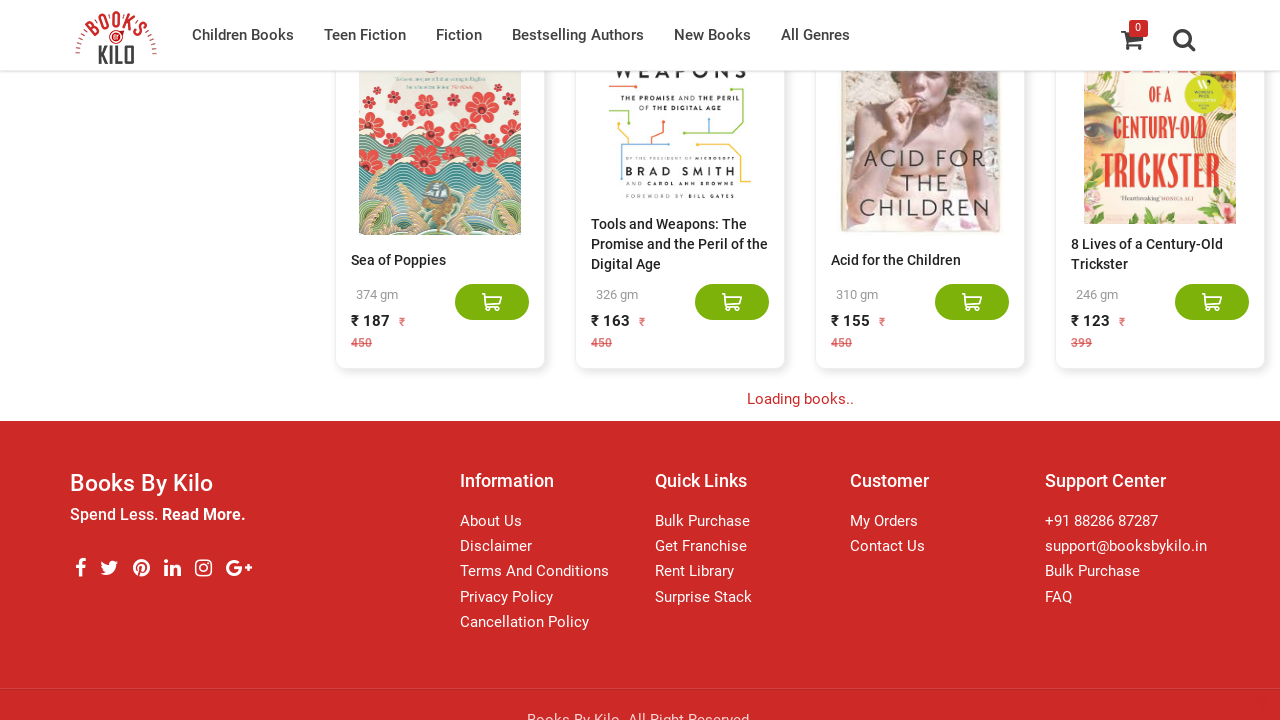

Waited 2 seconds for content to load
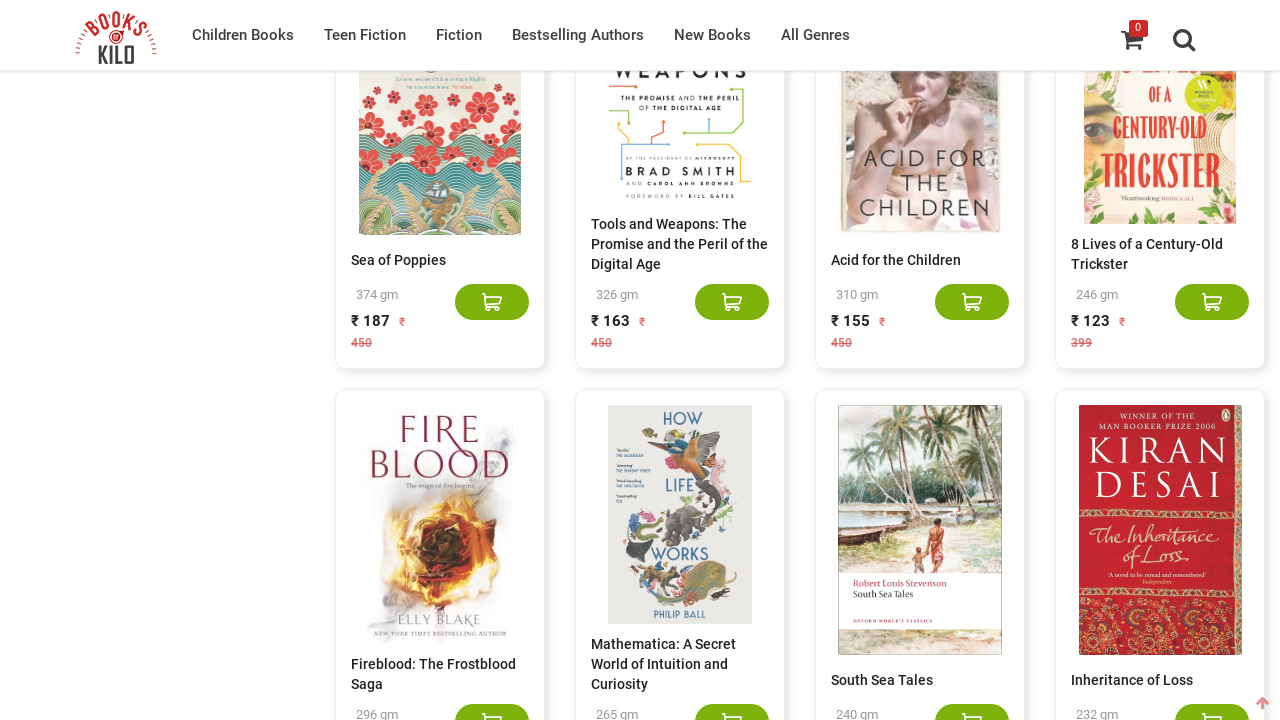

Waited for network activity to idle
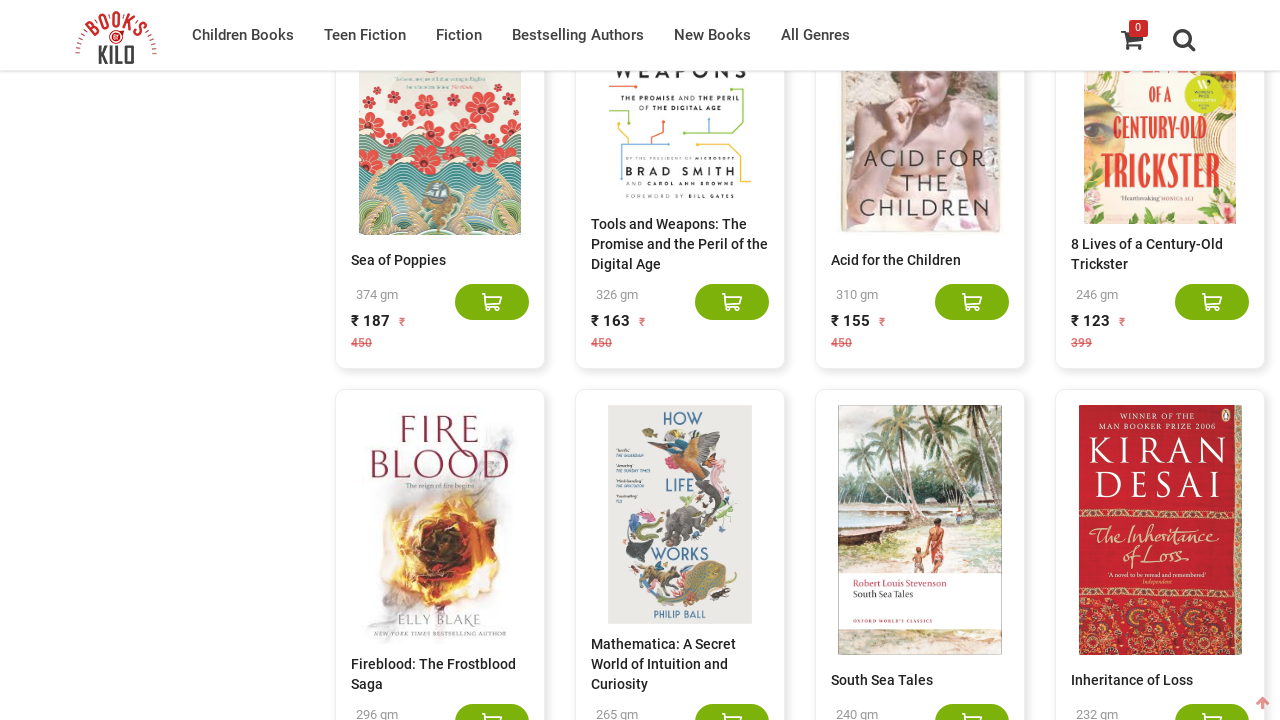

Retrieved new scroll height after potential content load
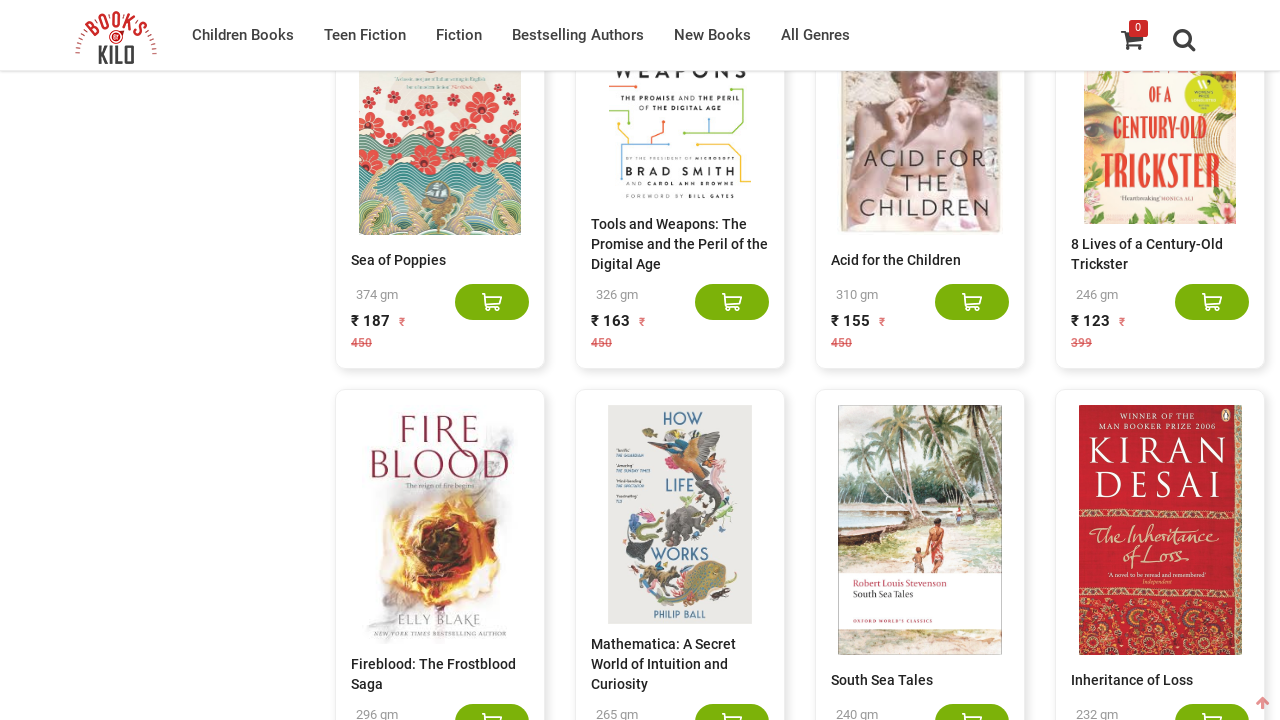

Retrieved current scroll height
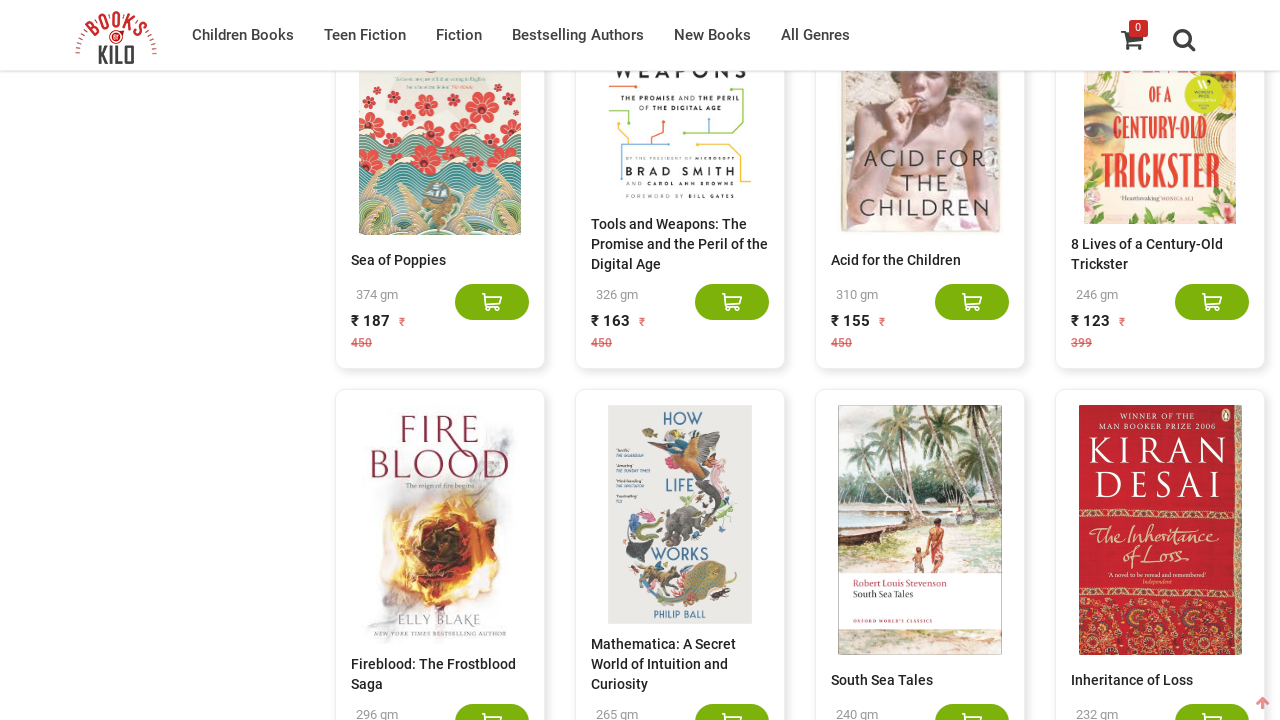

Scrolled to bottom of page (height: 13111)
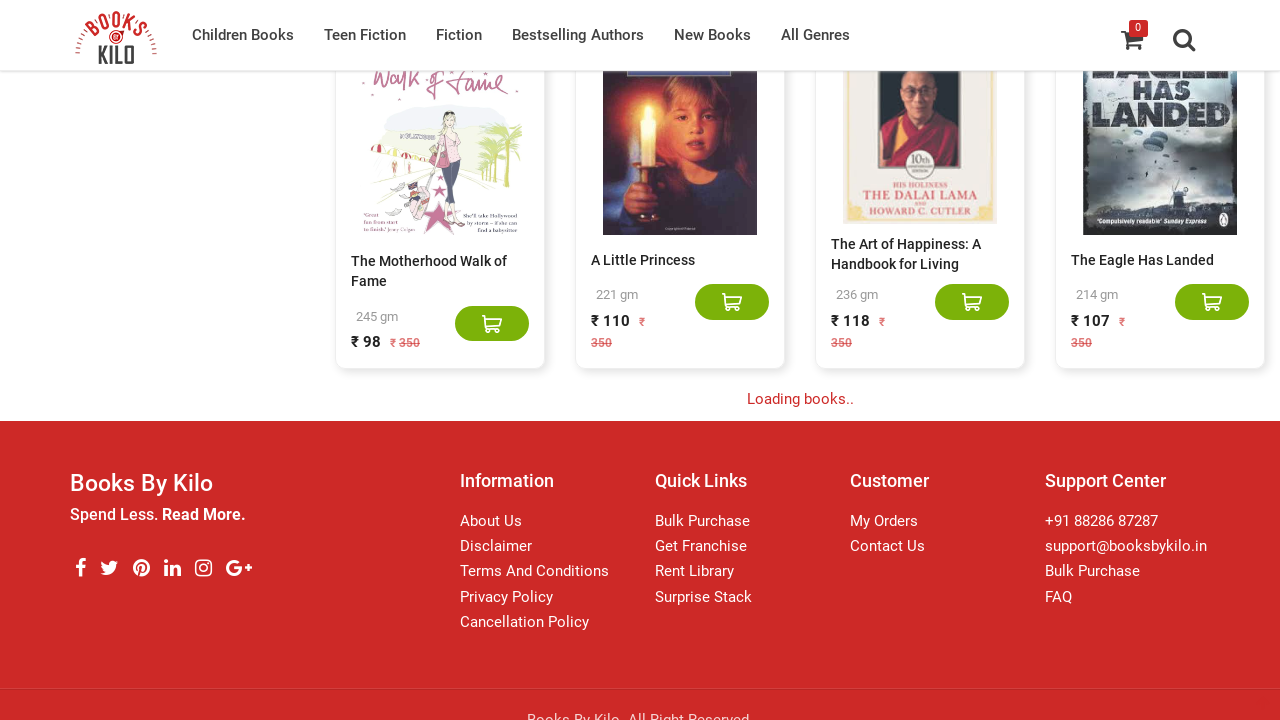

Waited 2 seconds for content to load
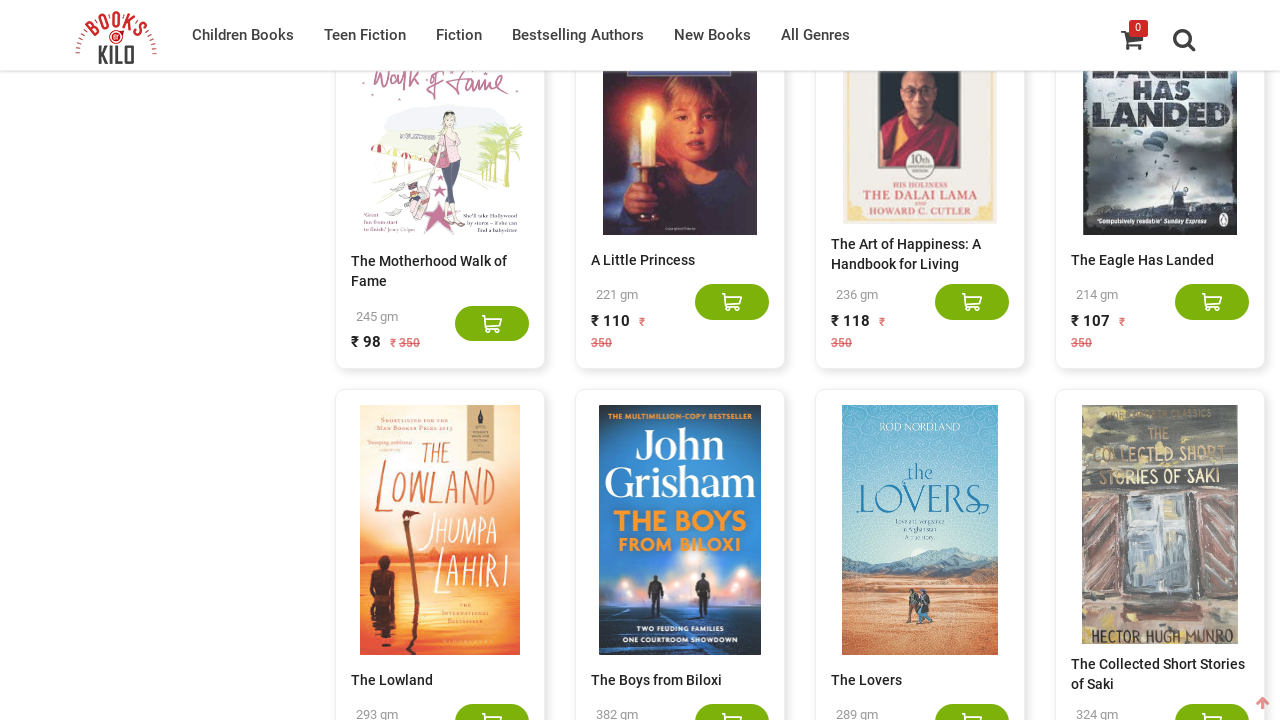

Waited for network activity to idle
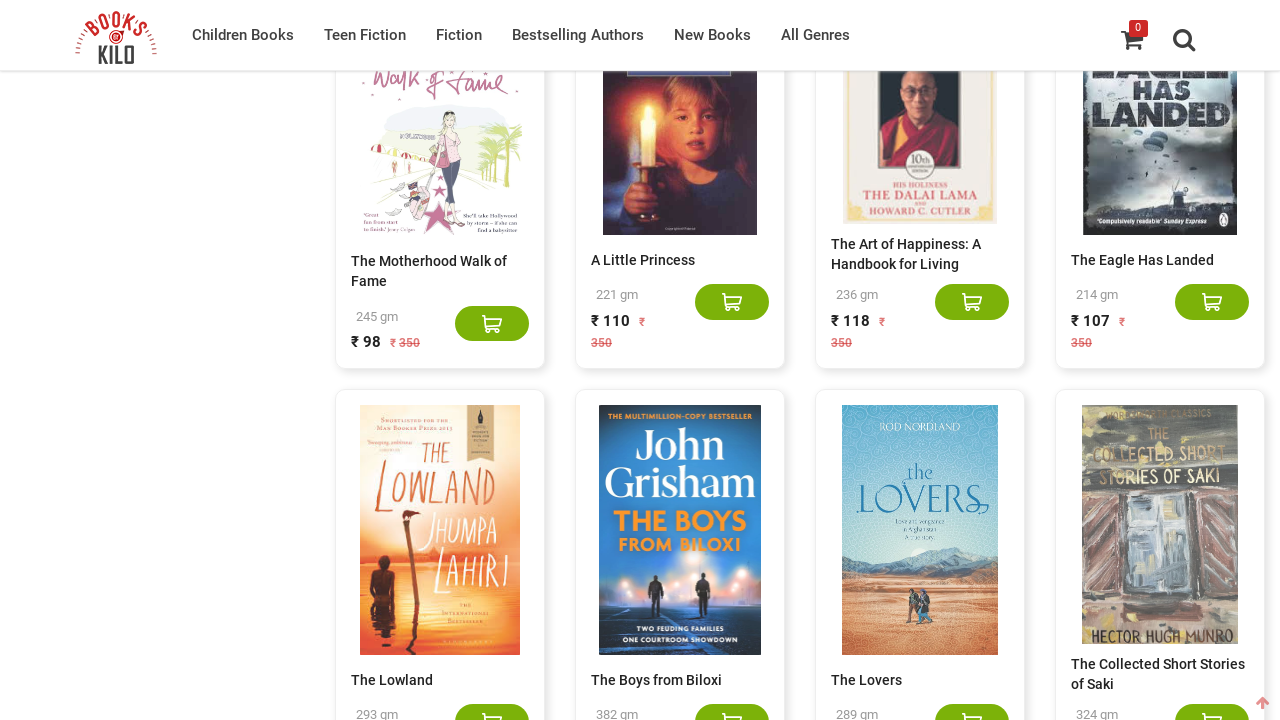

Retrieved new scroll height after potential content load
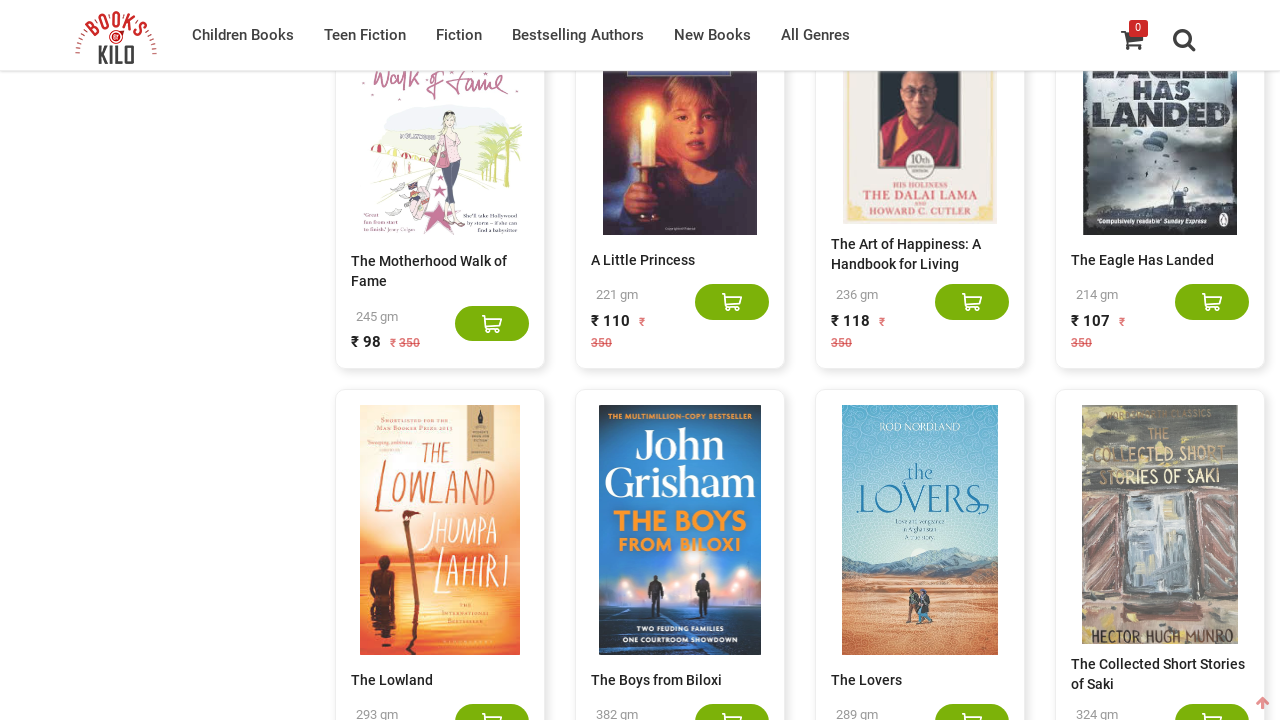

Retrieved current scroll height
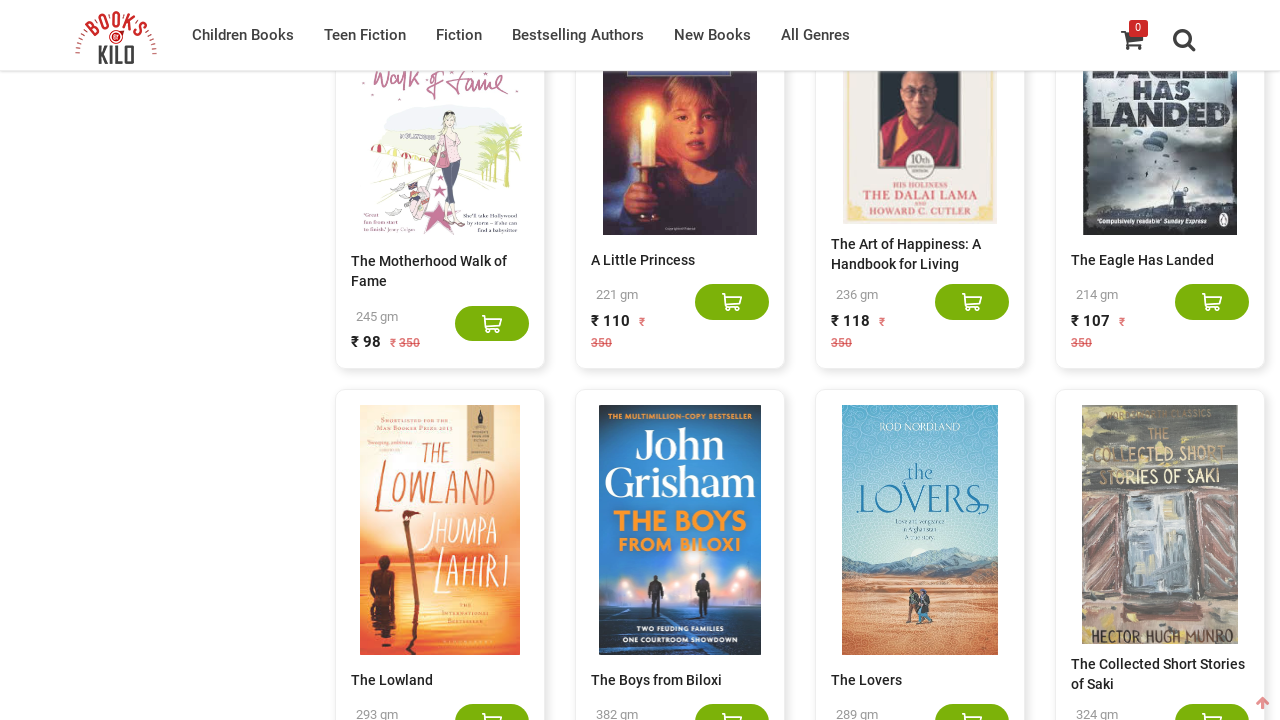

Scrolled to bottom of page (height: 15211)
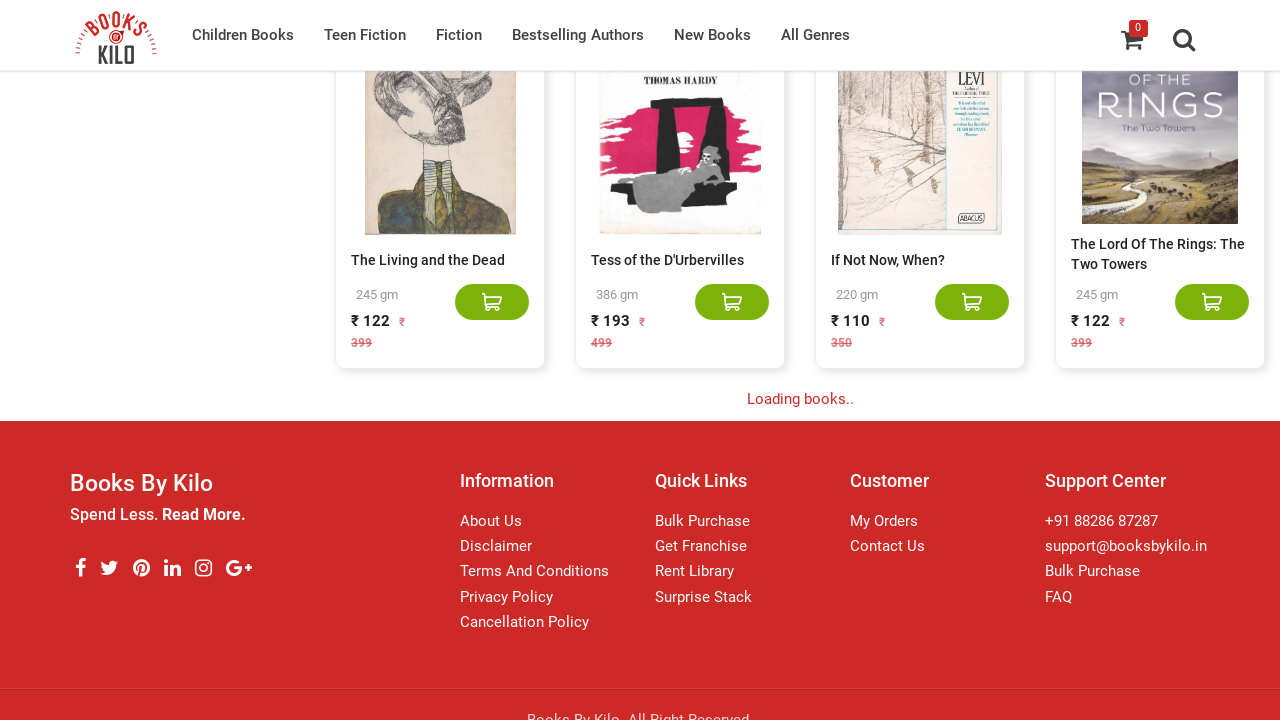

Waited 2 seconds for content to load
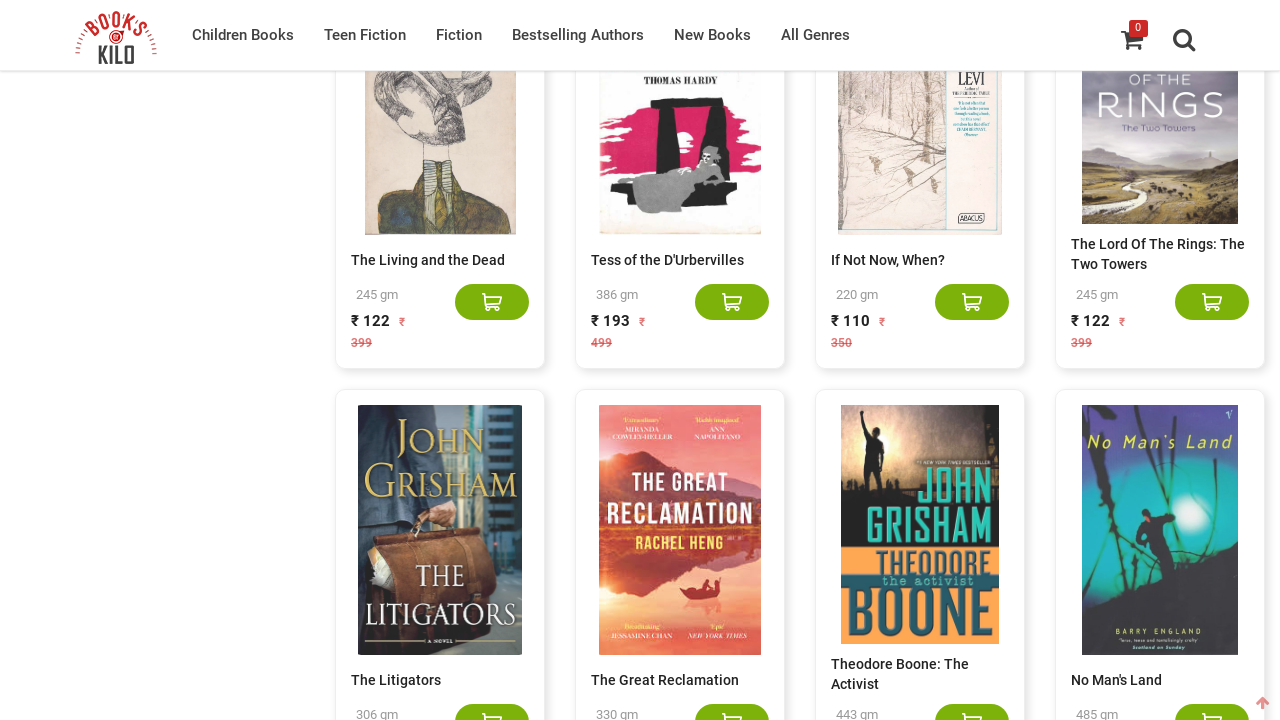

Waited for network activity to idle
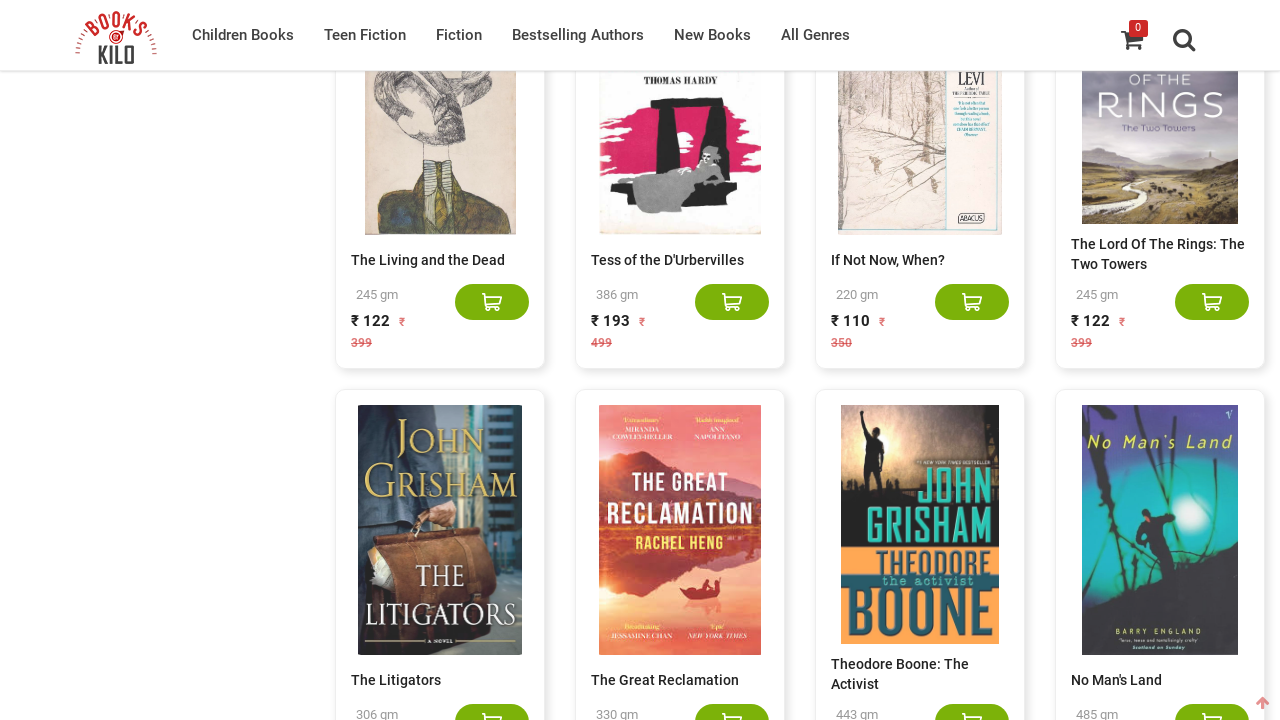

Retrieved new scroll height after potential content load
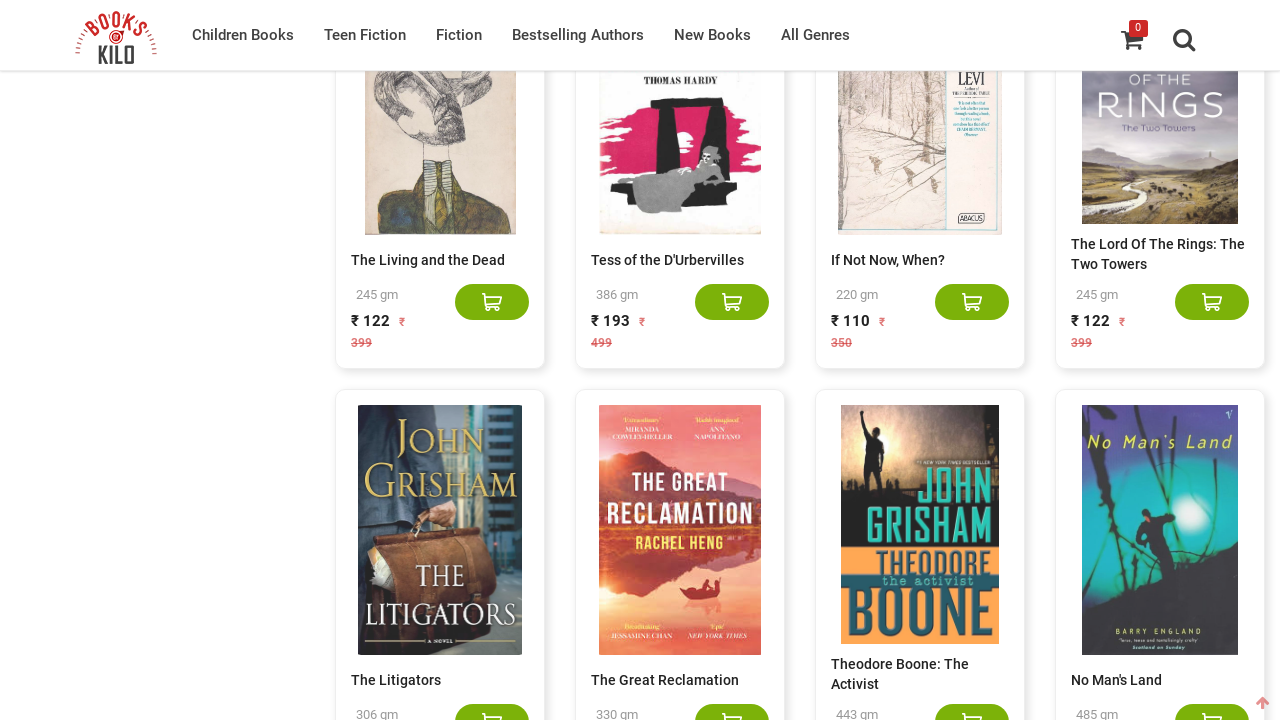

Retrieved current scroll height
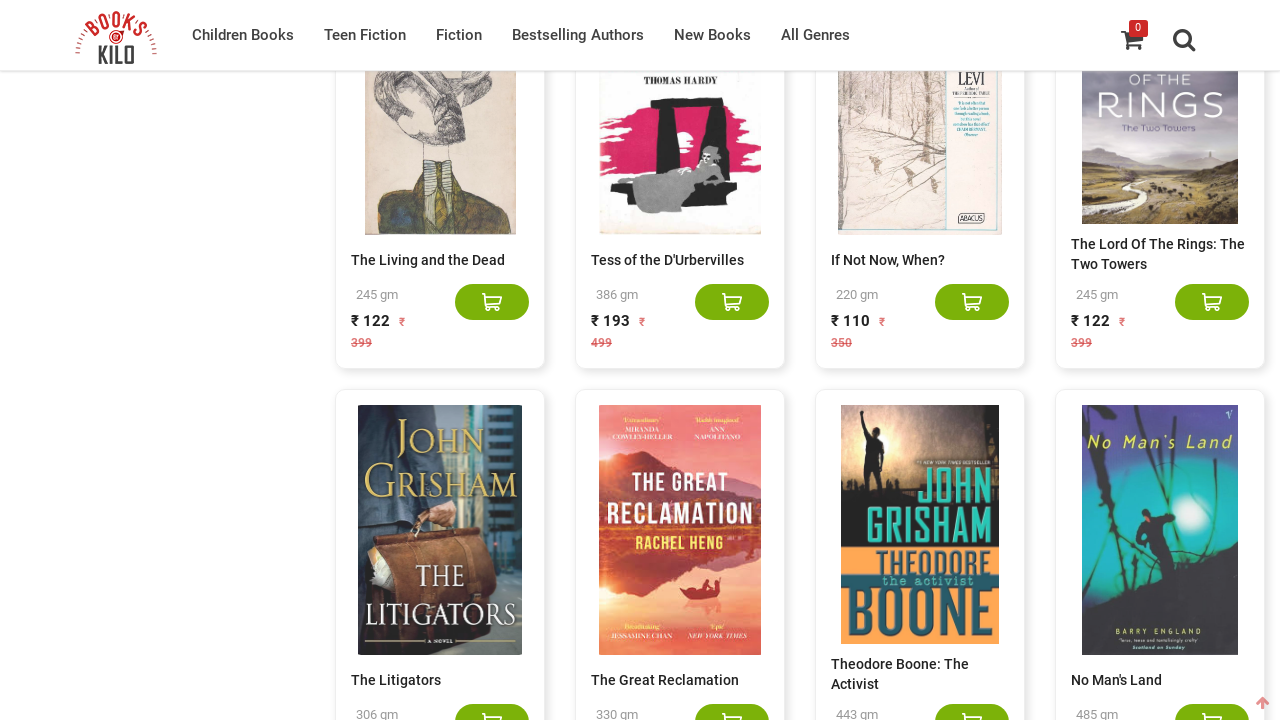

Scrolled to bottom of page (height: 17311)
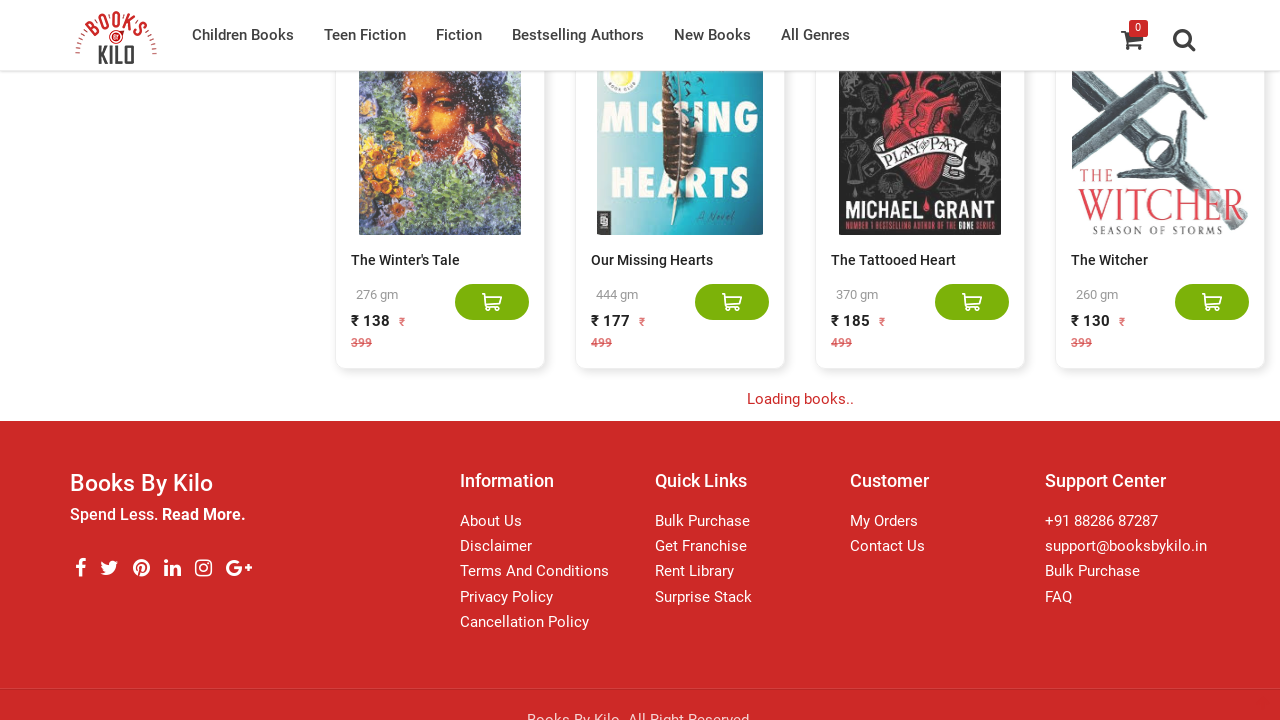

Waited 2 seconds for content to load
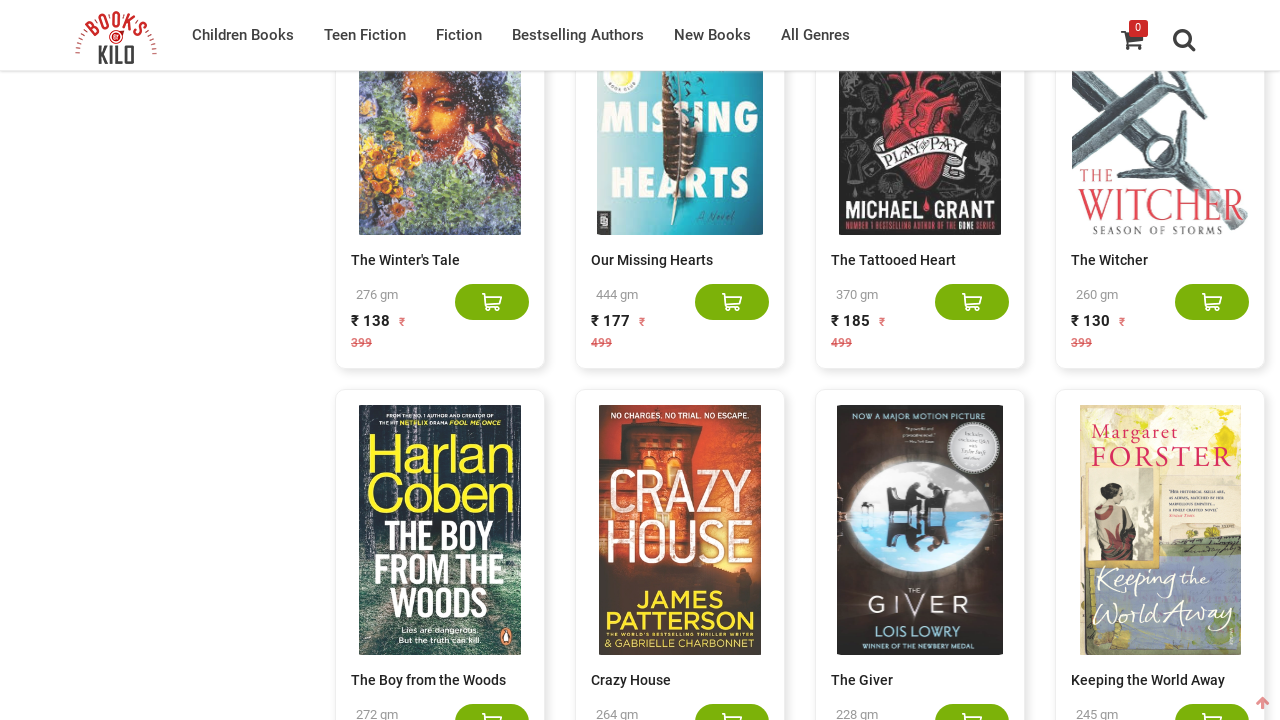

Waited for network activity to idle
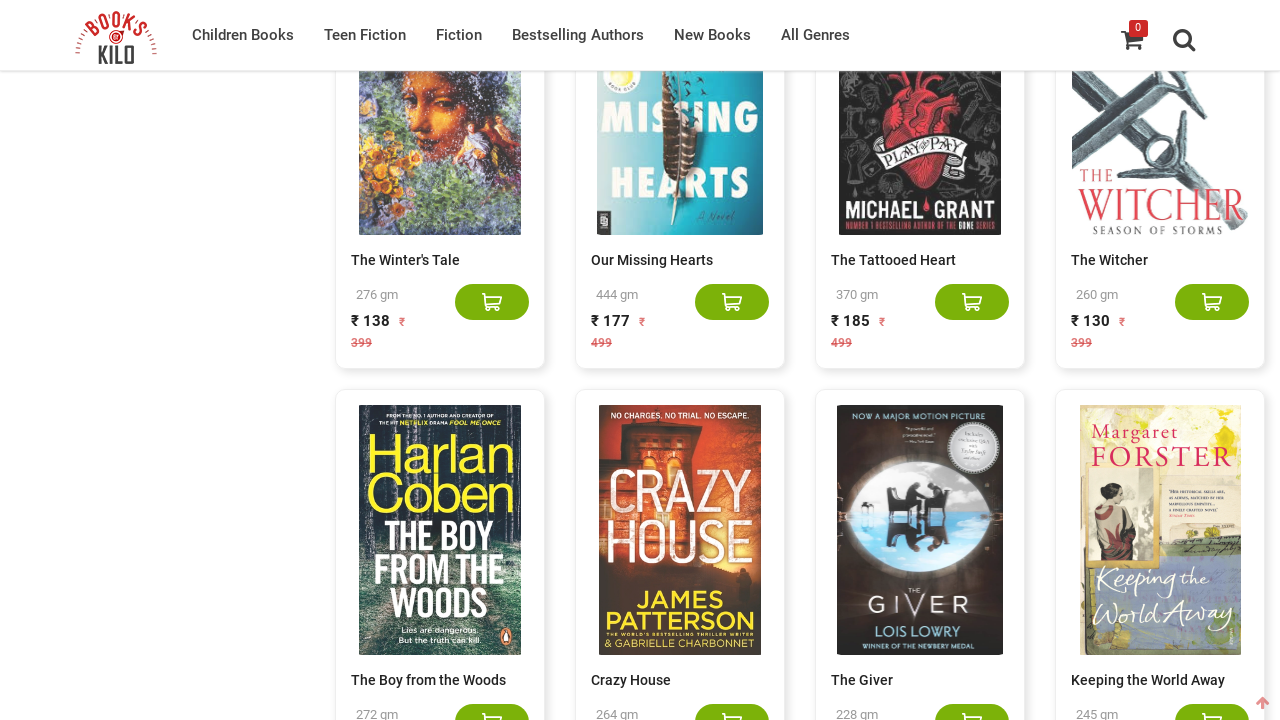

Retrieved new scroll height after potential content load
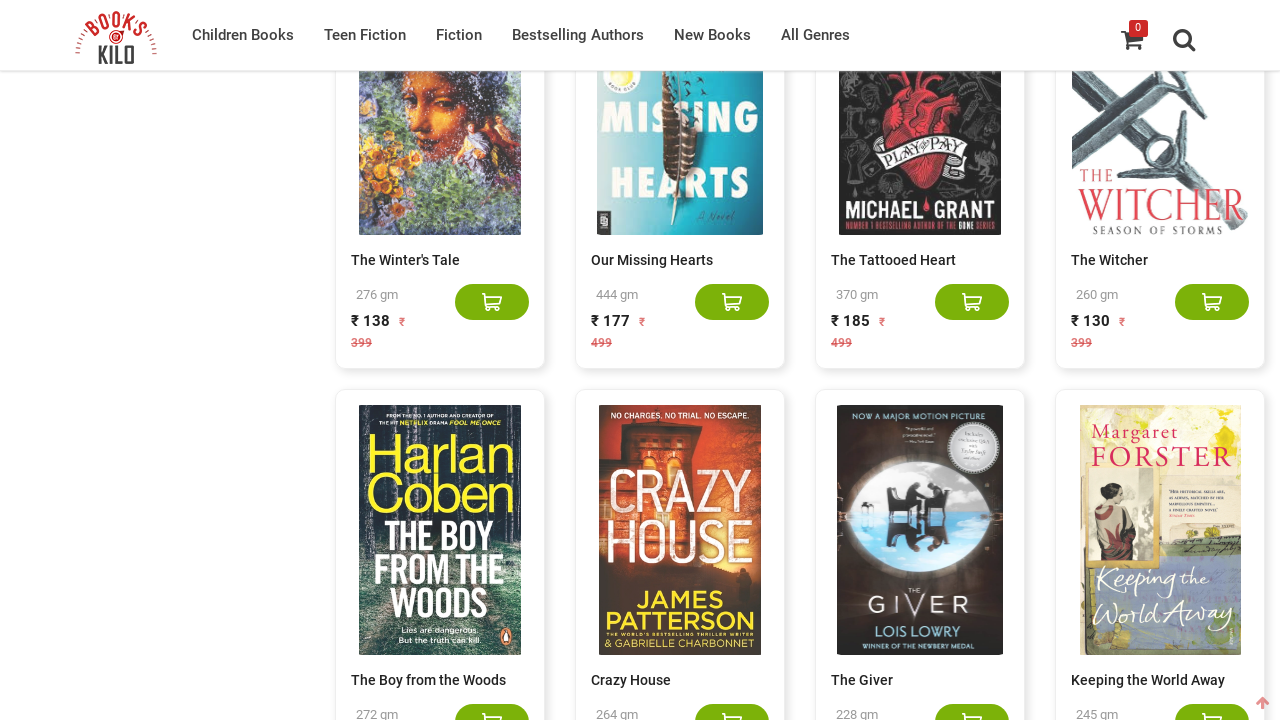

Retrieved current scroll height
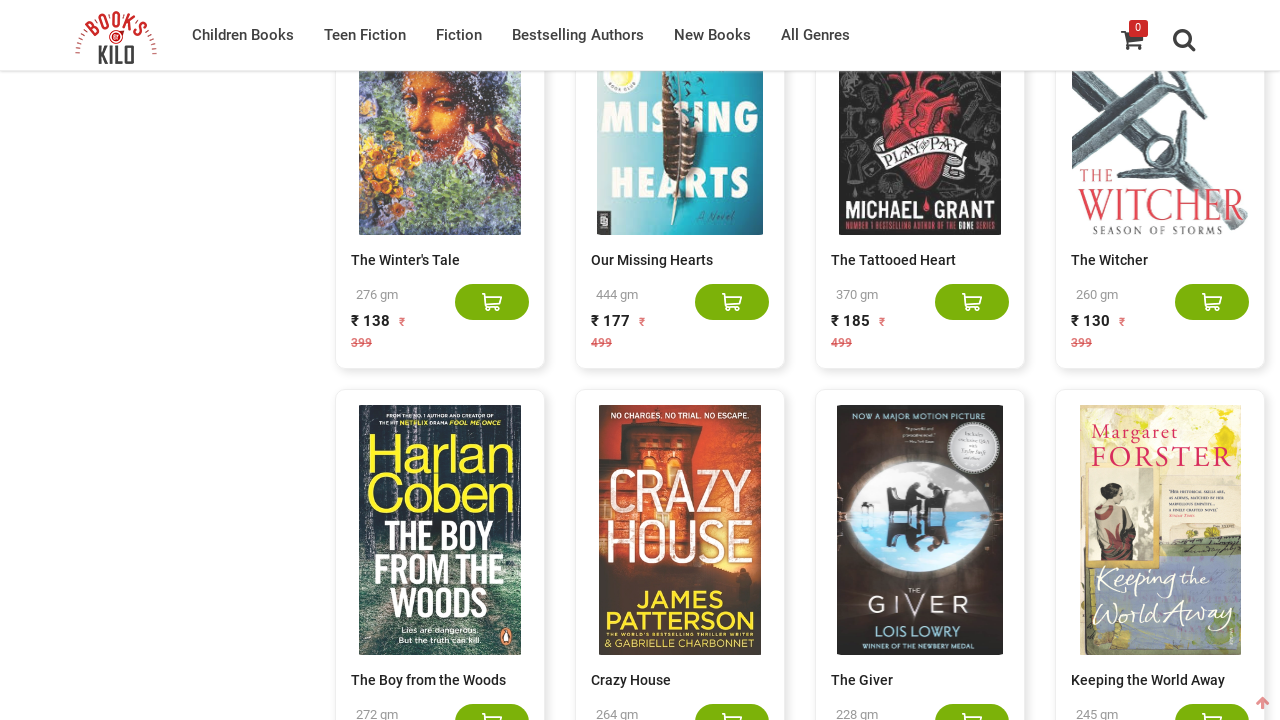

Scrolled to bottom of page (height: 19411)
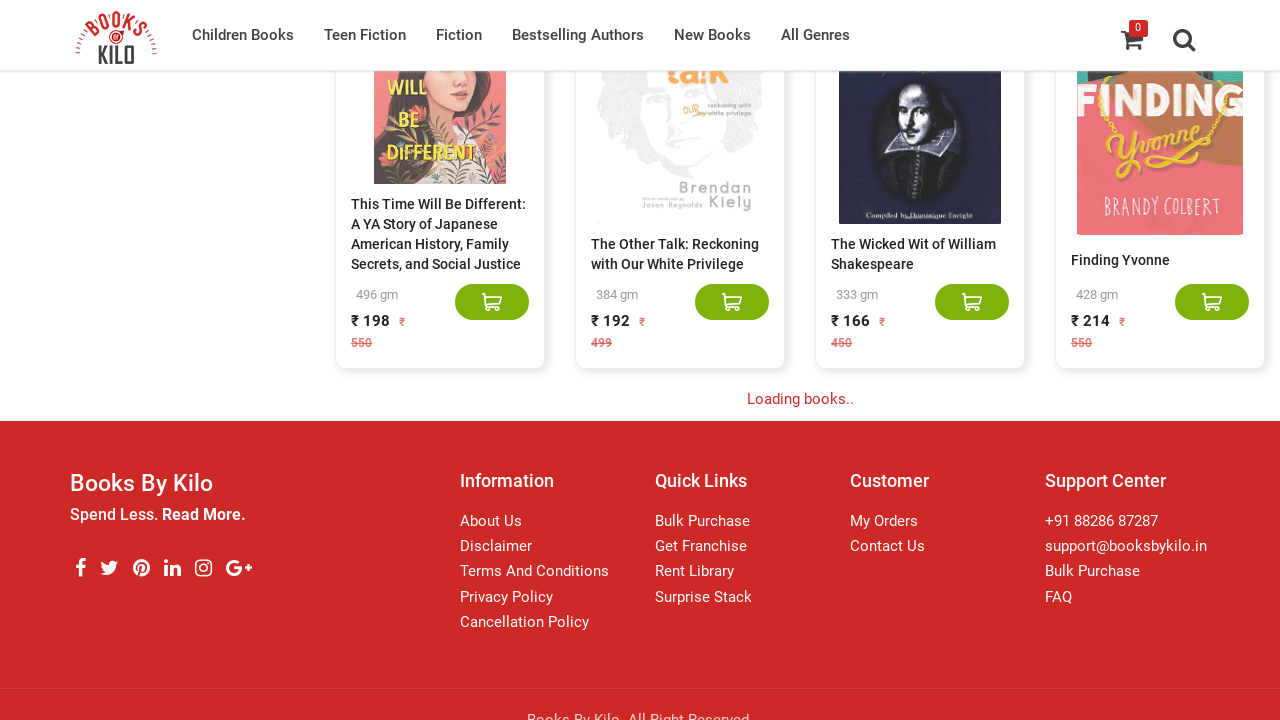

Waited 2 seconds for content to load
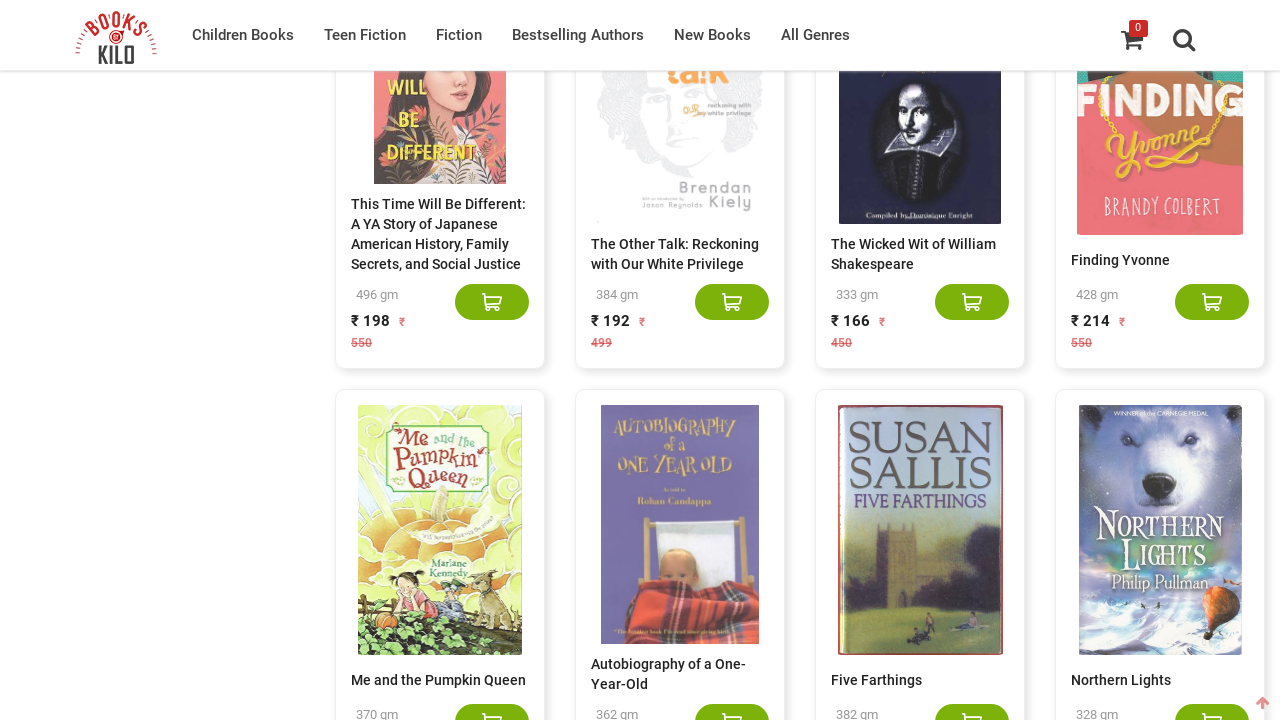

Waited for network activity to idle
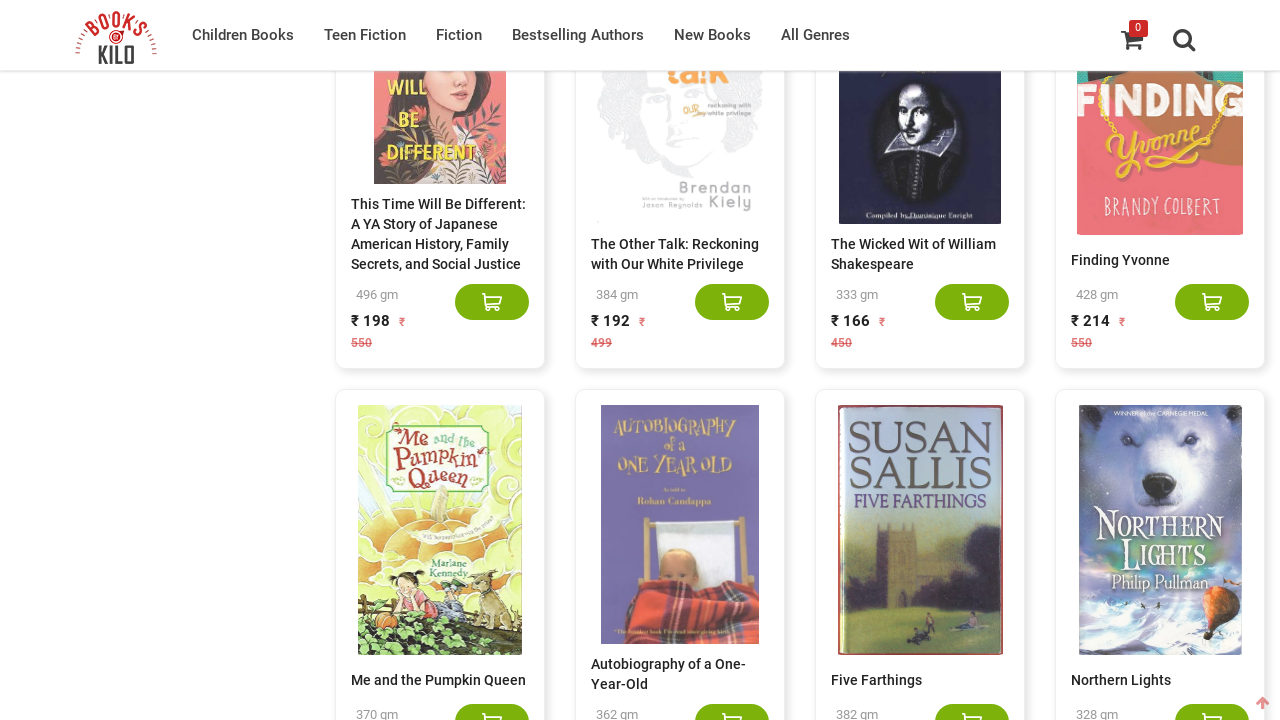

Retrieved new scroll height after potential content load
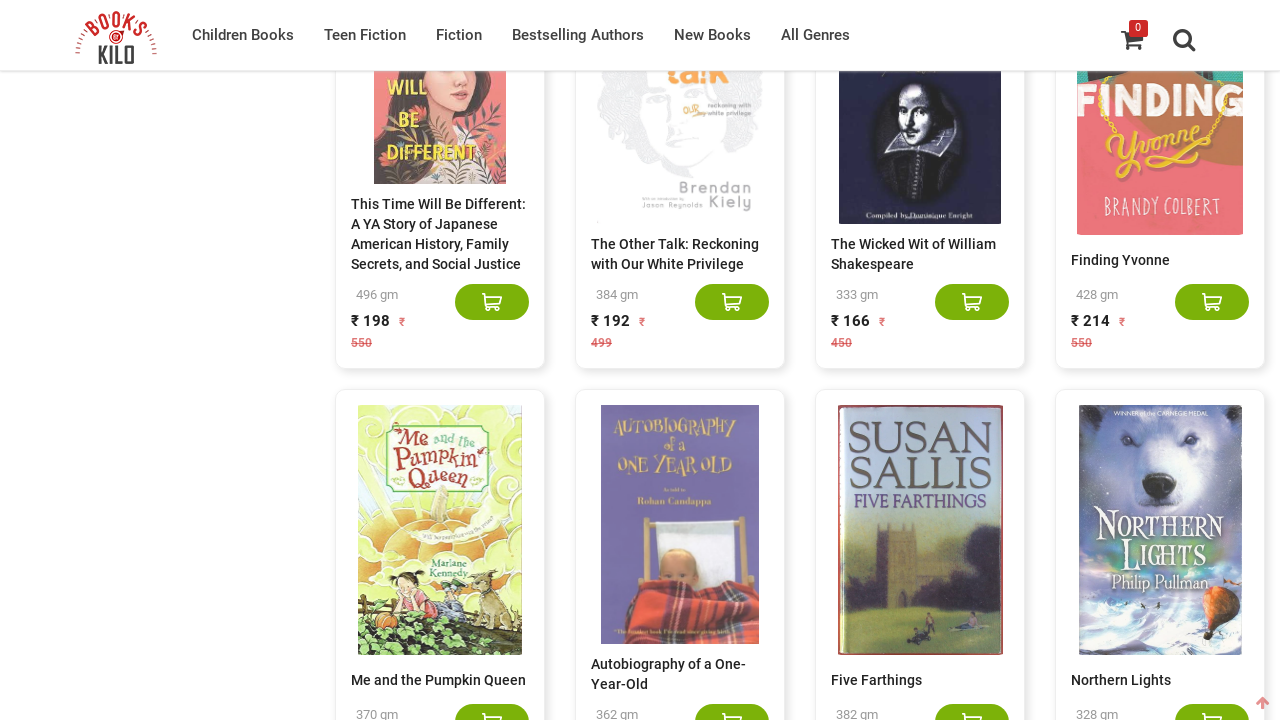

Retrieved current scroll height
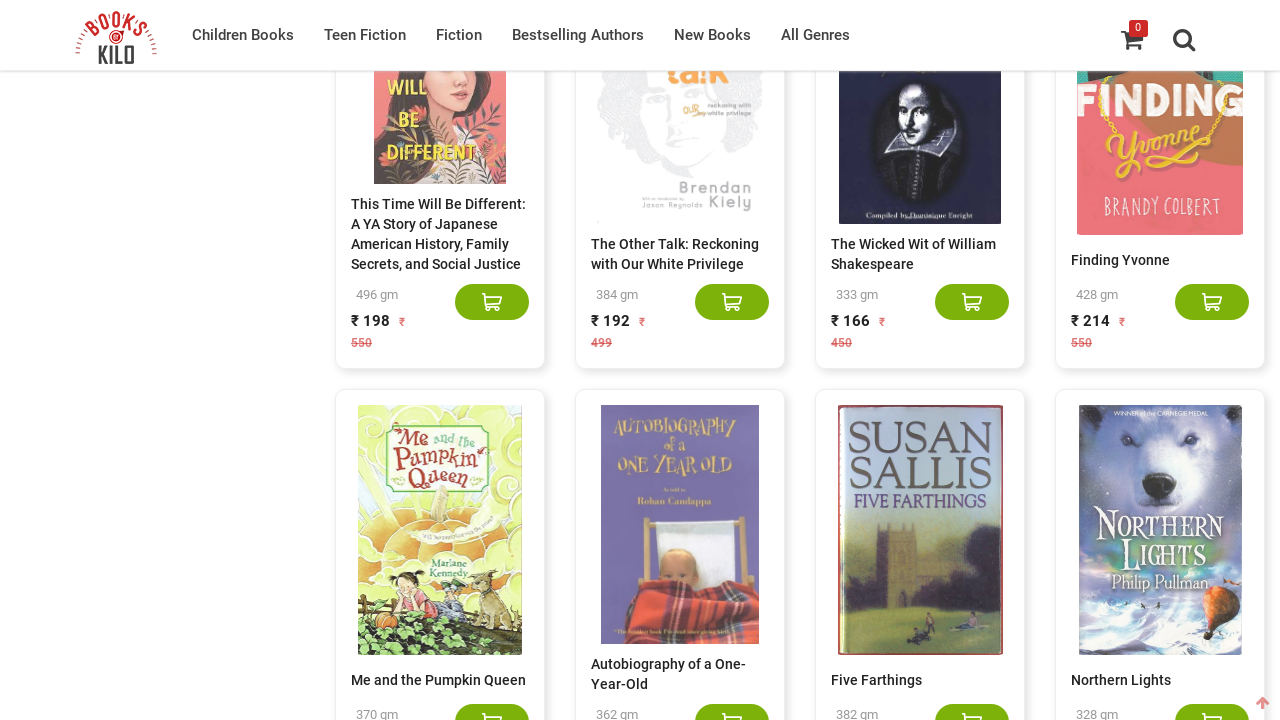

Scrolled to bottom of page (height: 21511)
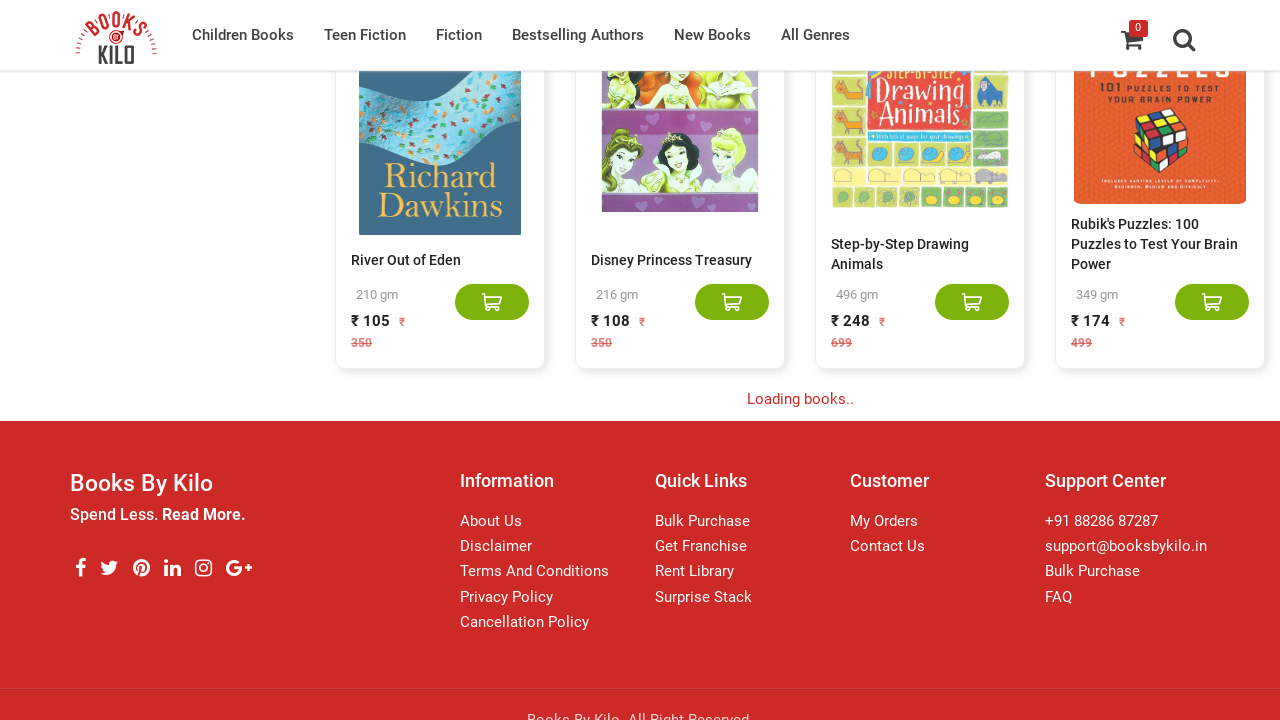

Waited 2 seconds for content to load
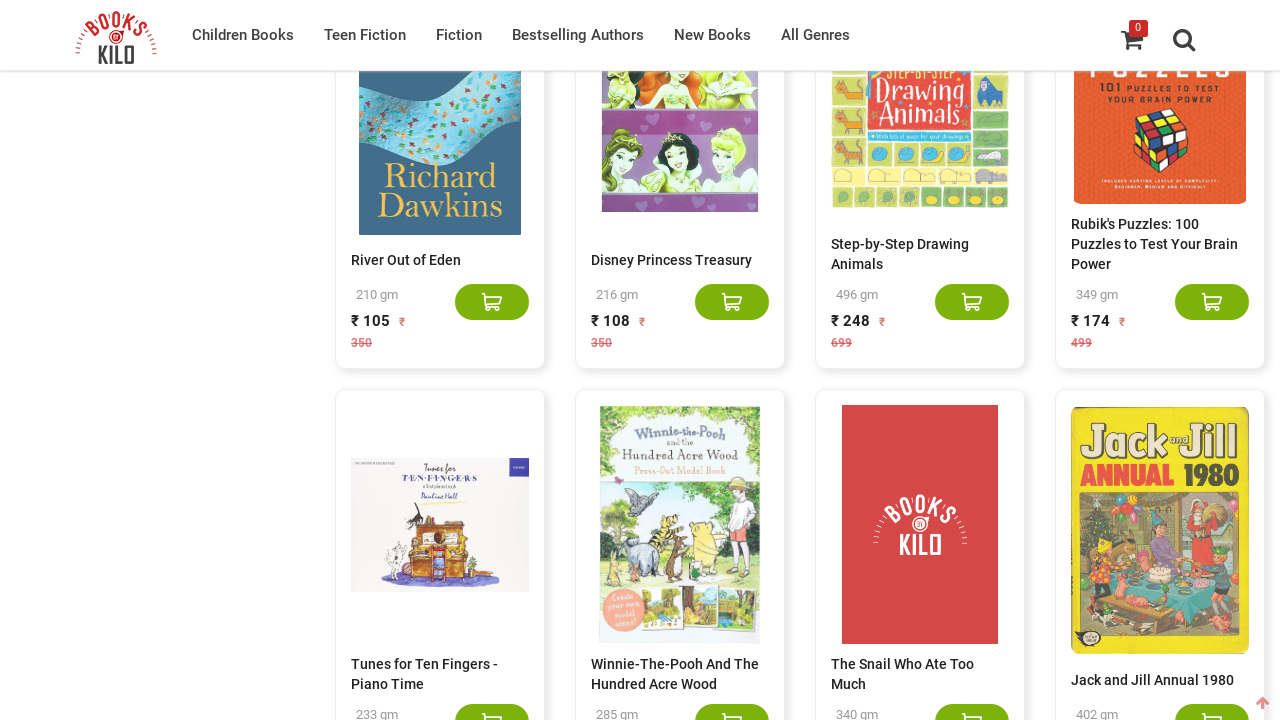

Waited for network activity to idle
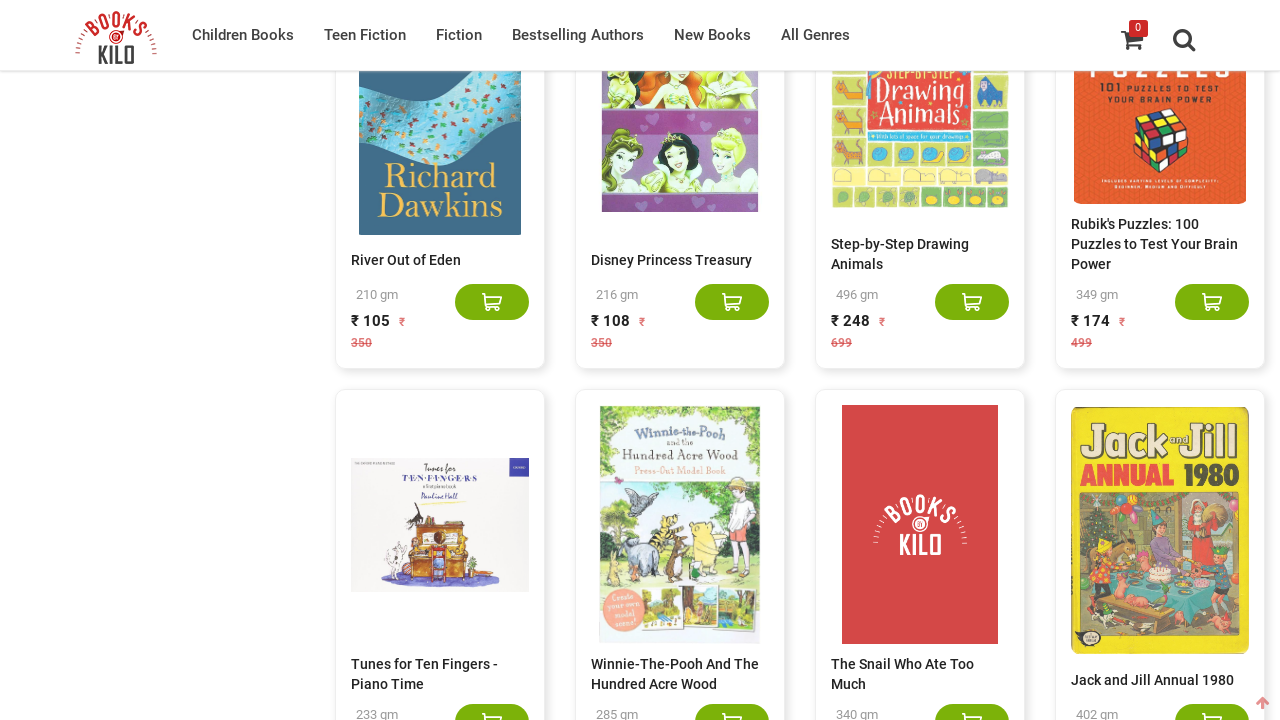

Retrieved new scroll height after potential content load
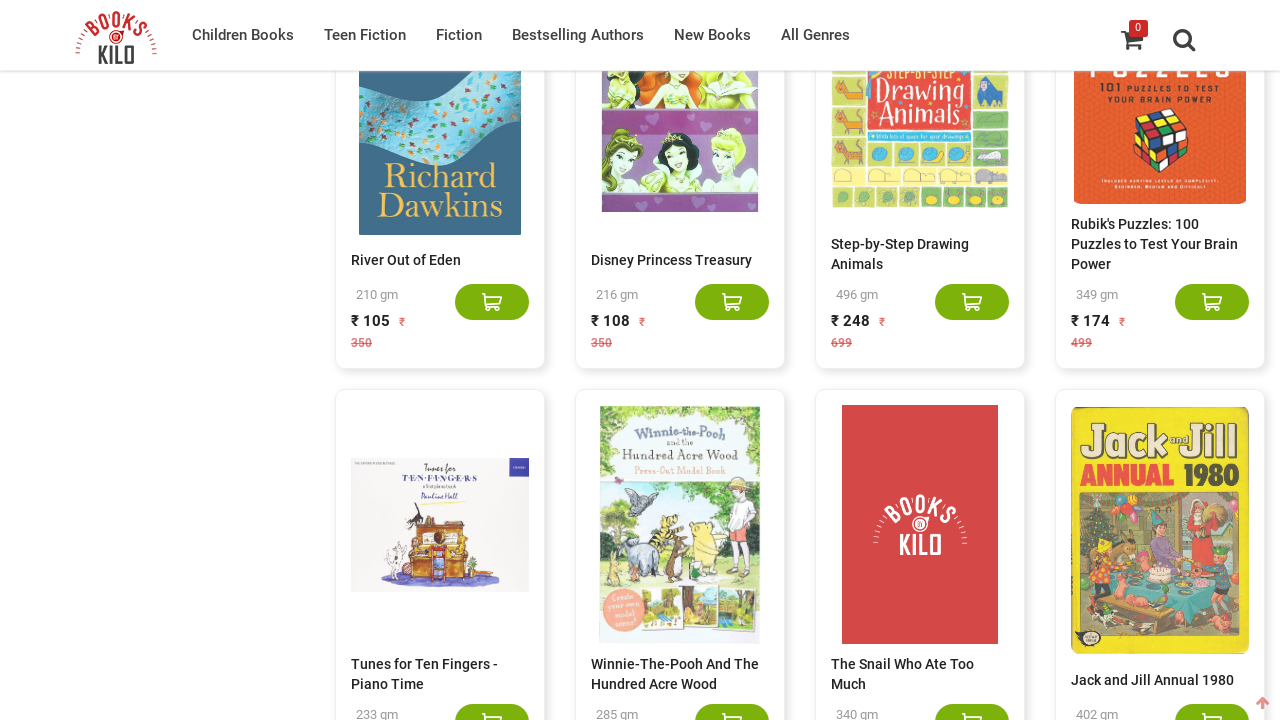

Retrieved current scroll height
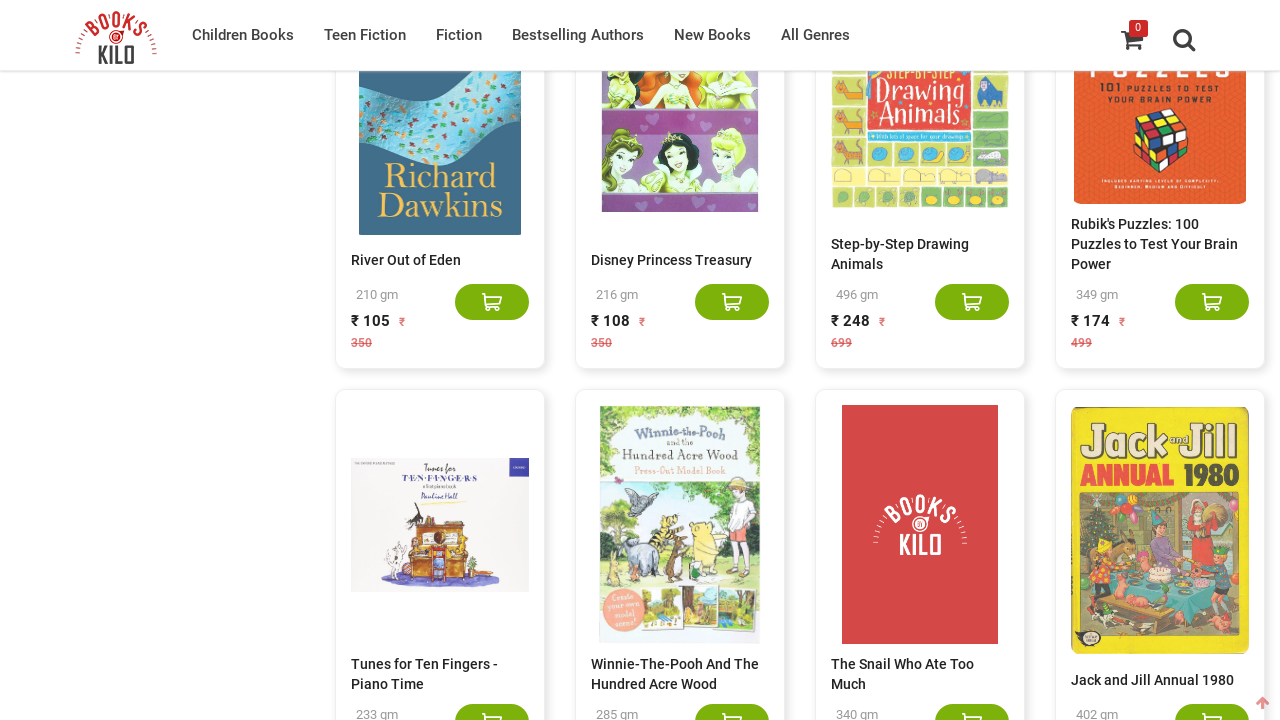

Scrolled to bottom of page (height: 23611)
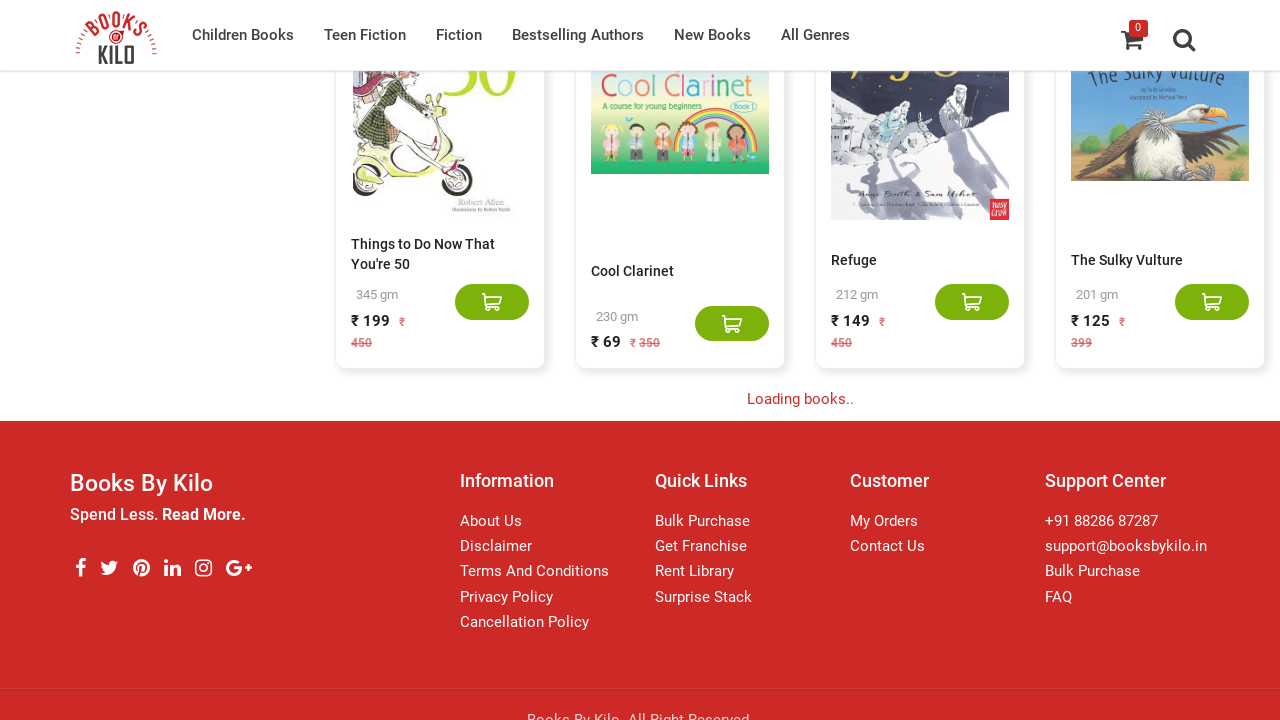

Waited 2 seconds for content to load
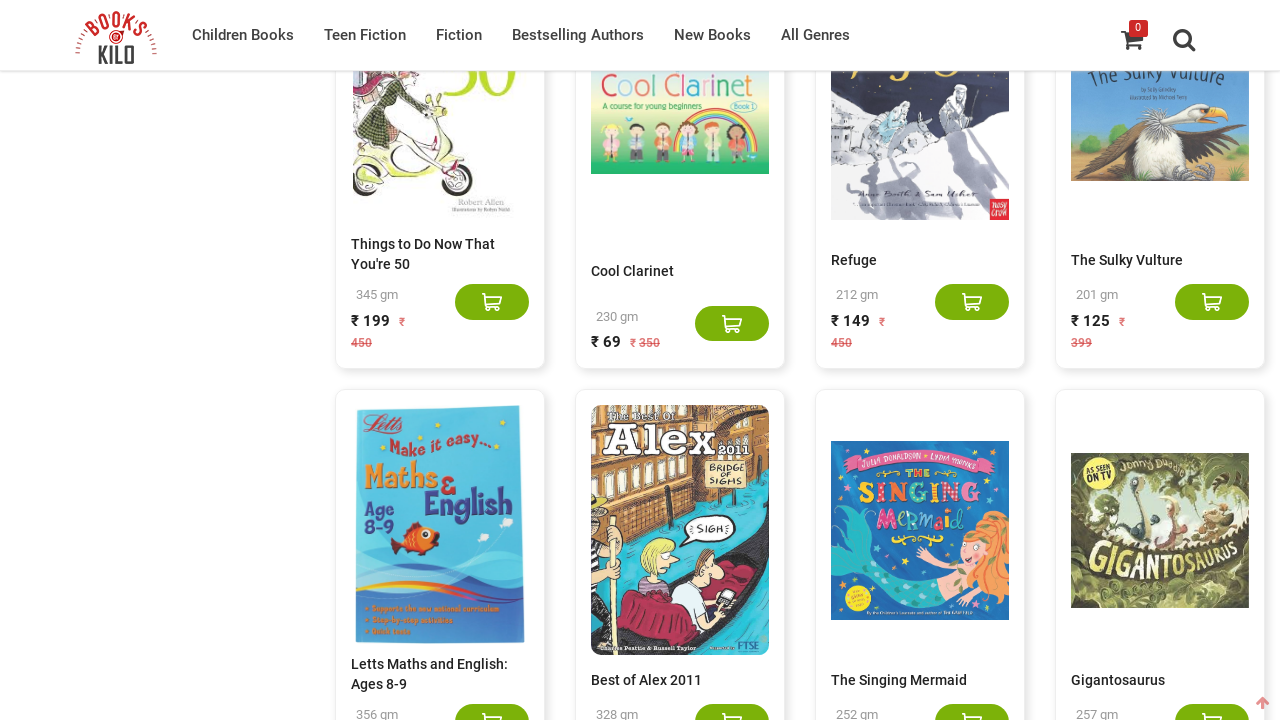

Waited for network activity to idle
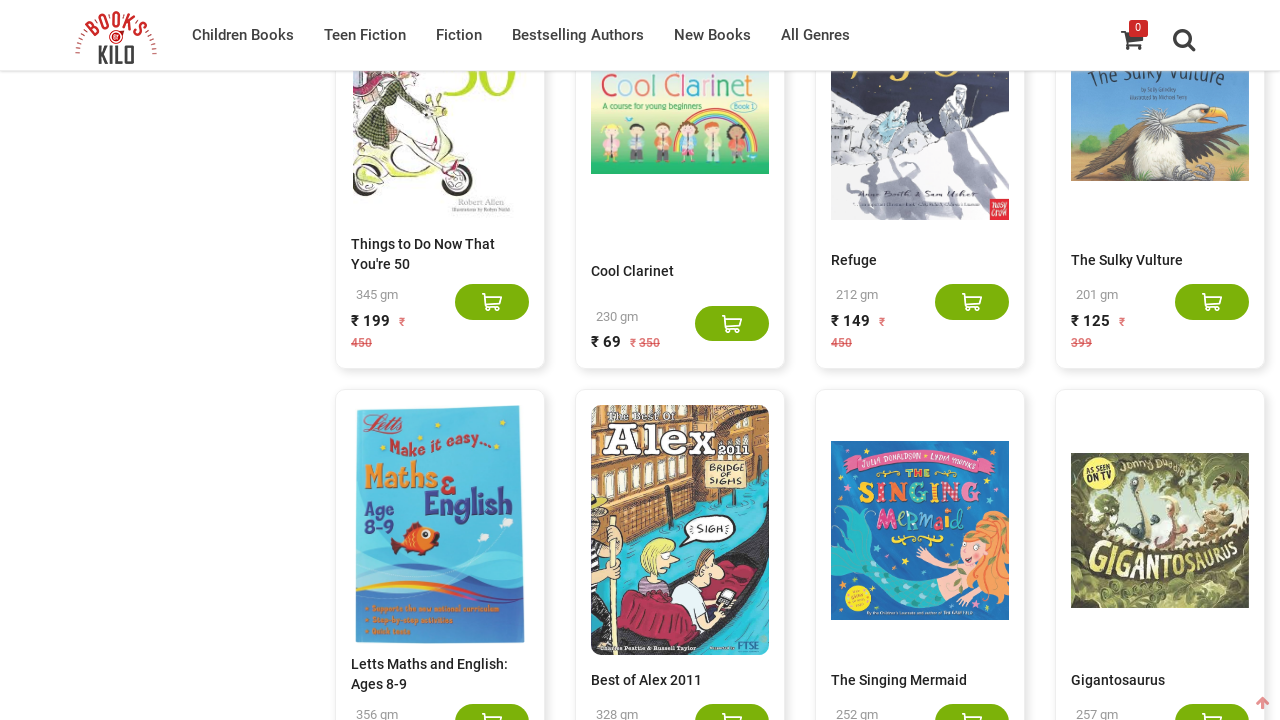

Retrieved new scroll height after potential content load
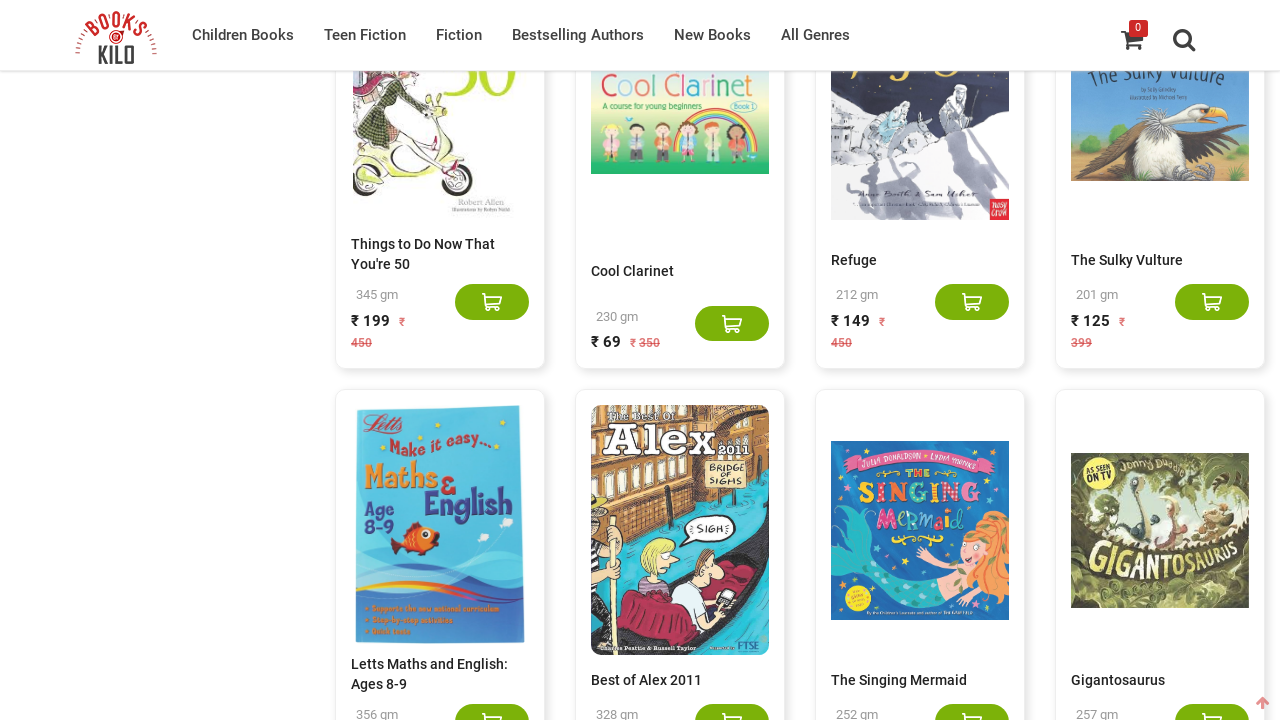

Retrieved current scroll height
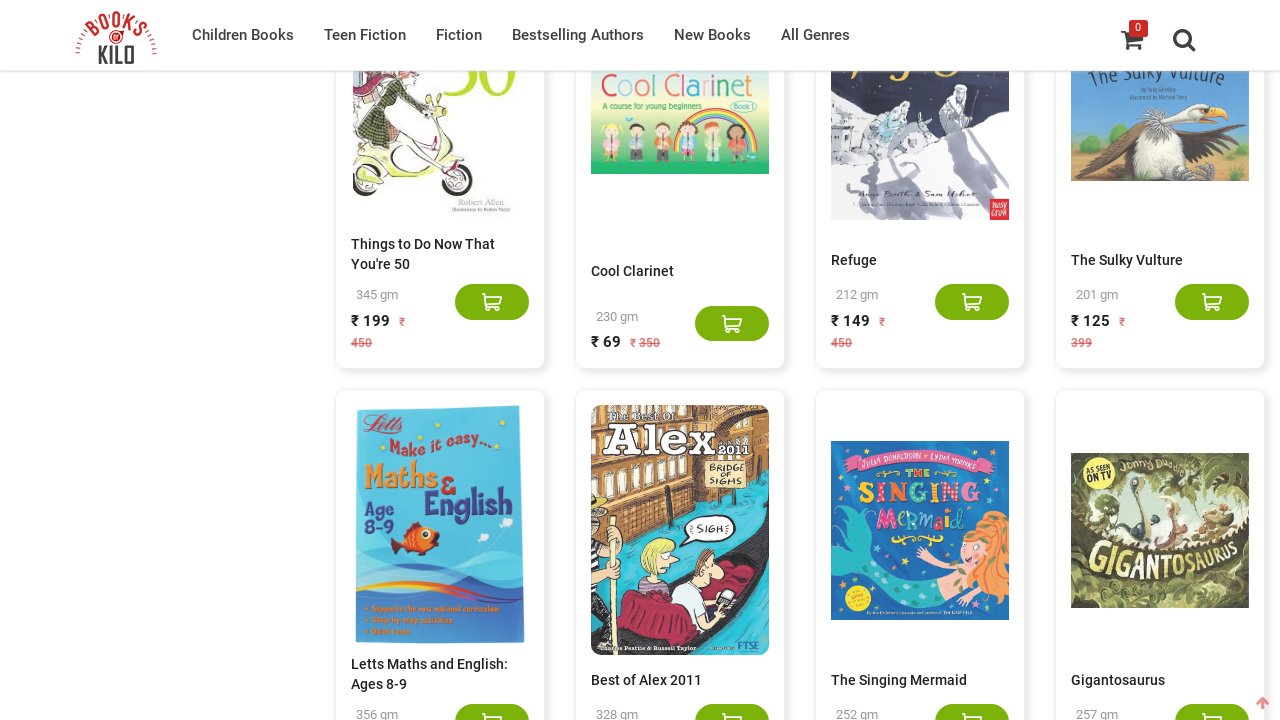

Scrolled to bottom of page (height: 25711)
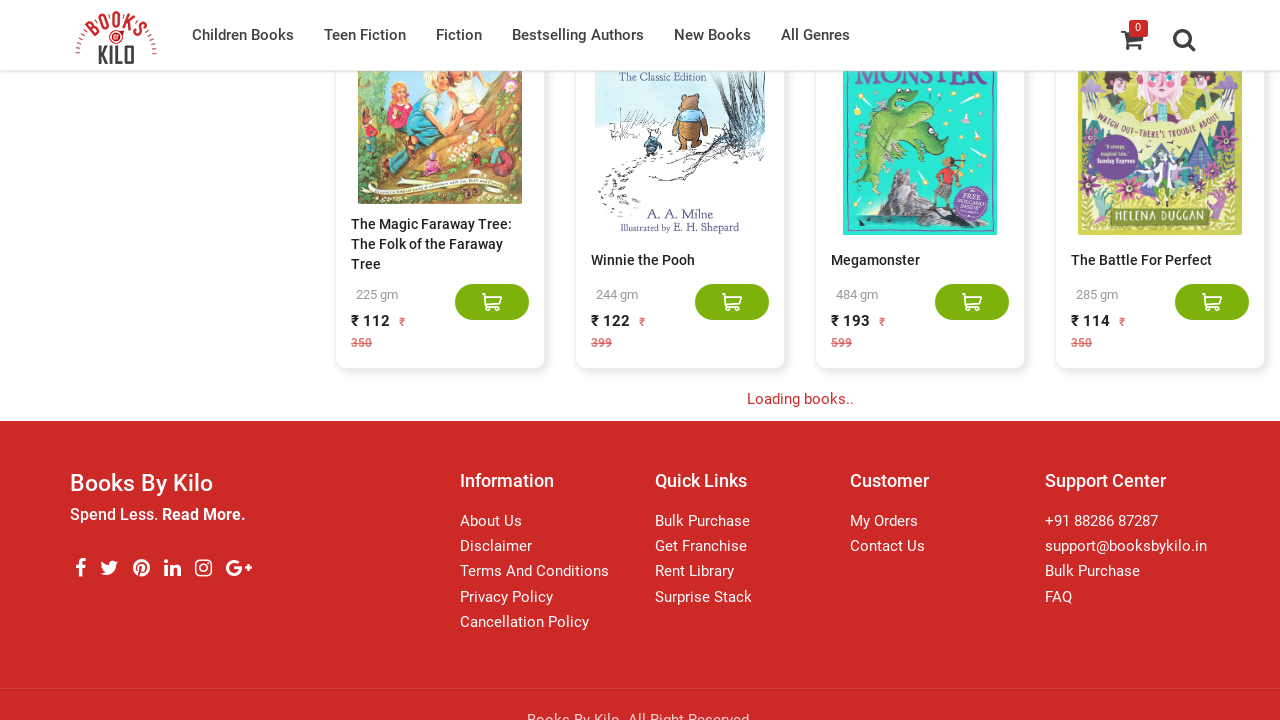

Waited 2 seconds for content to load
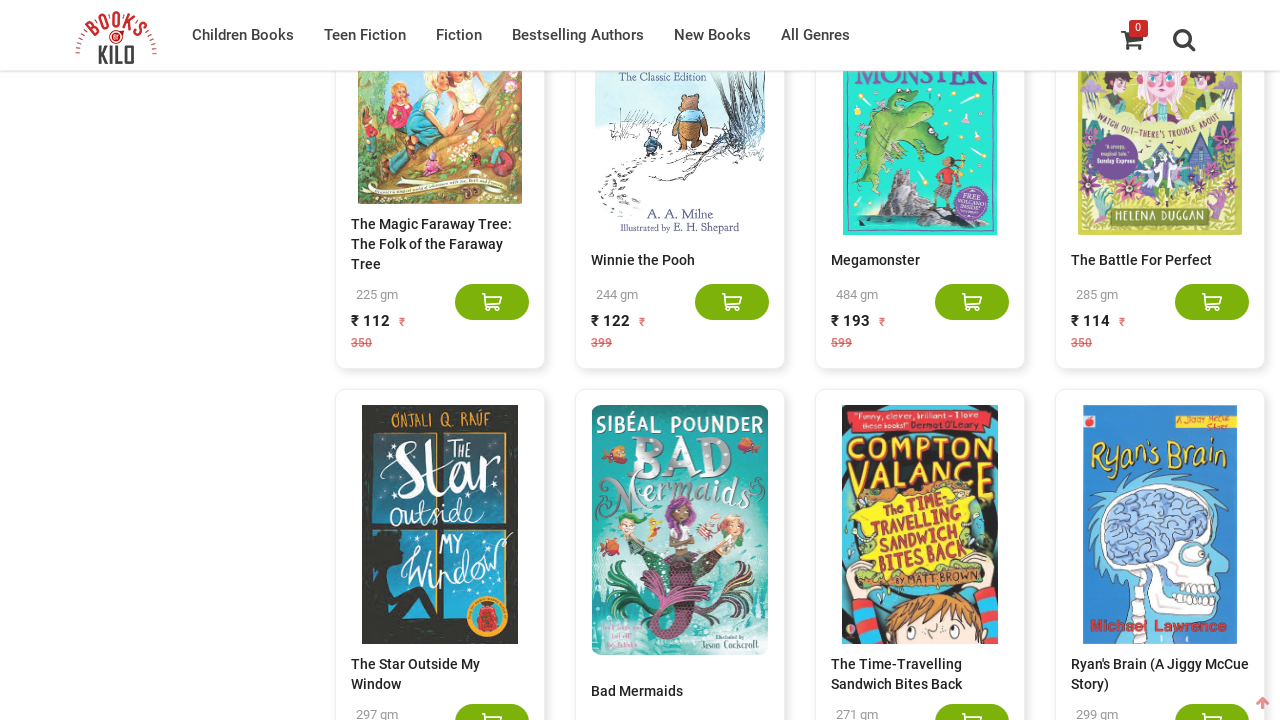

Waited for network activity to idle
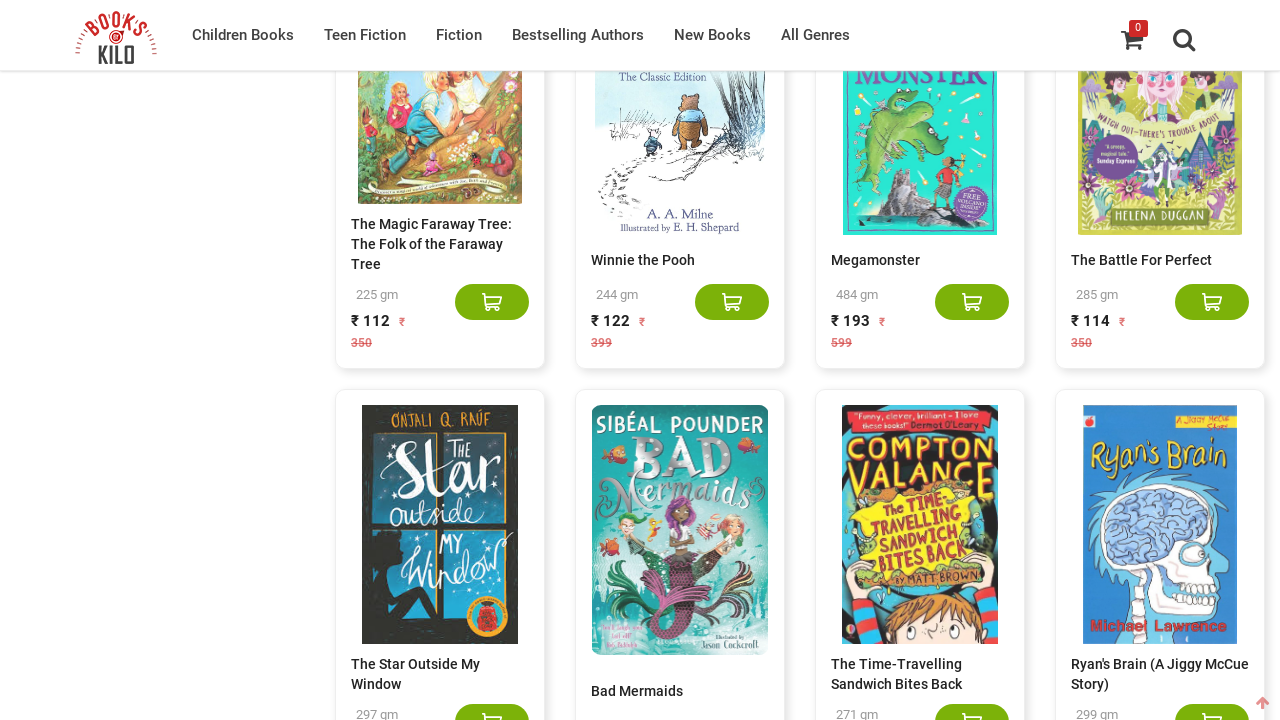

Retrieved new scroll height after potential content load
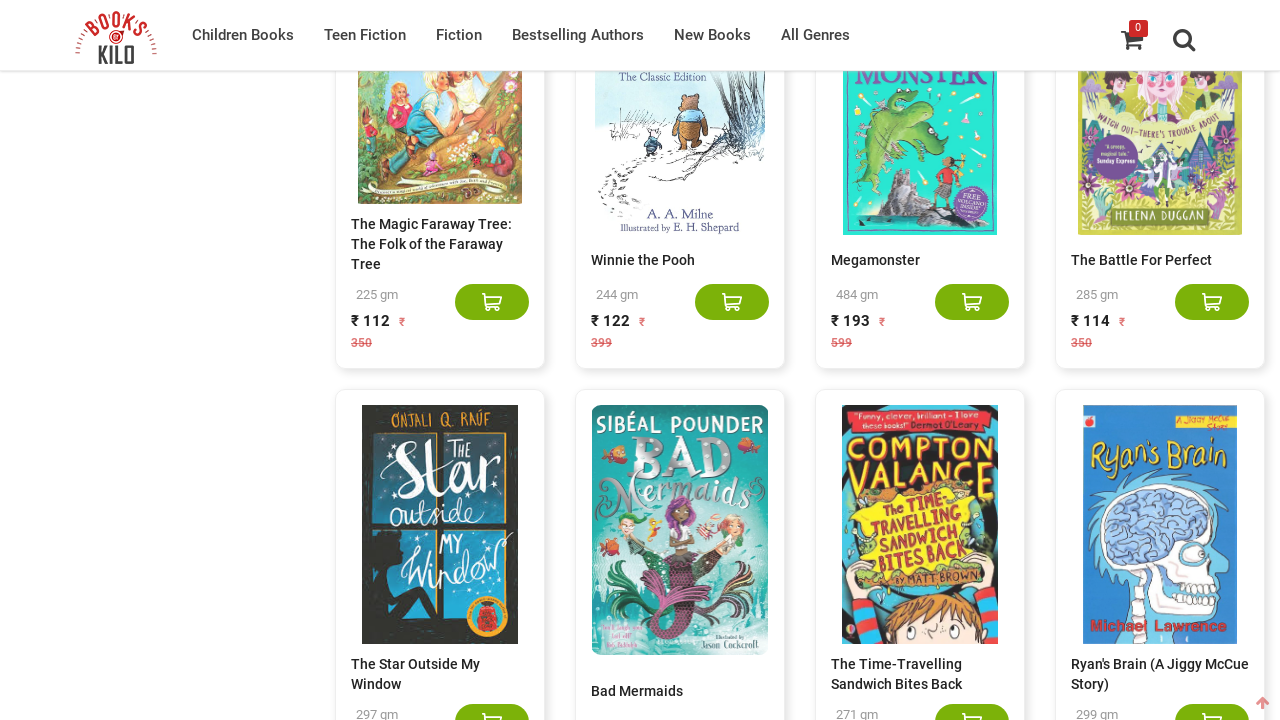

Retrieved current scroll height
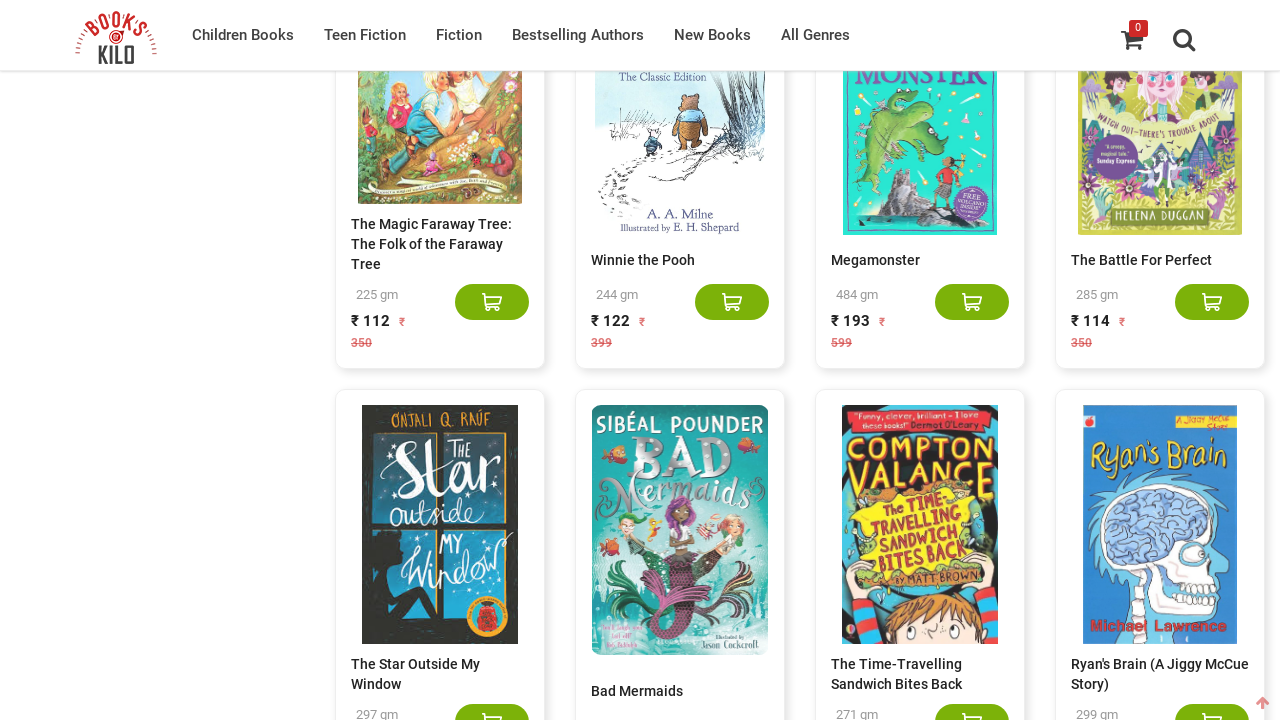

Scrolled to bottom of page (height: 27811)
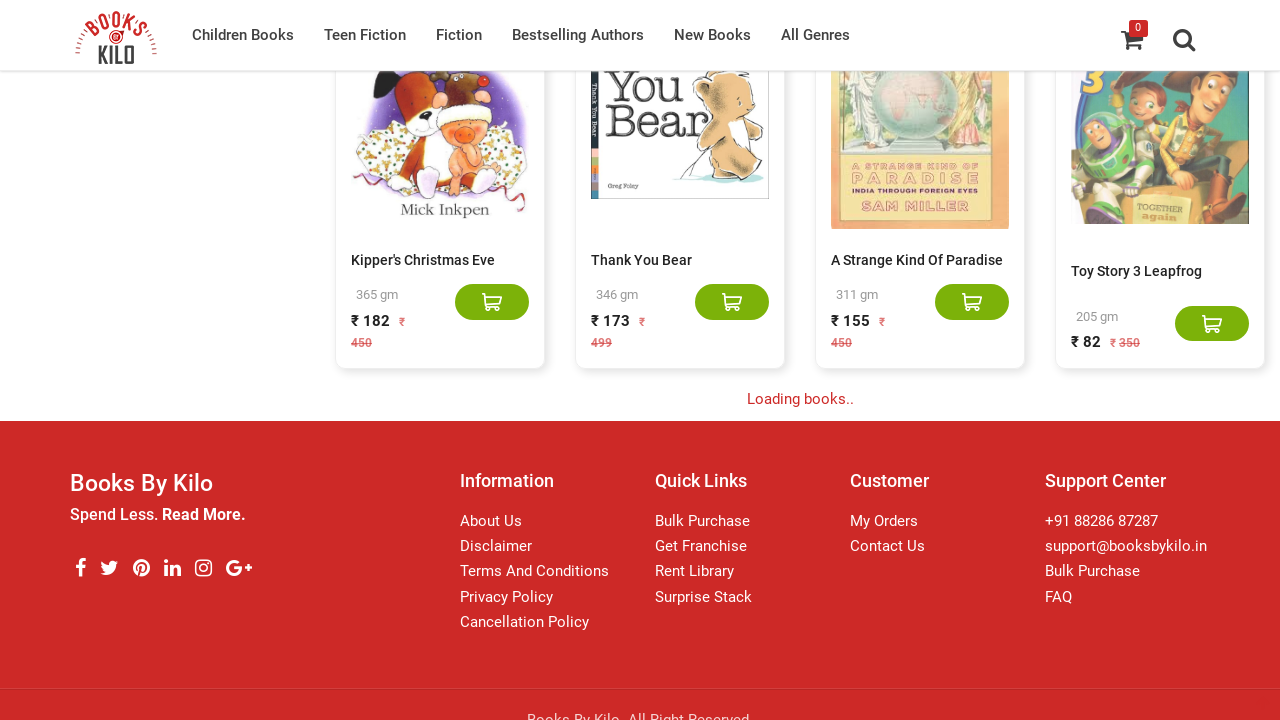

Waited 2 seconds for content to load
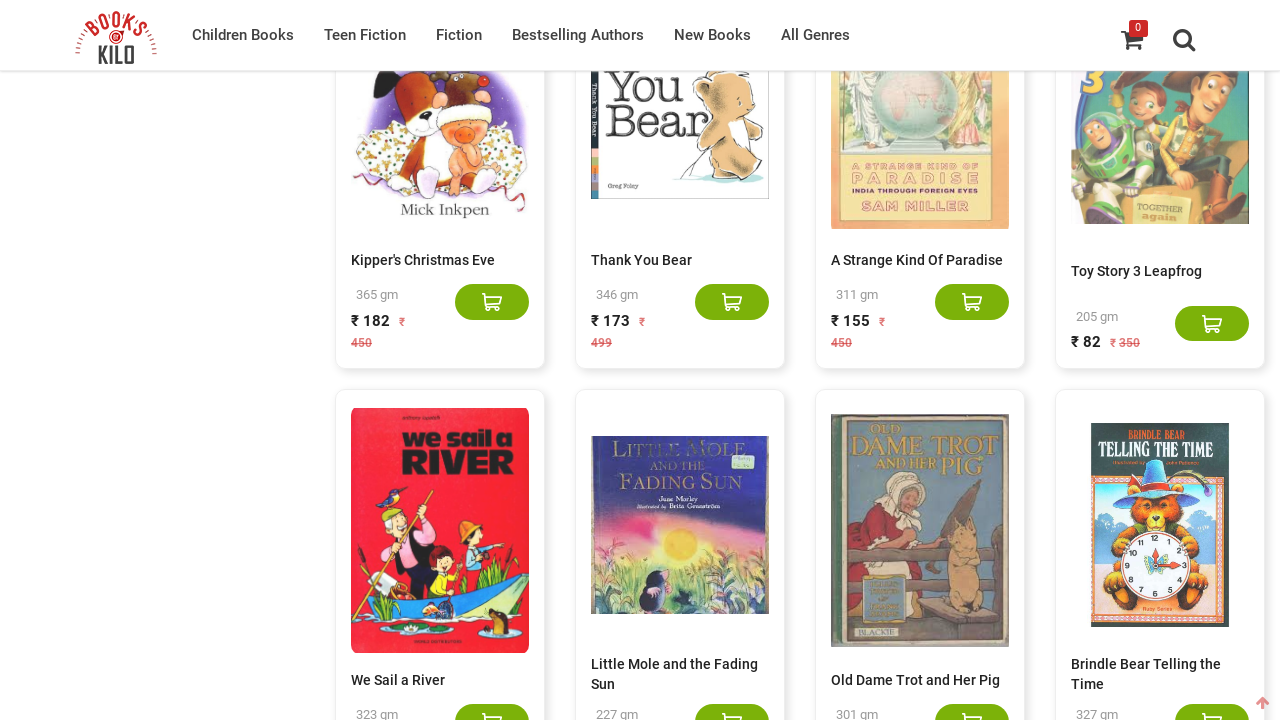

Waited for network activity to idle
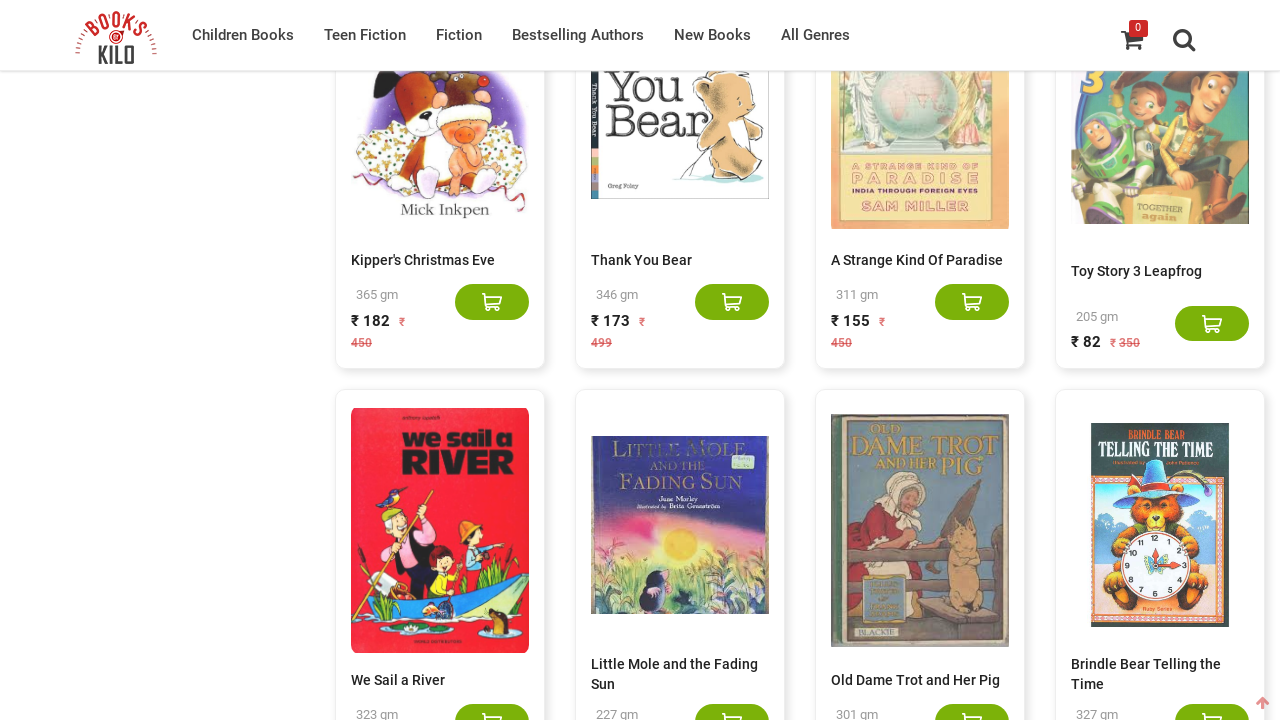

Retrieved new scroll height after potential content load
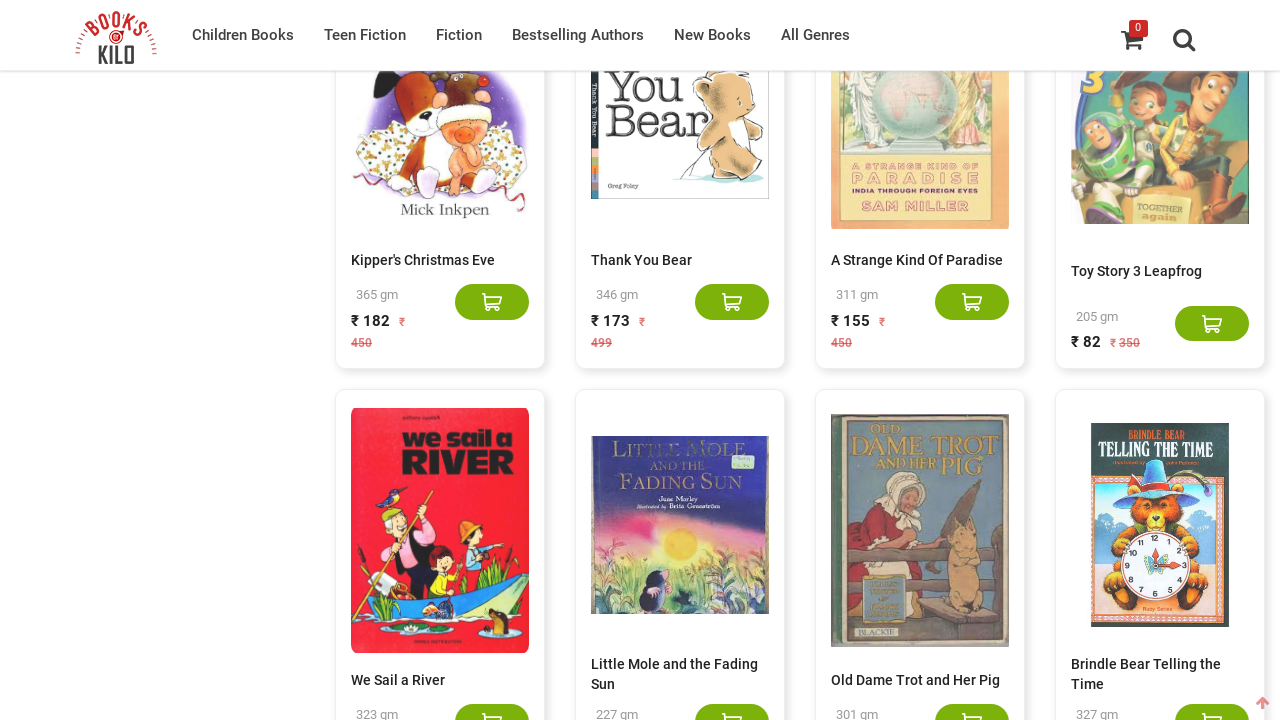

Retrieved current scroll height
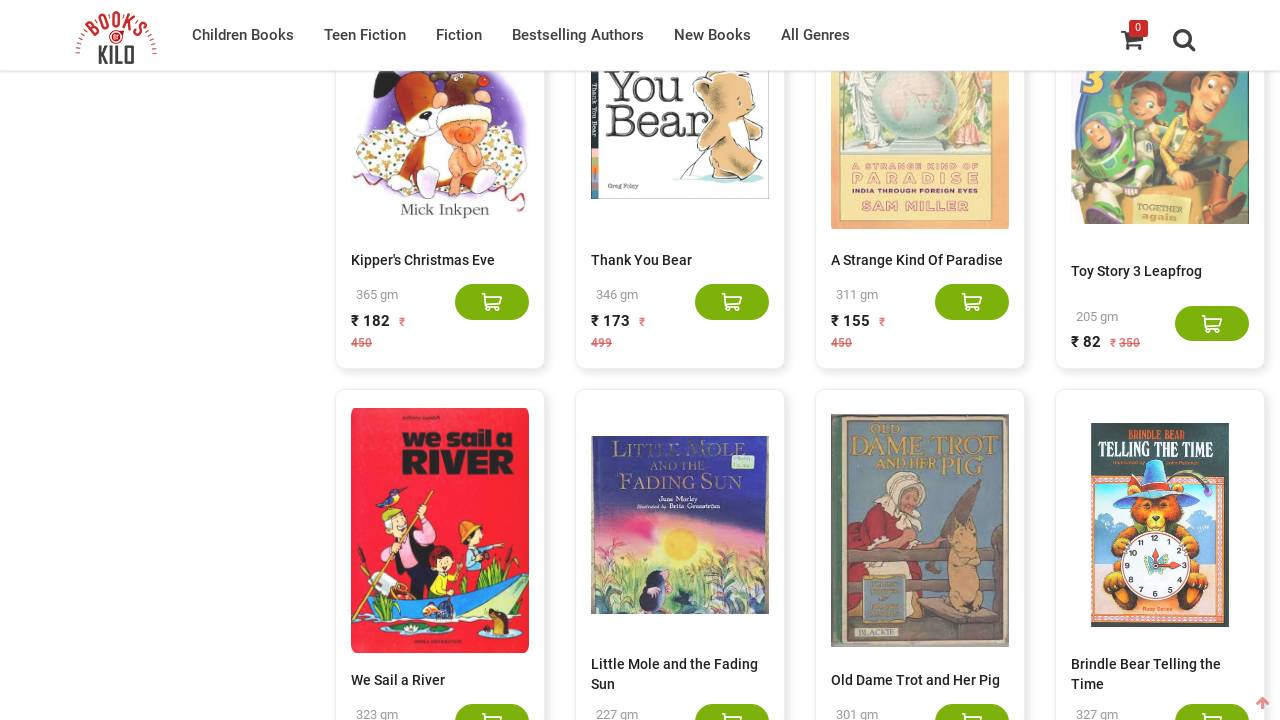

Scrolled to bottom of page (height: 29911)
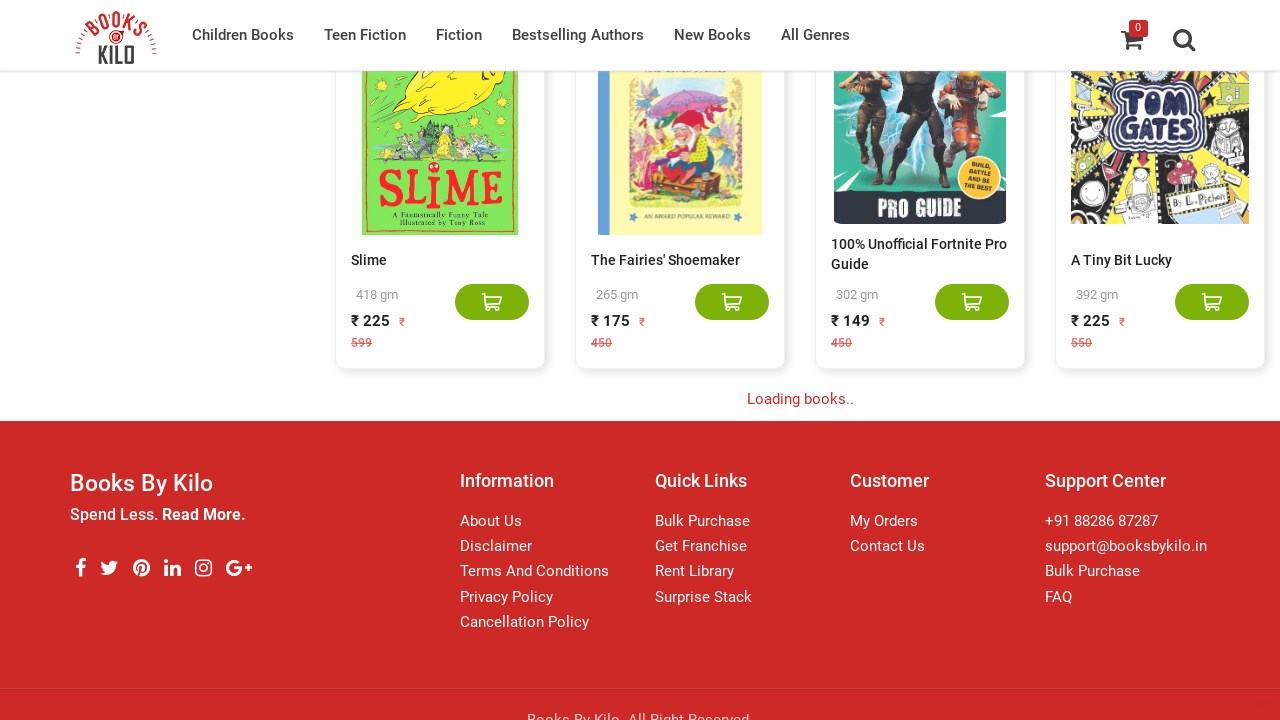

Waited 2 seconds for content to load
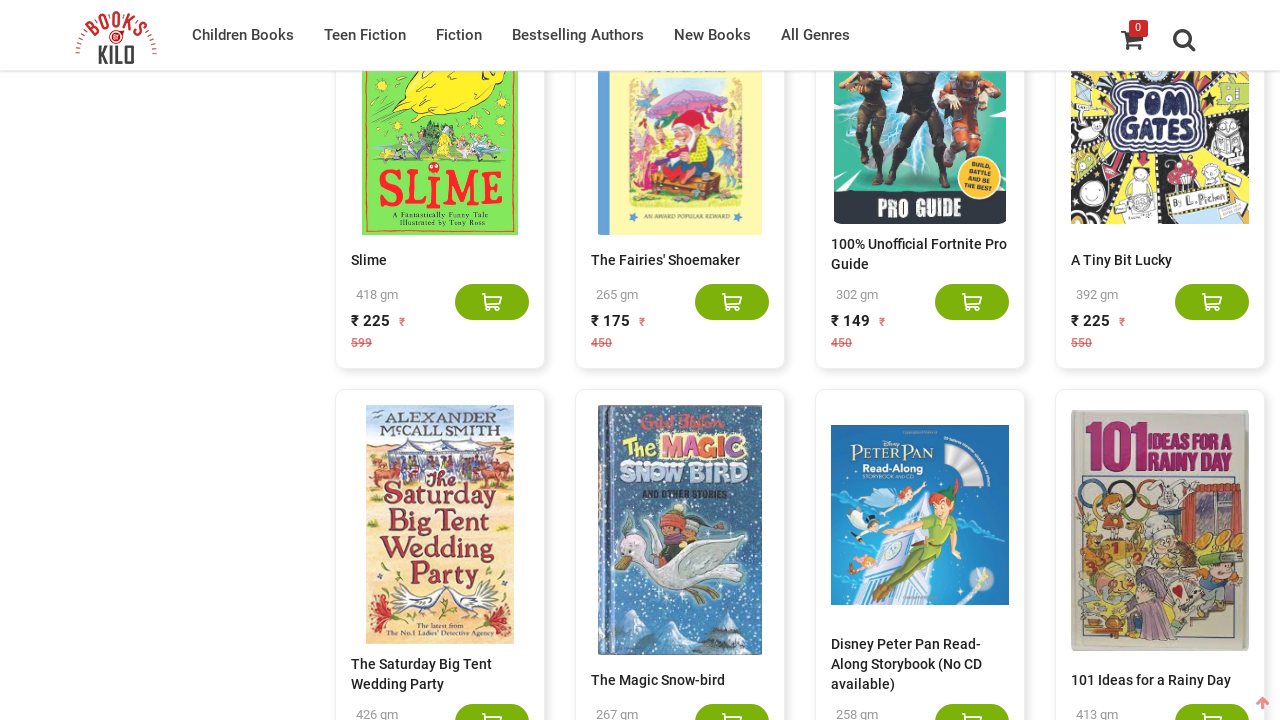

Waited for network activity to idle
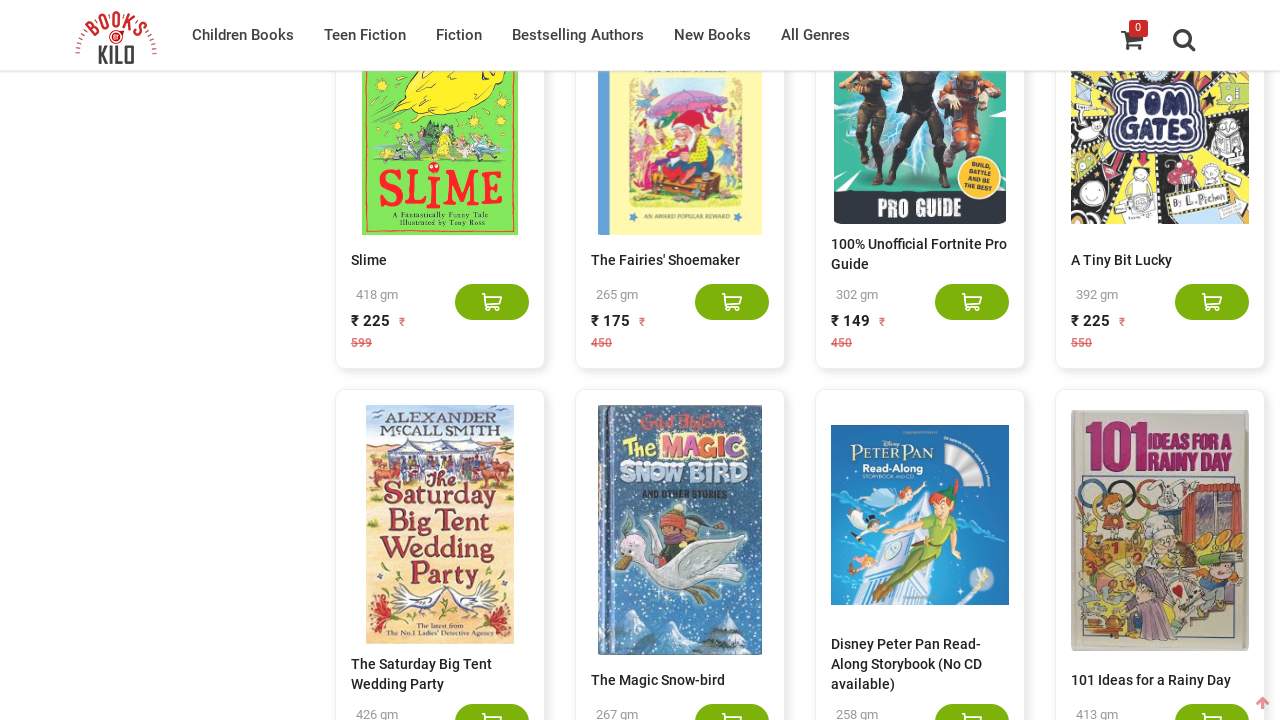

Retrieved new scroll height after potential content load
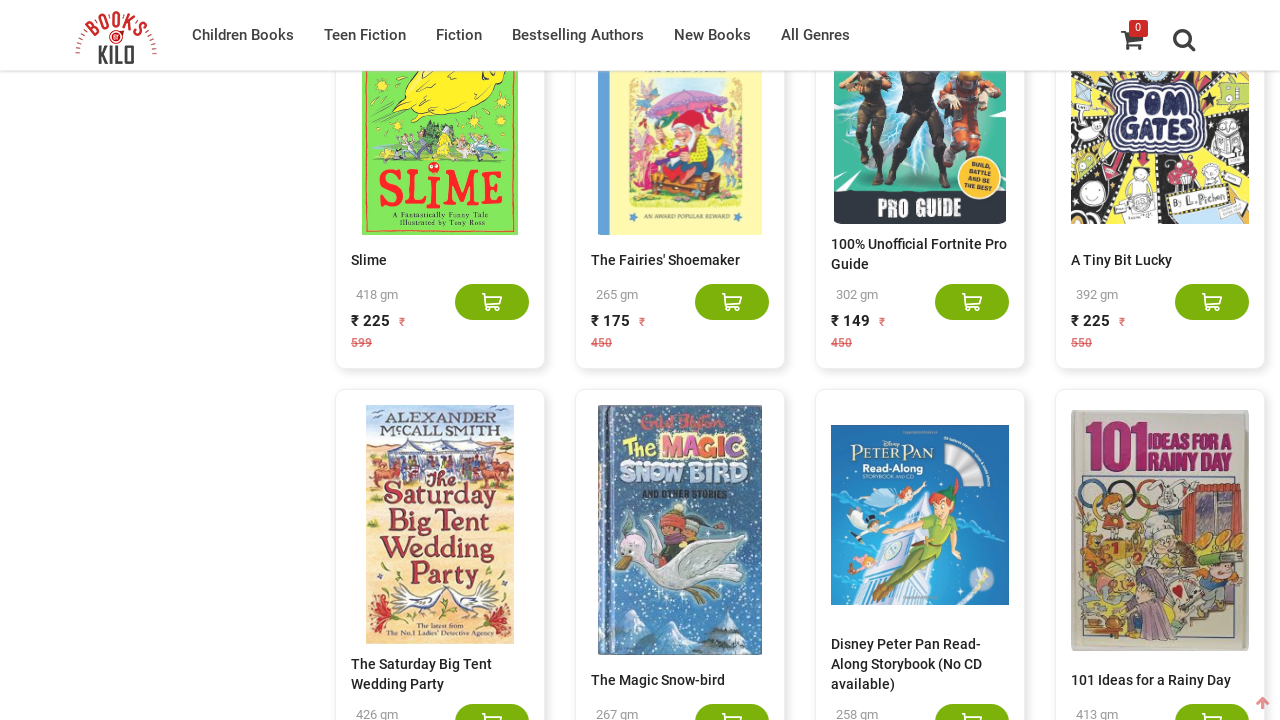

Retrieved current scroll height
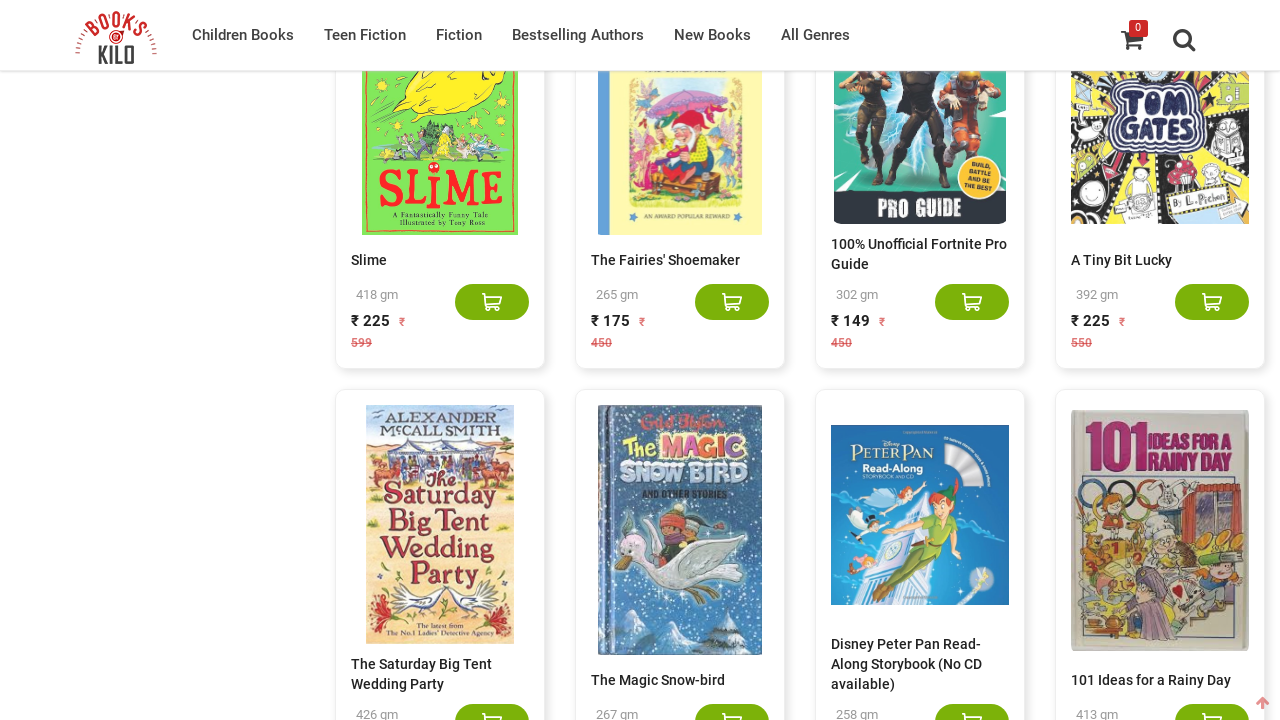

Scrolled to bottom of page (height: 32011)
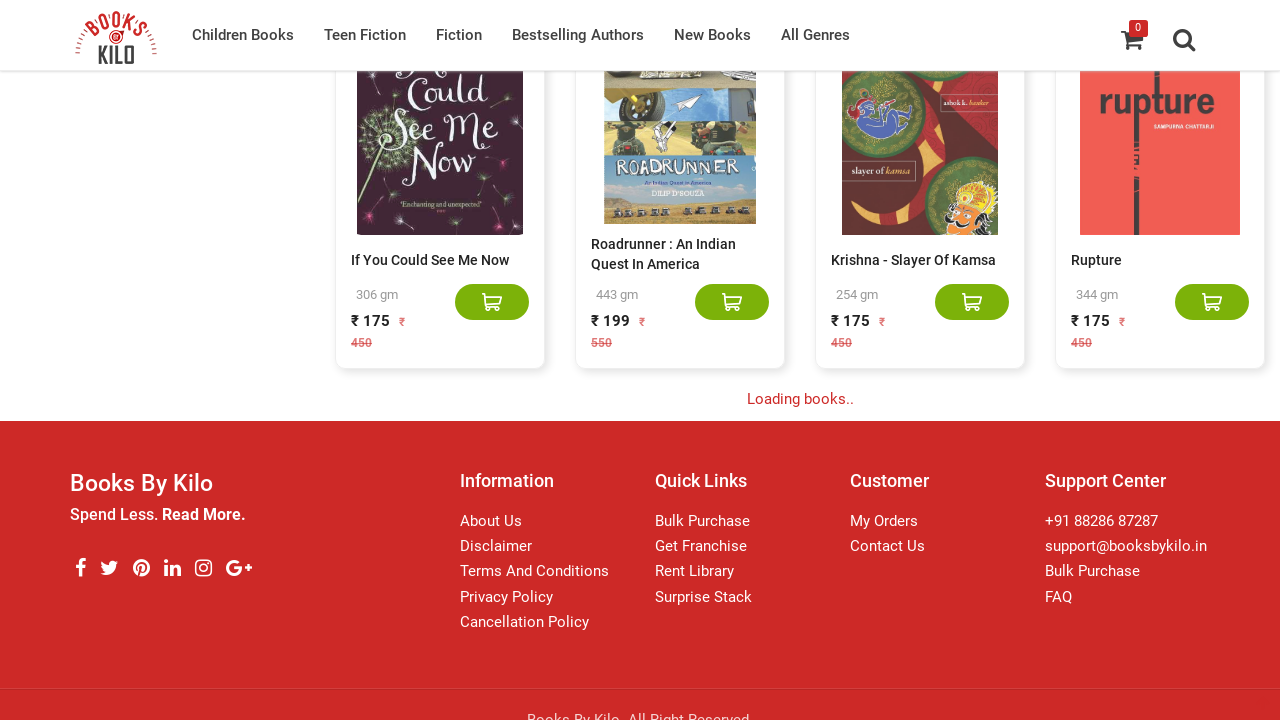

Waited 2 seconds for content to load
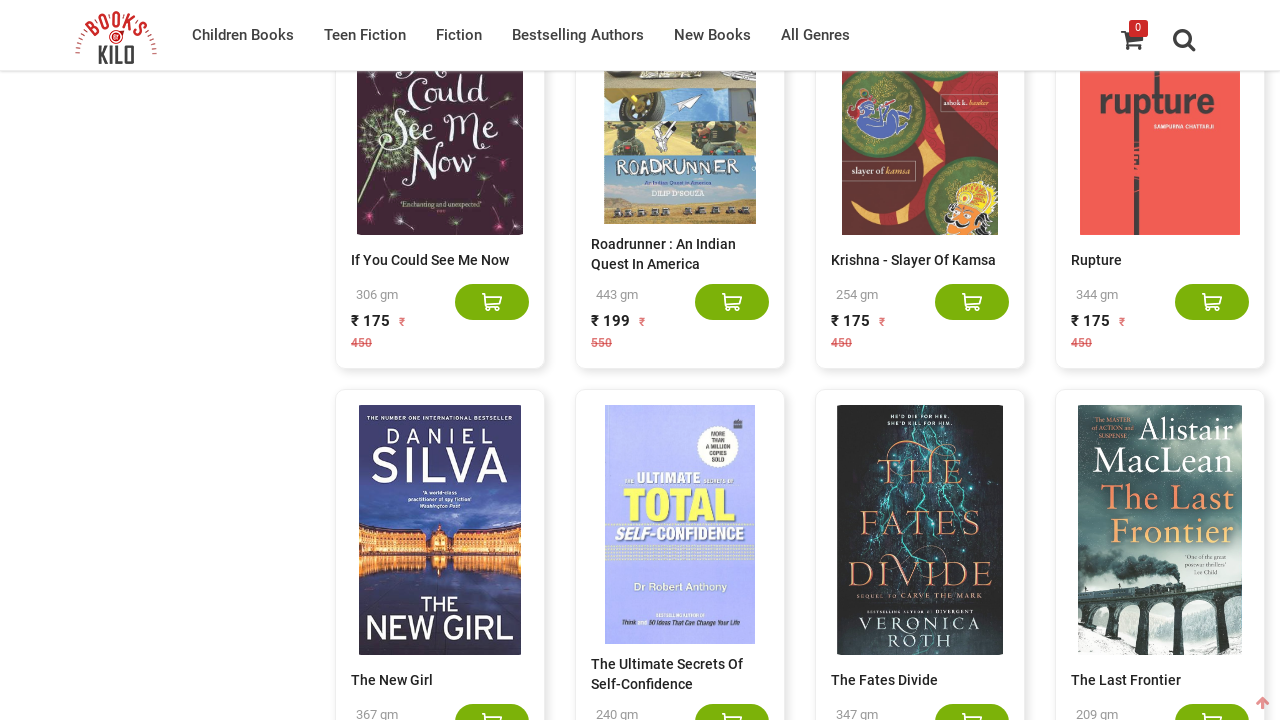

Waited for network activity to idle
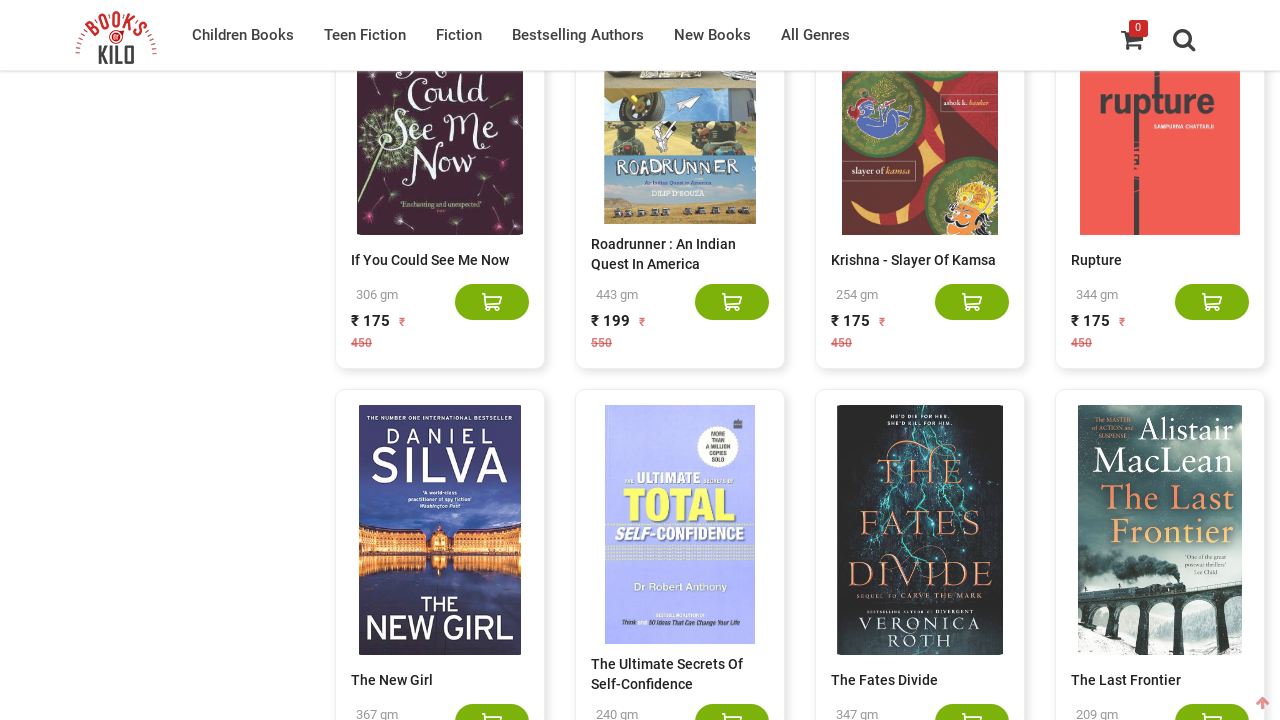

Retrieved new scroll height after potential content load
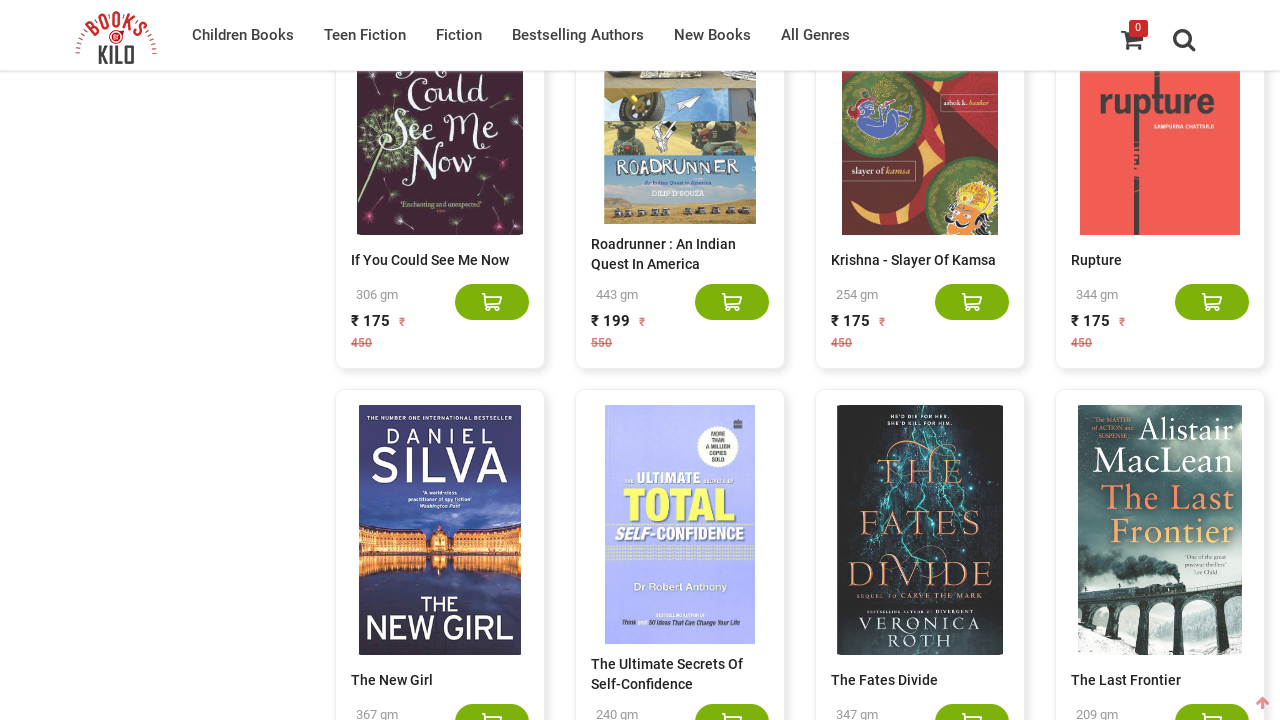

Retrieved current scroll height
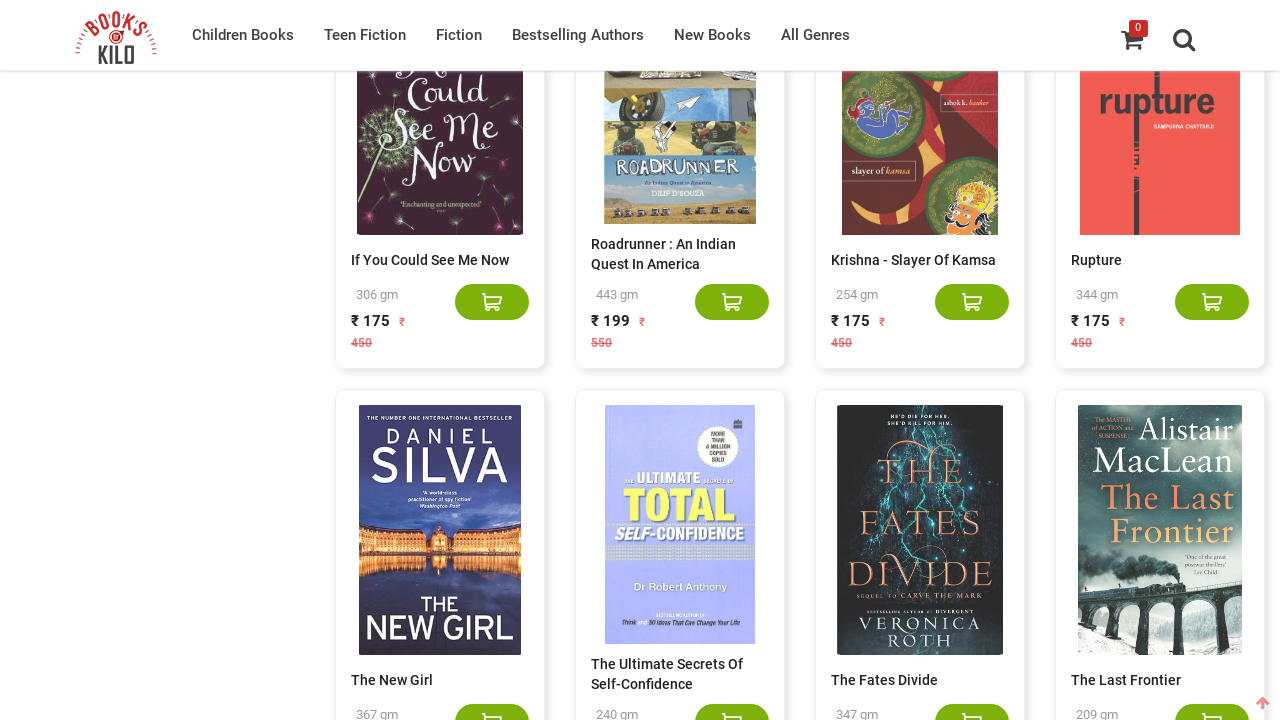

Scrolled to bottom of page (height: 34111)
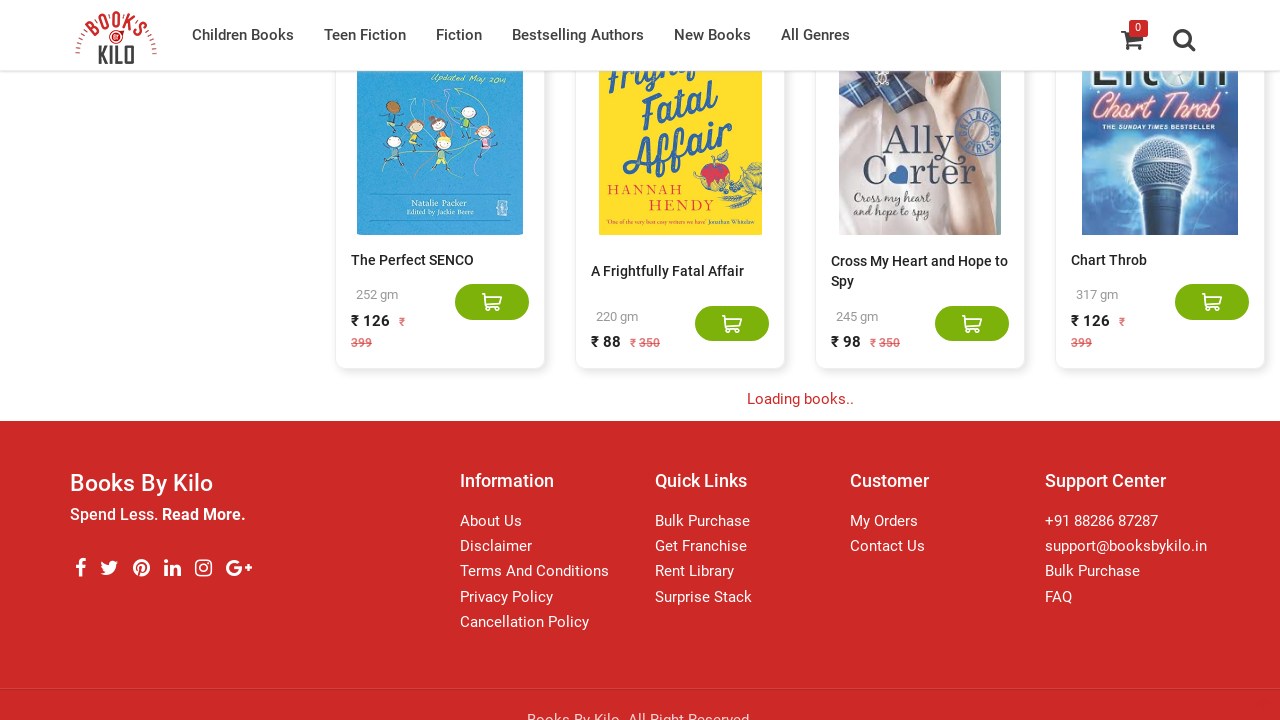

Waited 2 seconds for content to load
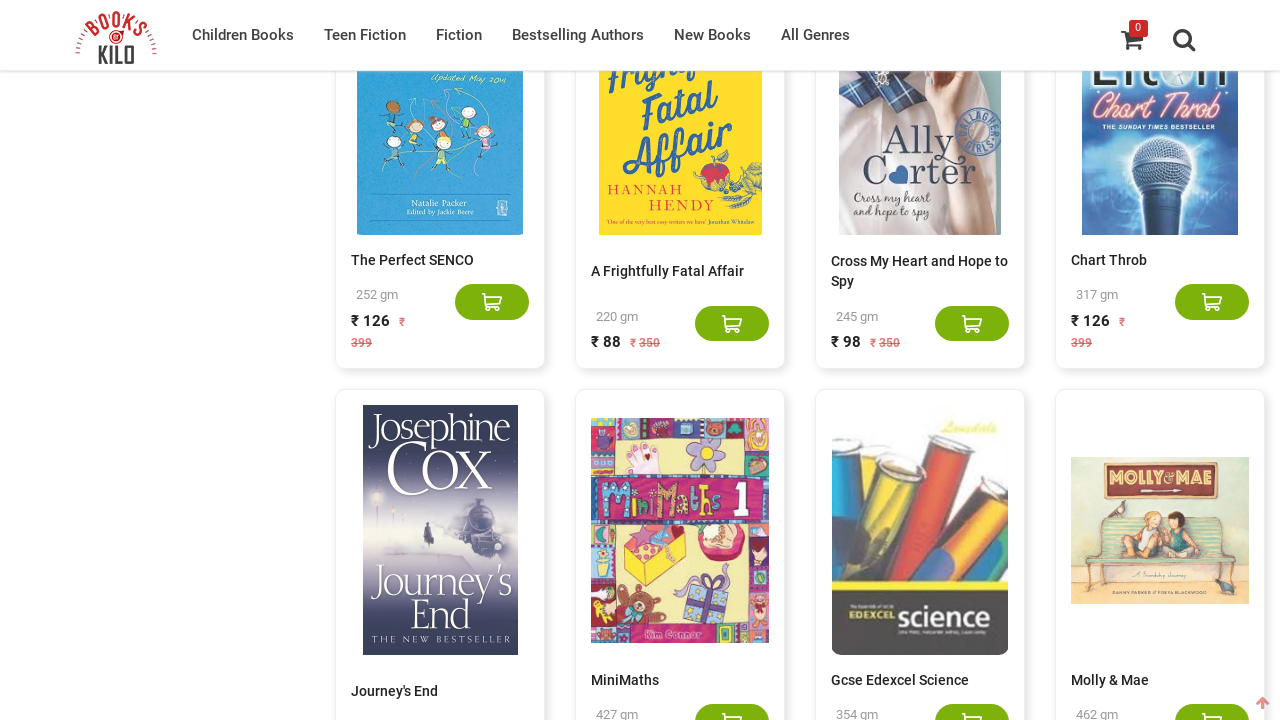

Waited for network activity to idle
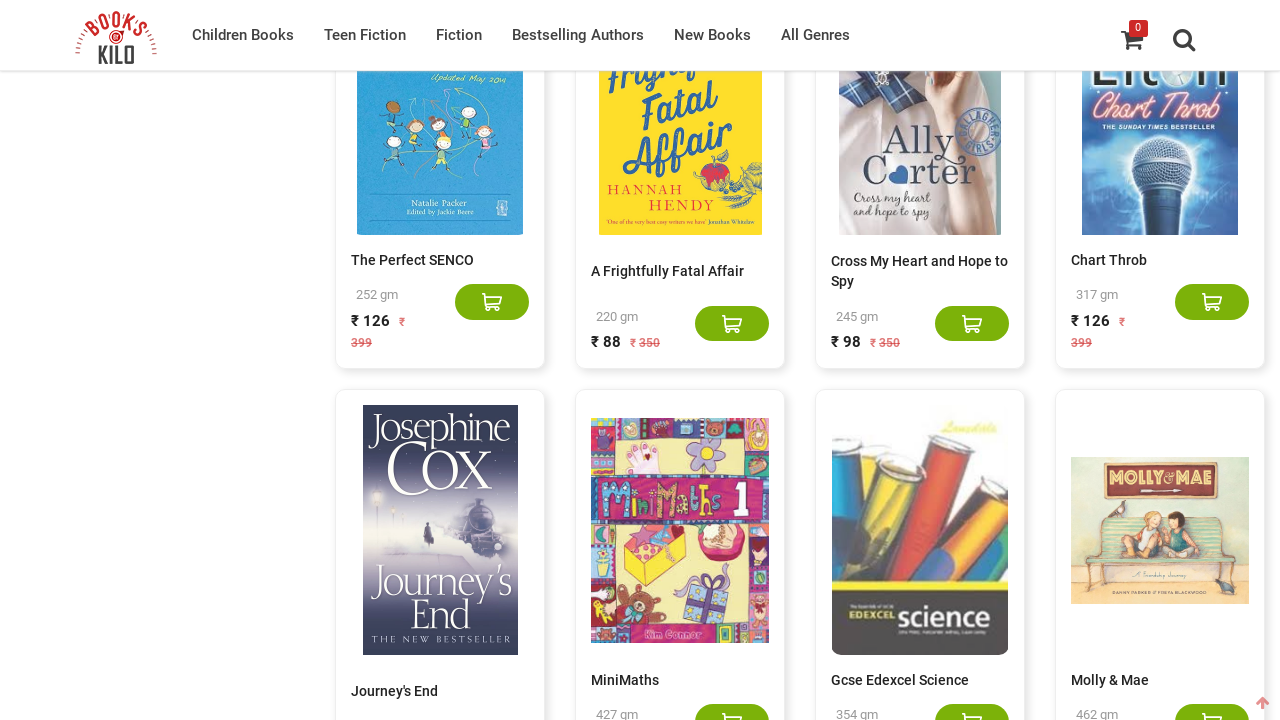

Retrieved new scroll height after potential content load
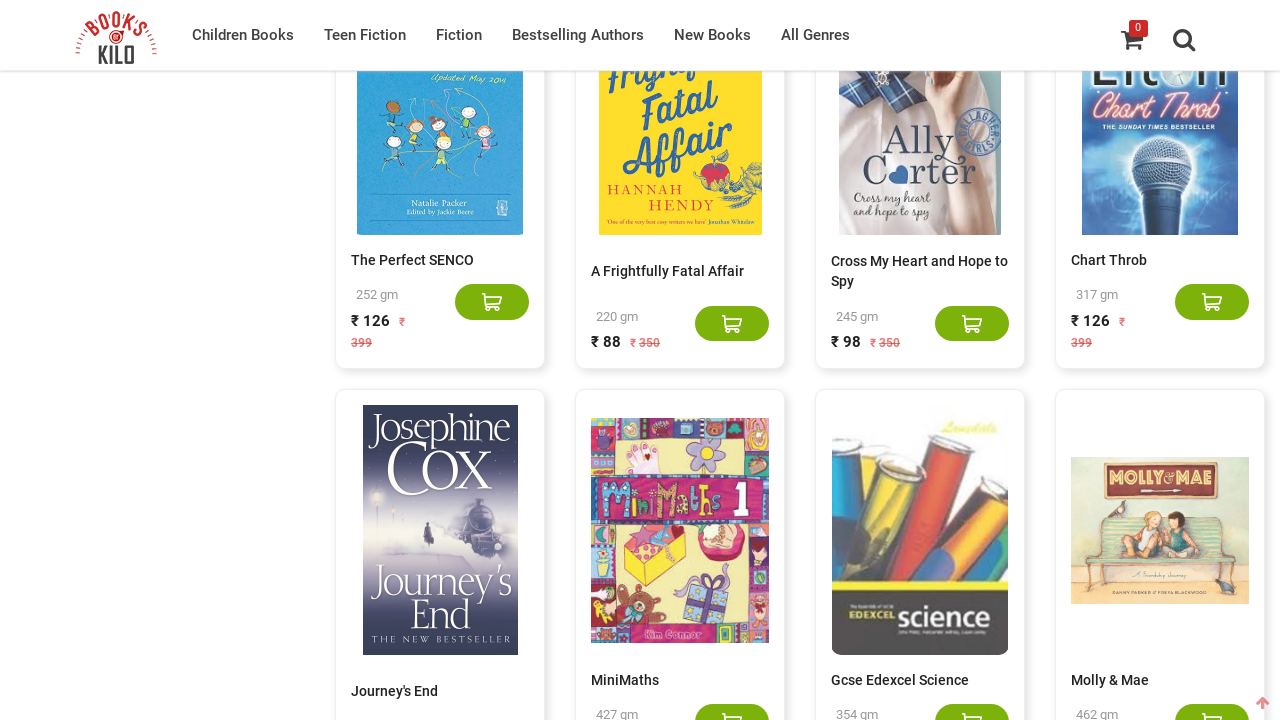

Retrieved current scroll height
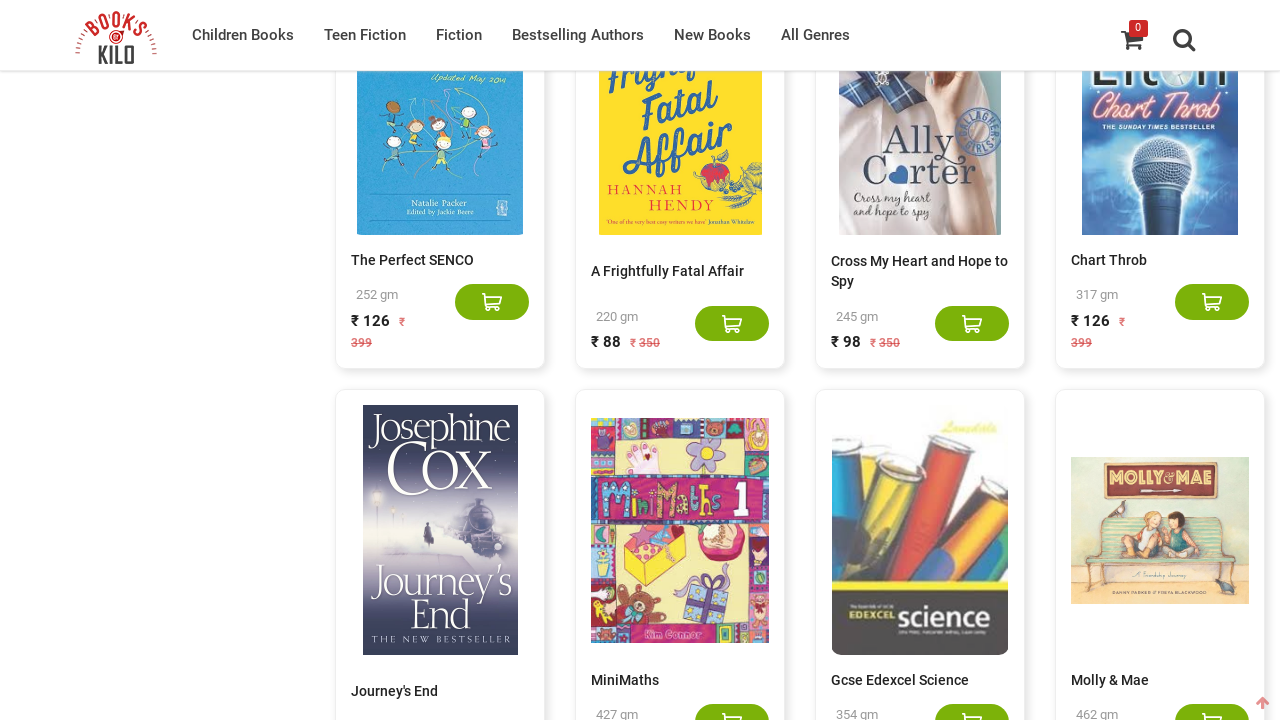

Scrolled to bottom of page (height: 36211)
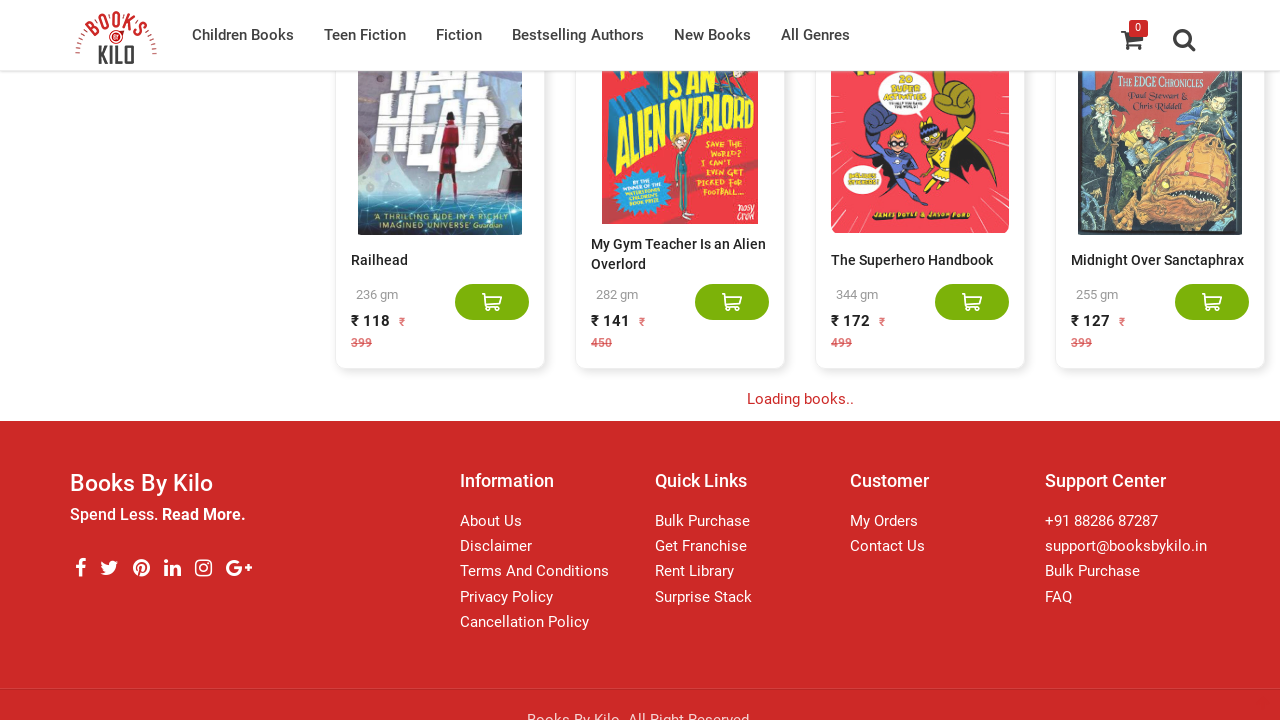

Waited 2 seconds for content to load
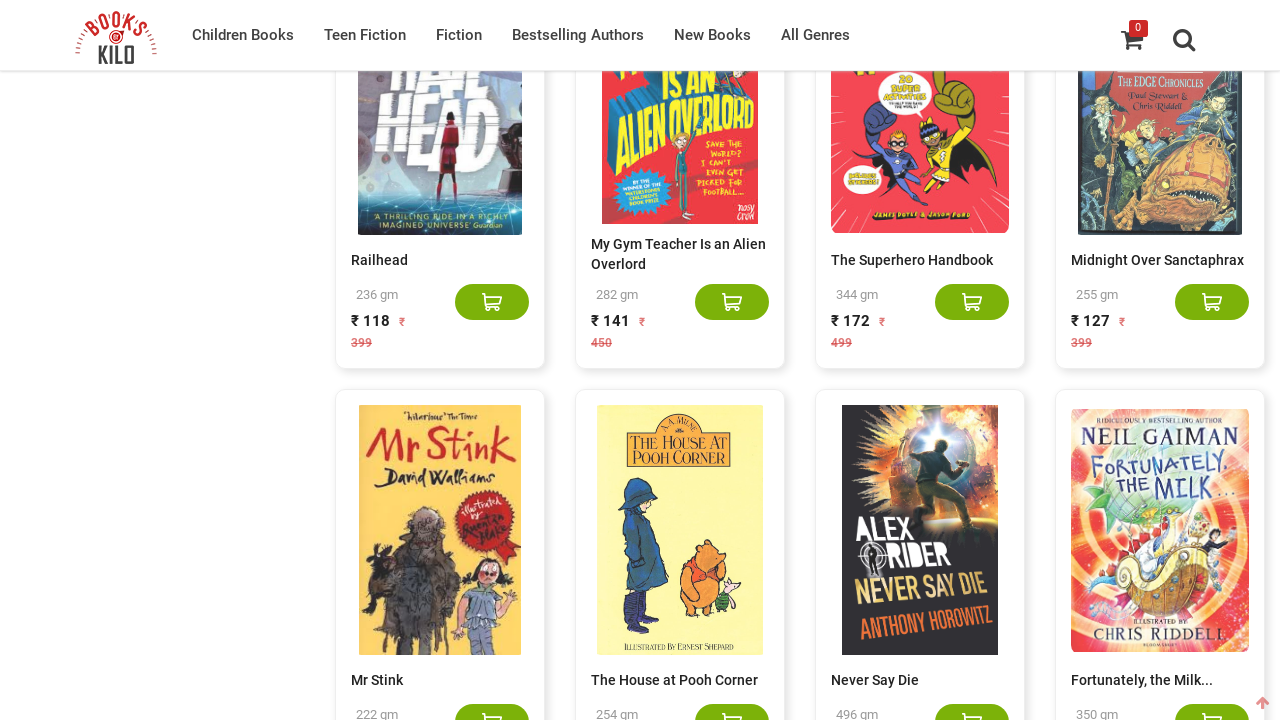

Waited for network activity to idle
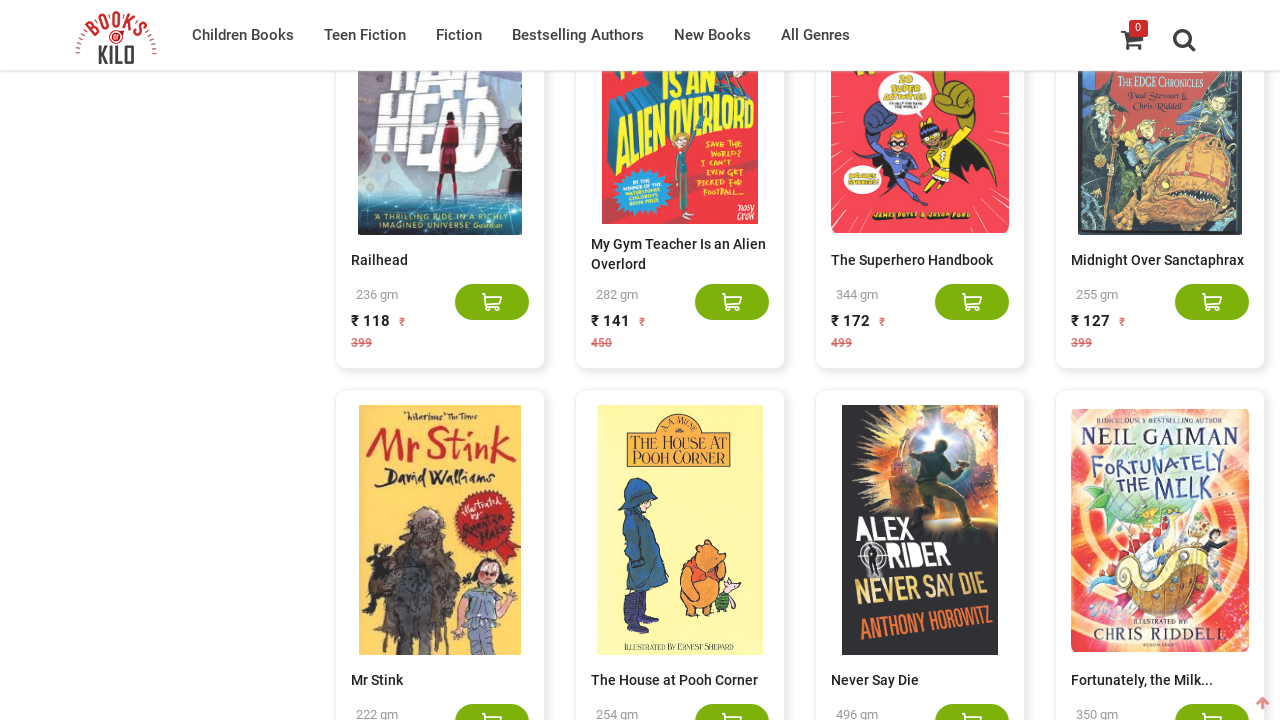

Retrieved new scroll height after potential content load
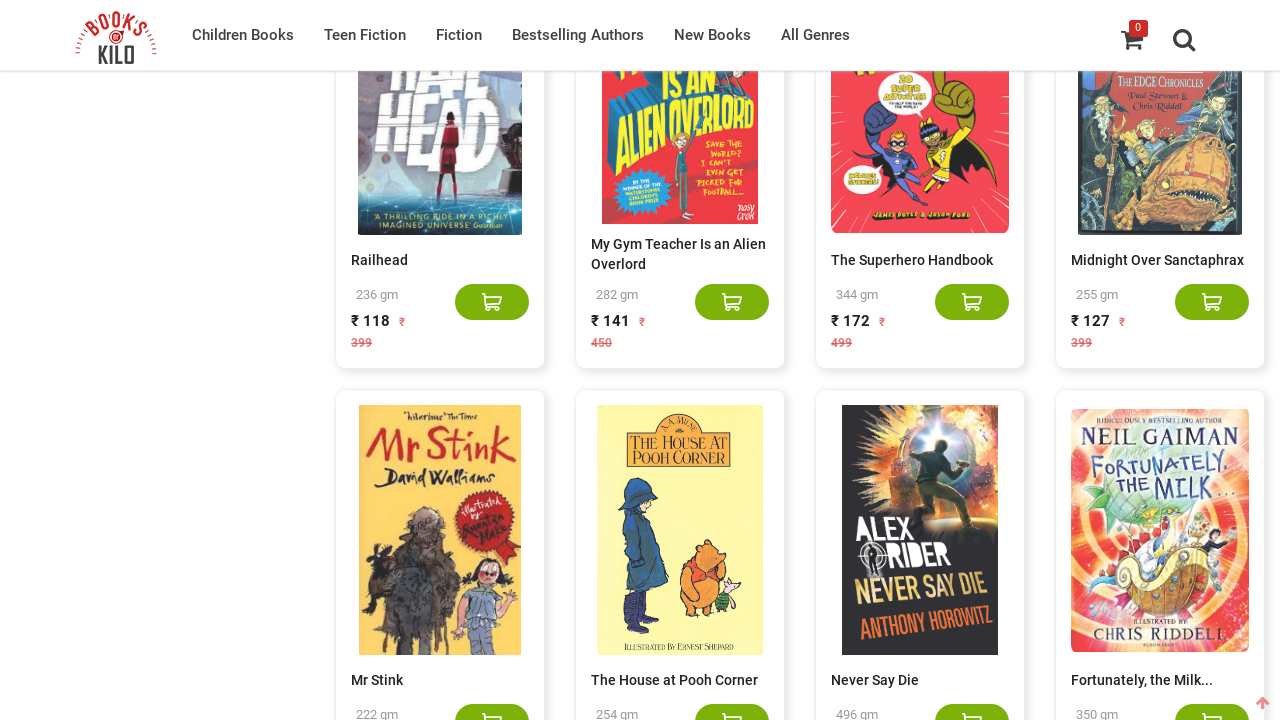

Retrieved current scroll height
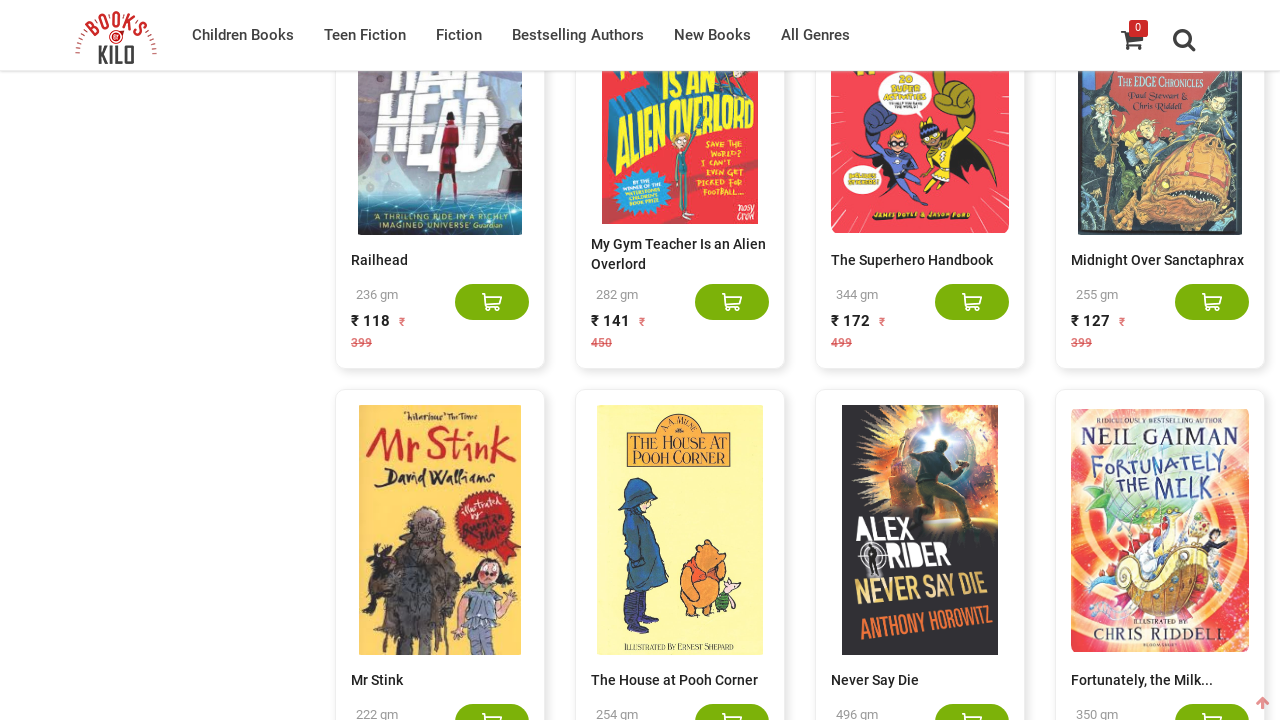

Scrolled to bottom of page (height: 38311)
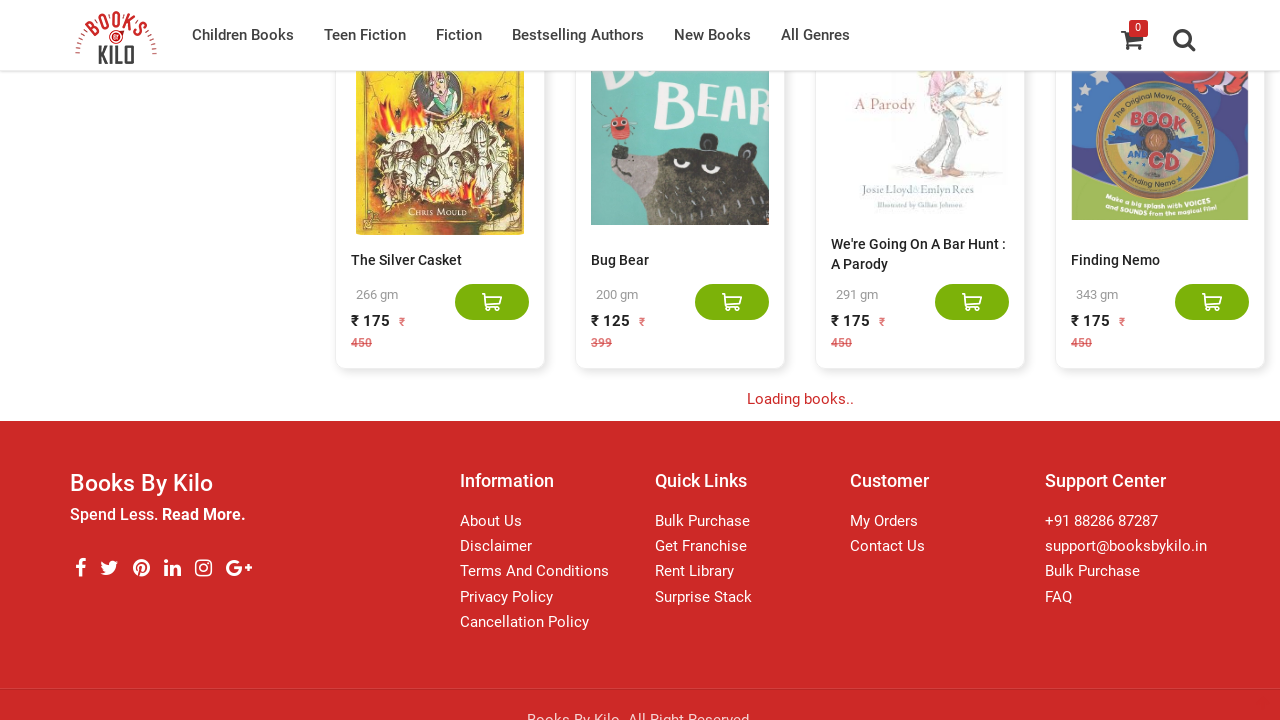

Waited 2 seconds for content to load
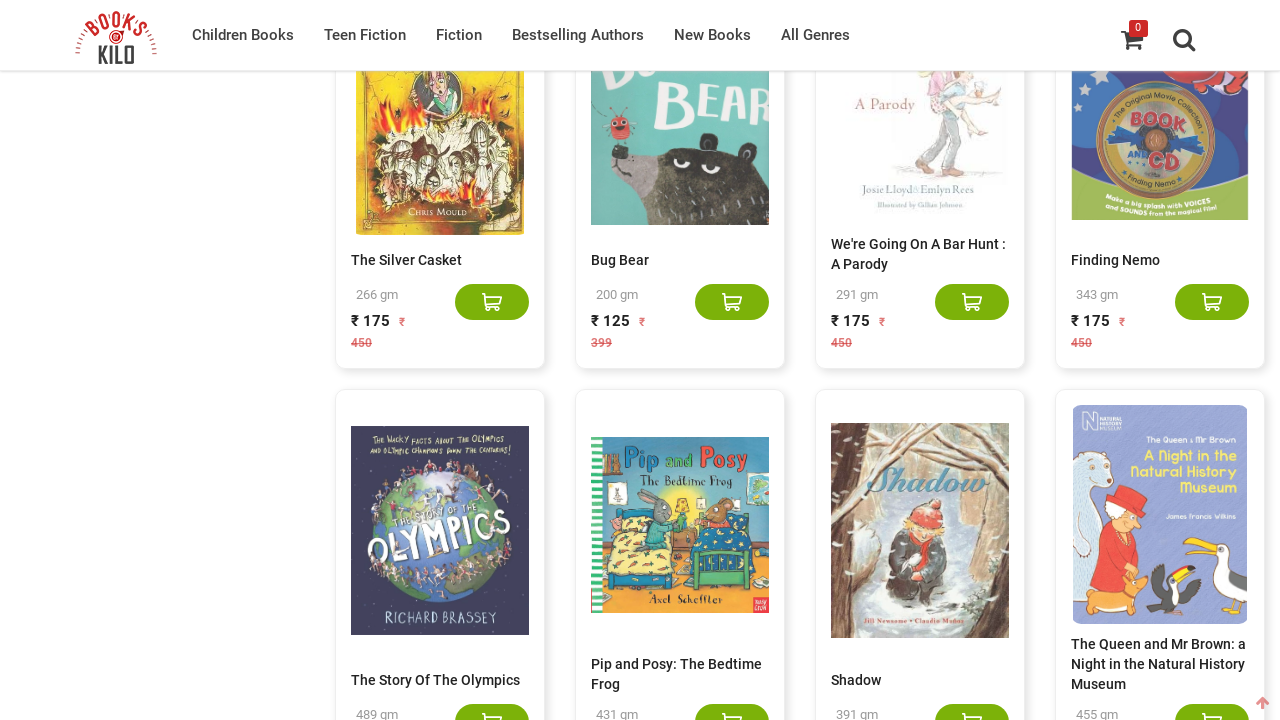

Waited for network activity to idle
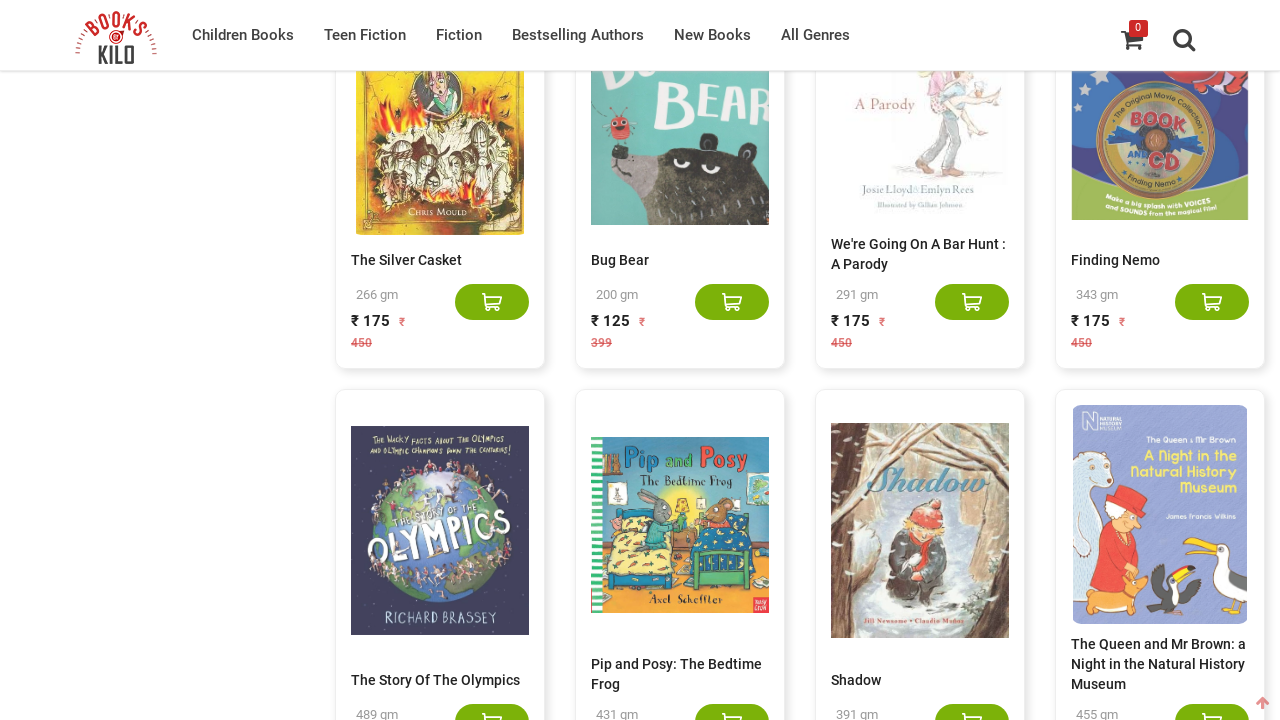

Retrieved new scroll height after potential content load
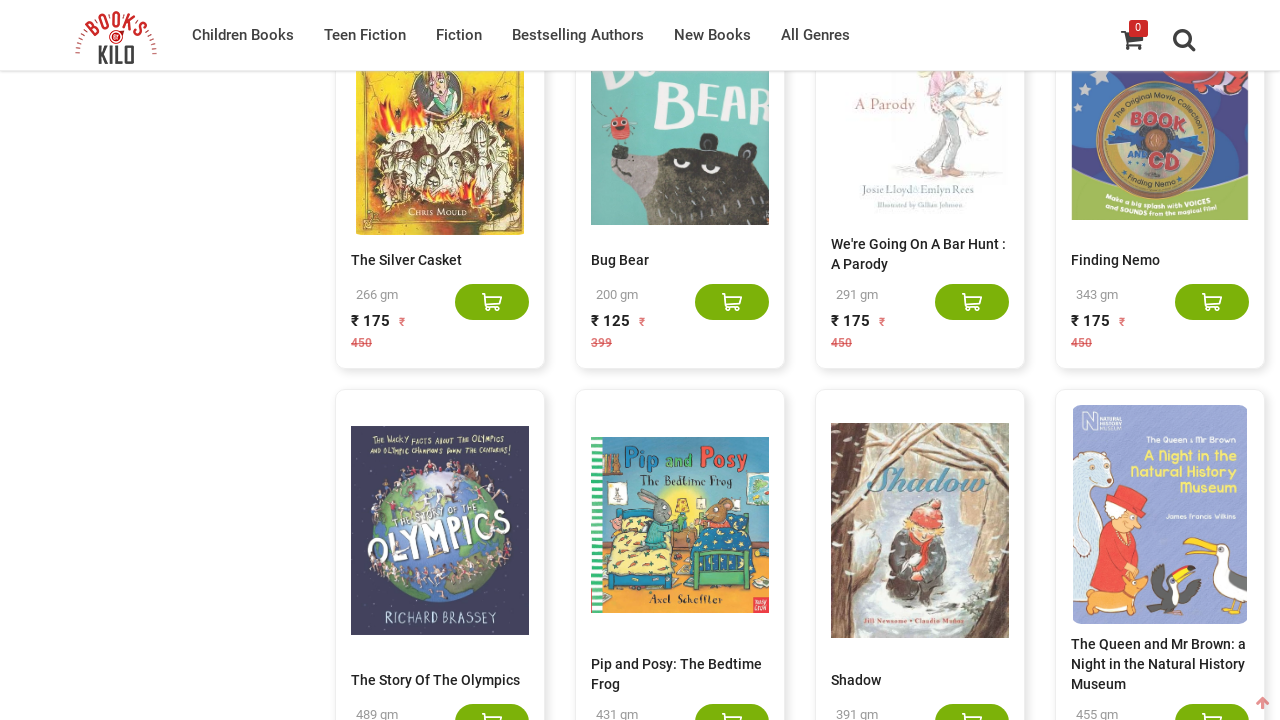

Retrieved current scroll height
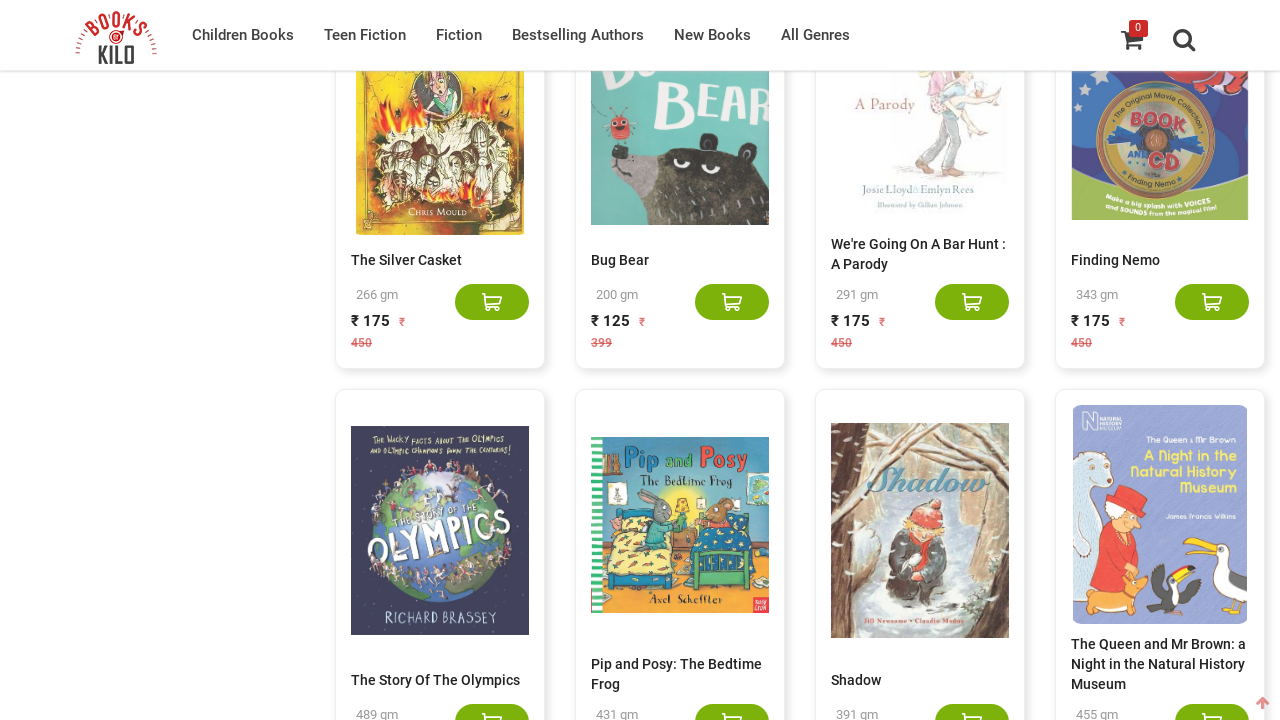

Scrolled to bottom of page (height: 40411)
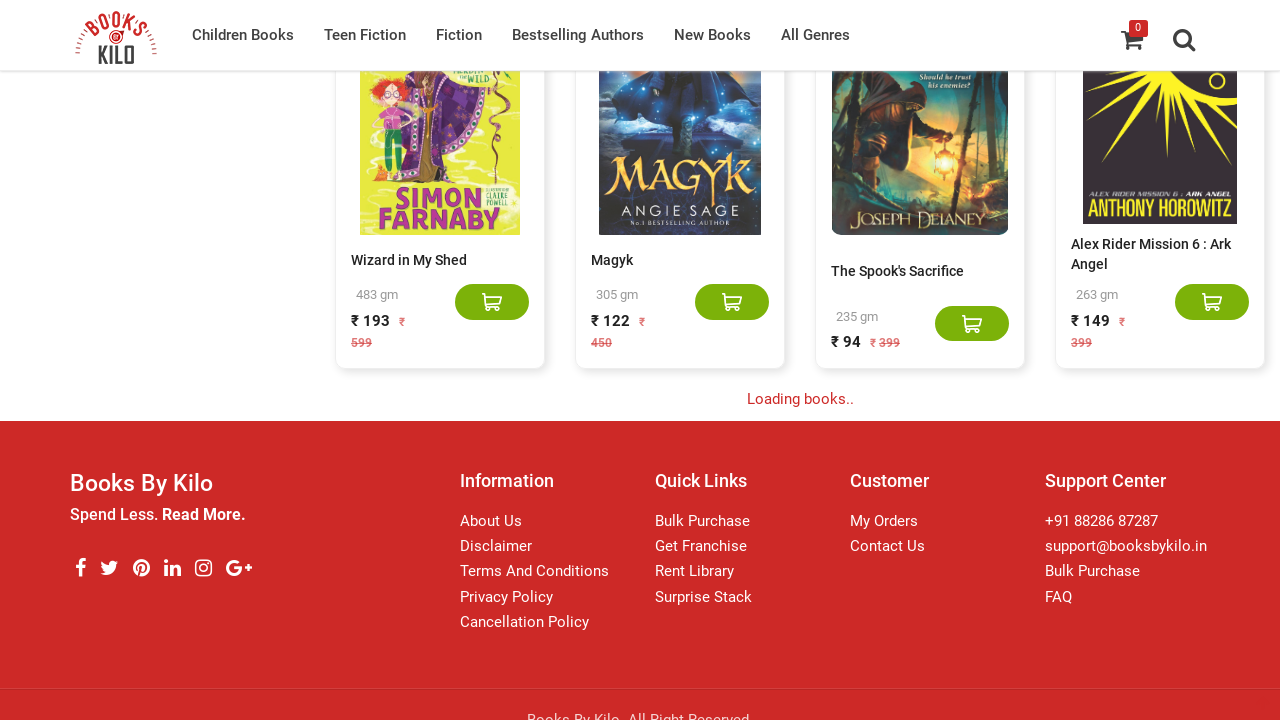

Waited 2 seconds for content to load
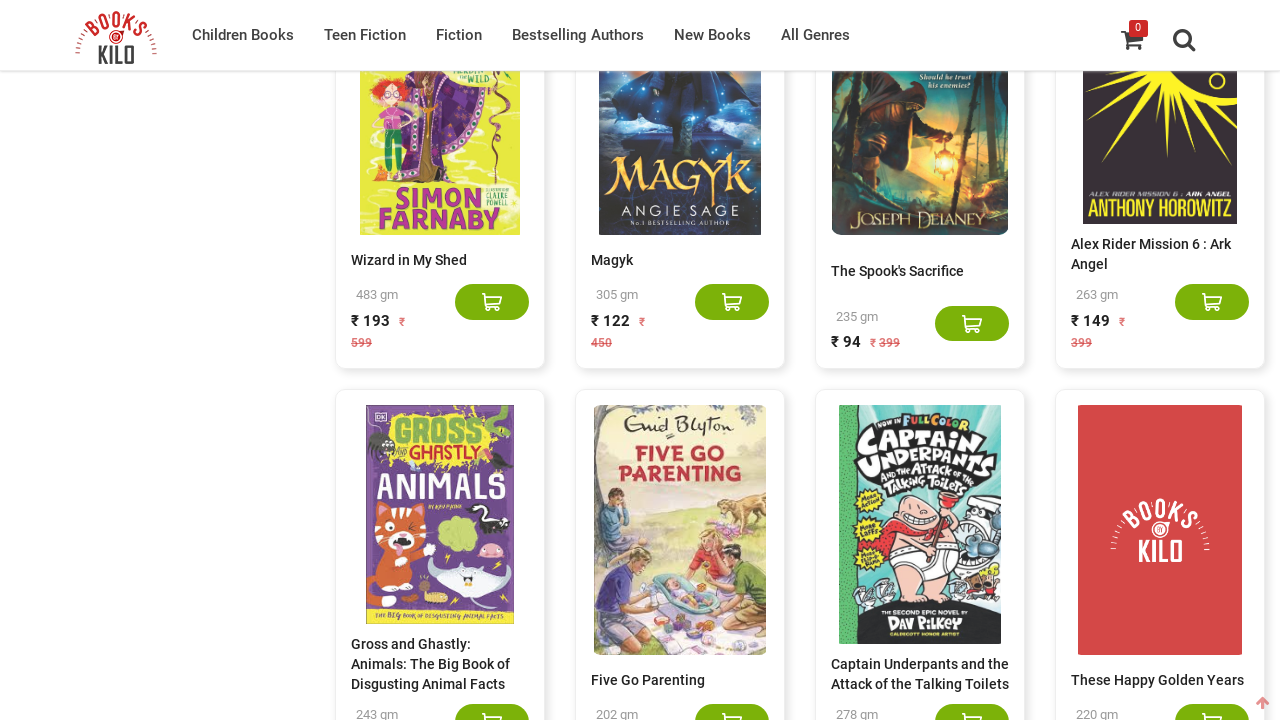

Waited for network activity to idle
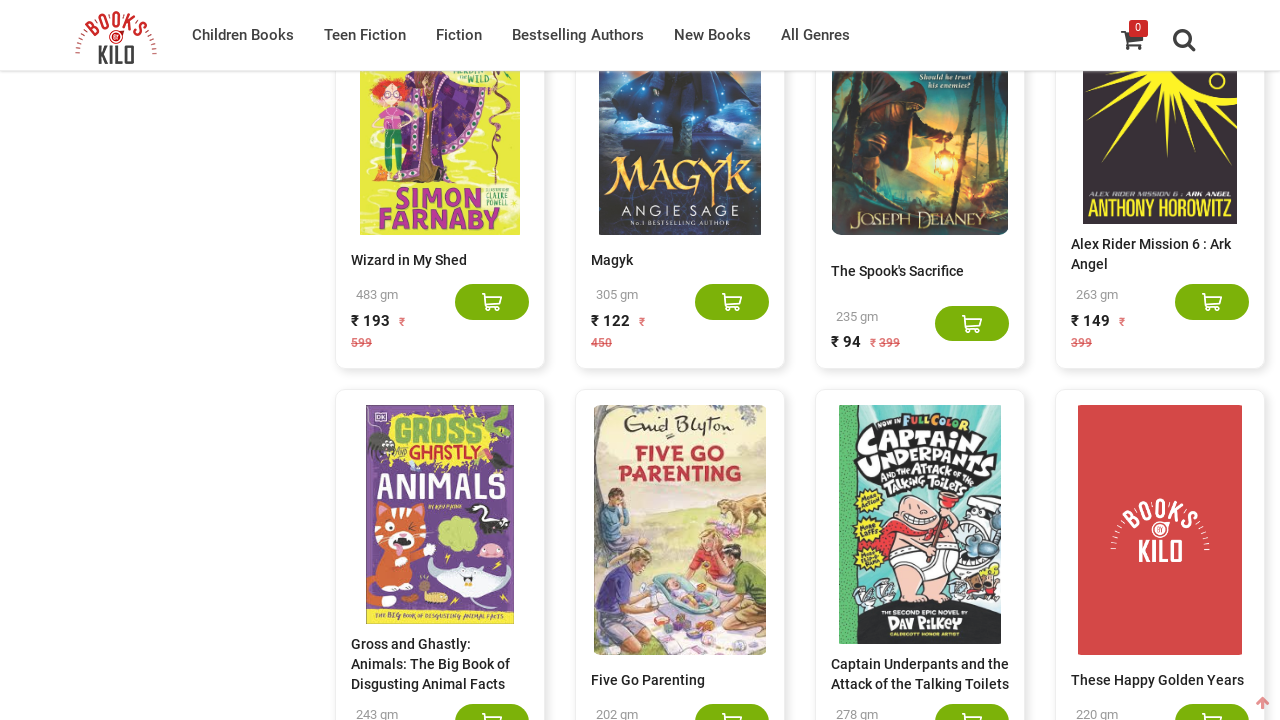

Retrieved new scroll height after potential content load
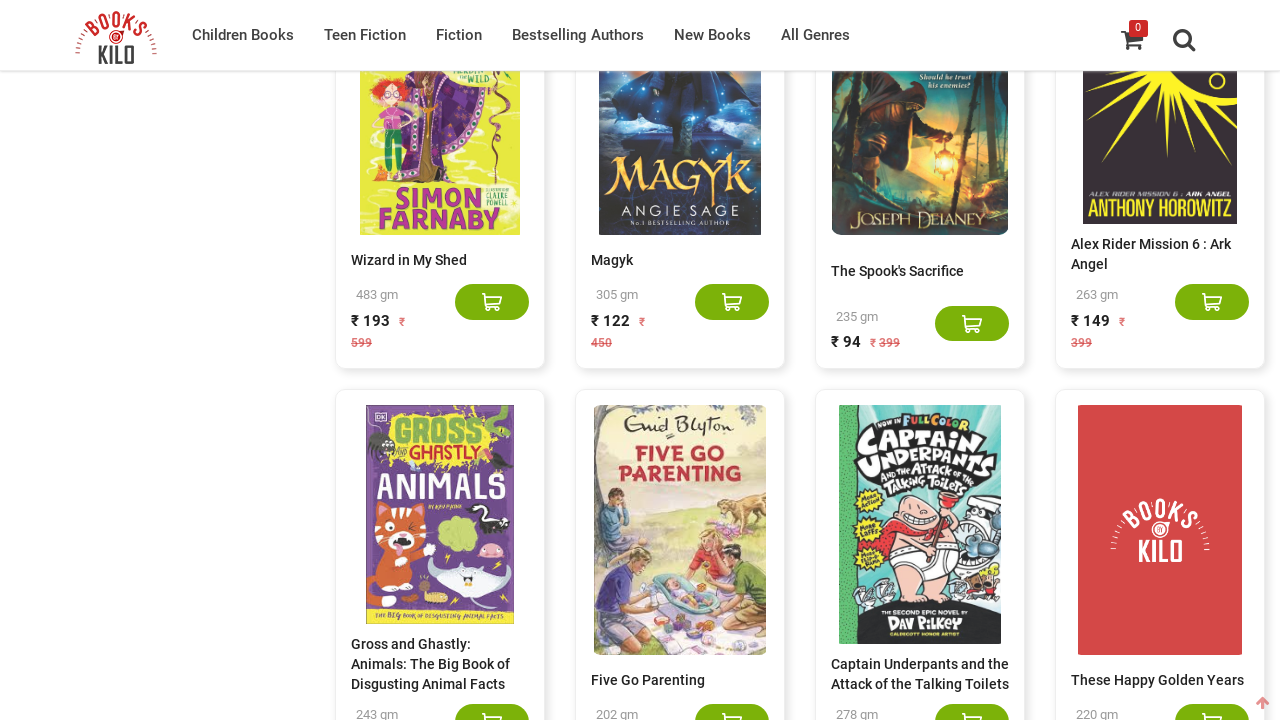

Retrieved current scroll height
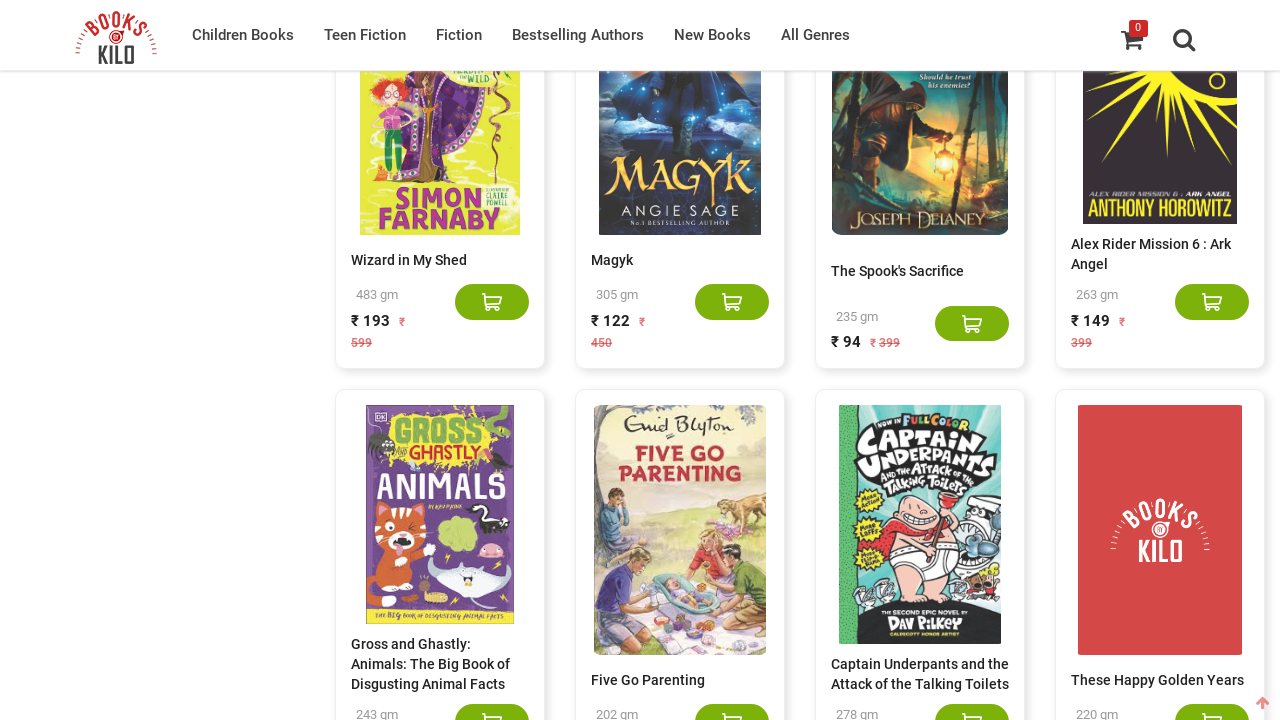

Scrolled to bottom of page (height: 42511)
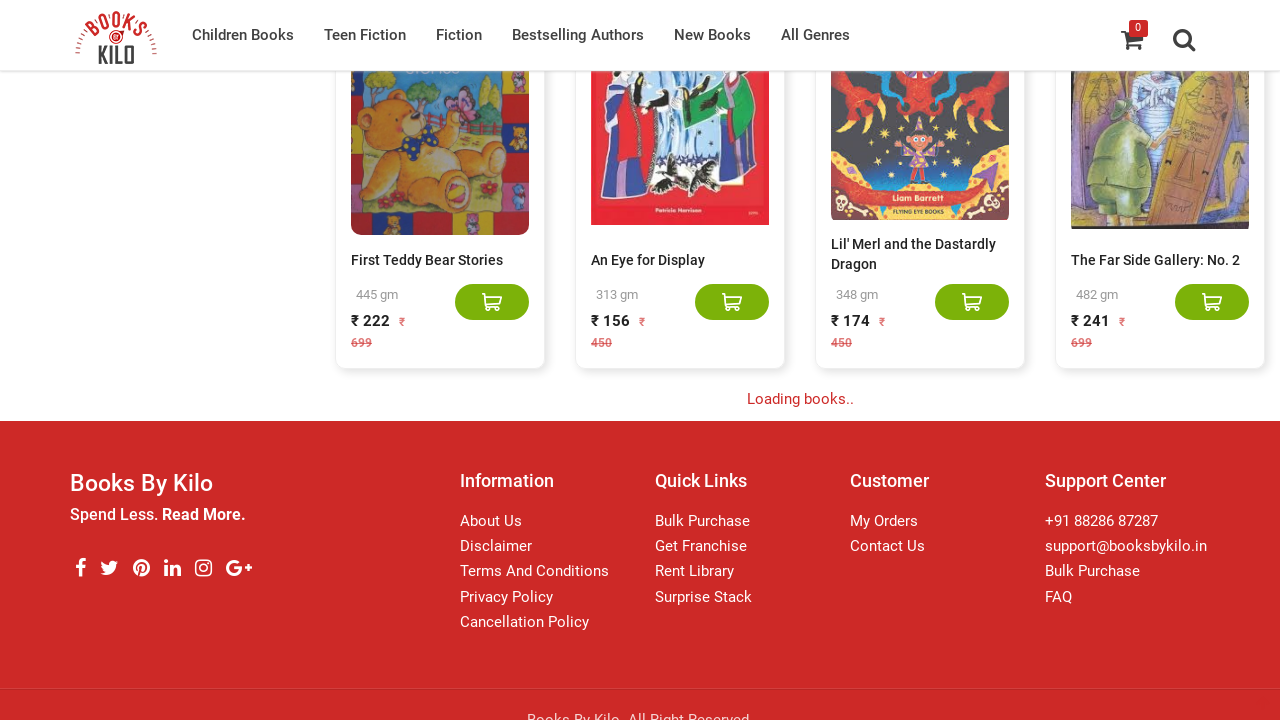

Waited 2 seconds for content to load
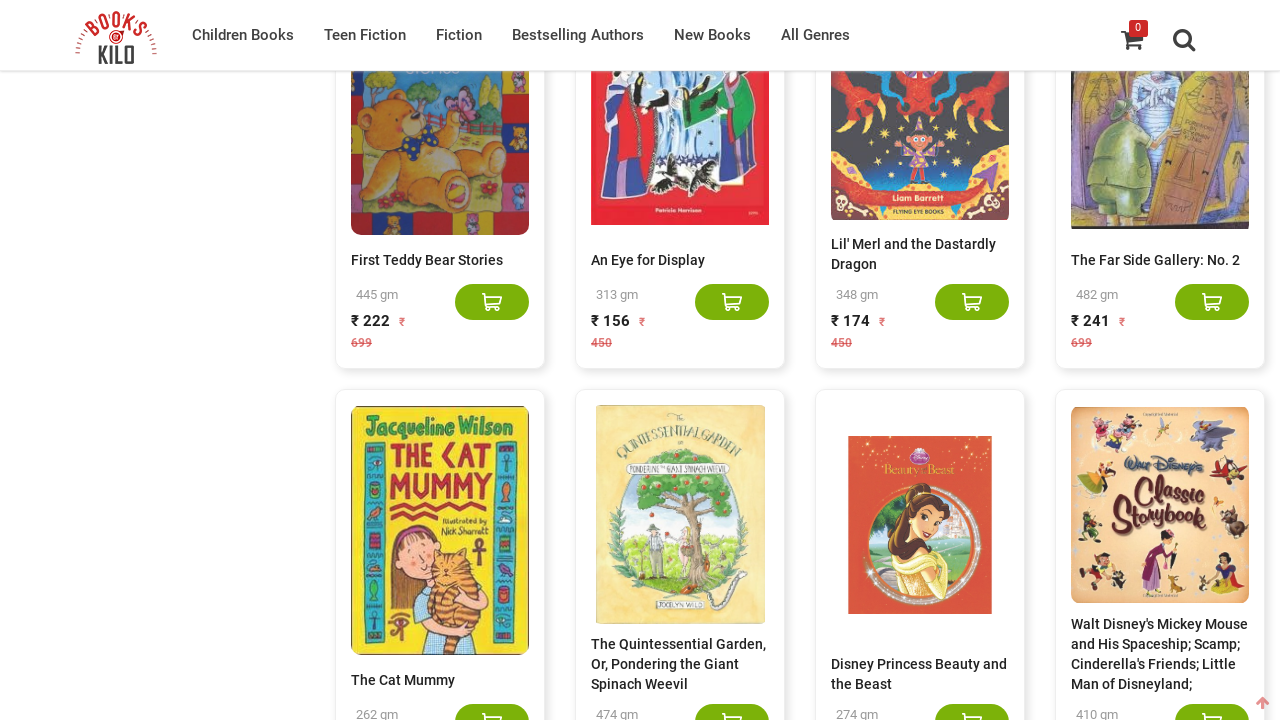

Waited for network activity to idle
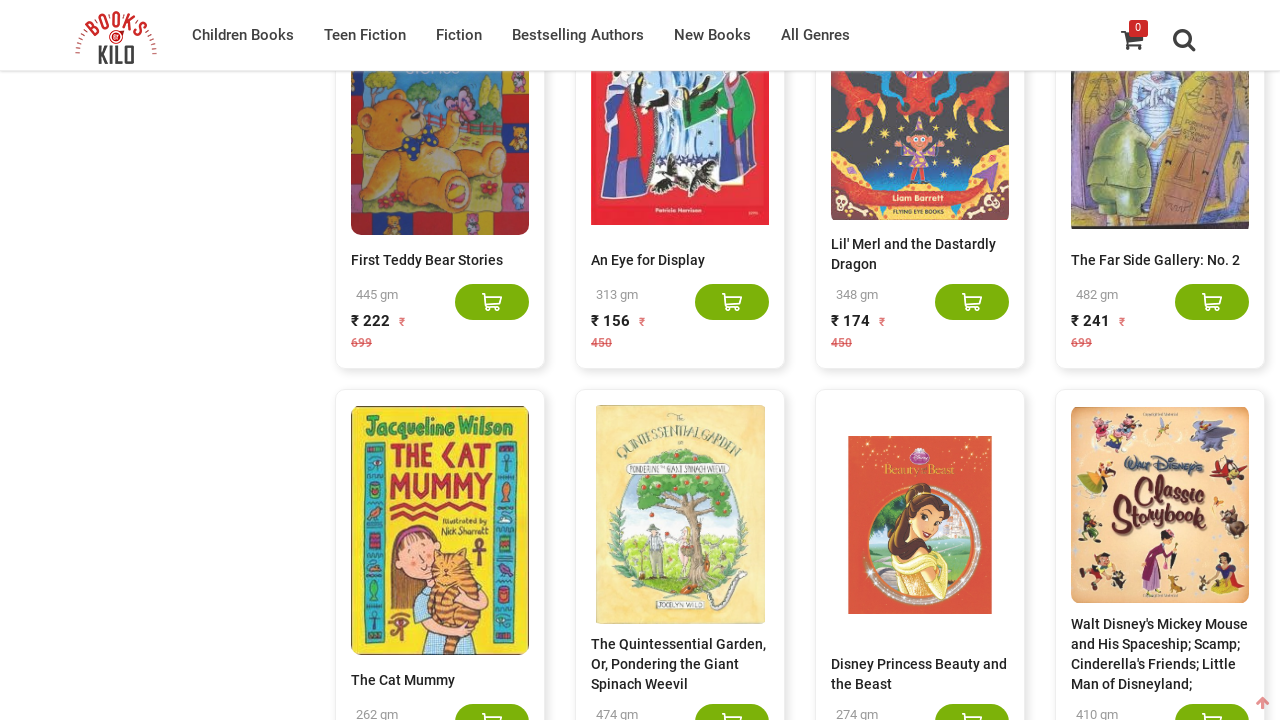

Retrieved new scroll height after potential content load
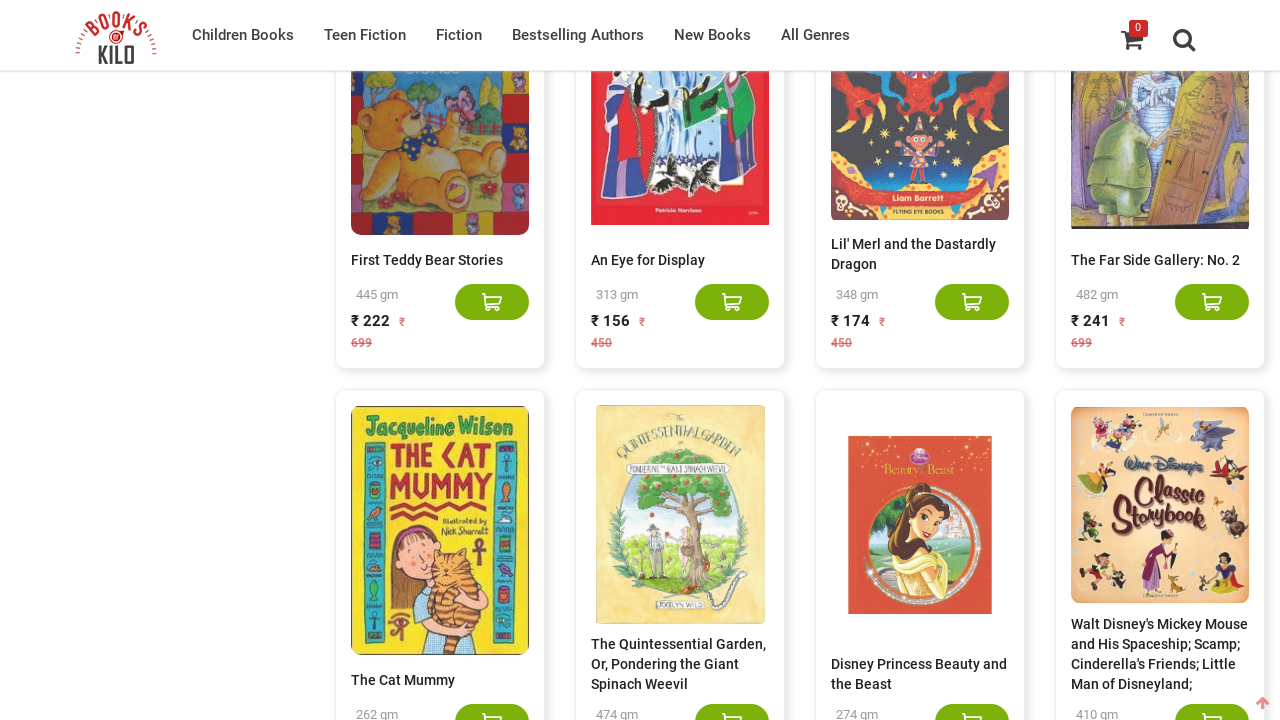

Retrieved current scroll height
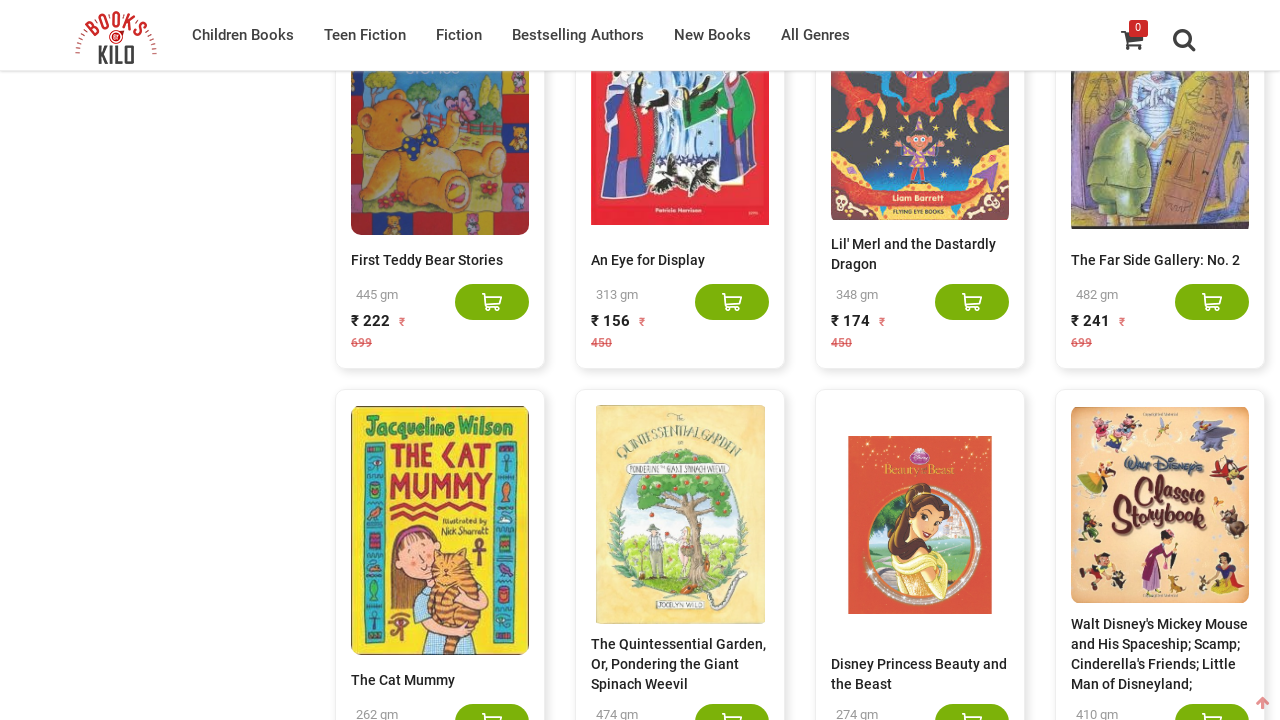

Scrolled to bottom of page (height: 44611)
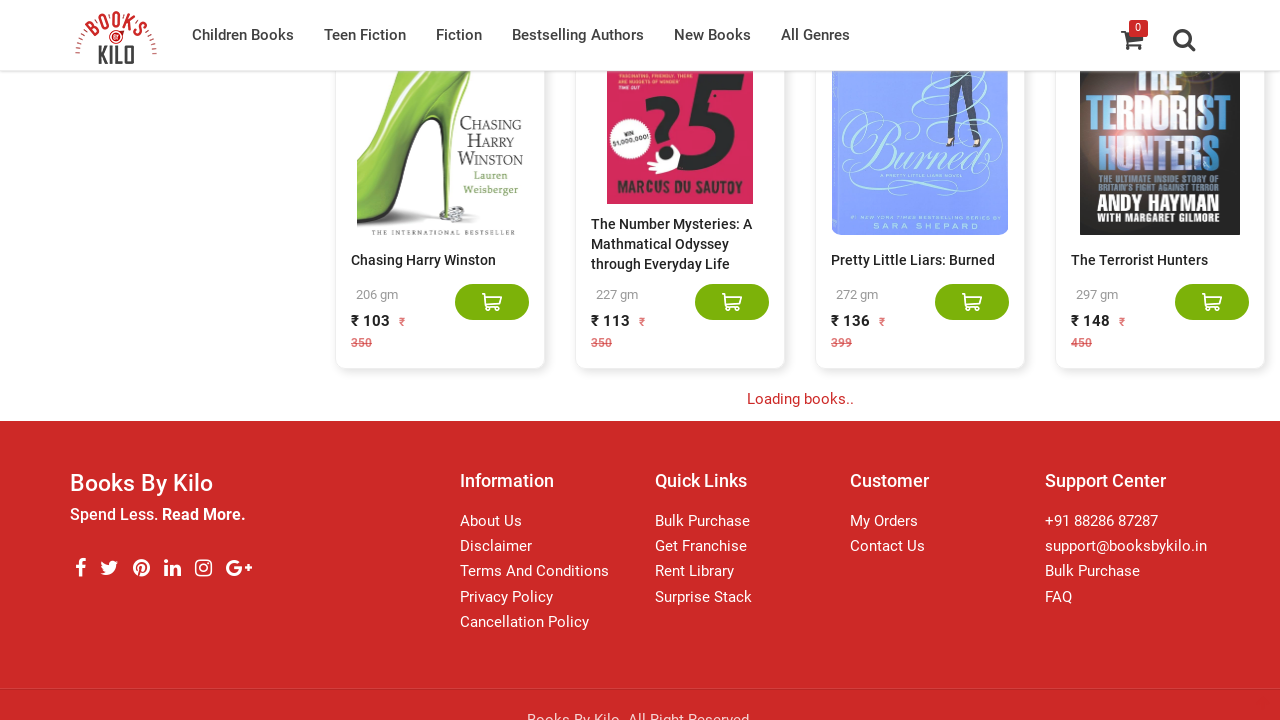

Waited 2 seconds for content to load
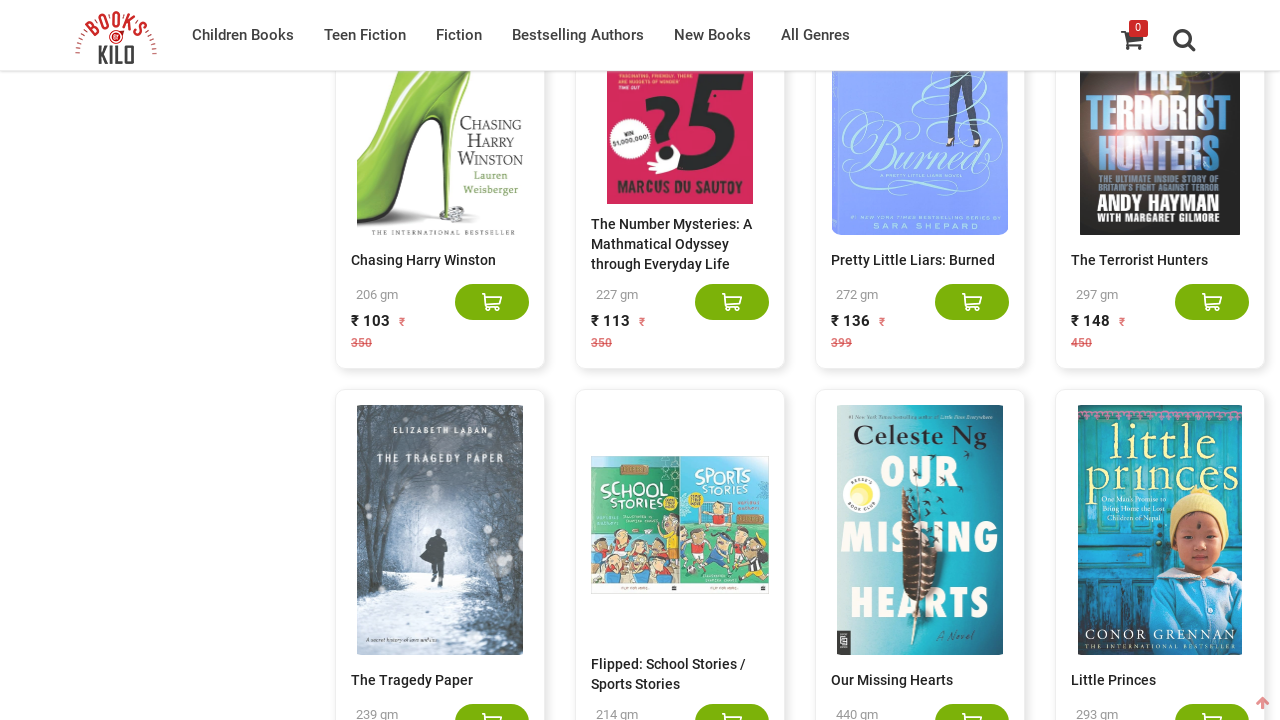

Waited for network activity to idle
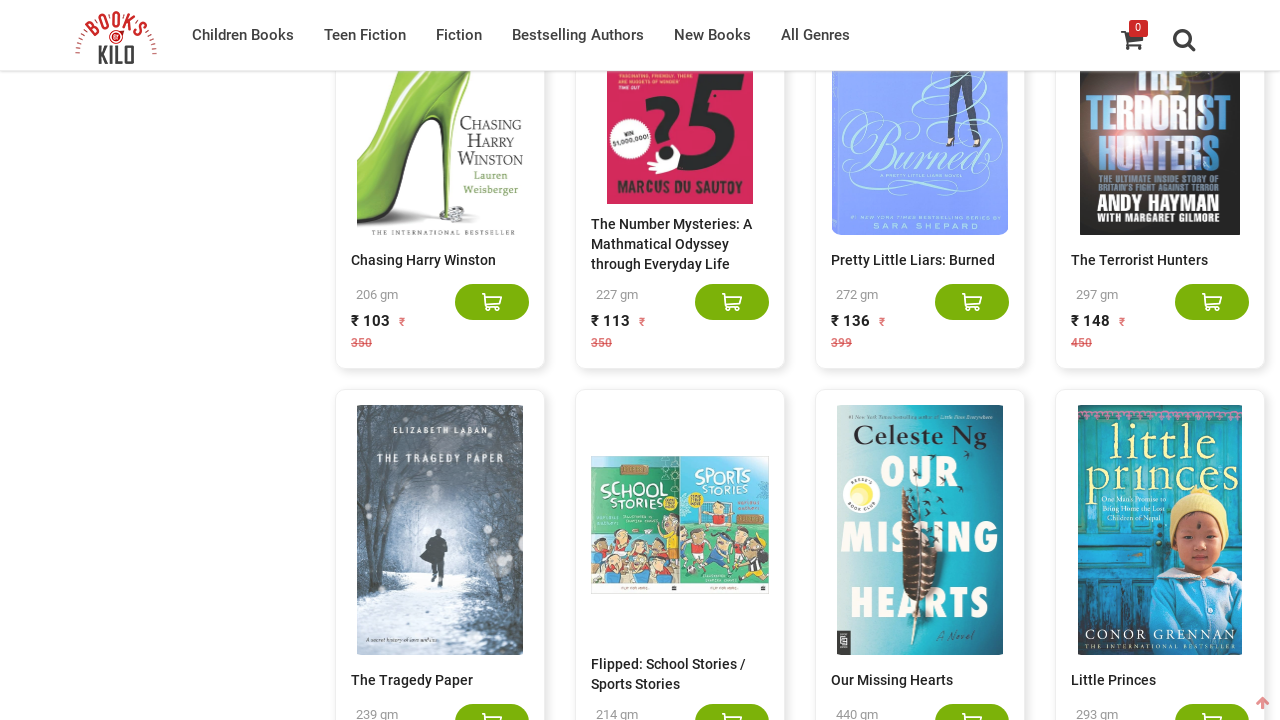

Retrieved new scroll height after potential content load
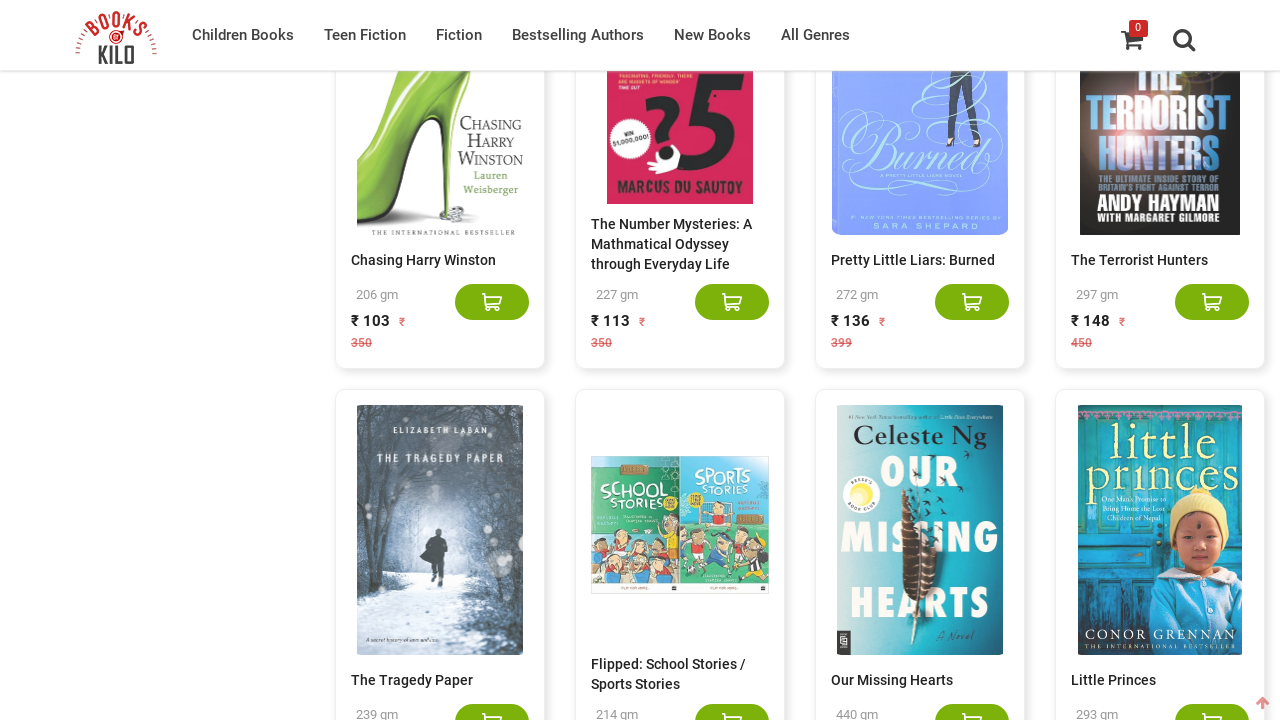

Retrieved current scroll height
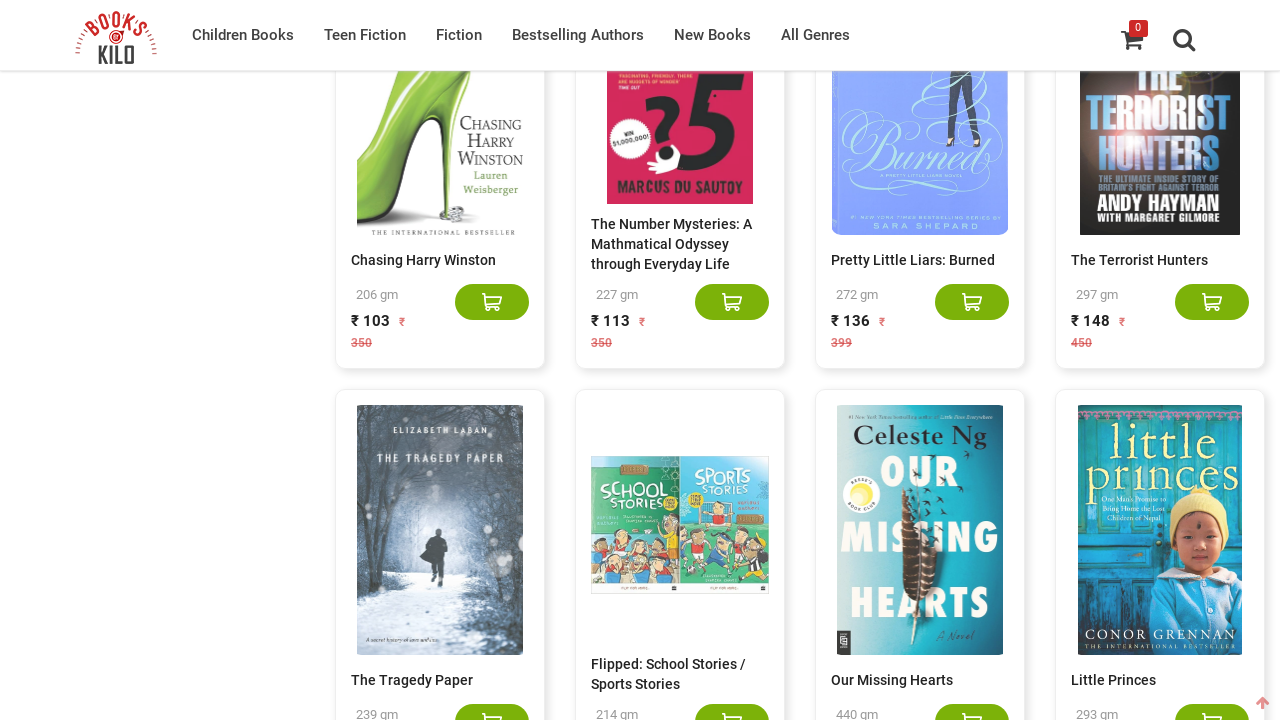

Scrolled to bottom of page (height: 46711)
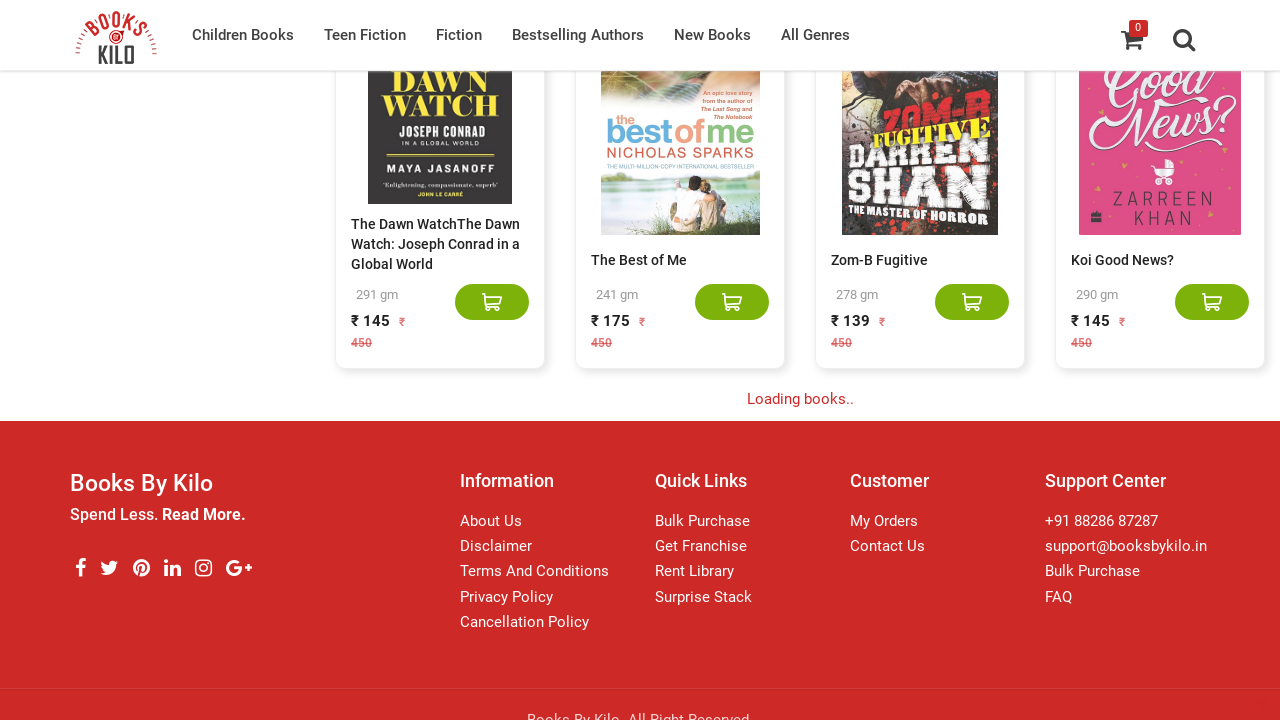

Waited 2 seconds for content to load
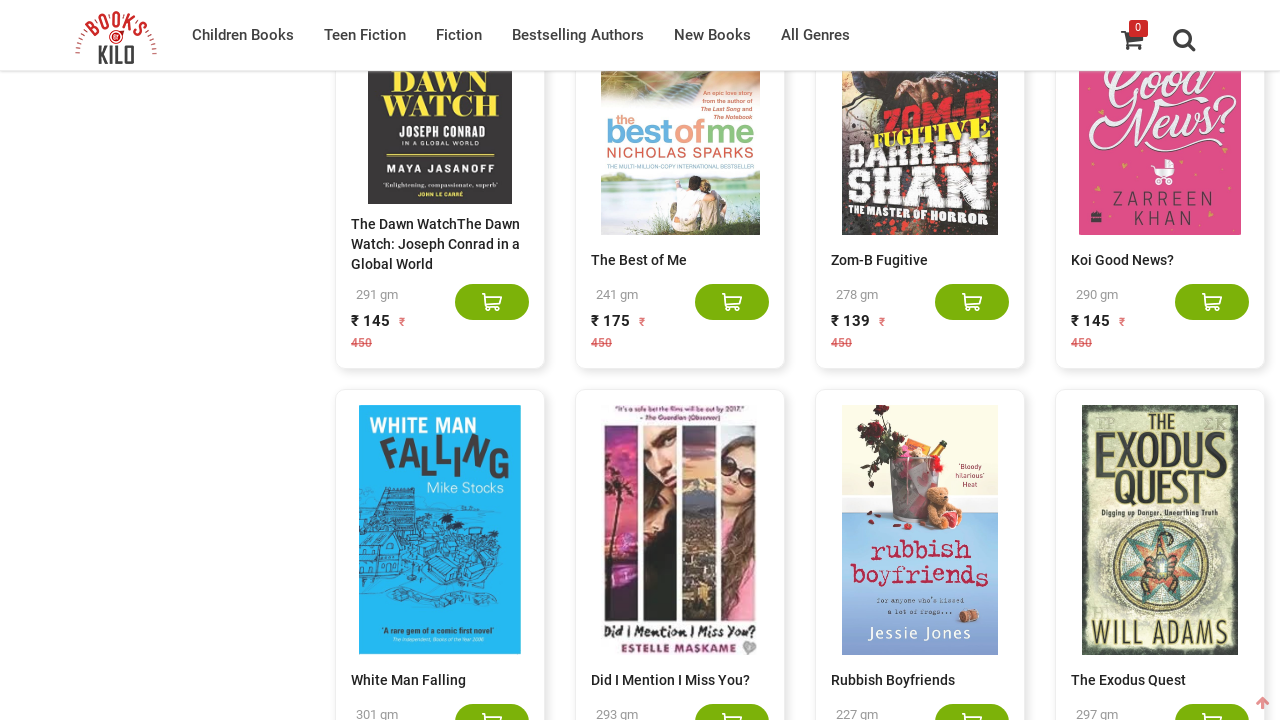

Waited for network activity to idle
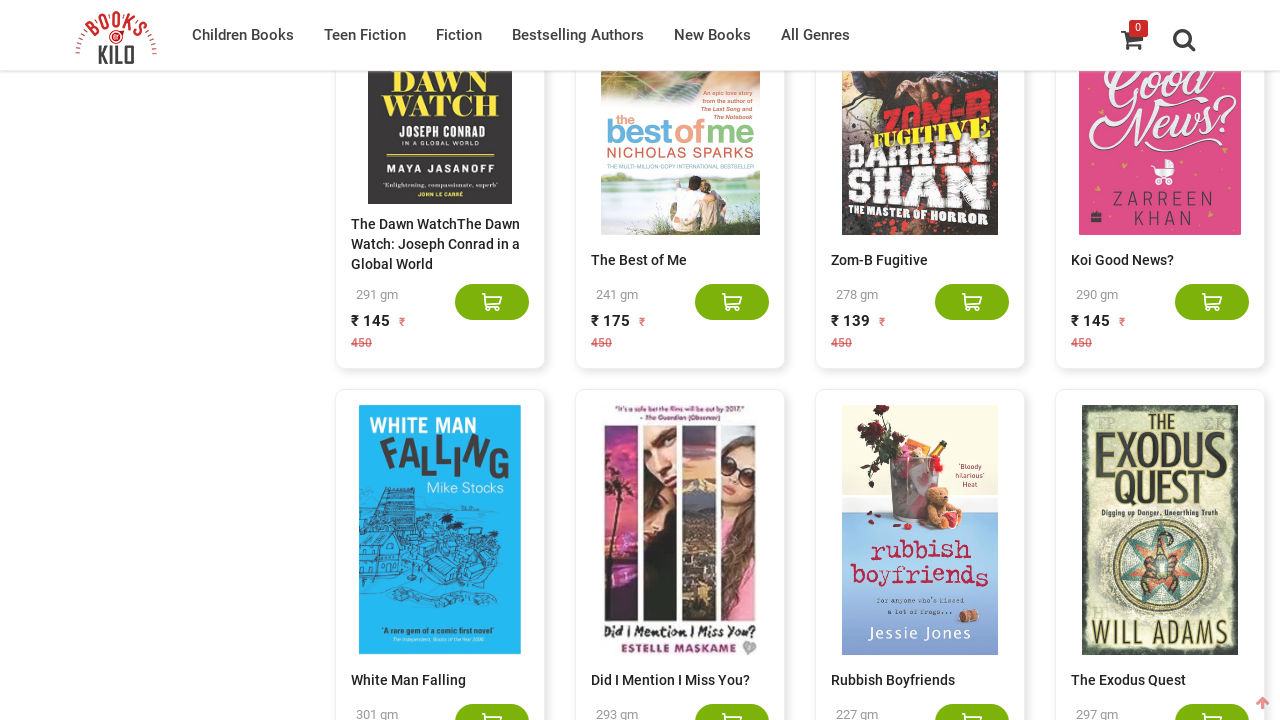

Retrieved new scroll height after potential content load
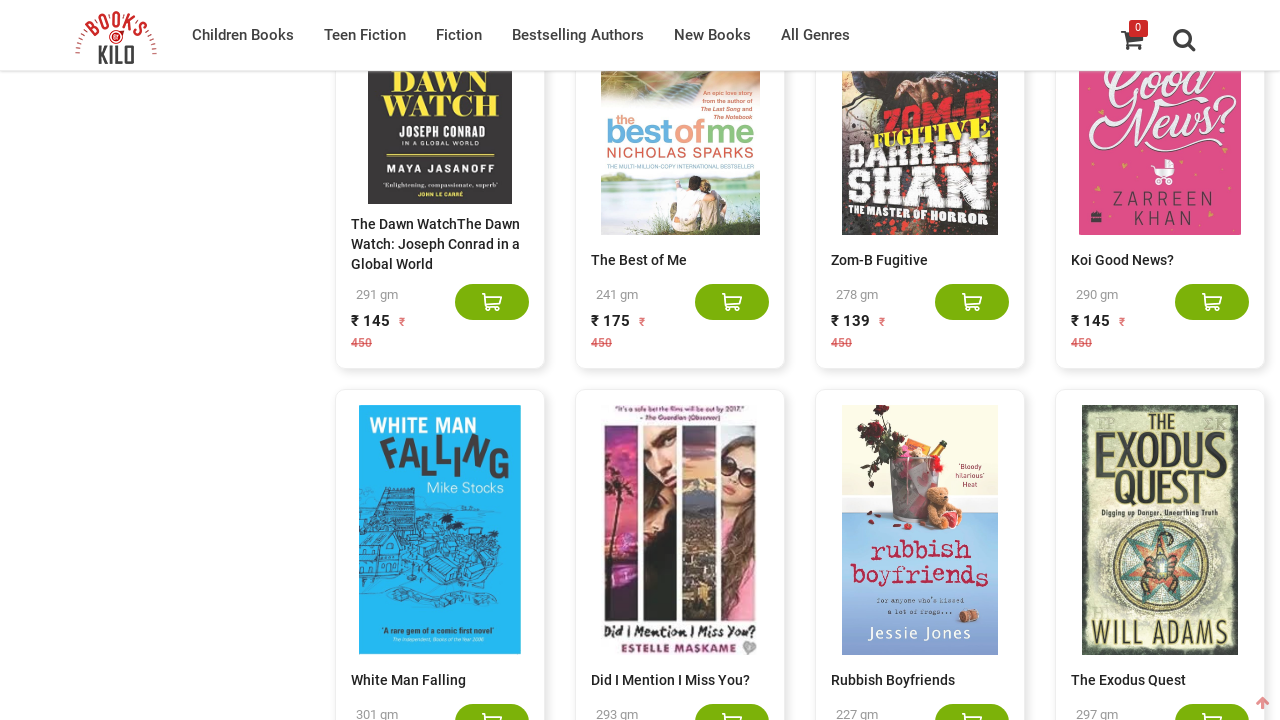

Retrieved current scroll height
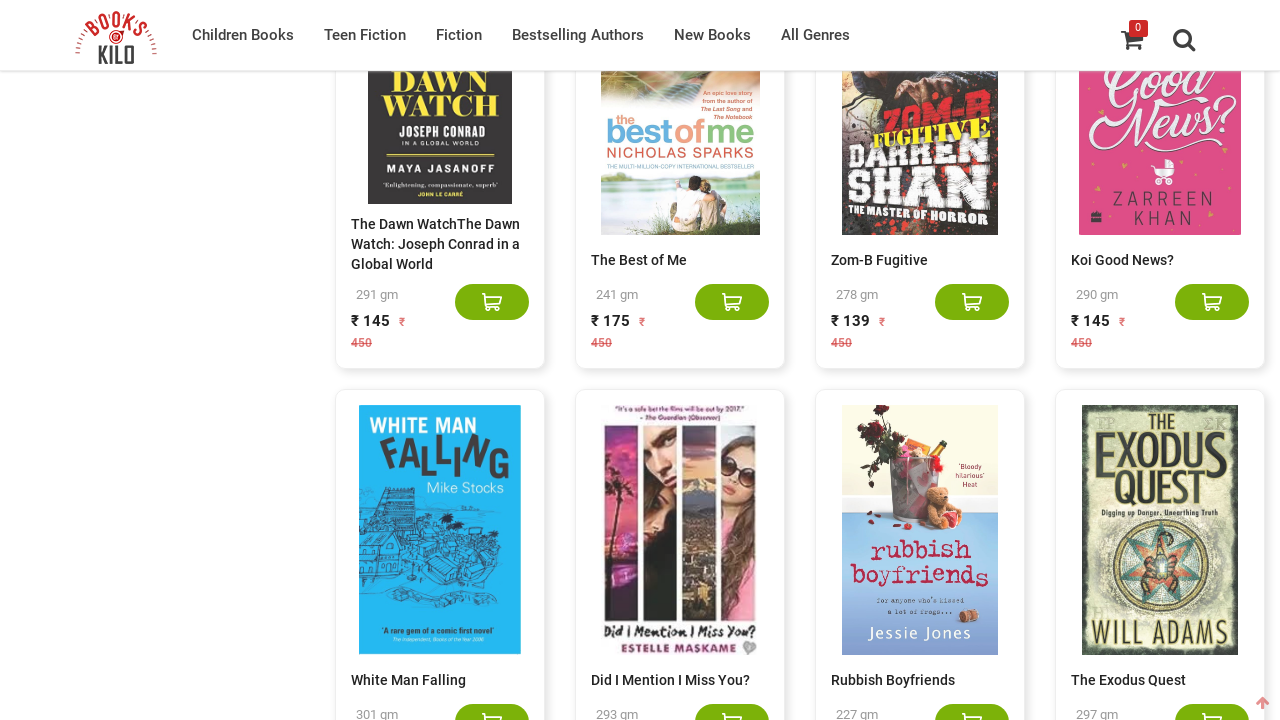

Scrolled to bottom of page (height: 48811)
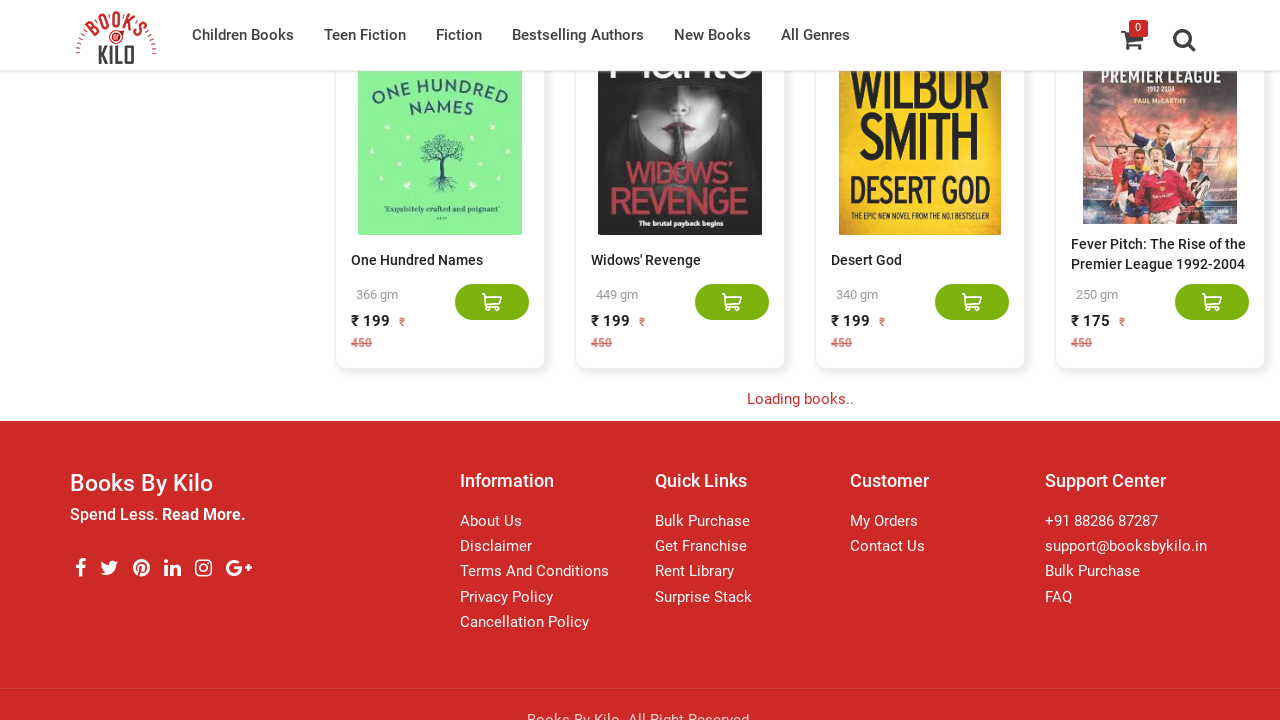

Waited 2 seconds for content to load
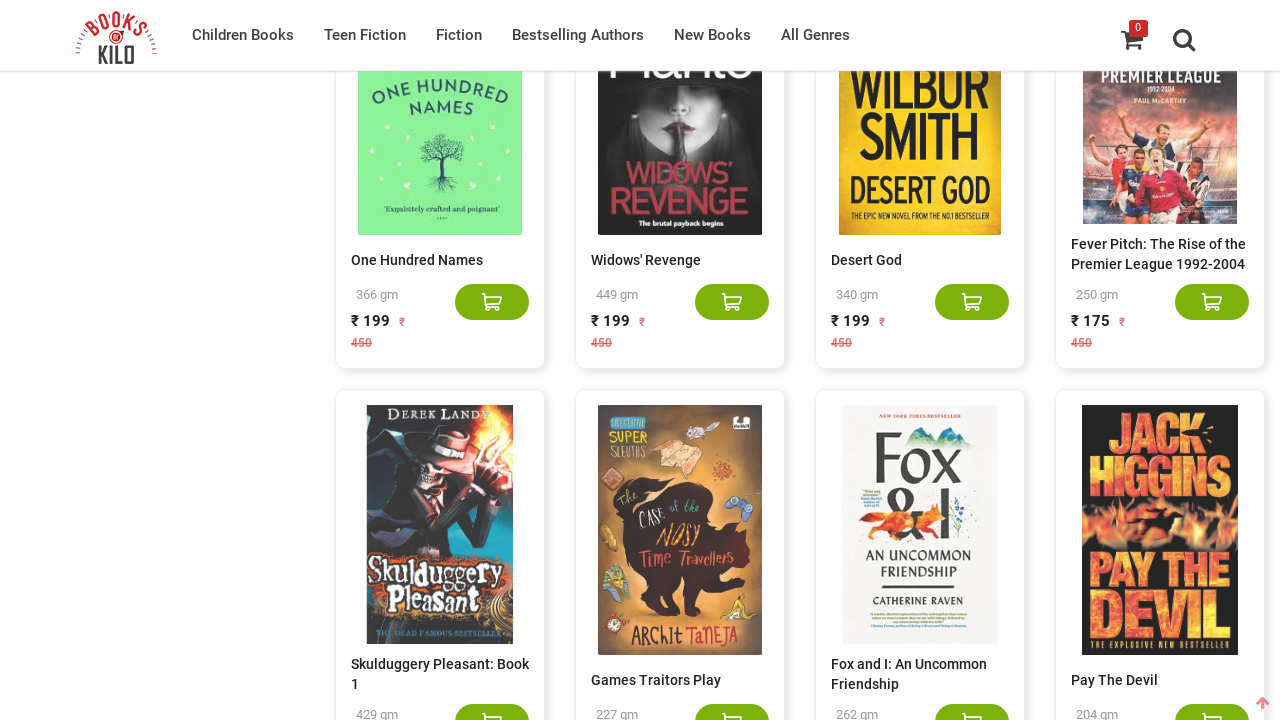

Waited for network activity to idle
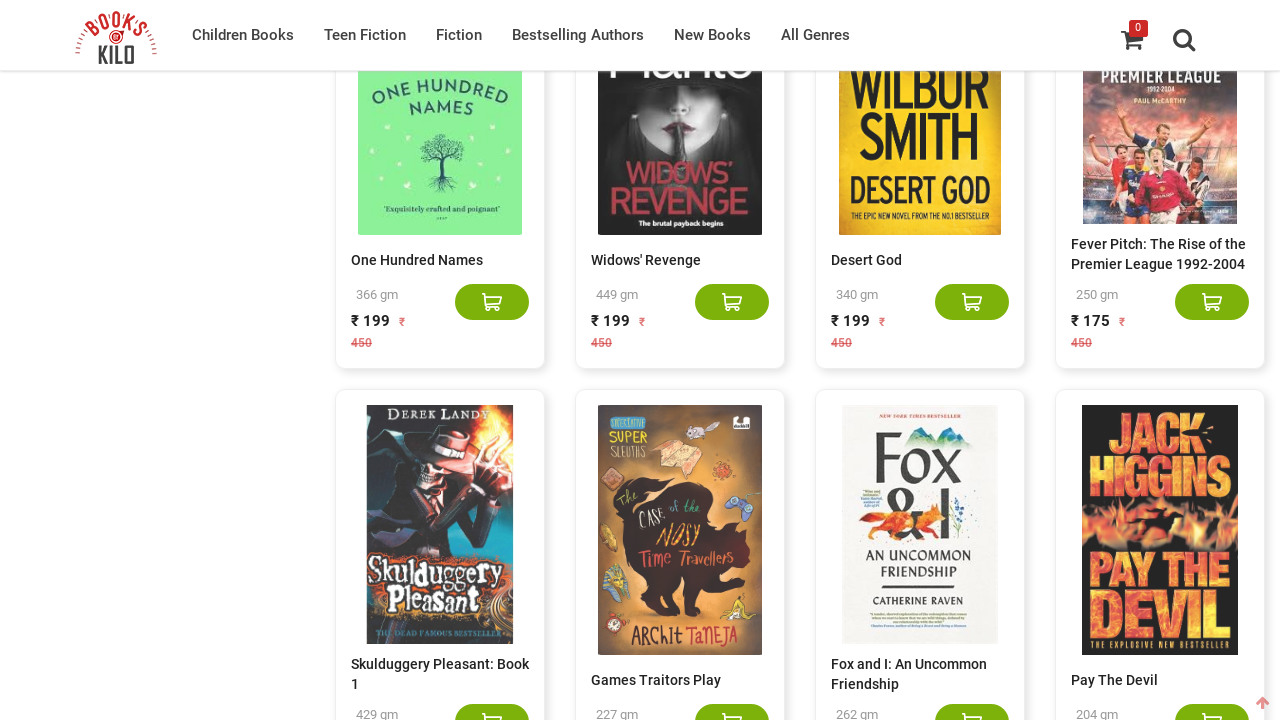

Retrieved new scroll height after potential content load
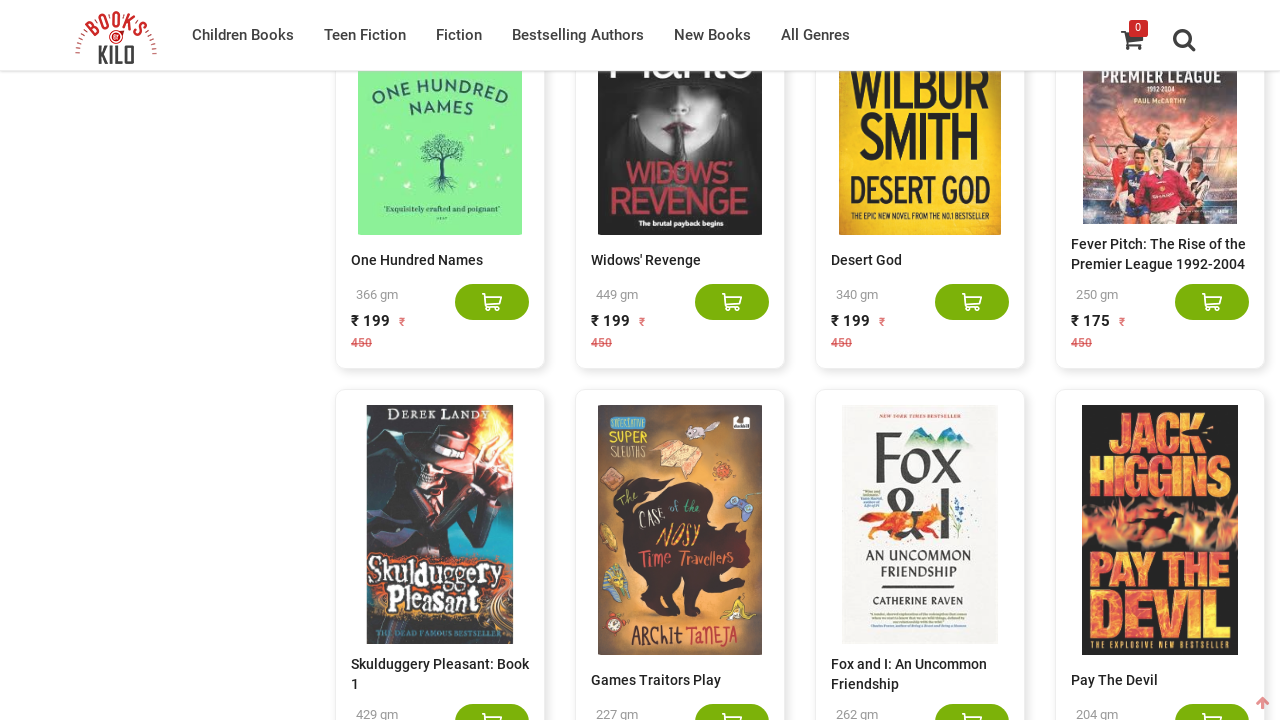

Retrieved current scroll height
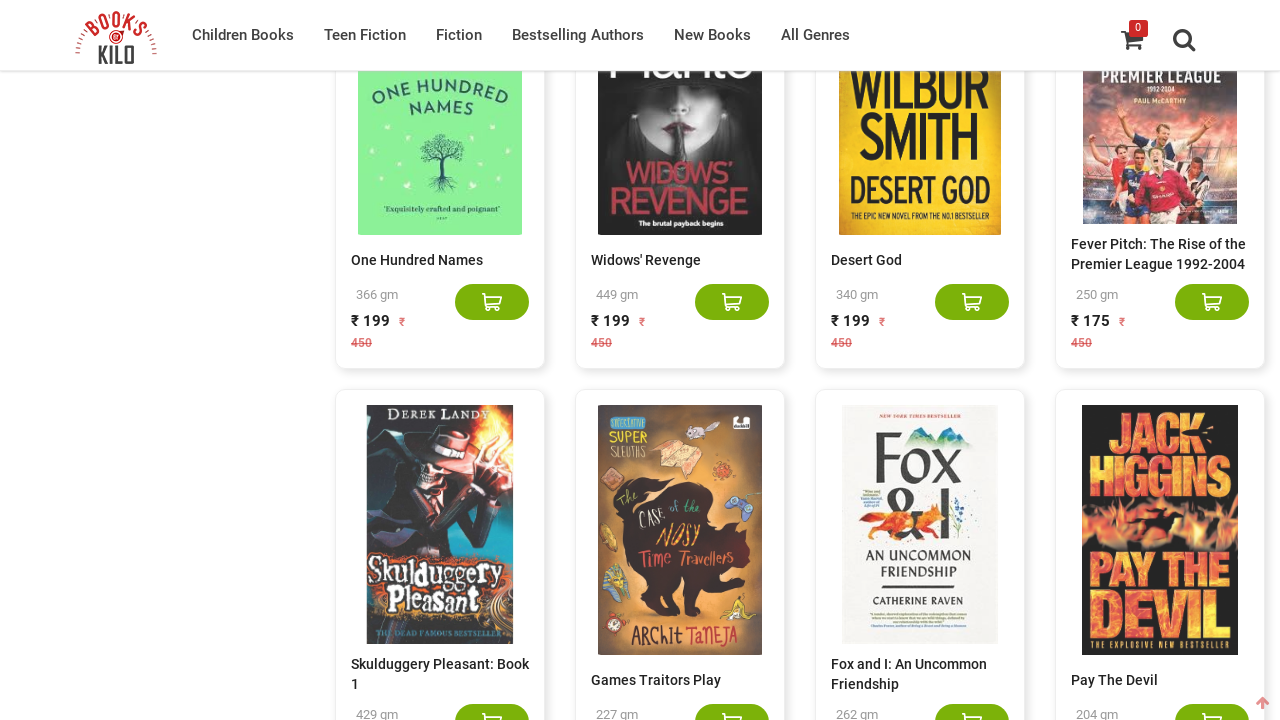

Scrolled to bottom of page (height: 50911)
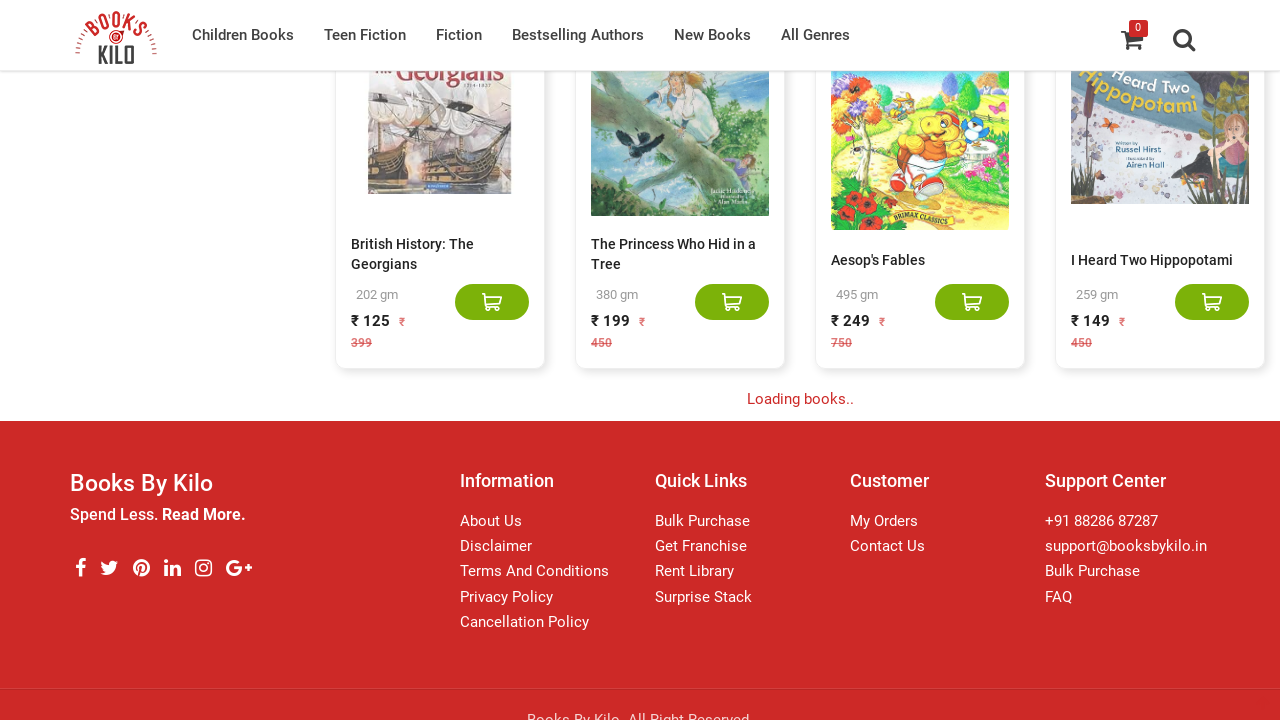

Waited 2 seconds for content to load
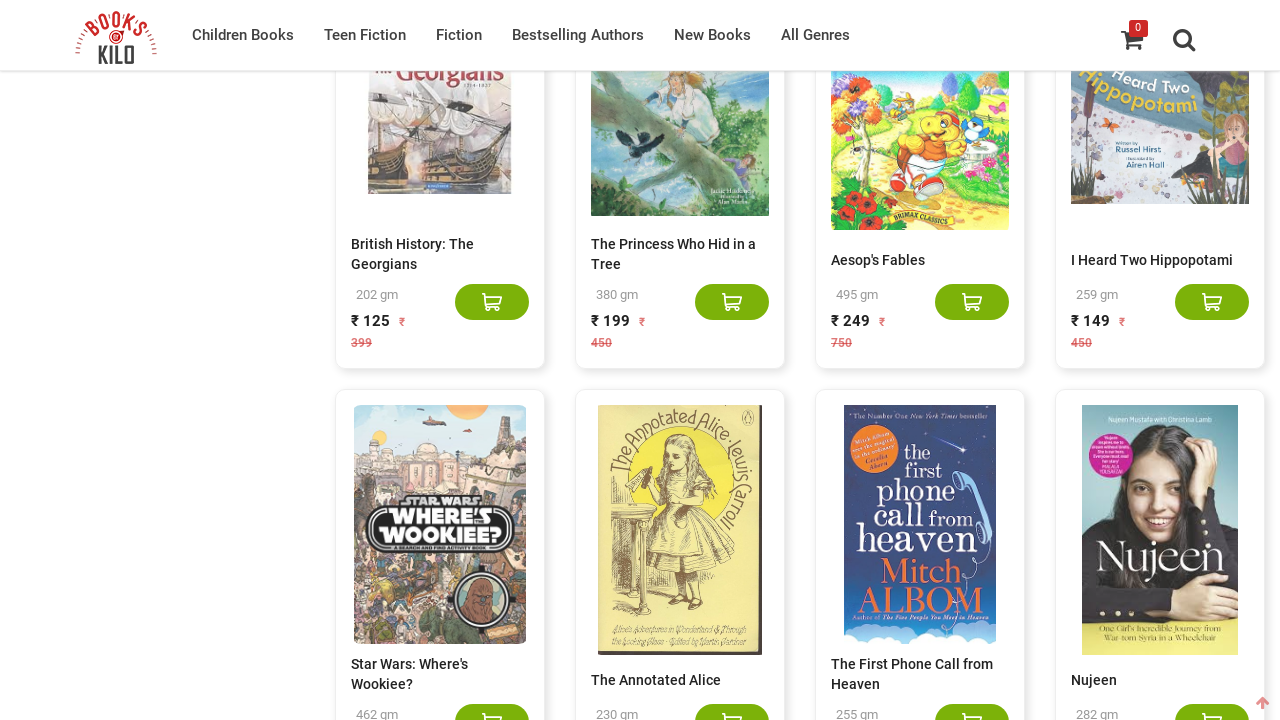

Waited for network activity to idle
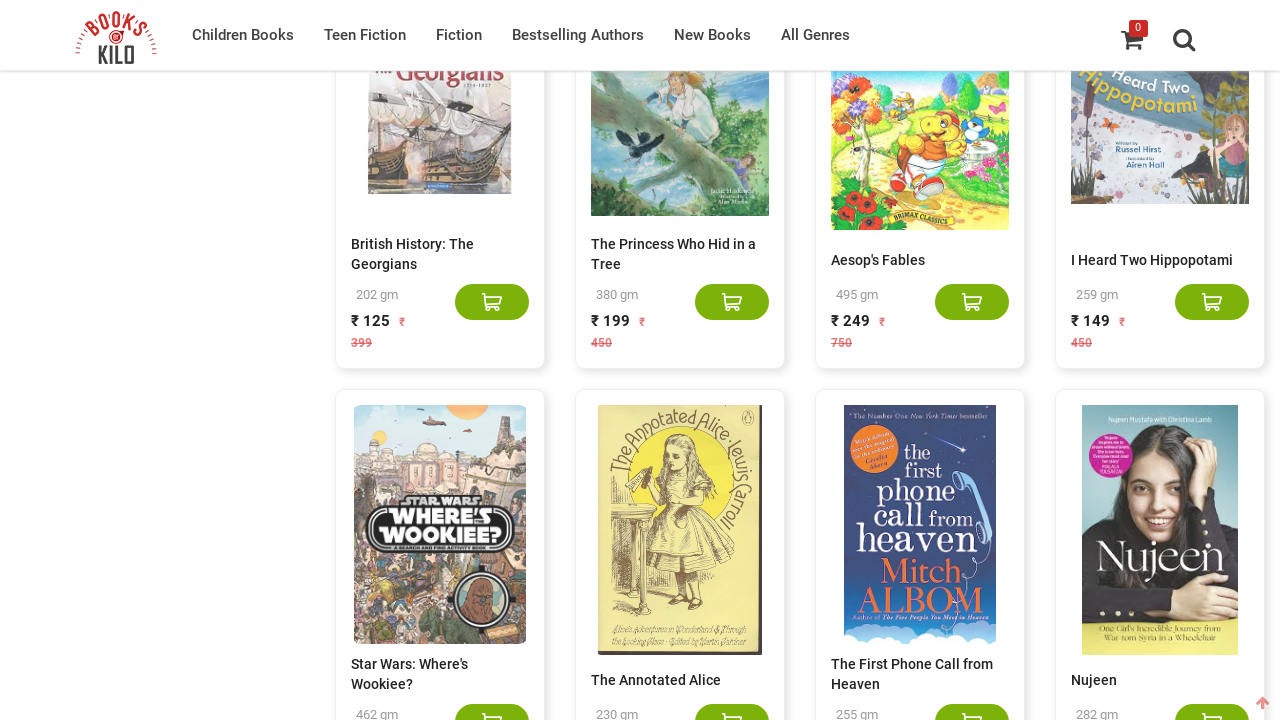

Retrieved new scroll height after potential content load
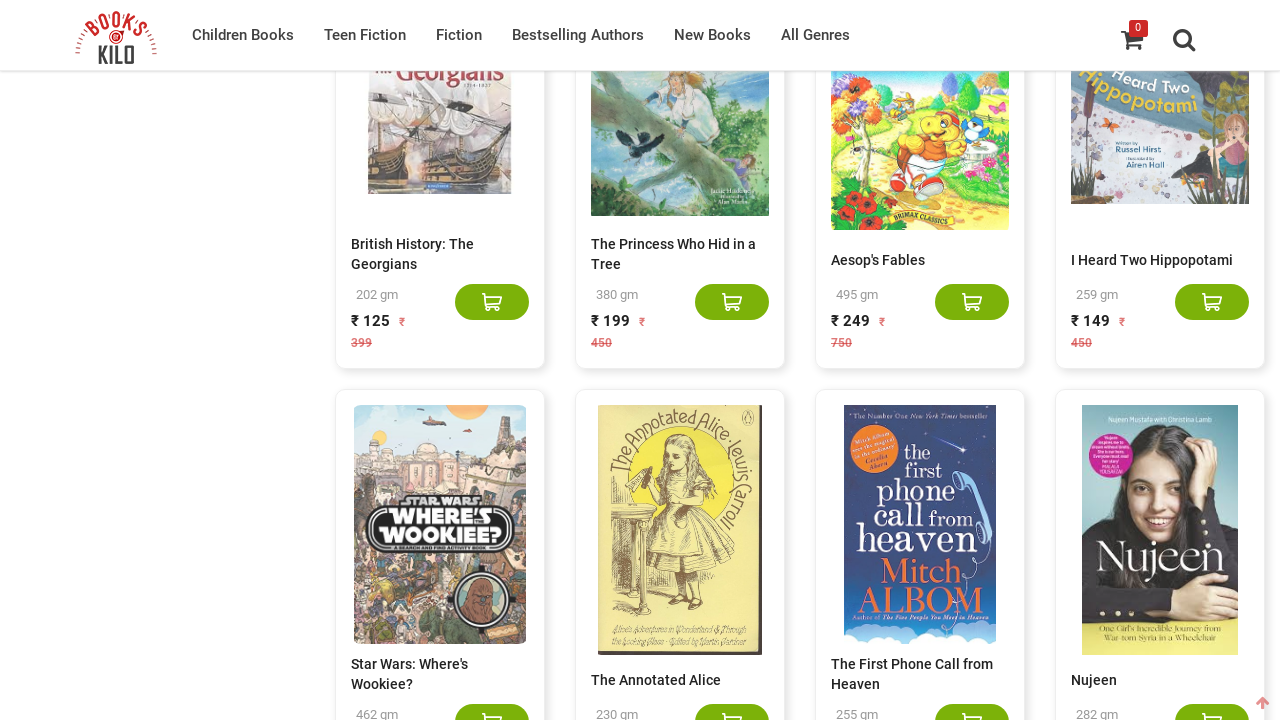

Retrieved current scroll height
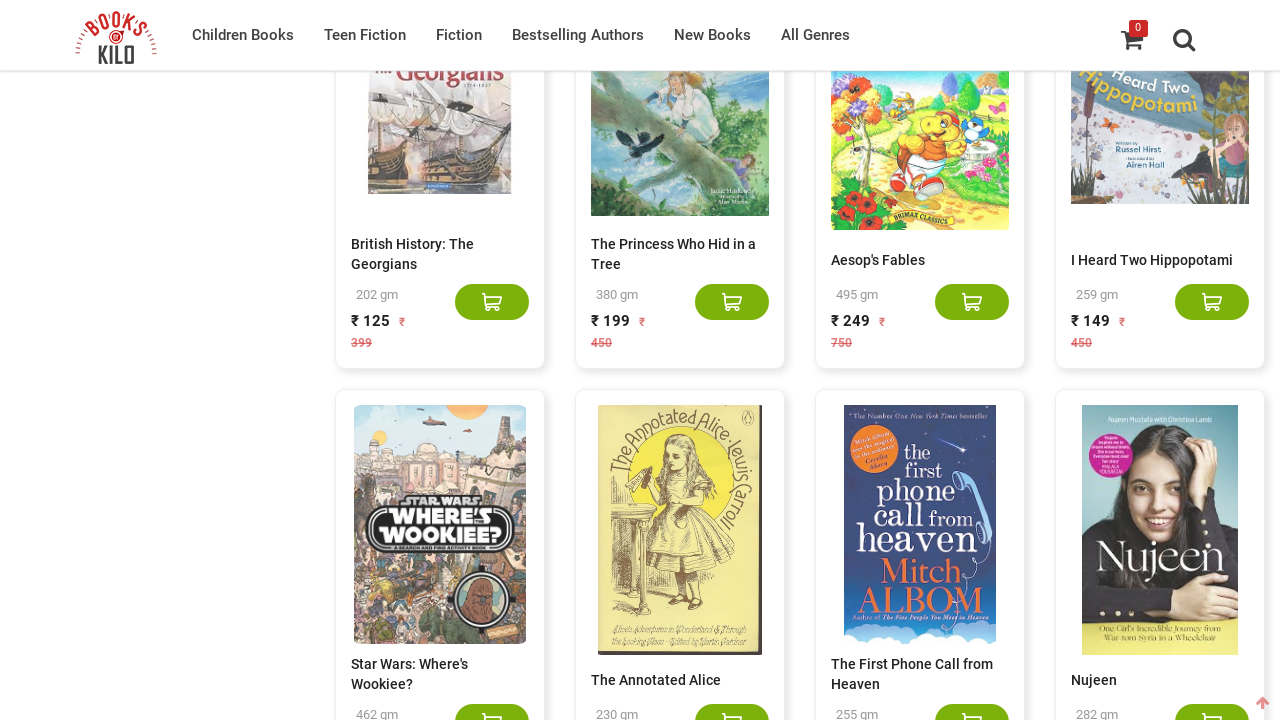

Scrolled to bottom of page (height: 53011)
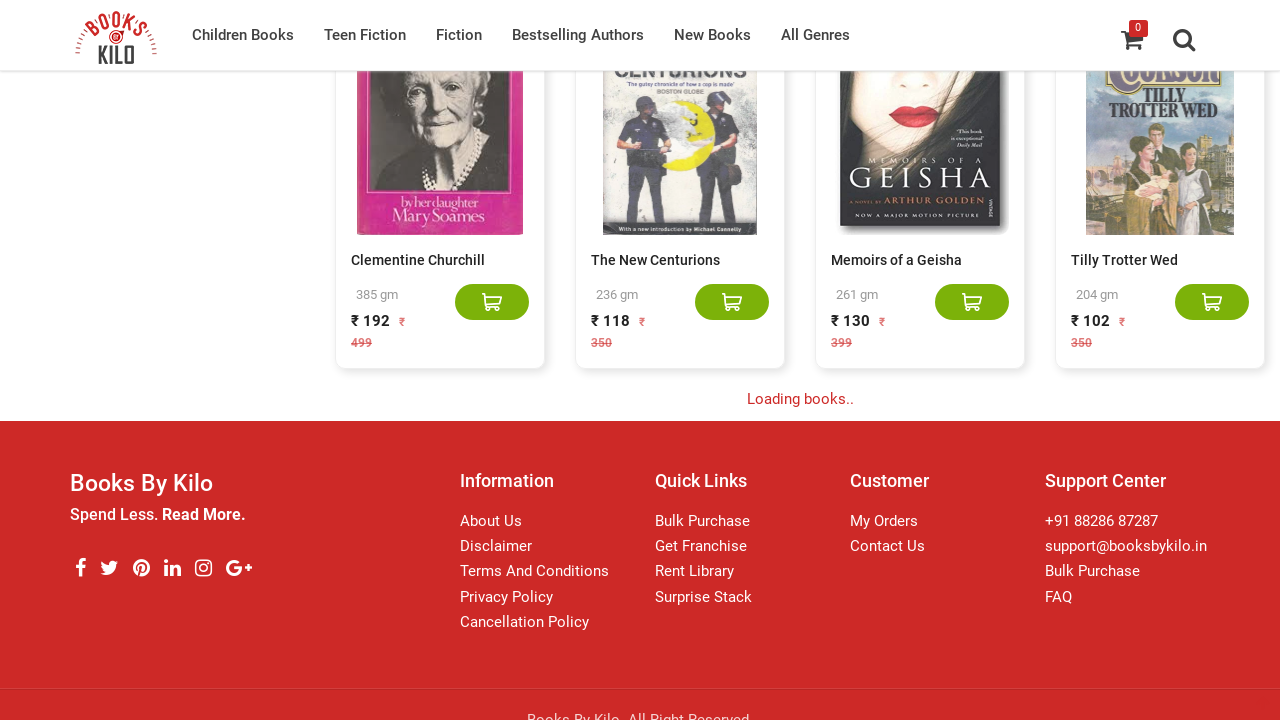

Waited 2 seconds for content to load
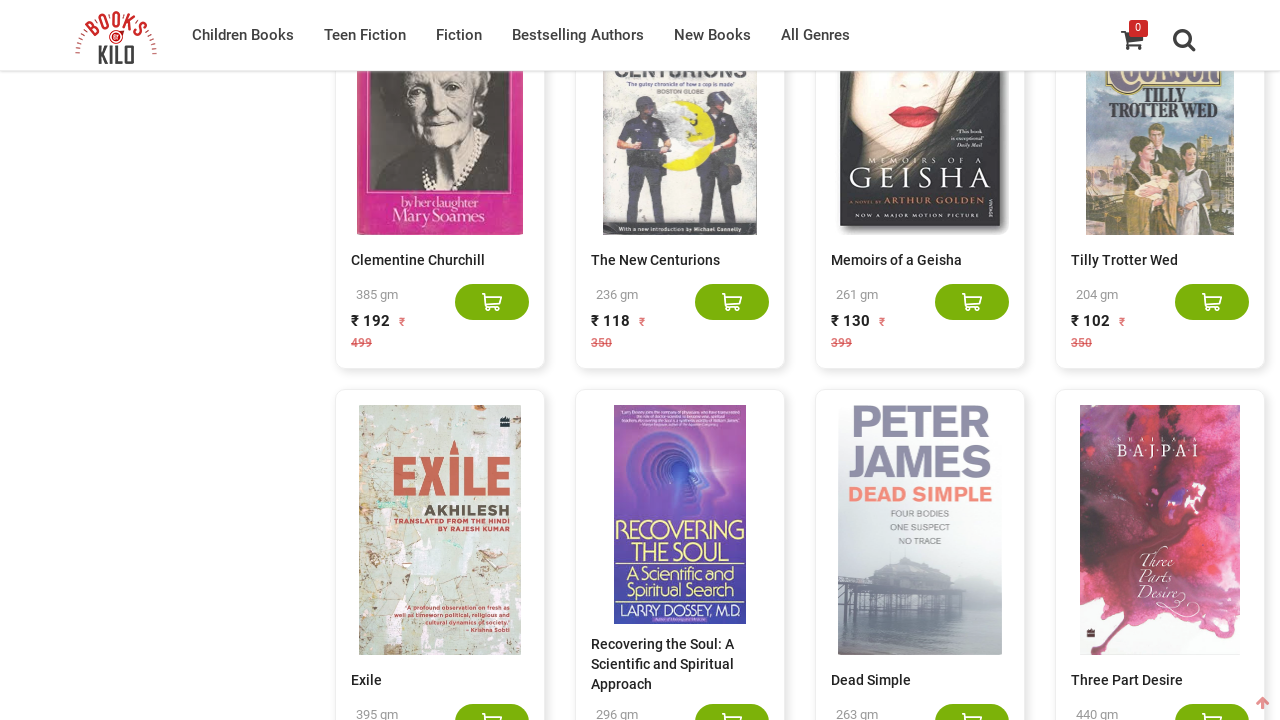

Waited for network activity to idle
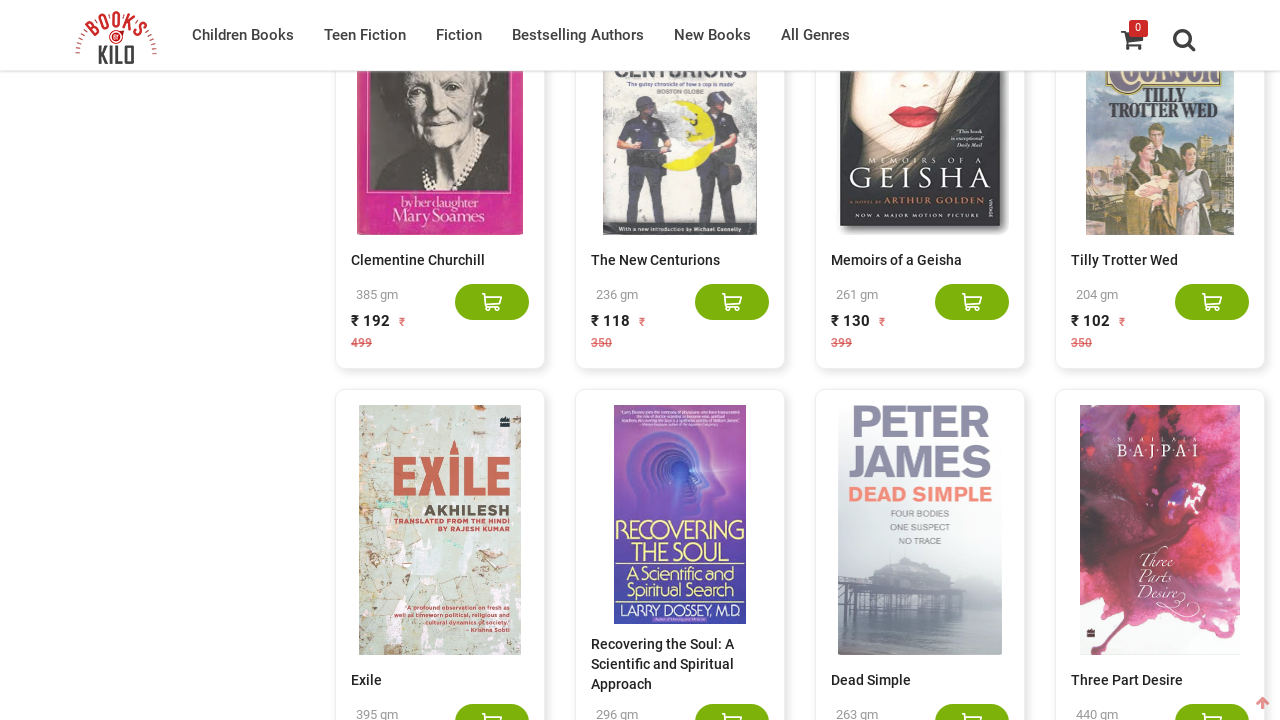

Retrieved new scroll height after potential content load
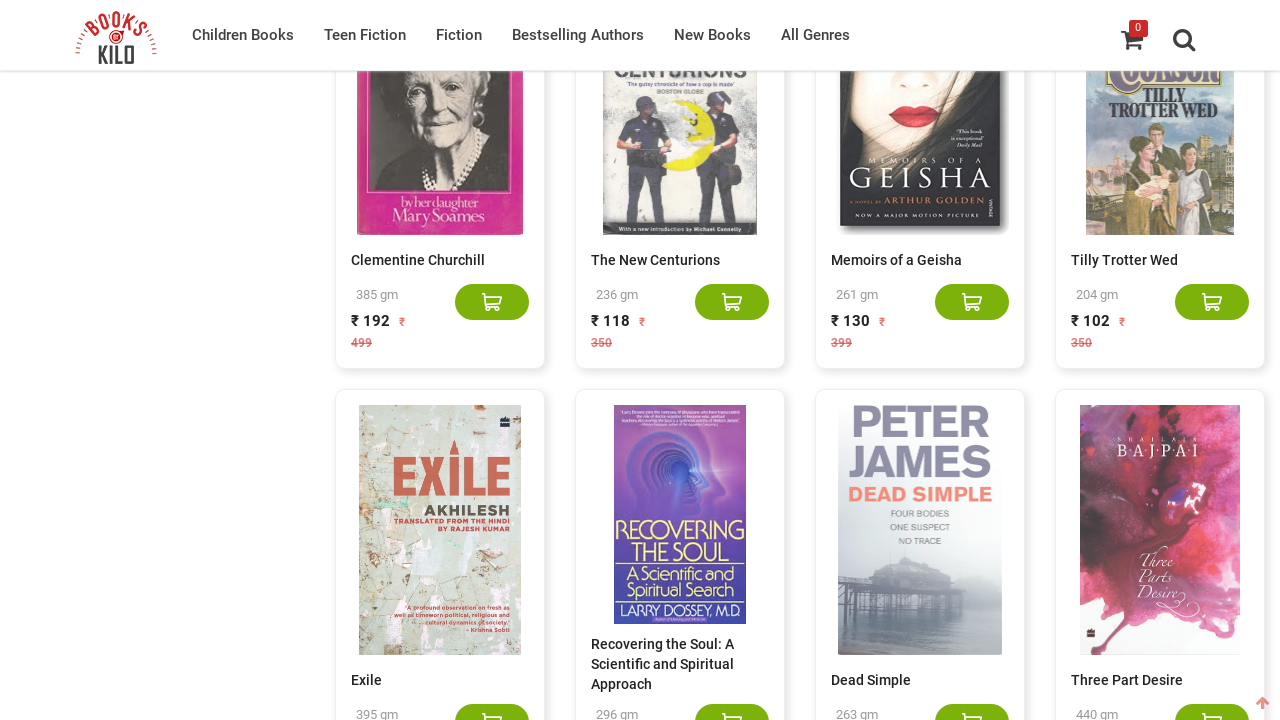

Retrieved current scroll height
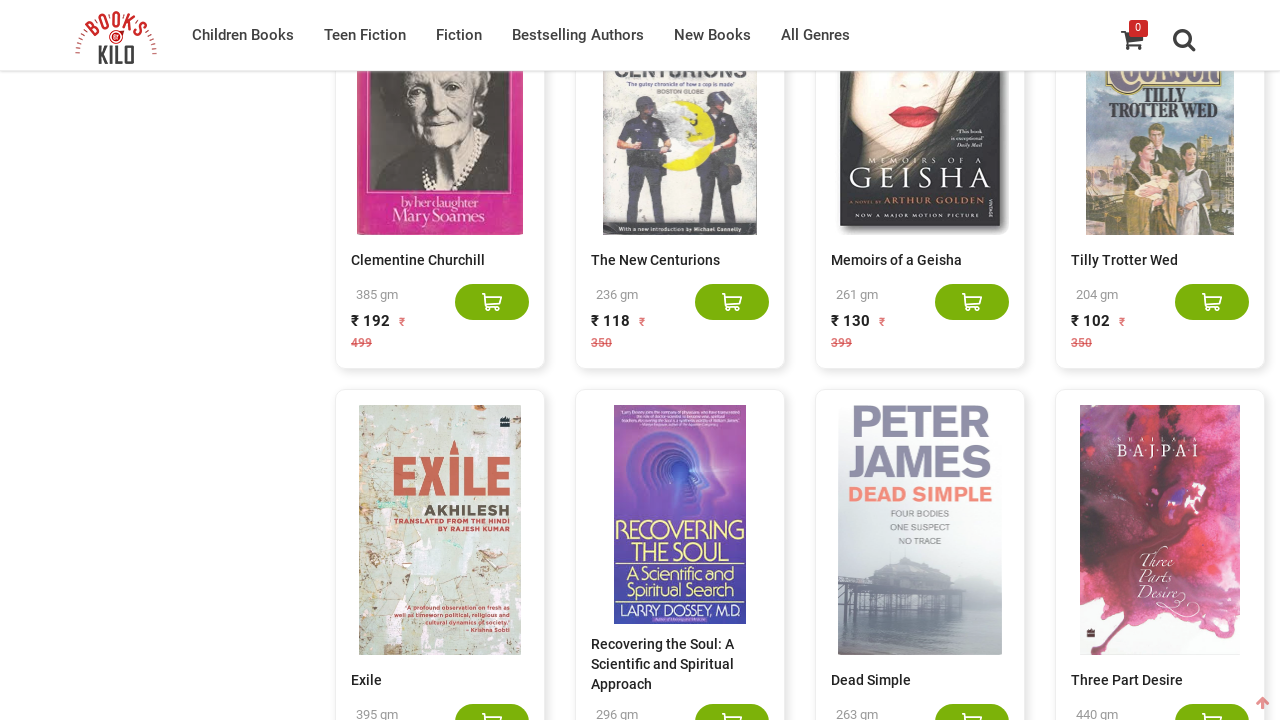

Scrolled to bottom of page (height: 55111)
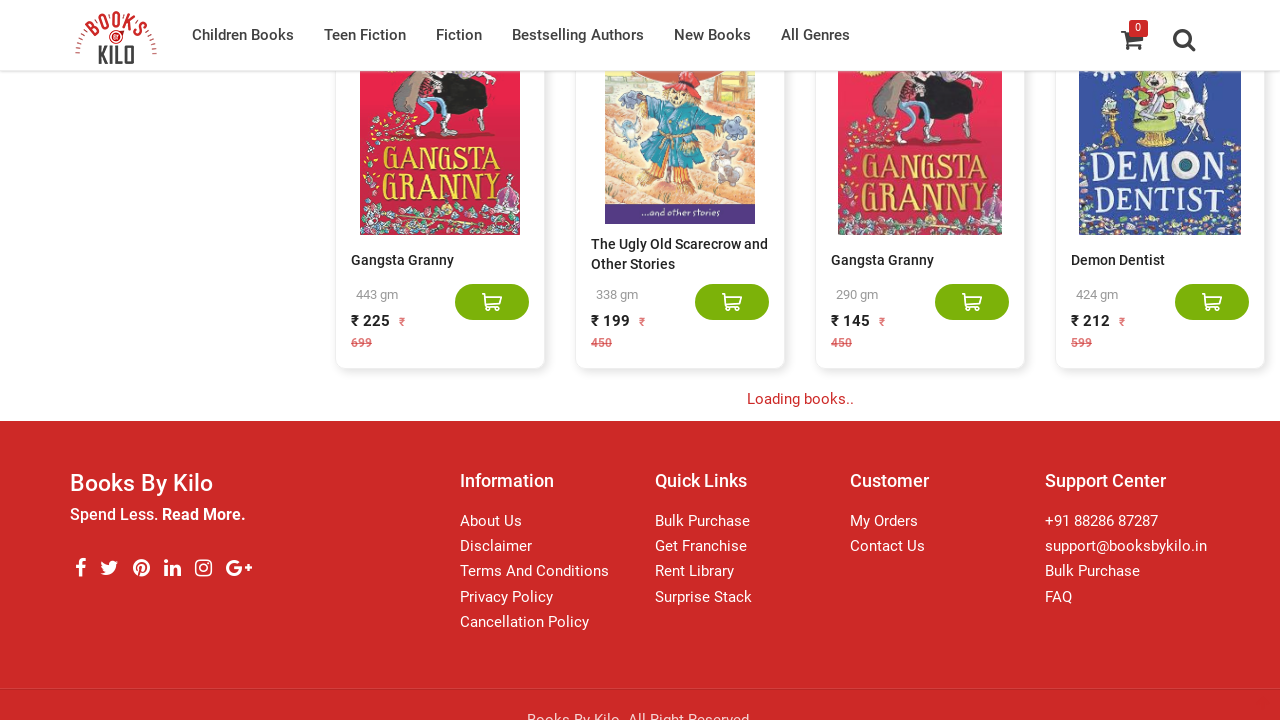

Waited 2 seconds for content to load
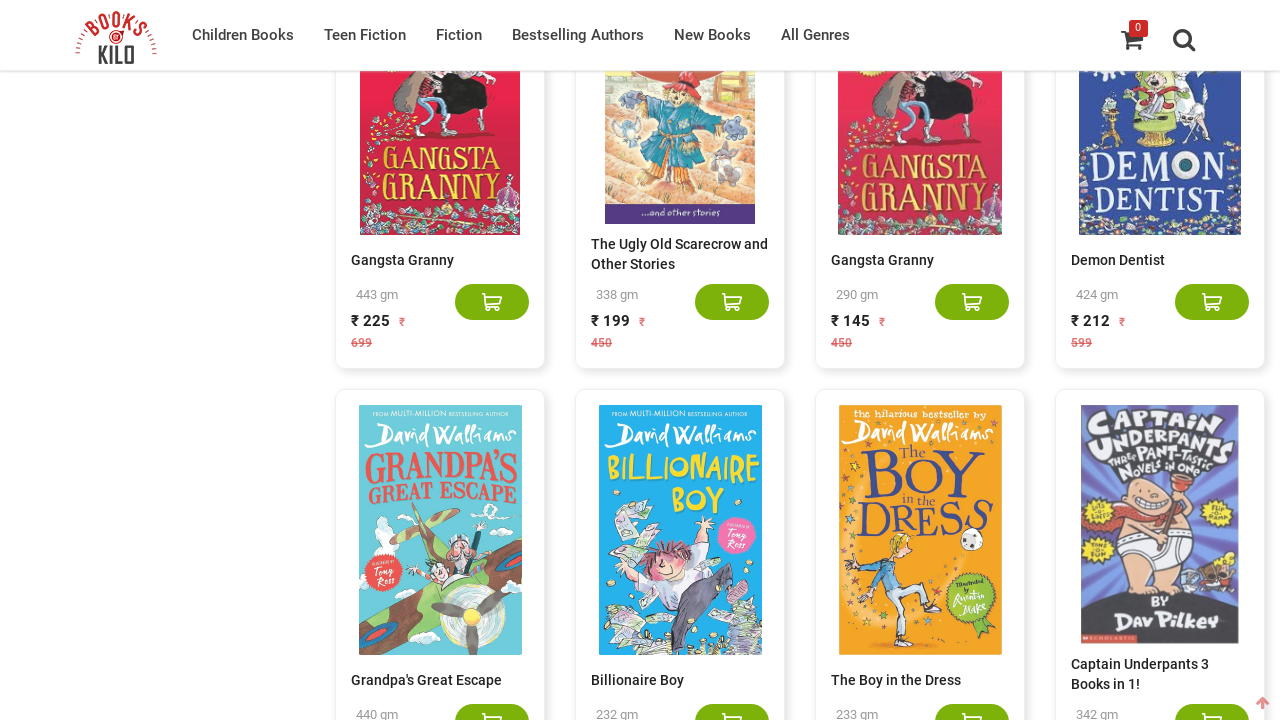

Waited for network activity to idle
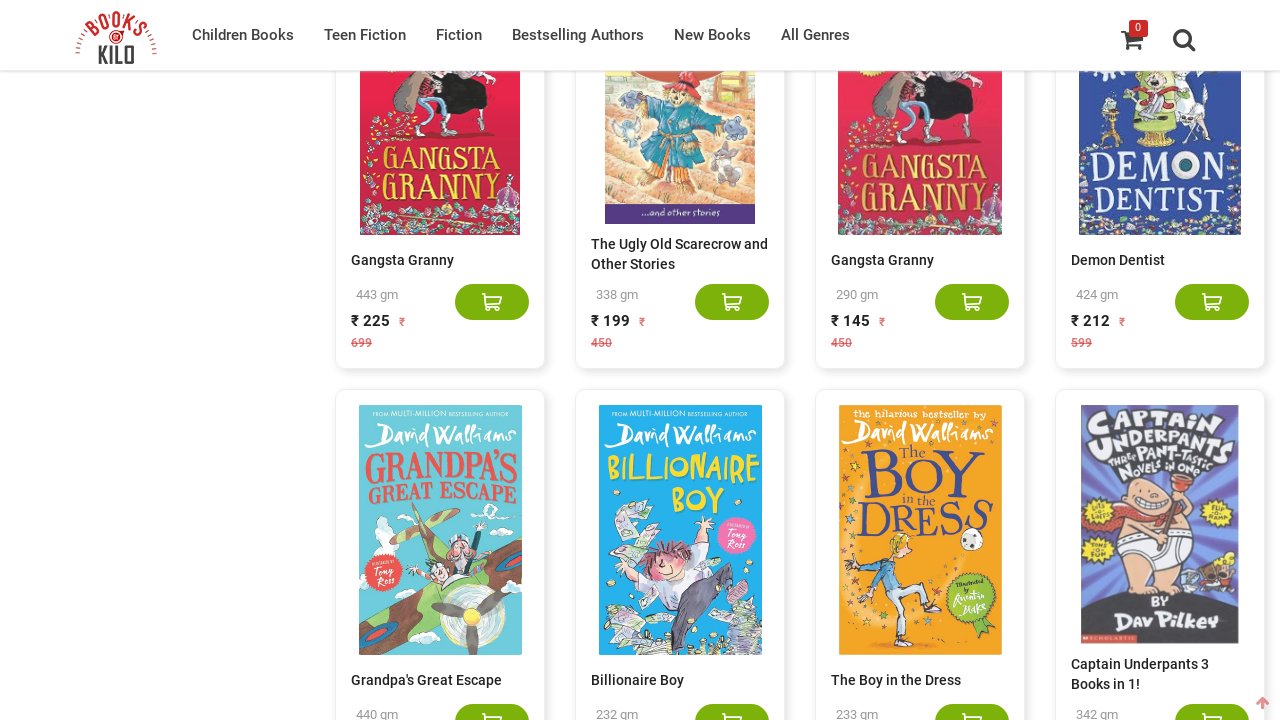

Retrieved new scroll height after potential content load
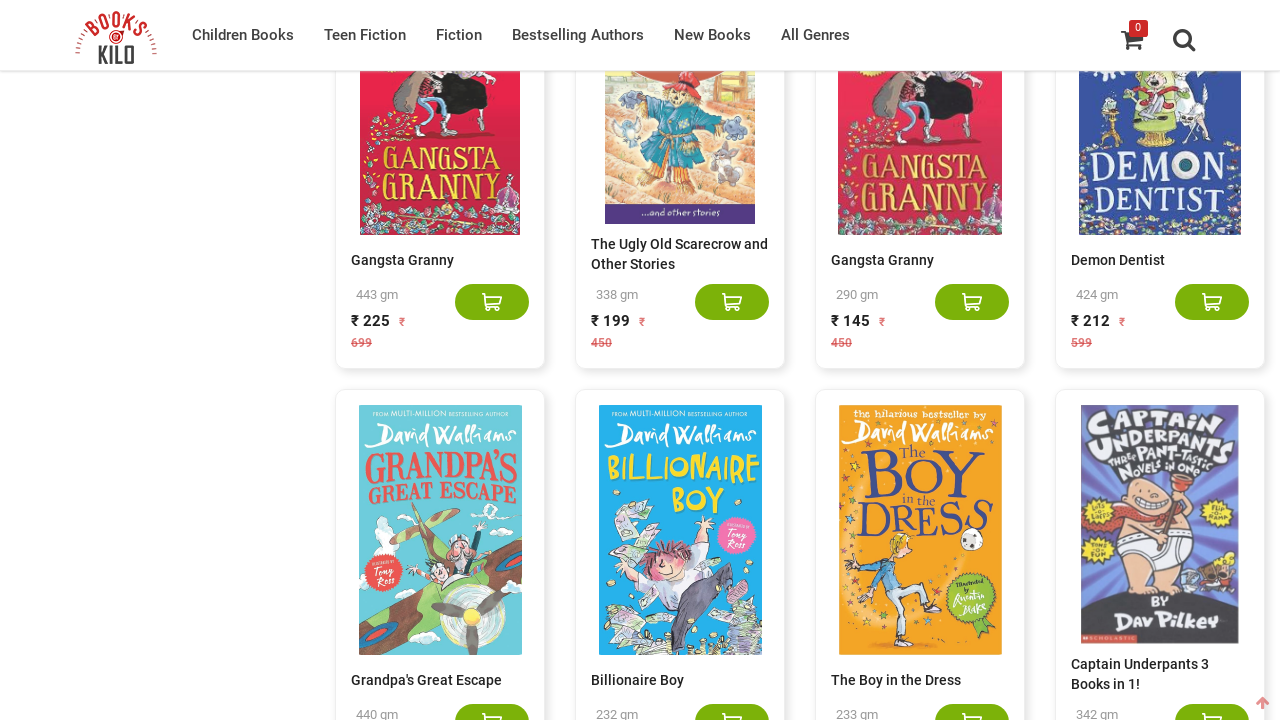

Retrieved current scroll height
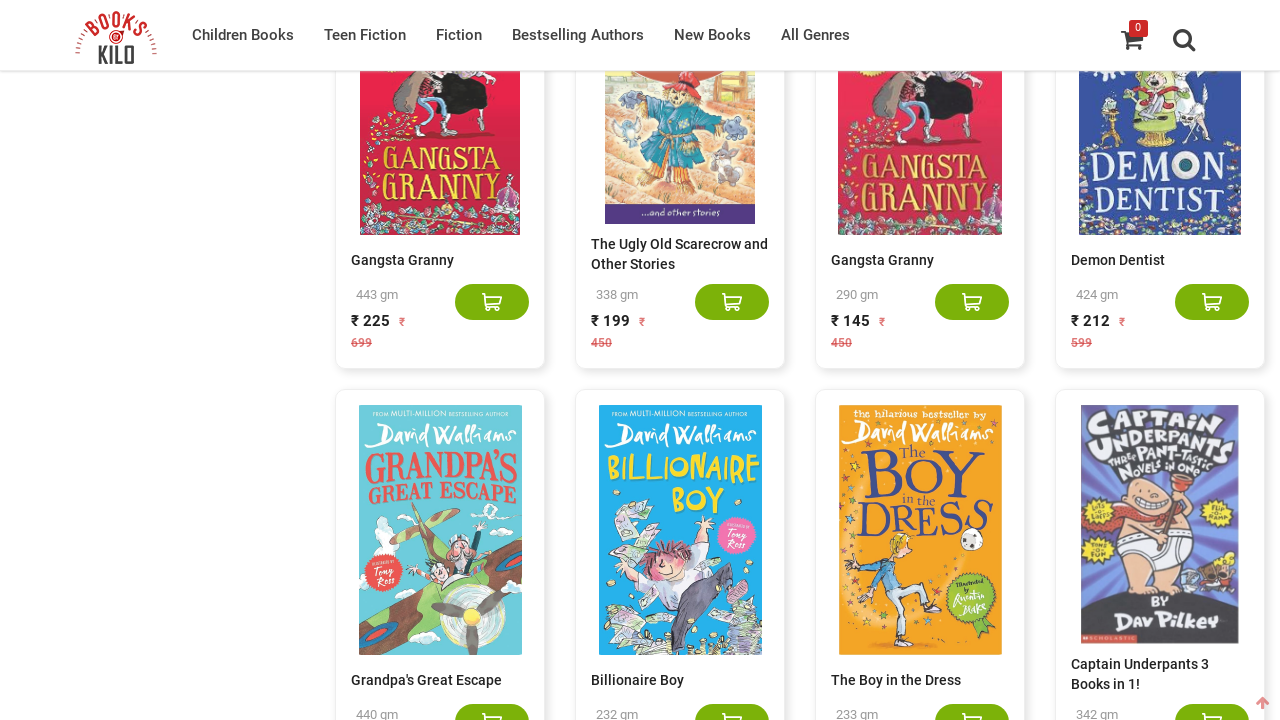

Scrolled to bottom of page (height: 57211)
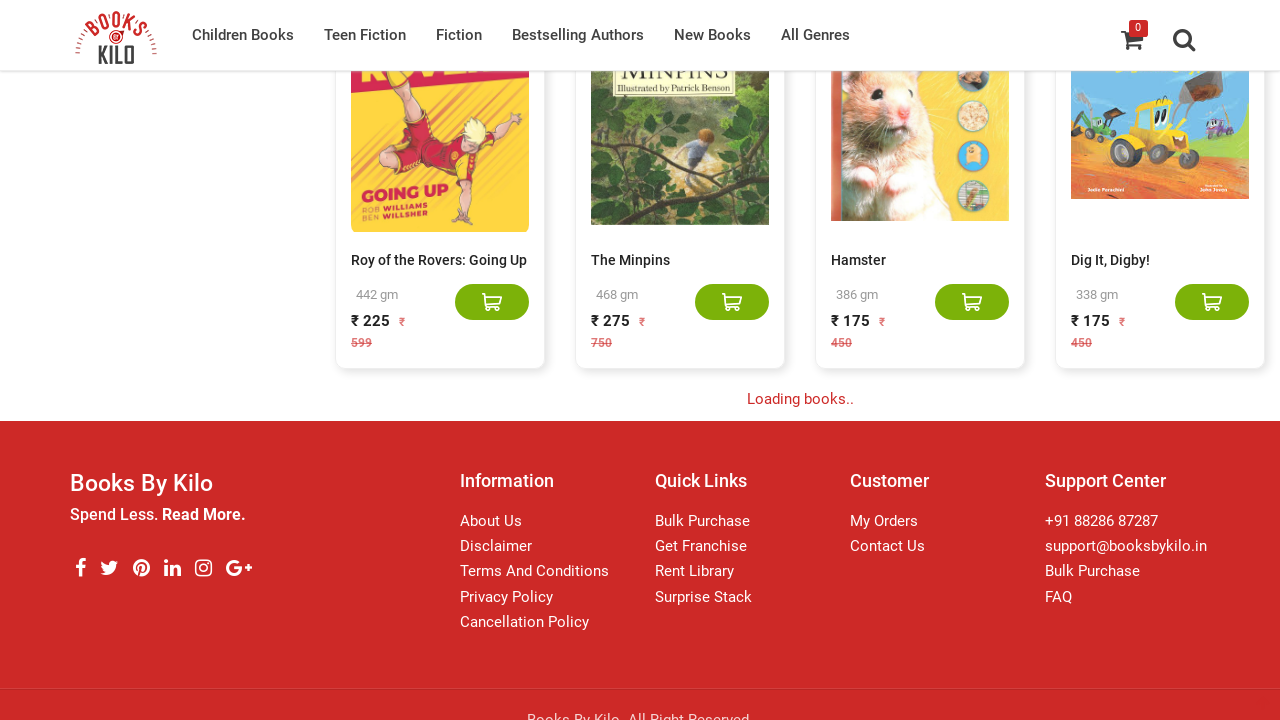

Waited 2 seconds for content to load
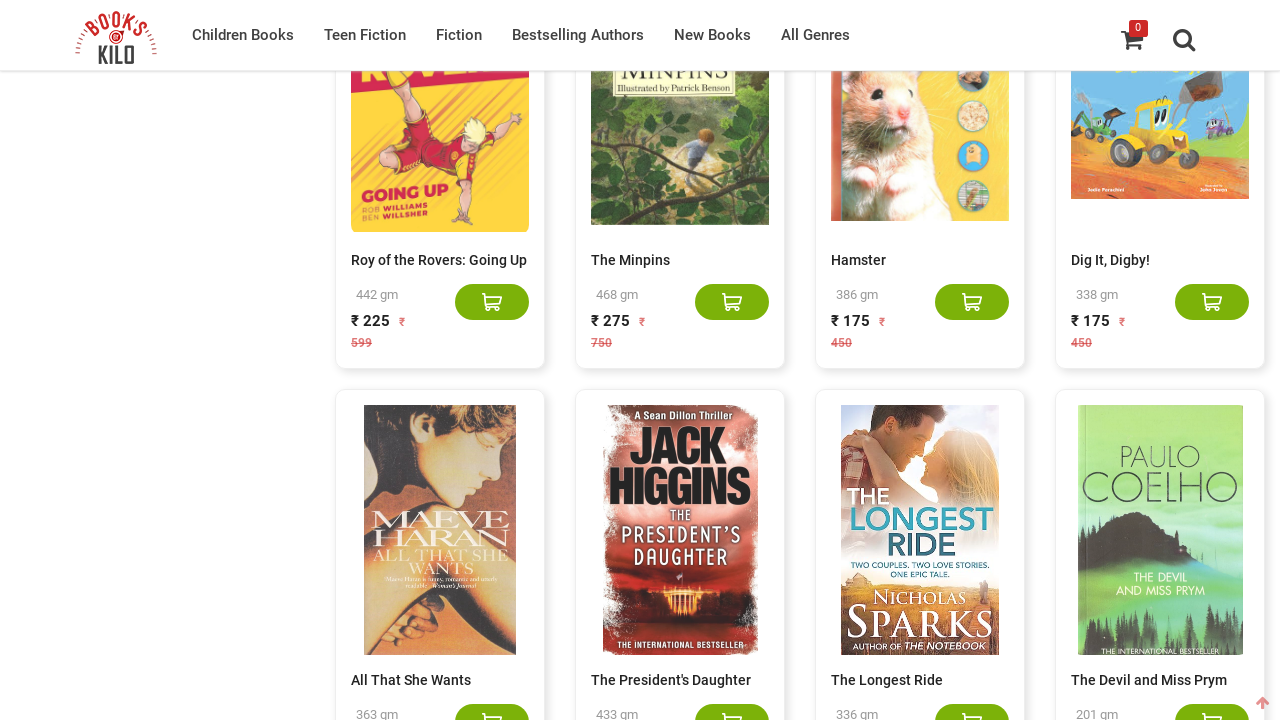

Waited for network activity to idle
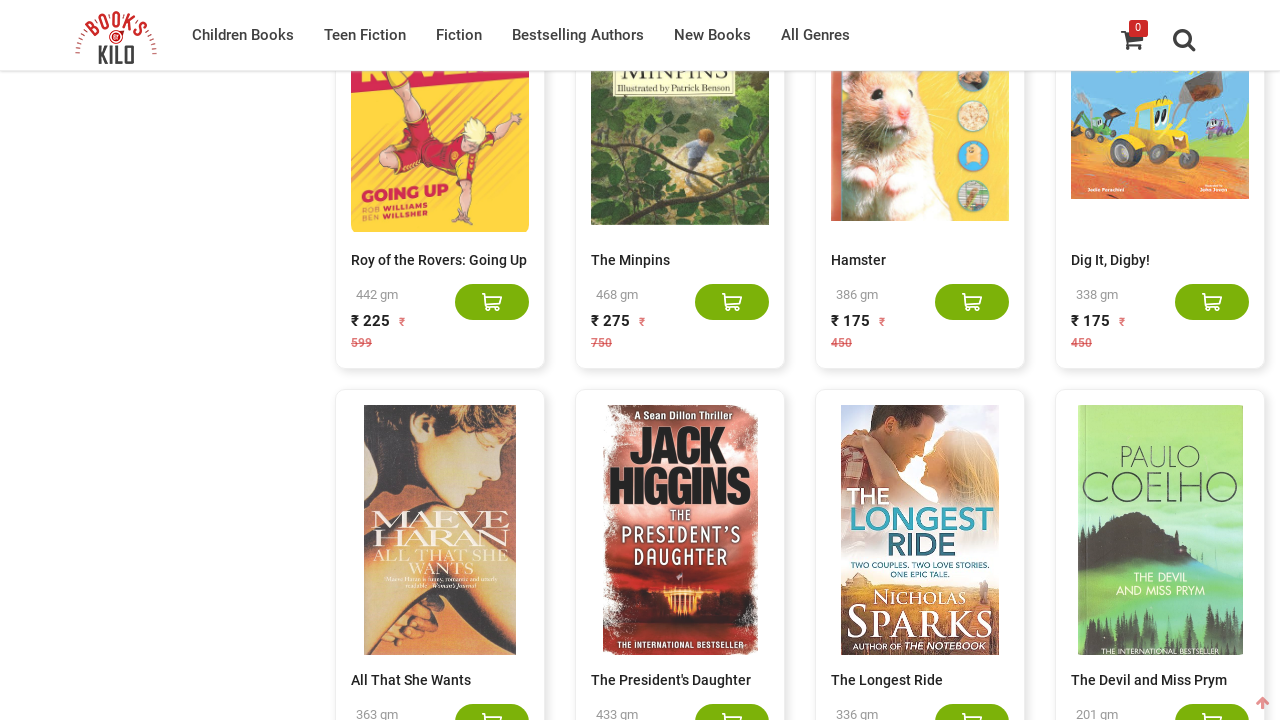

Retrieved new scroll height after potential content load
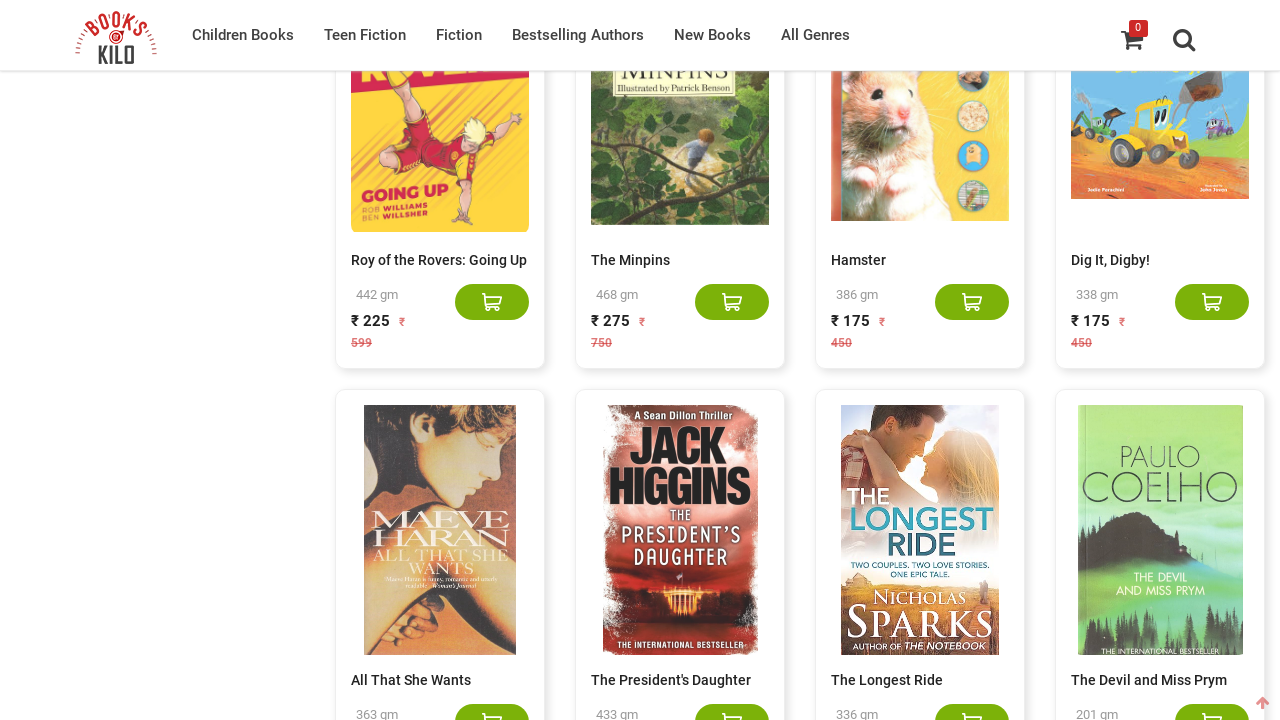

Retrieved current scroll height
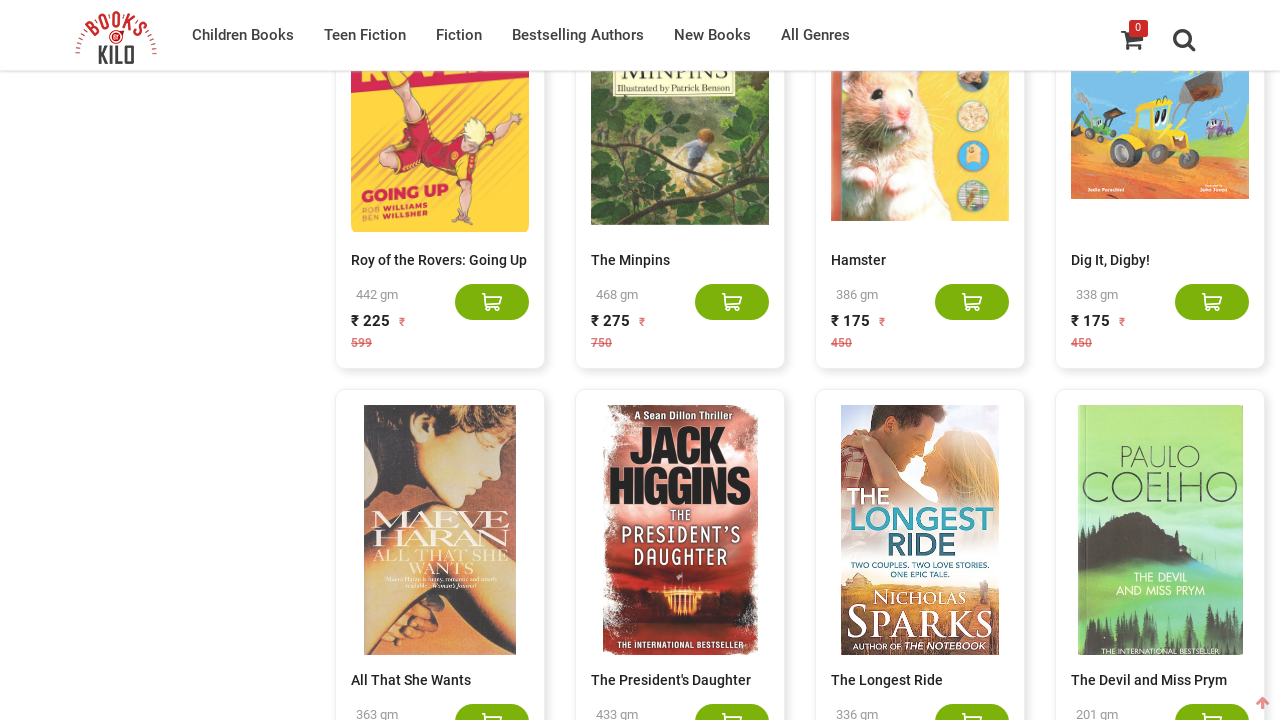

Scrolled to bottom of page (height: 59311)
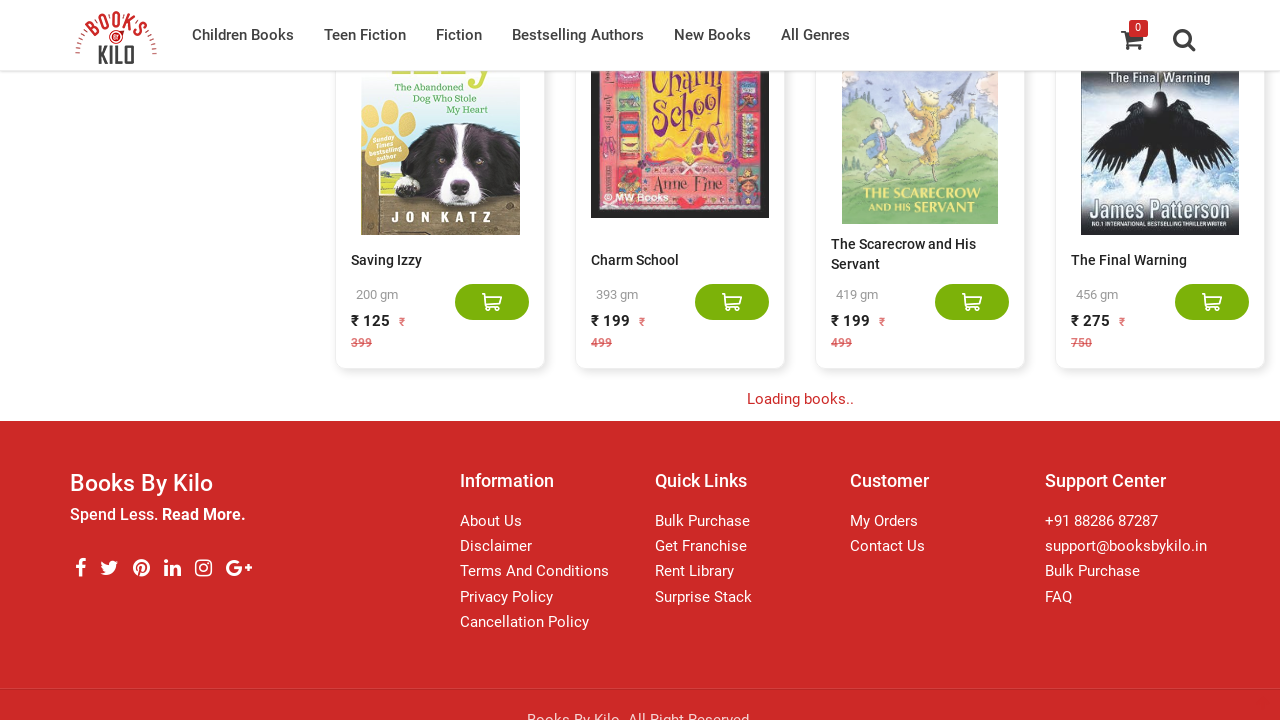

Waited 2 seconds for content to load
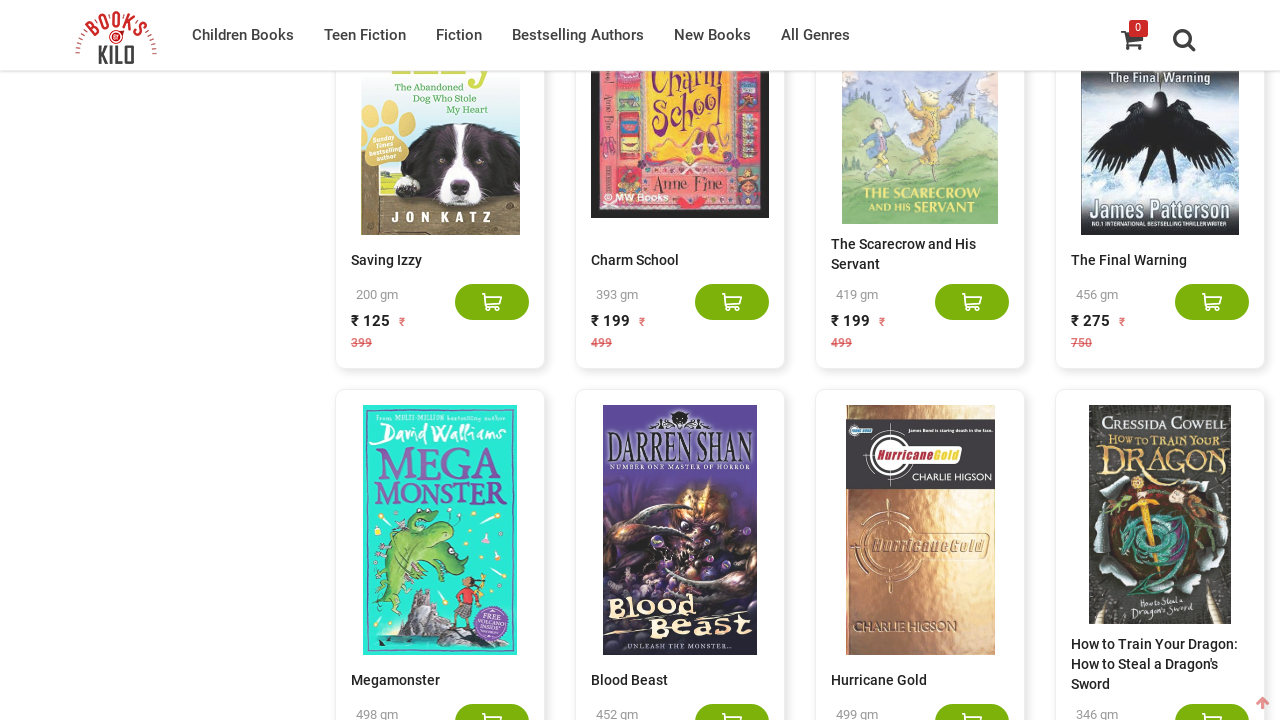

Waited for network activity to idle
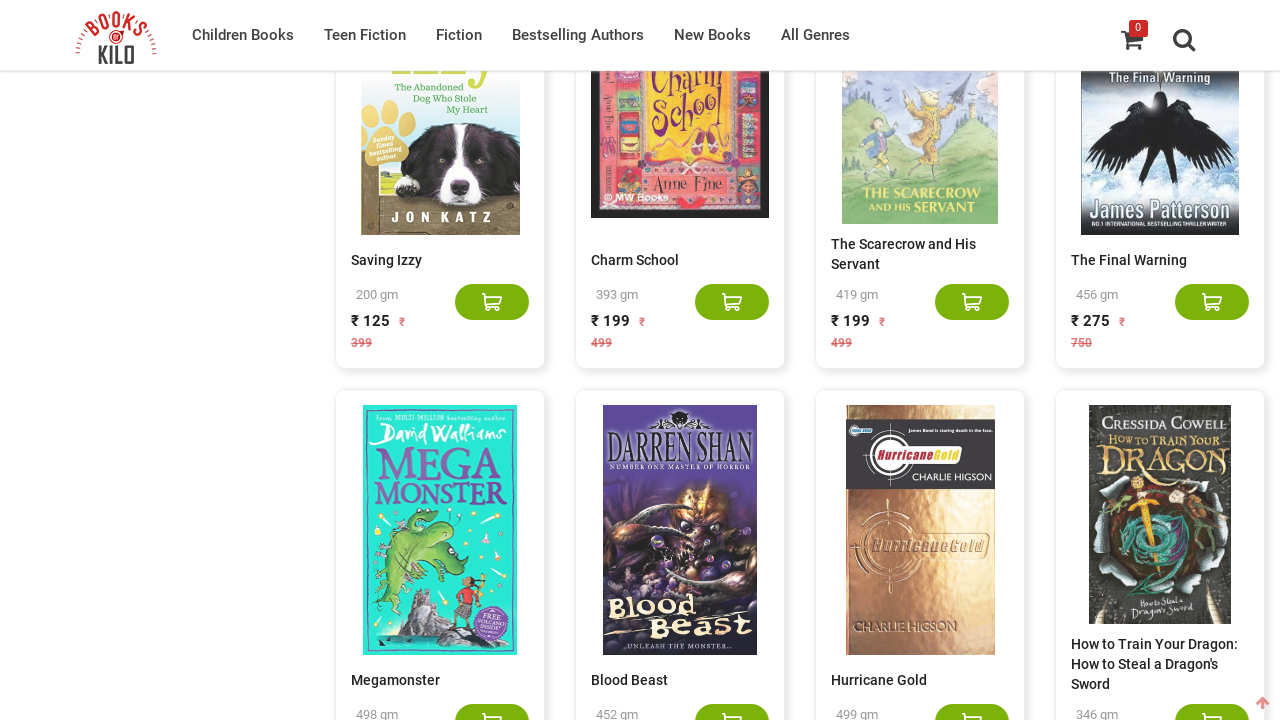

Retrieved new scroll height after potential content load
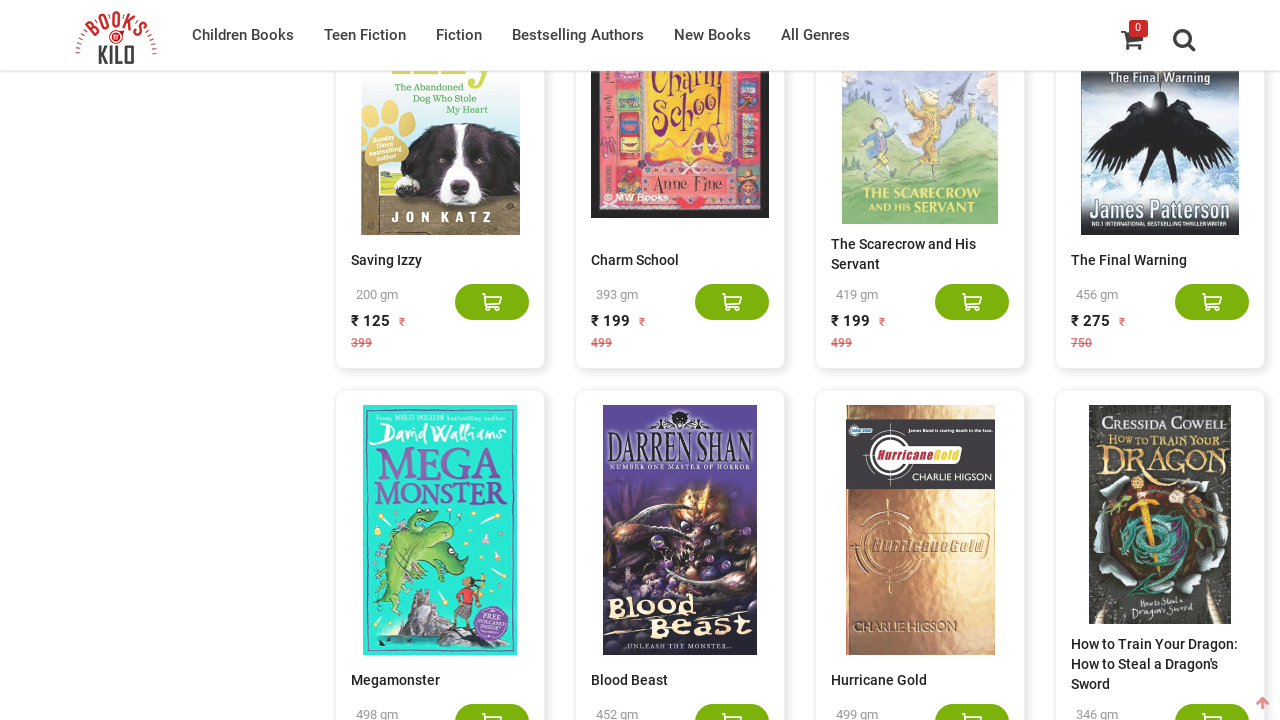

Retrieved current scroll height
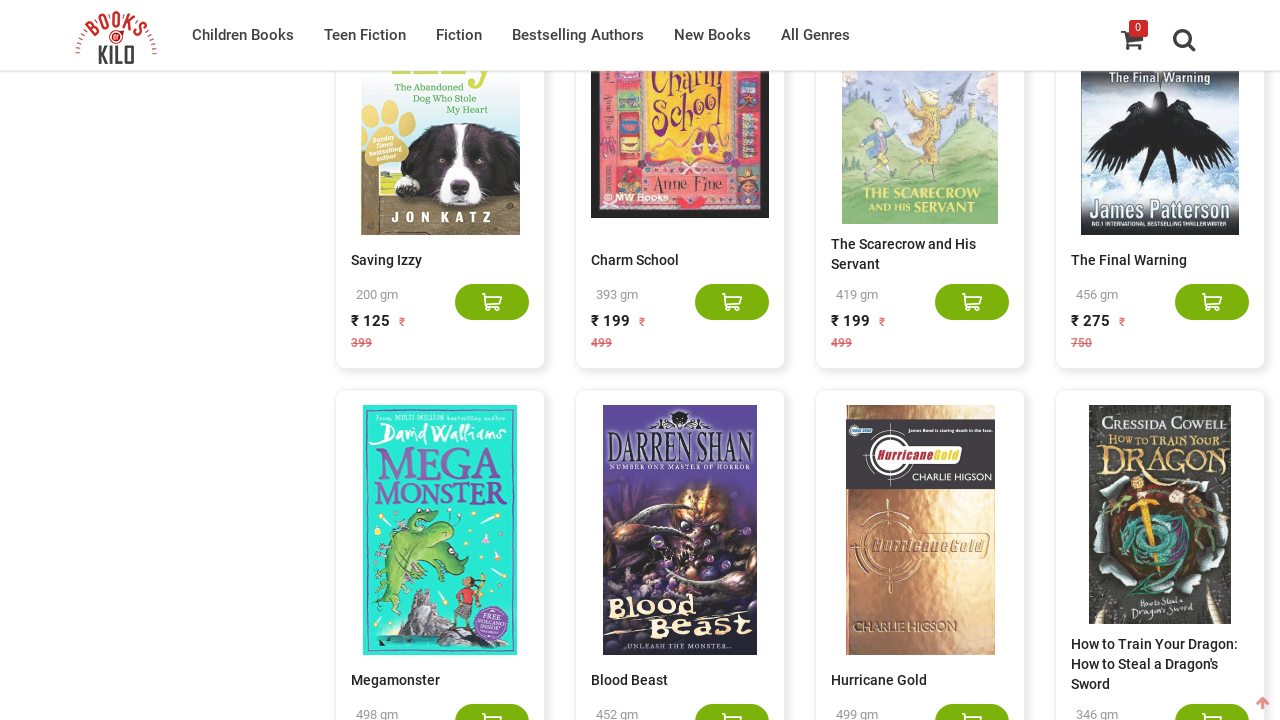

Scrolled to bottom of page (height: 61411)
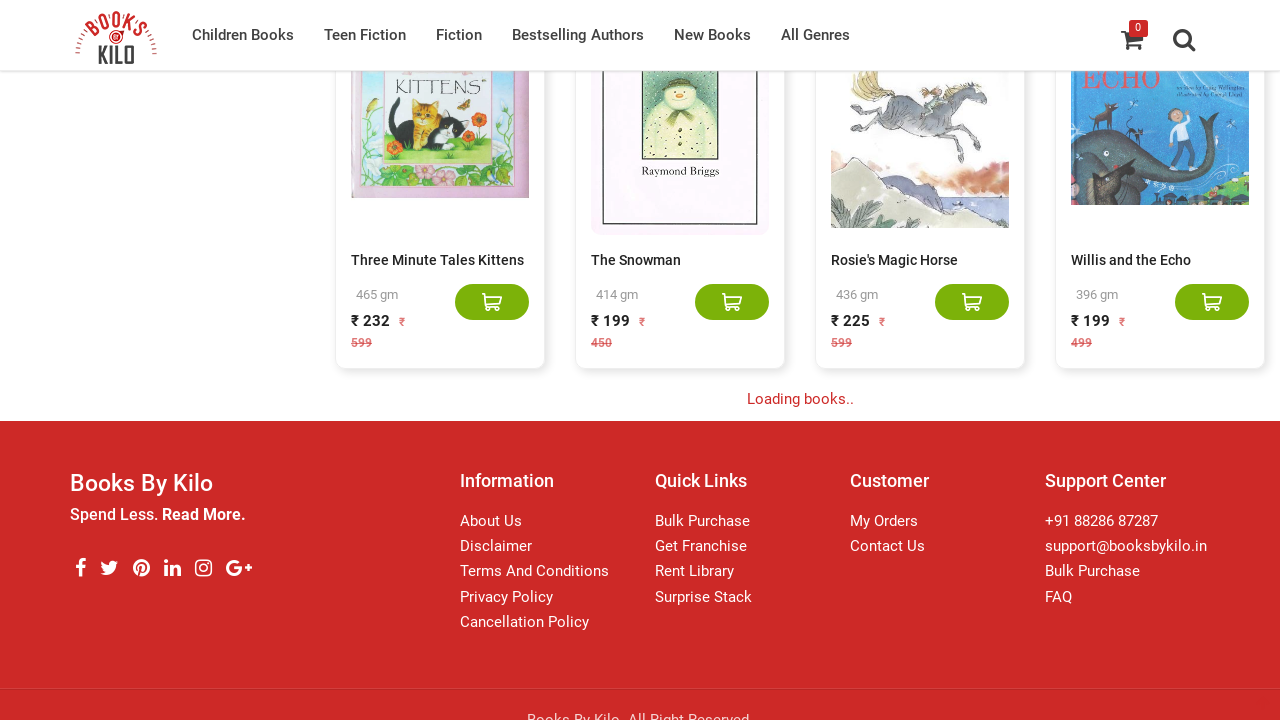

Waited 2 seconds for content to load
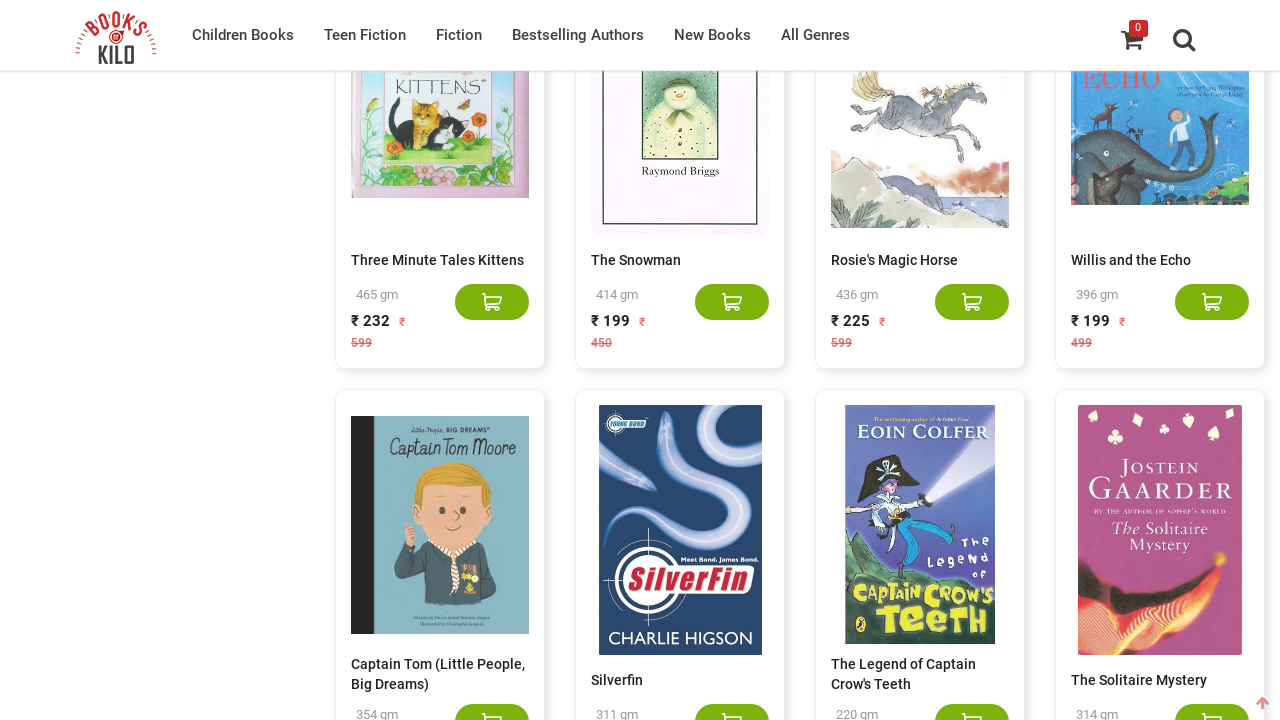

Waited for network activity to idle
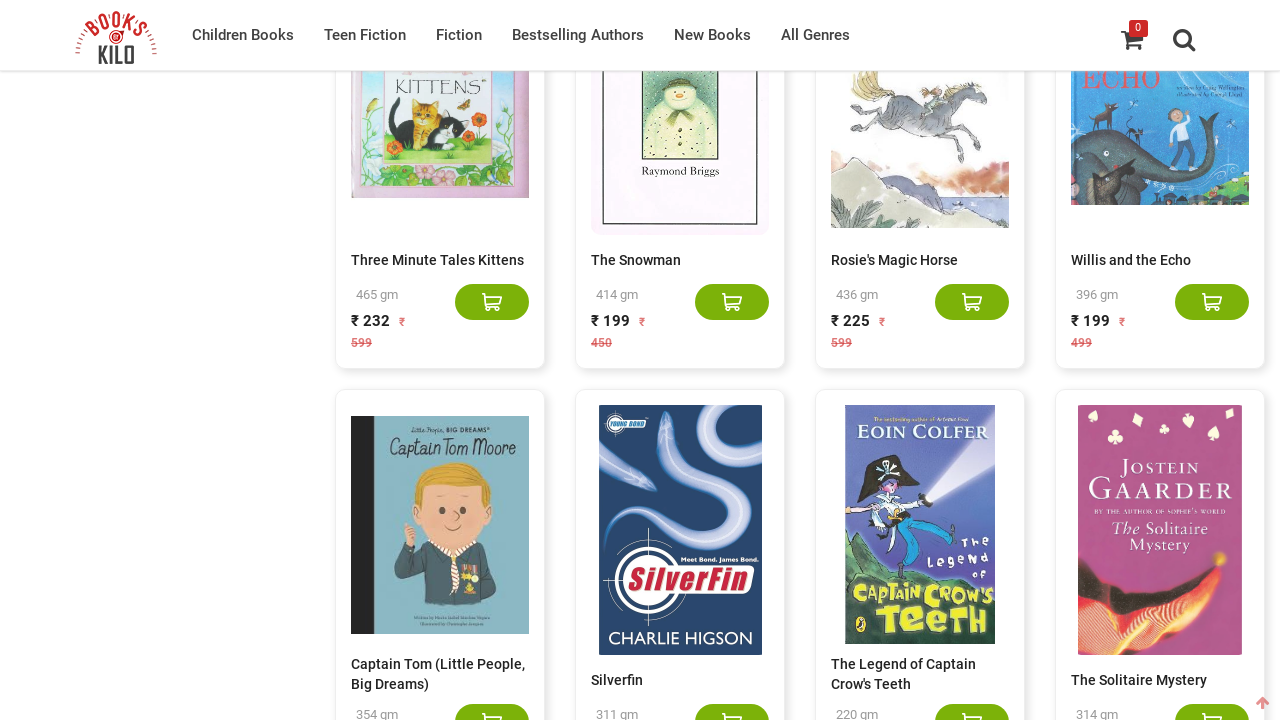

Retrieved new scroll height after potential content load
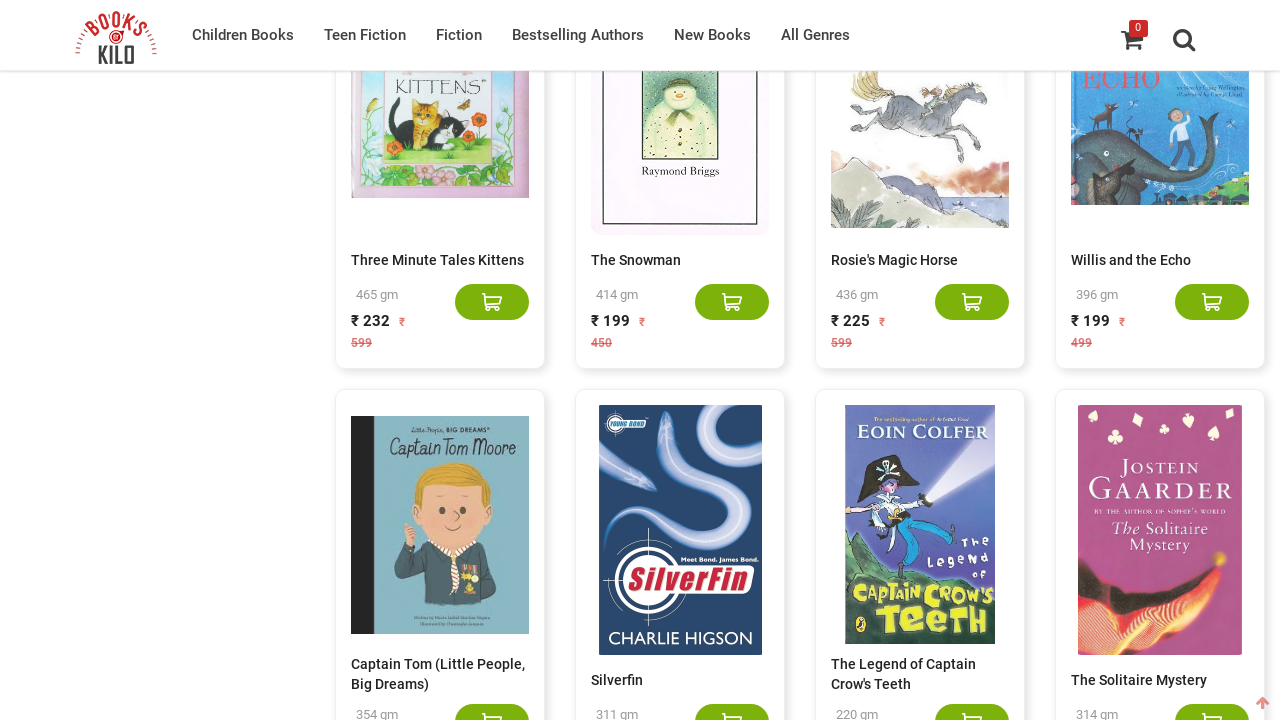

Retrieved current scroll height
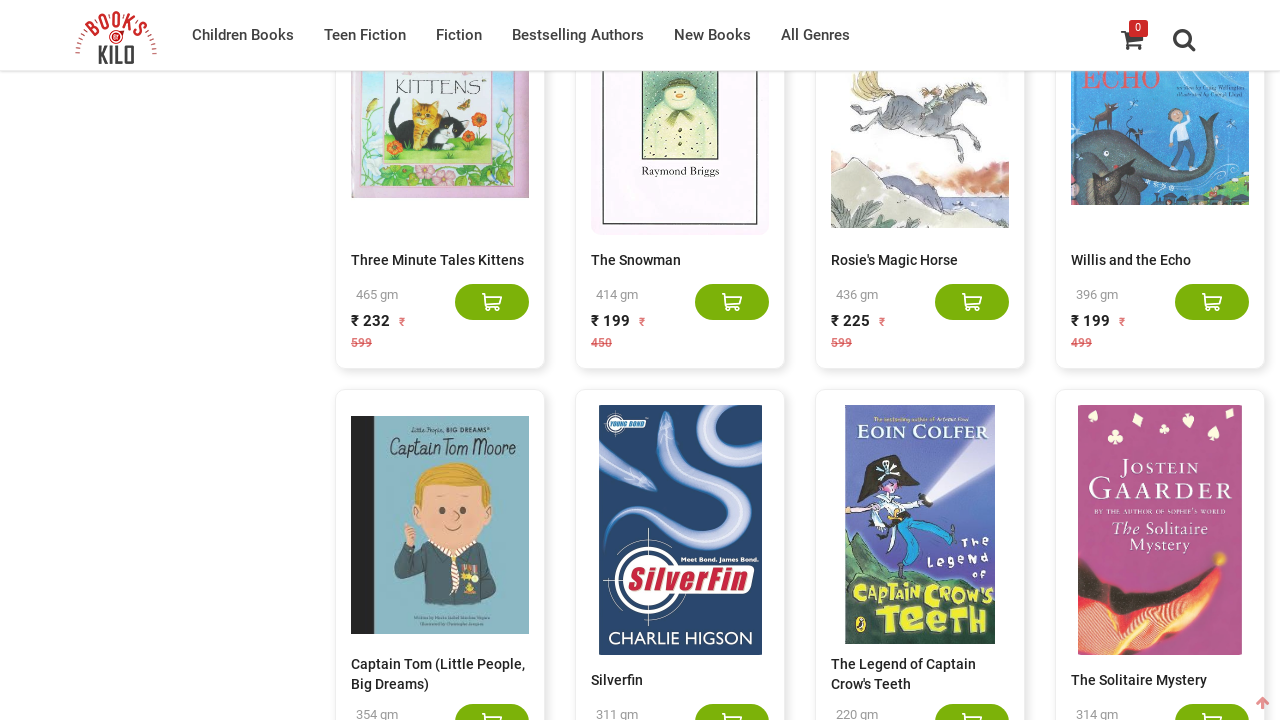

Scrolled to bottom of page (height: 63511)
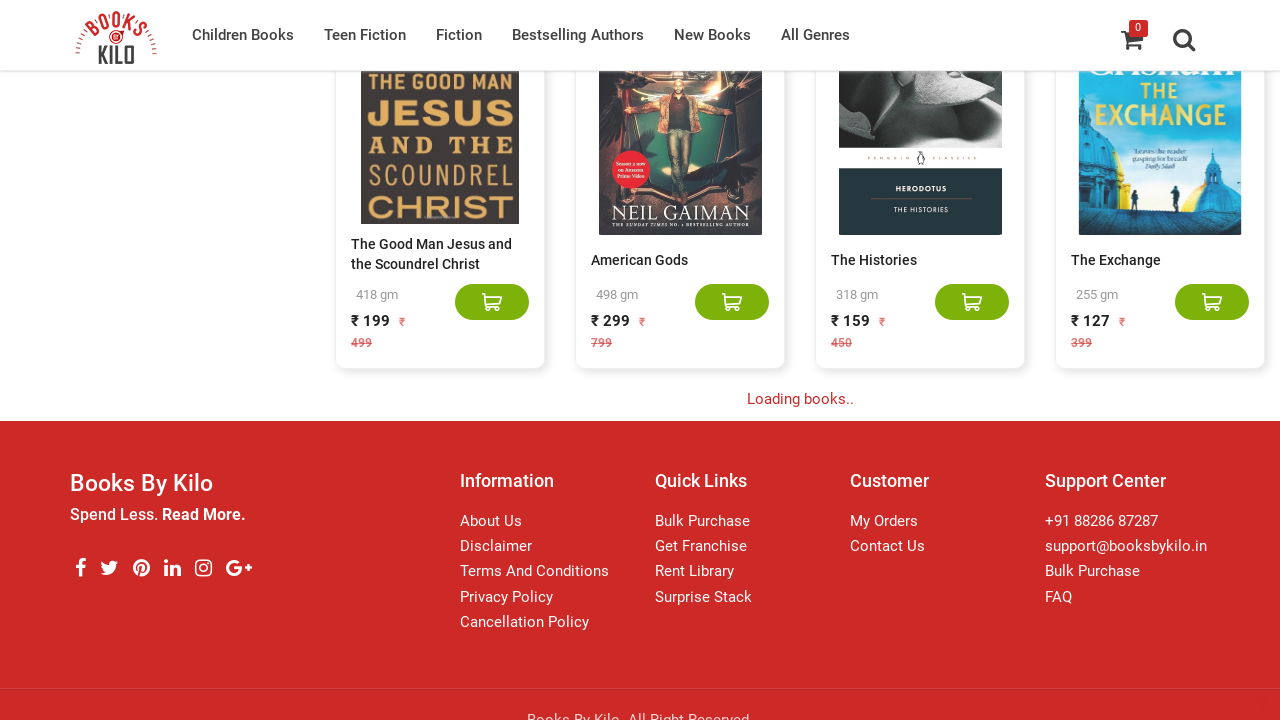

Waited 2 seconds for content to load
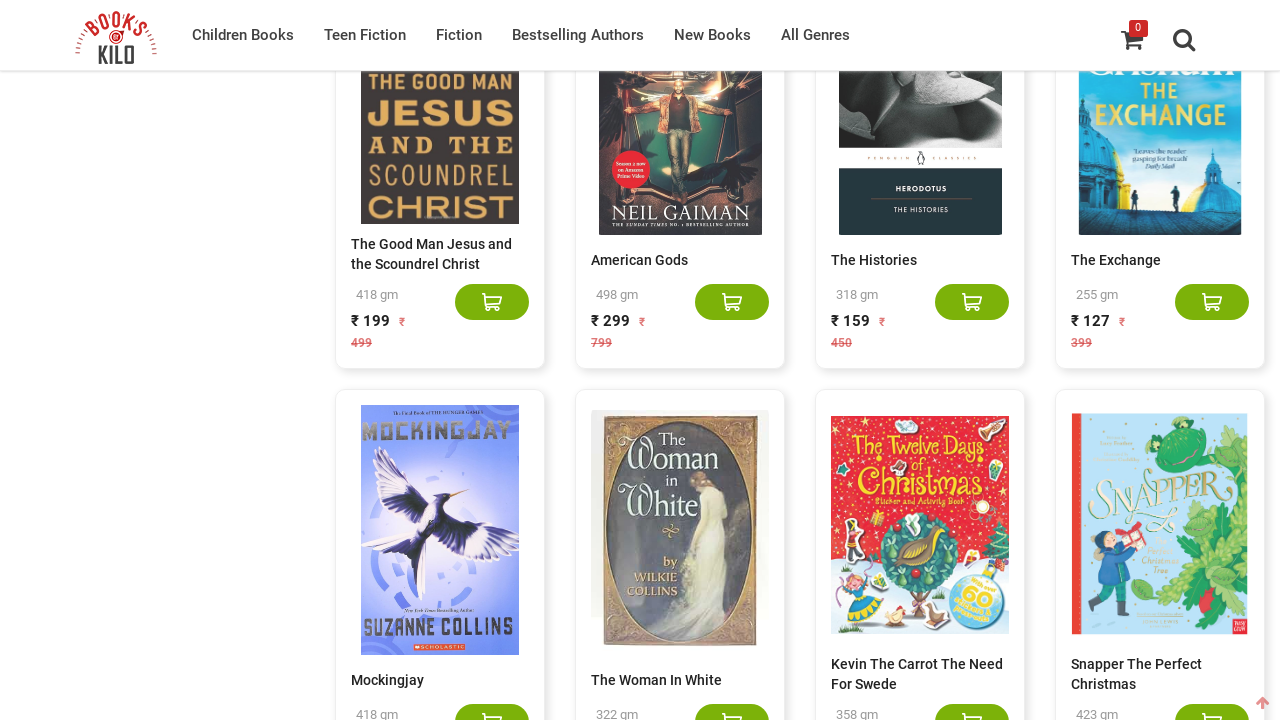

Waited for network activity to idle
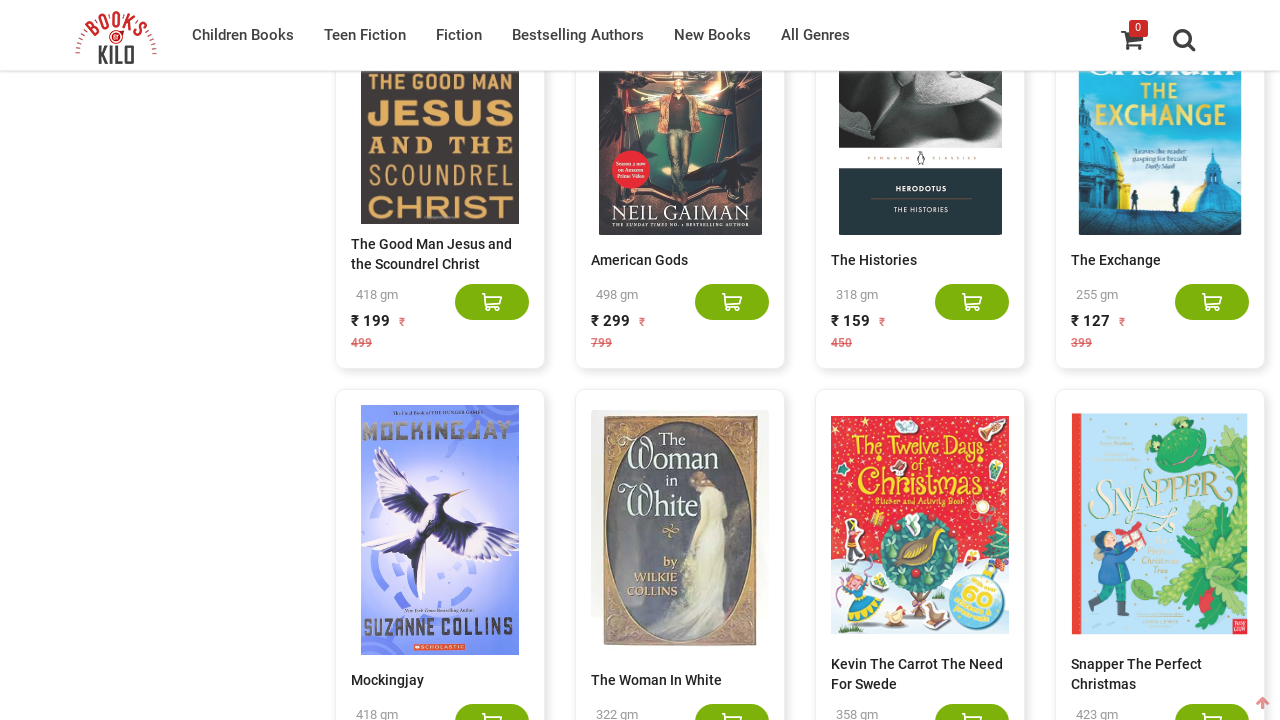

Retrieved new scroll height after potential content load
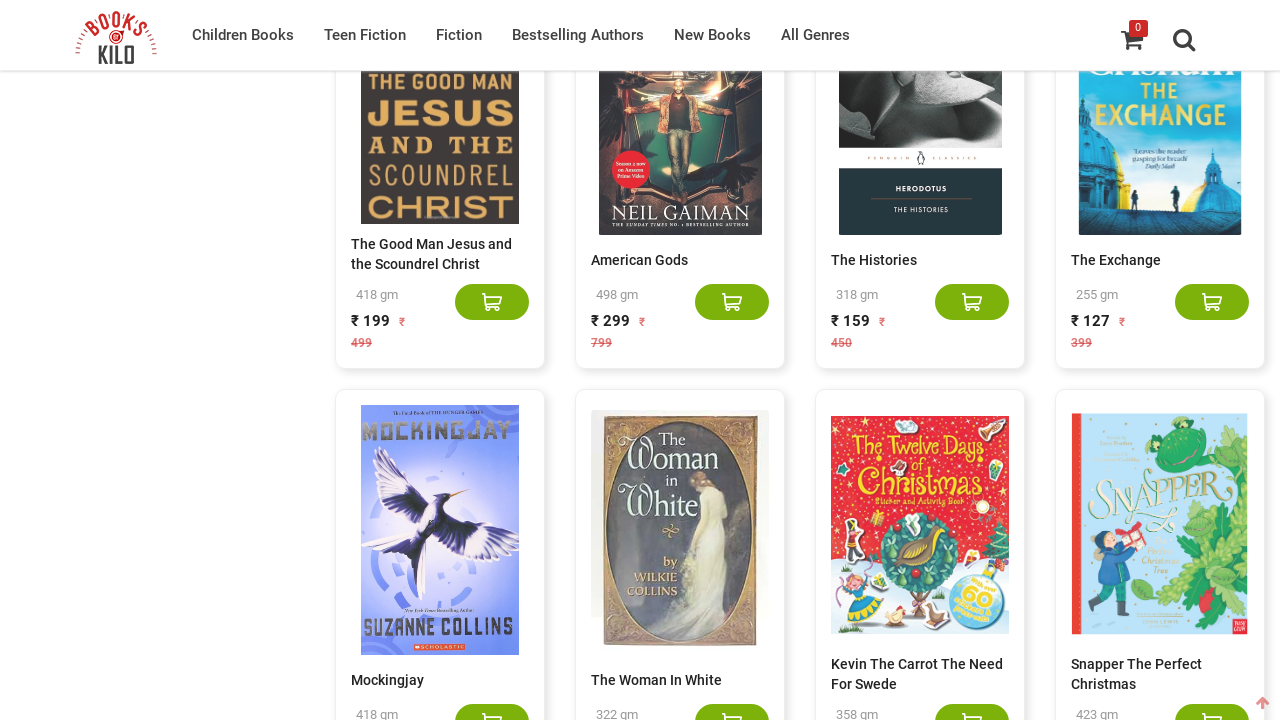

Retrieved current scroll height
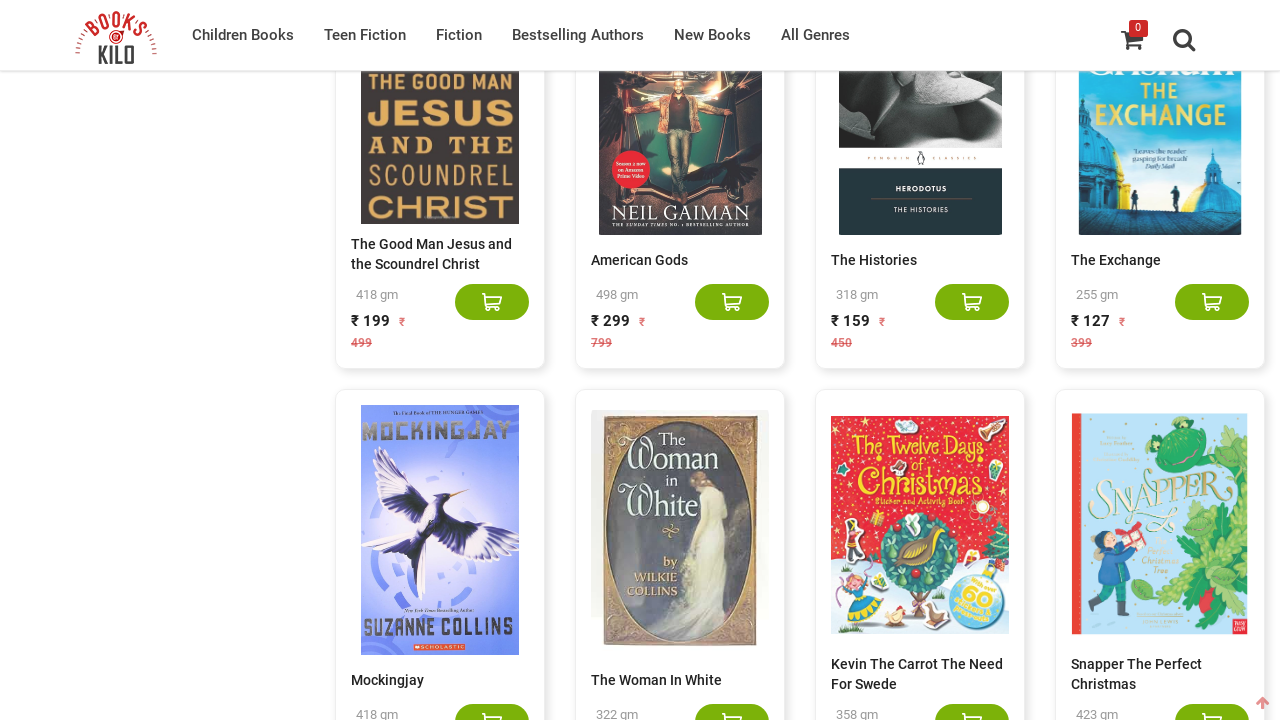

Scrolled to bottom of page (height: 65611)
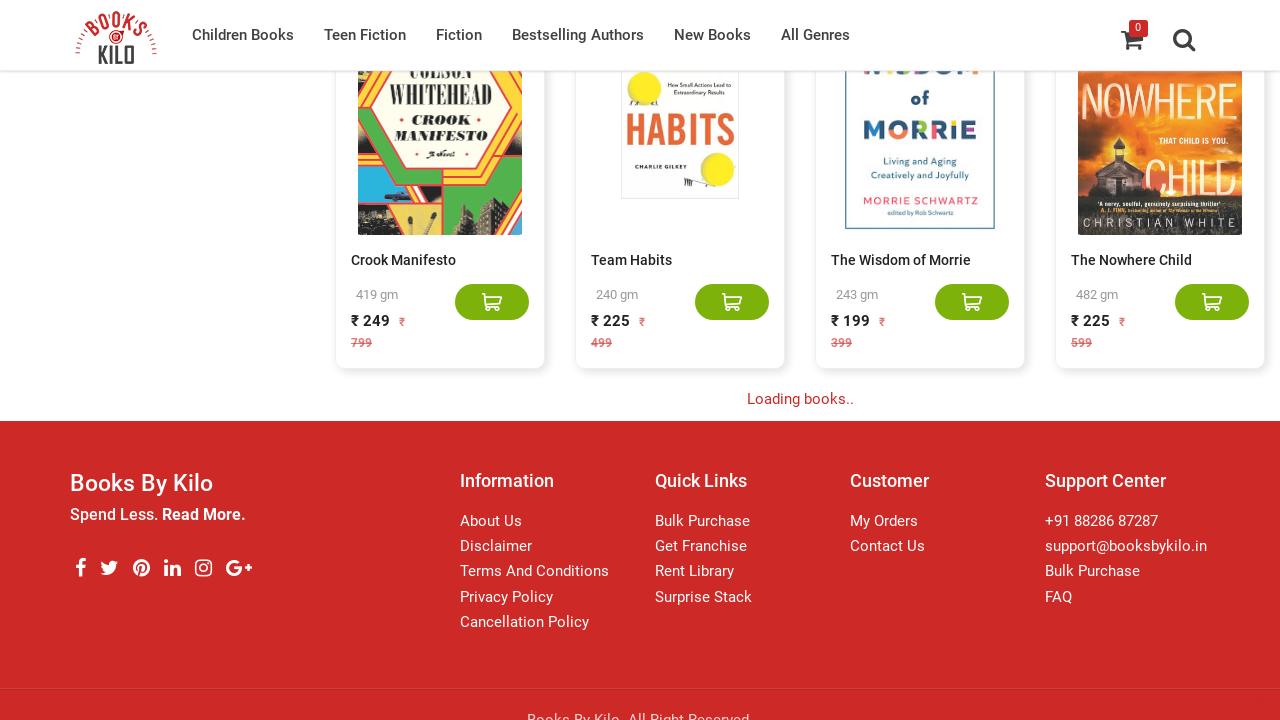

Waited 2 seconds for content to load
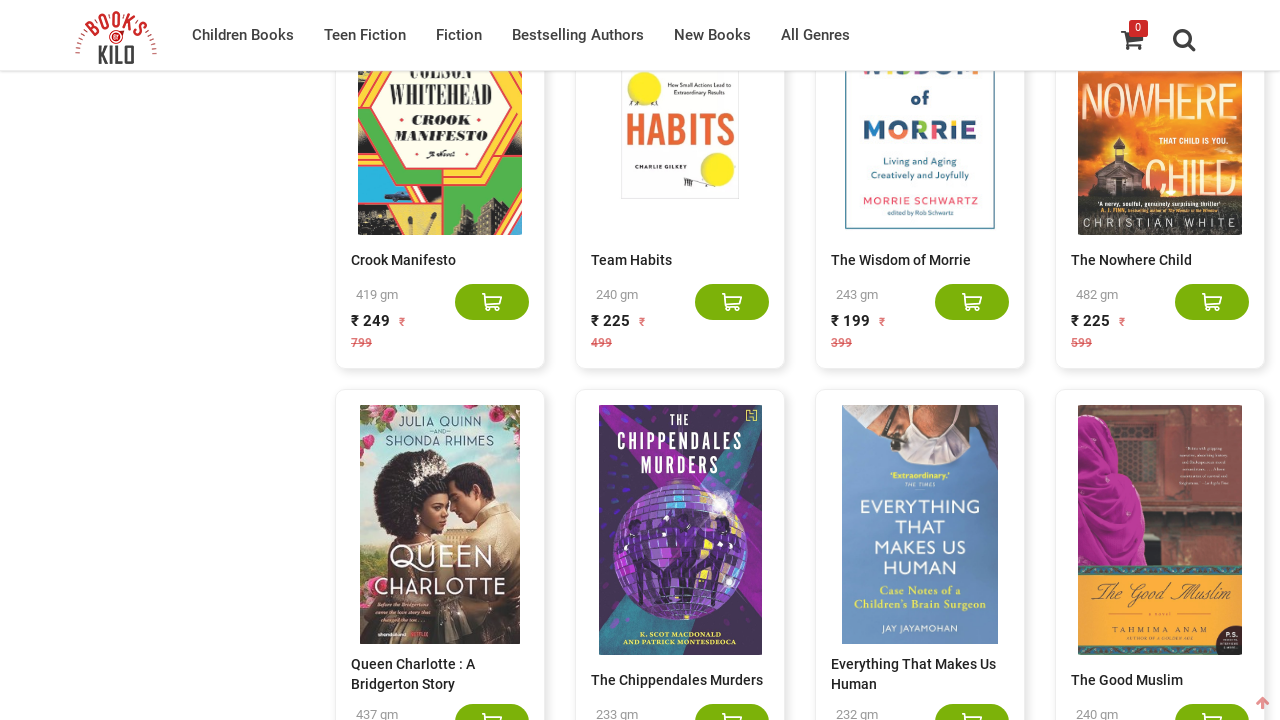

Waited for network activity to idle
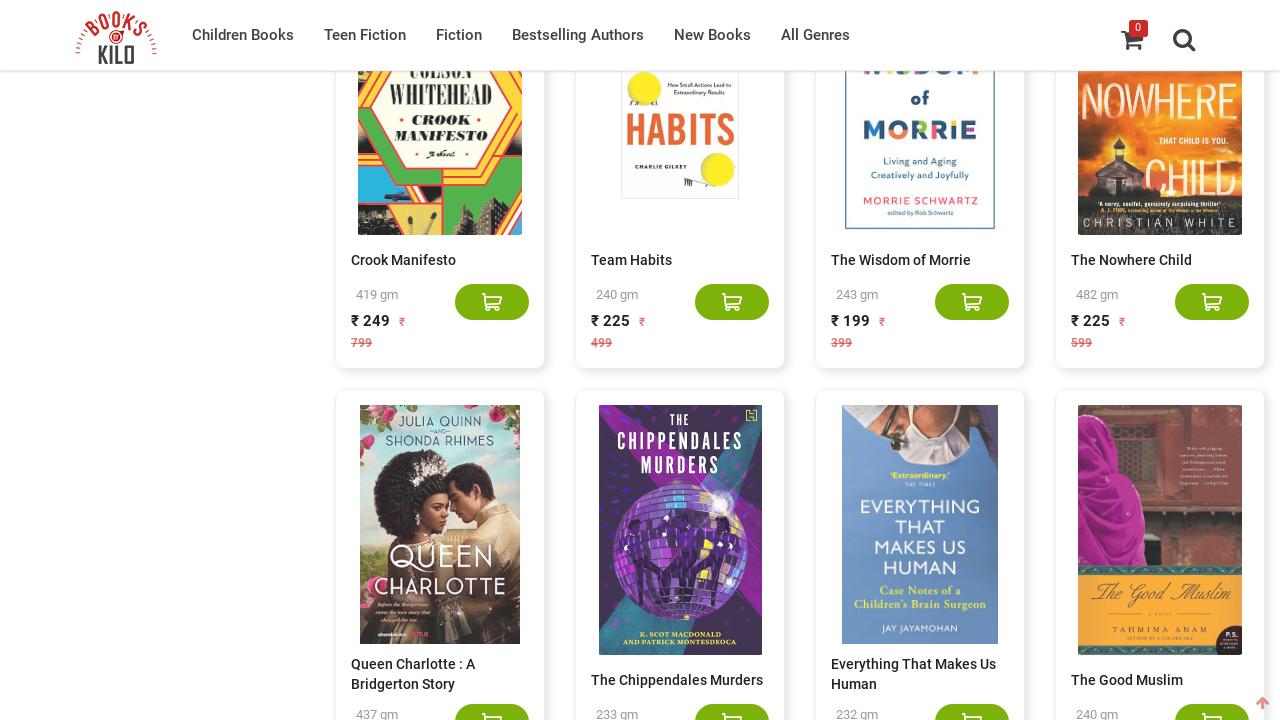

Retrieved new scroll height after potential content load
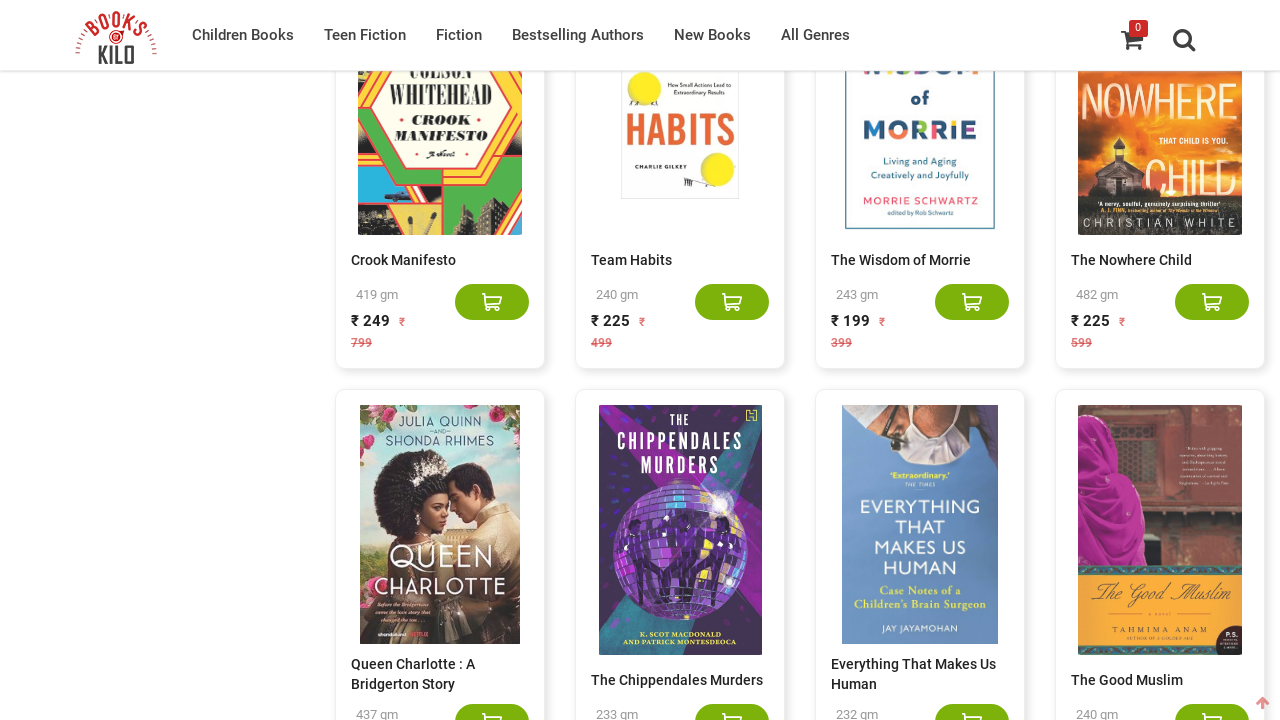

Retrieved current scroll height
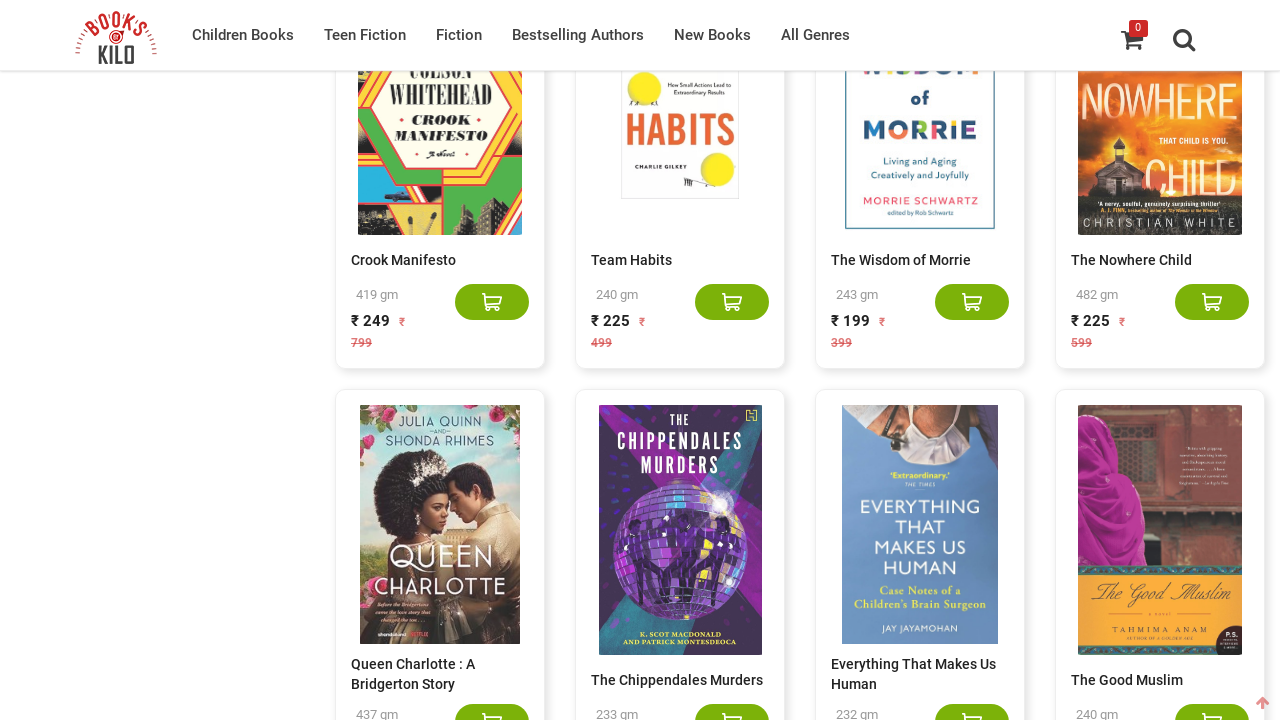

Scrolled to bottom of page (height: 67711)
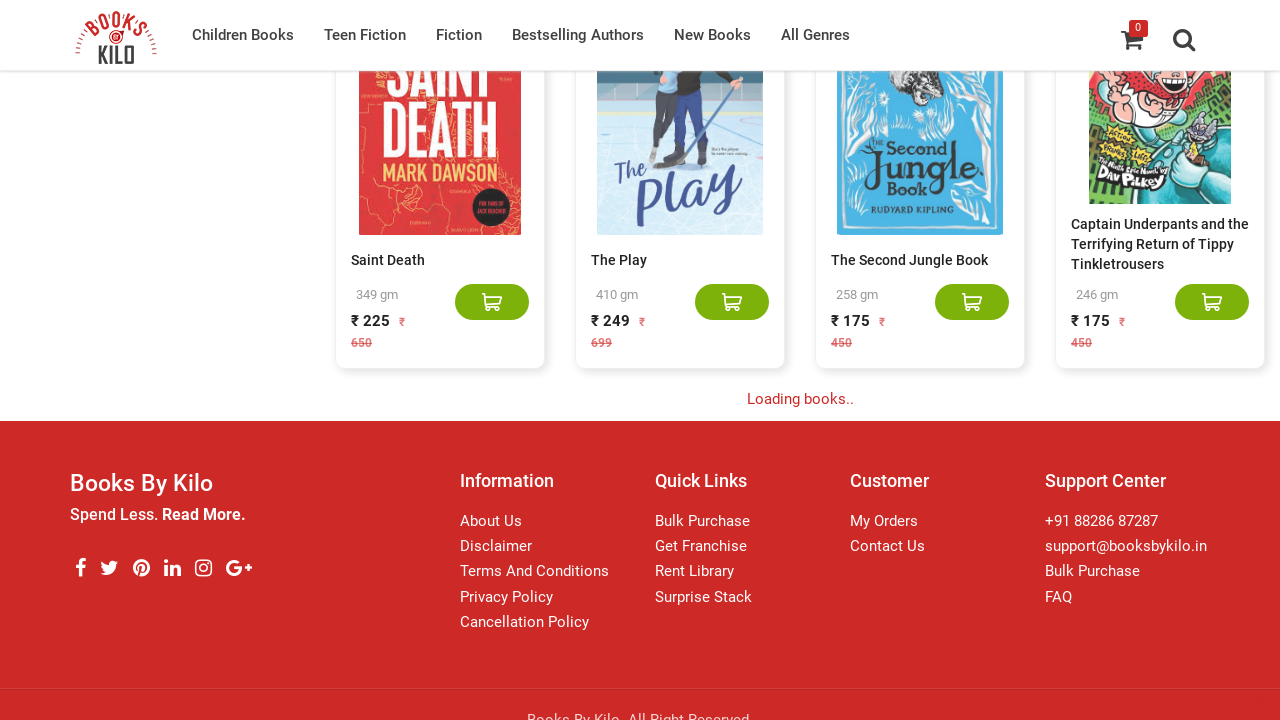

Waited 2 seconds for content to load
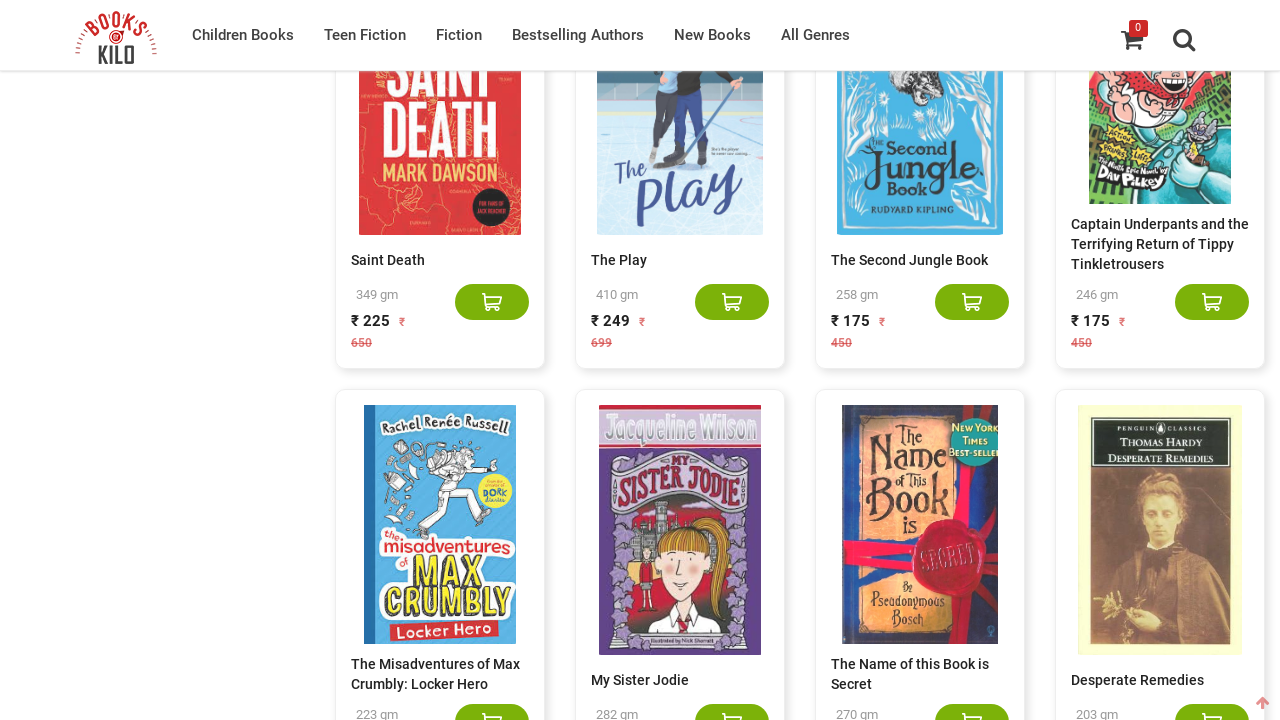

Waited for network activity to idle
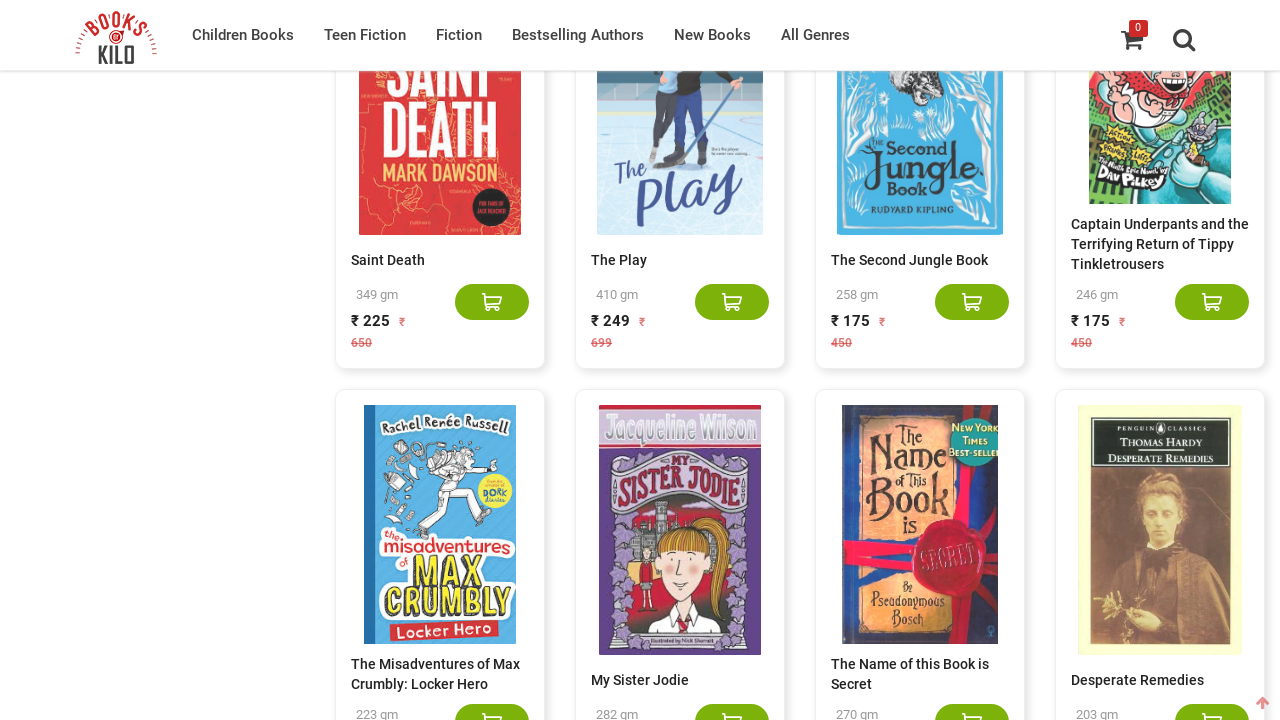

Retrieved new scroll height after potential content load
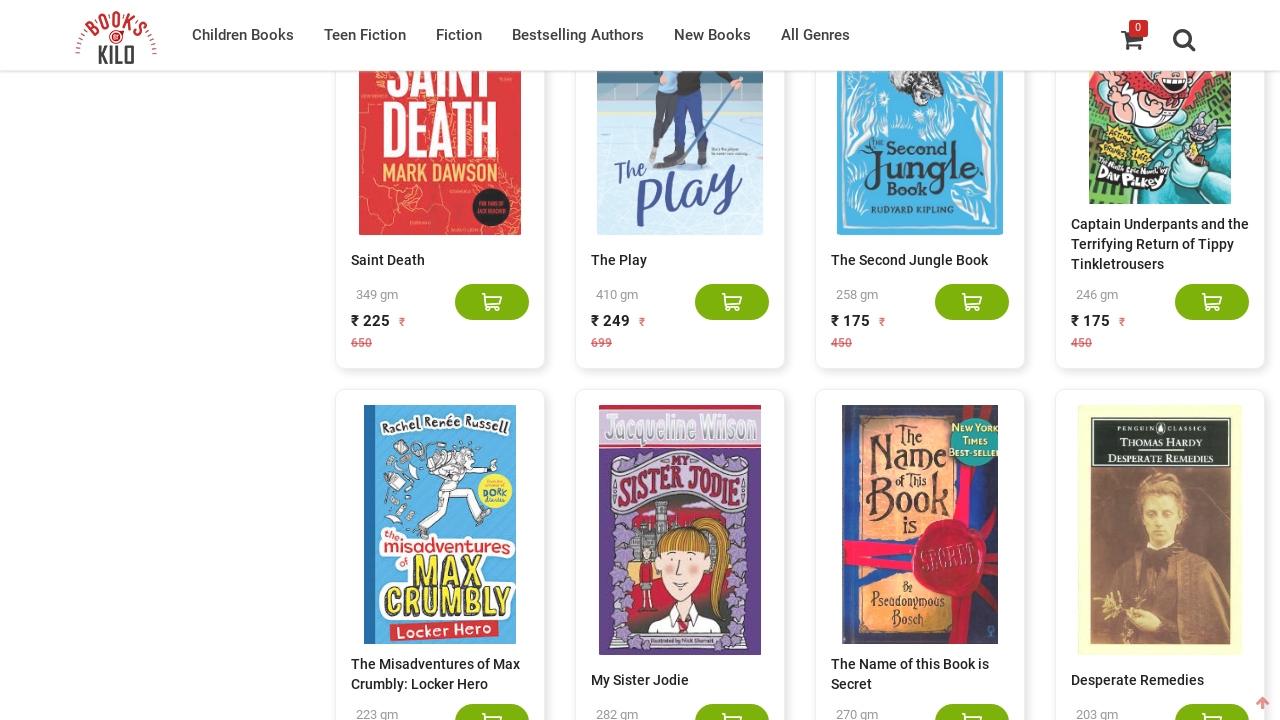

Retrieved current scroll height
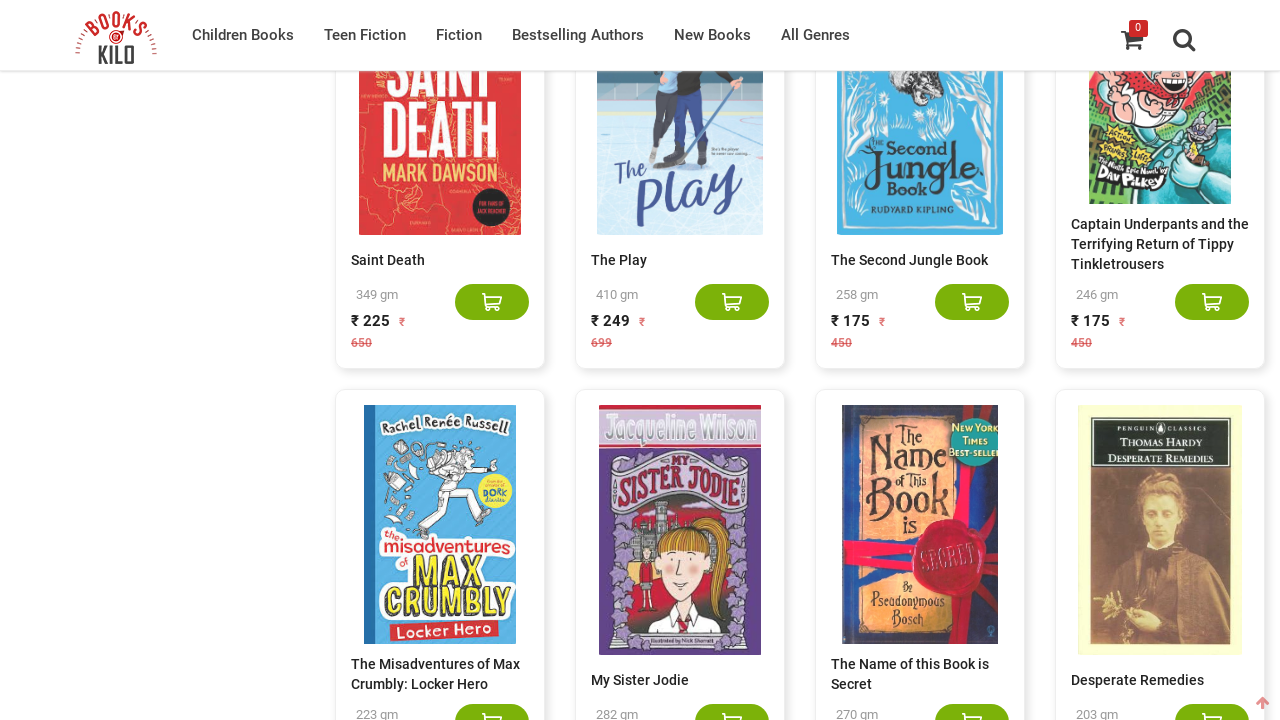

Scrolled to bottom of page (height: 69811)
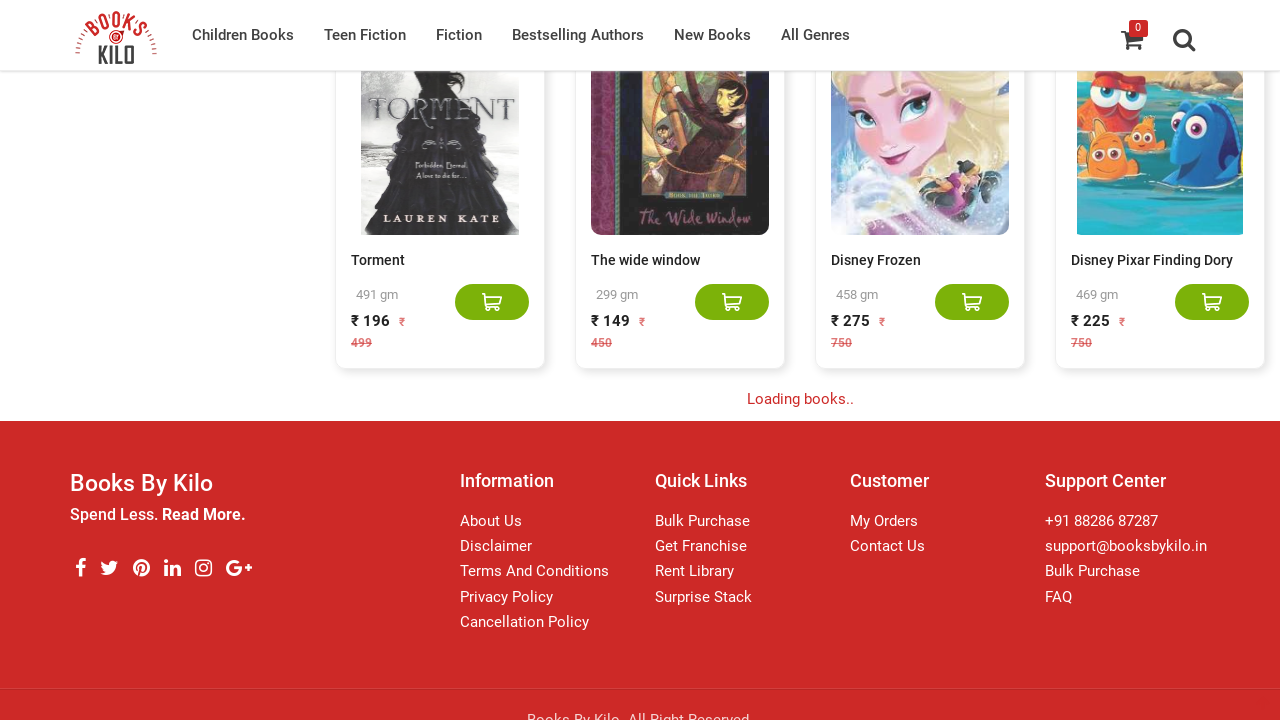

Waited 2 seconds for content to load
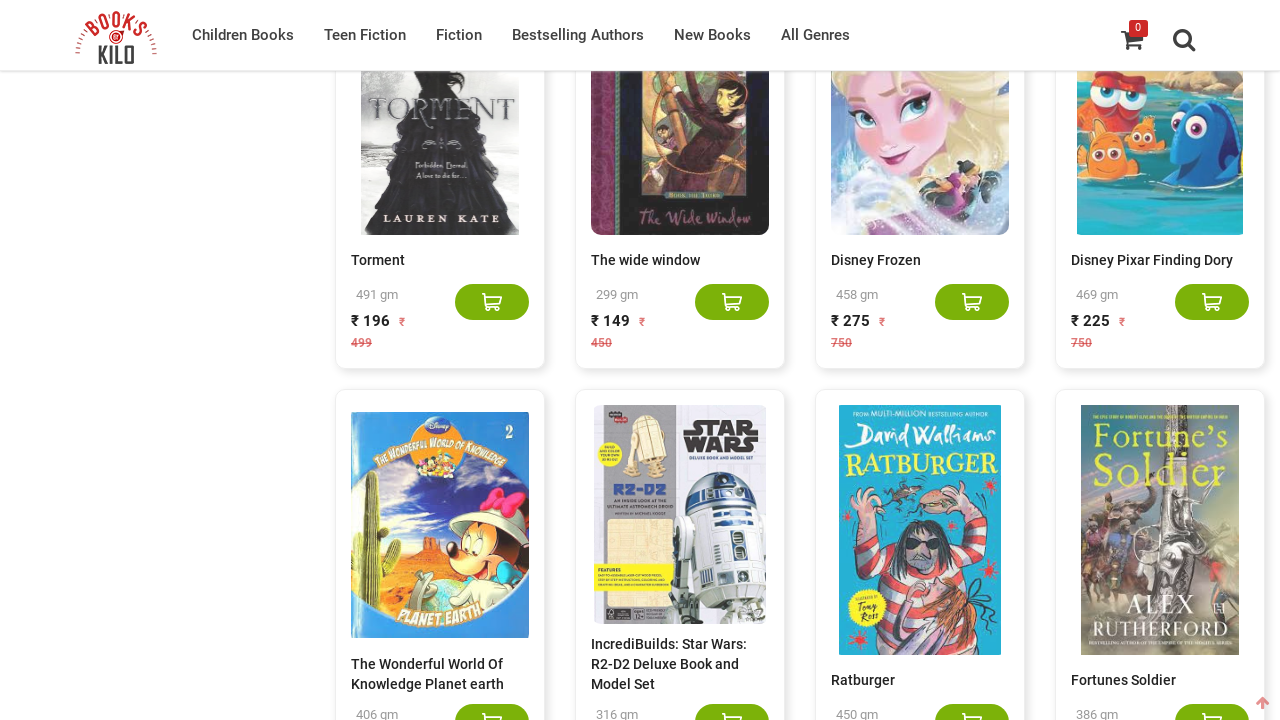

Waited for network activity to idle
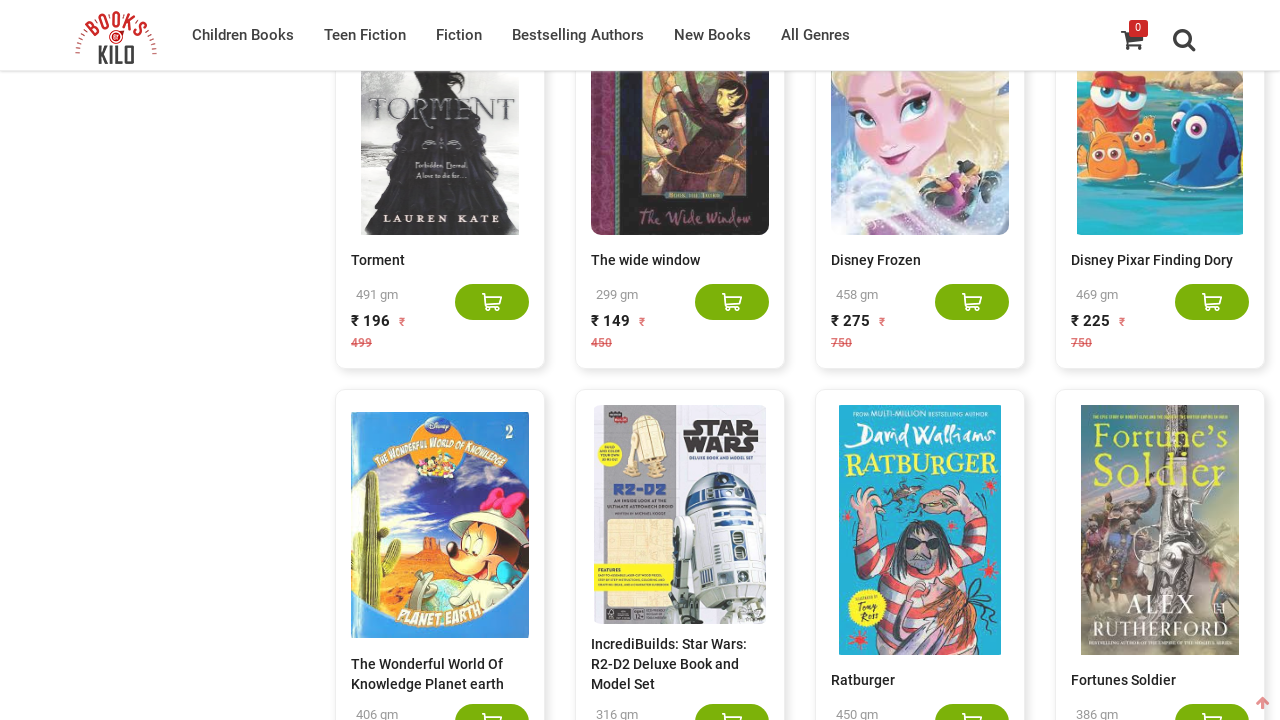

Retrieved new scroll height after potential content load
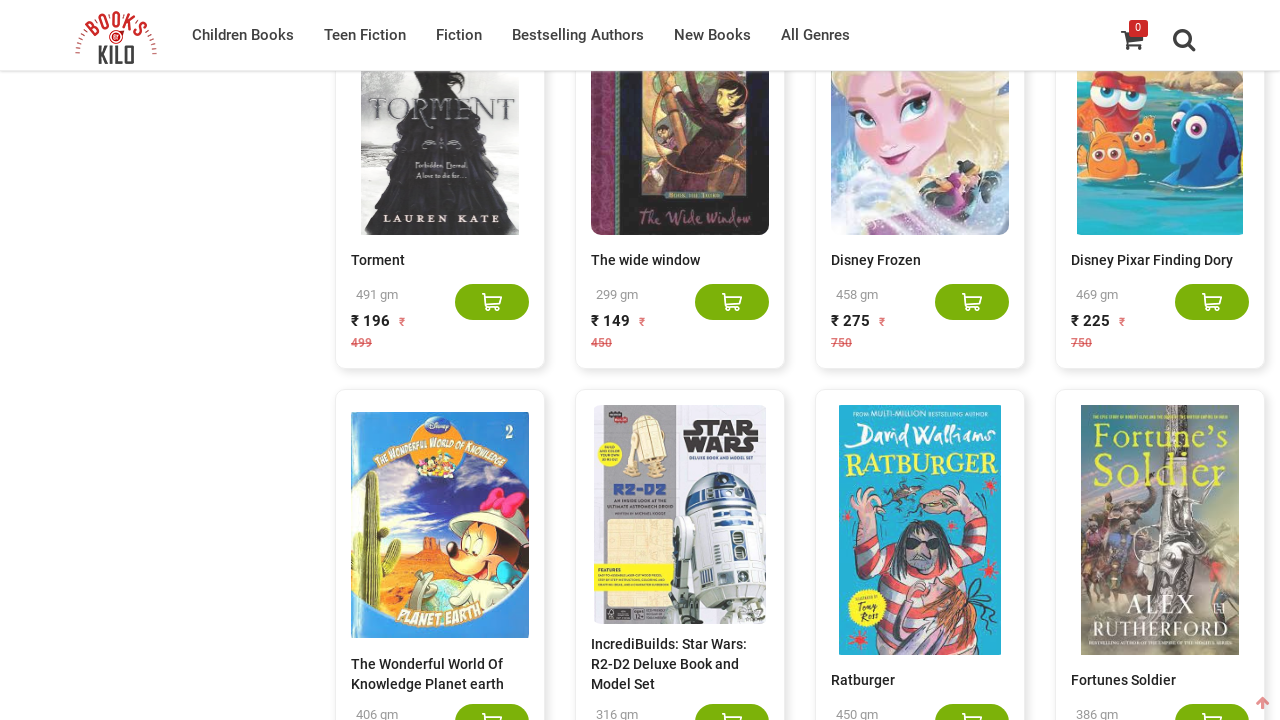

Retrieved current scroll height
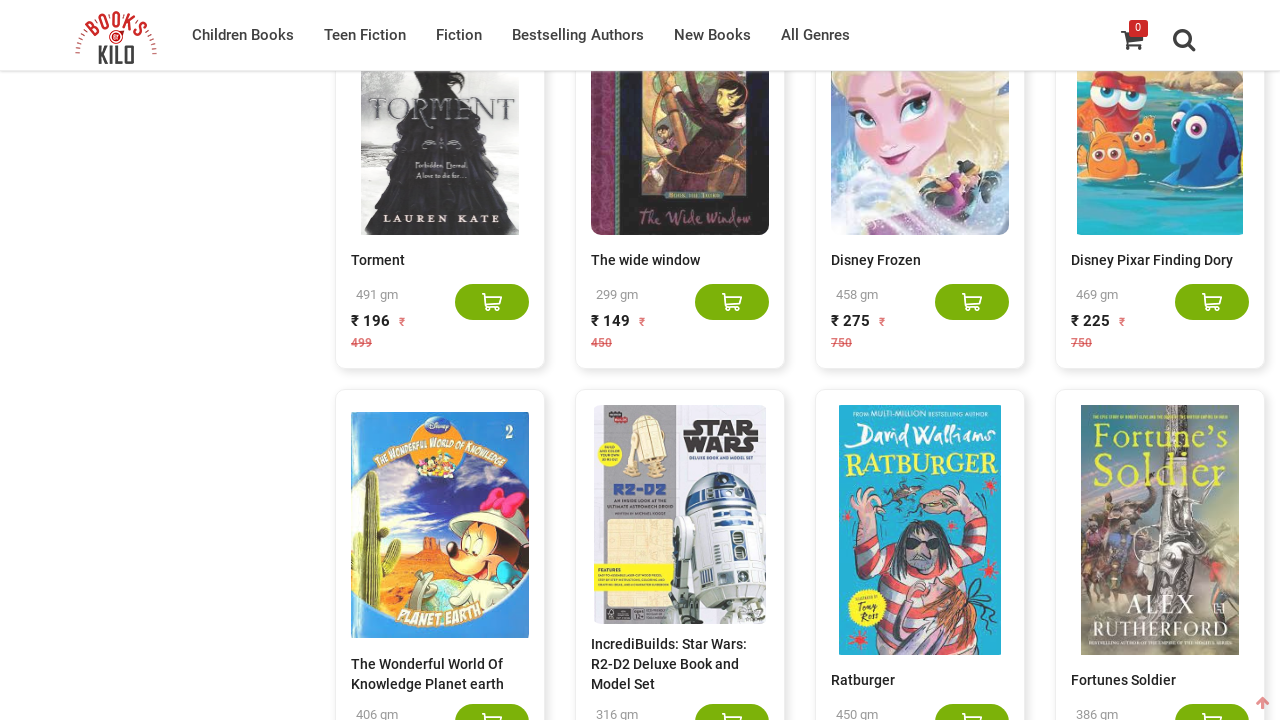

Scrolled to bottom of page (height: 71911)
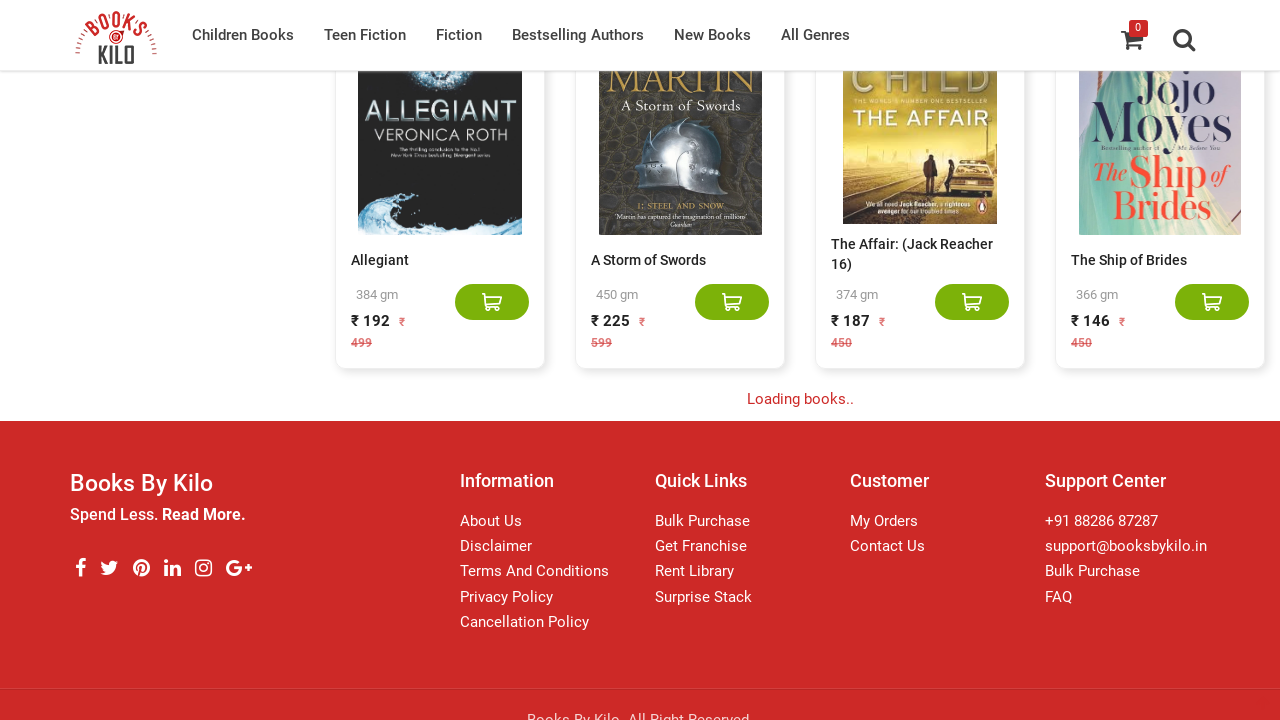

Waited 2 seconds for content to load
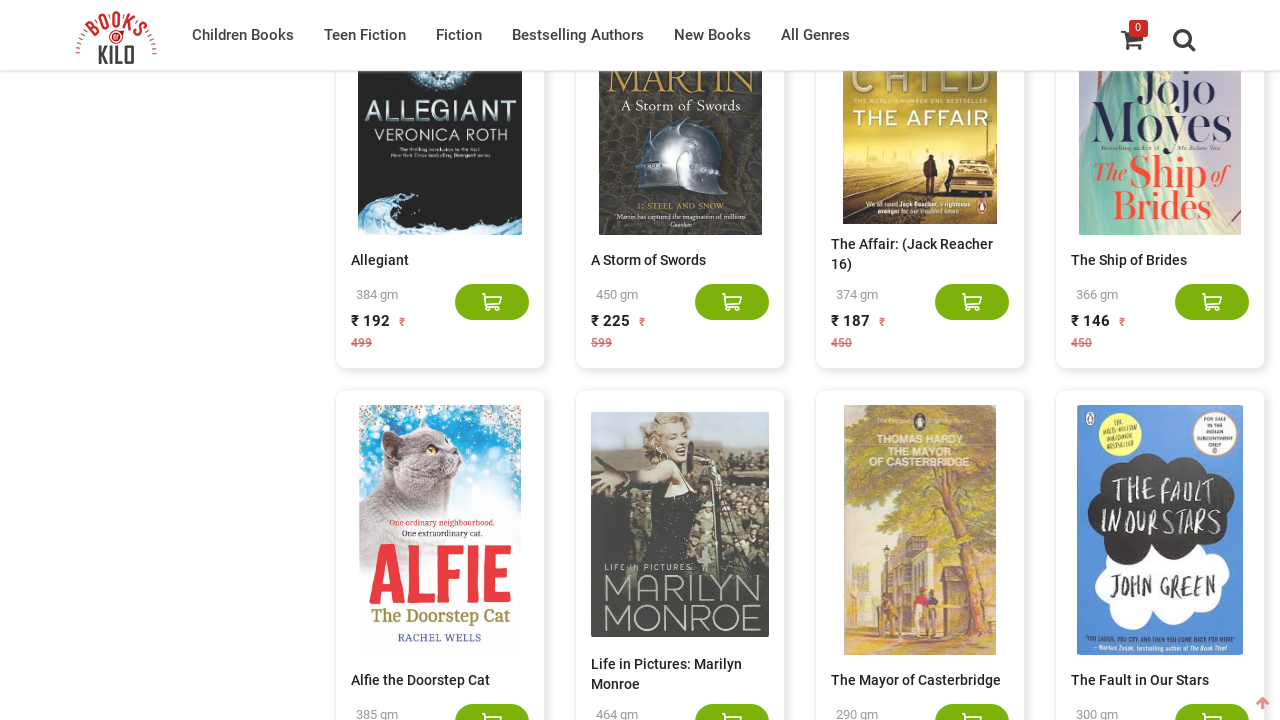

Waited for network activity to idle
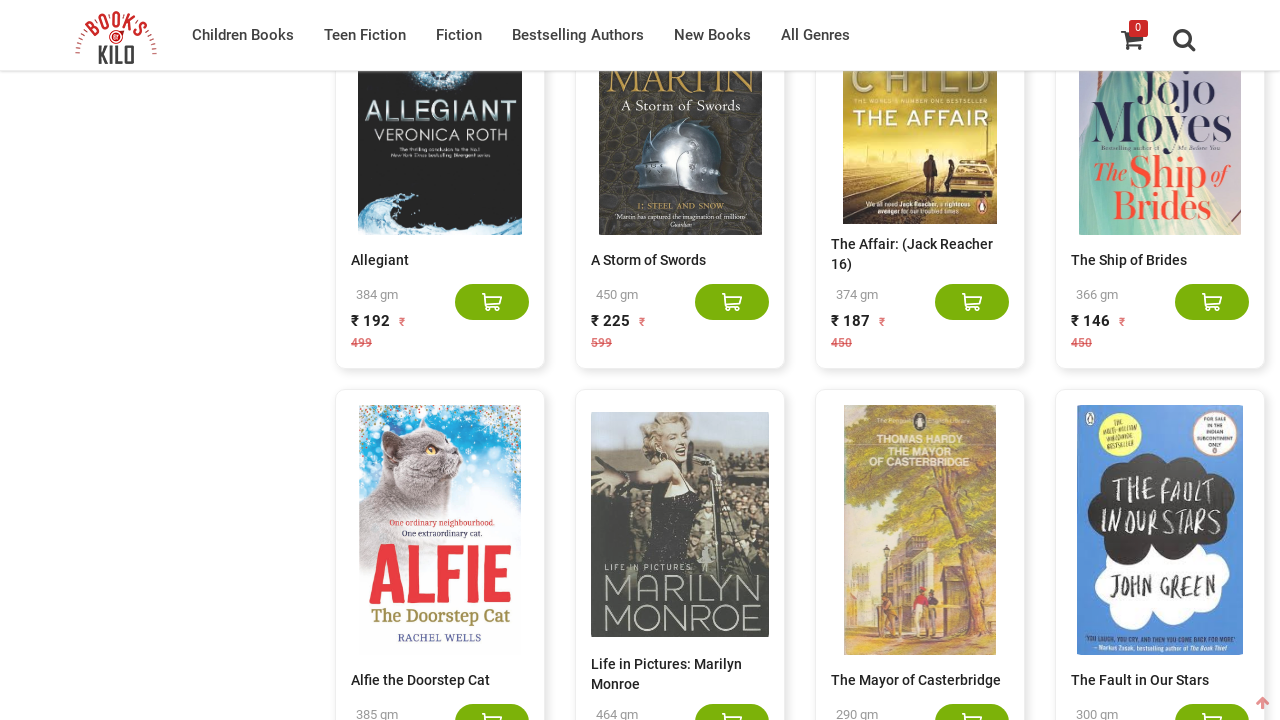

Retrieved new scroll height after potential content load
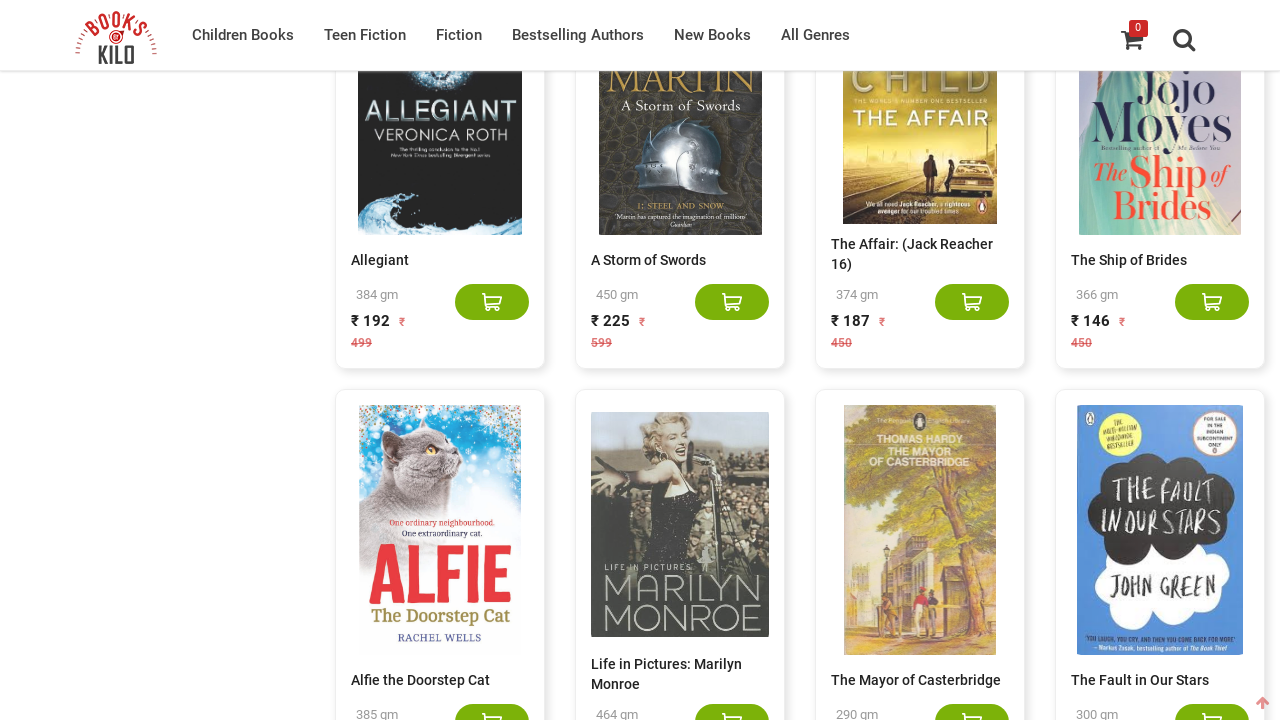

Retrieved current scroll height
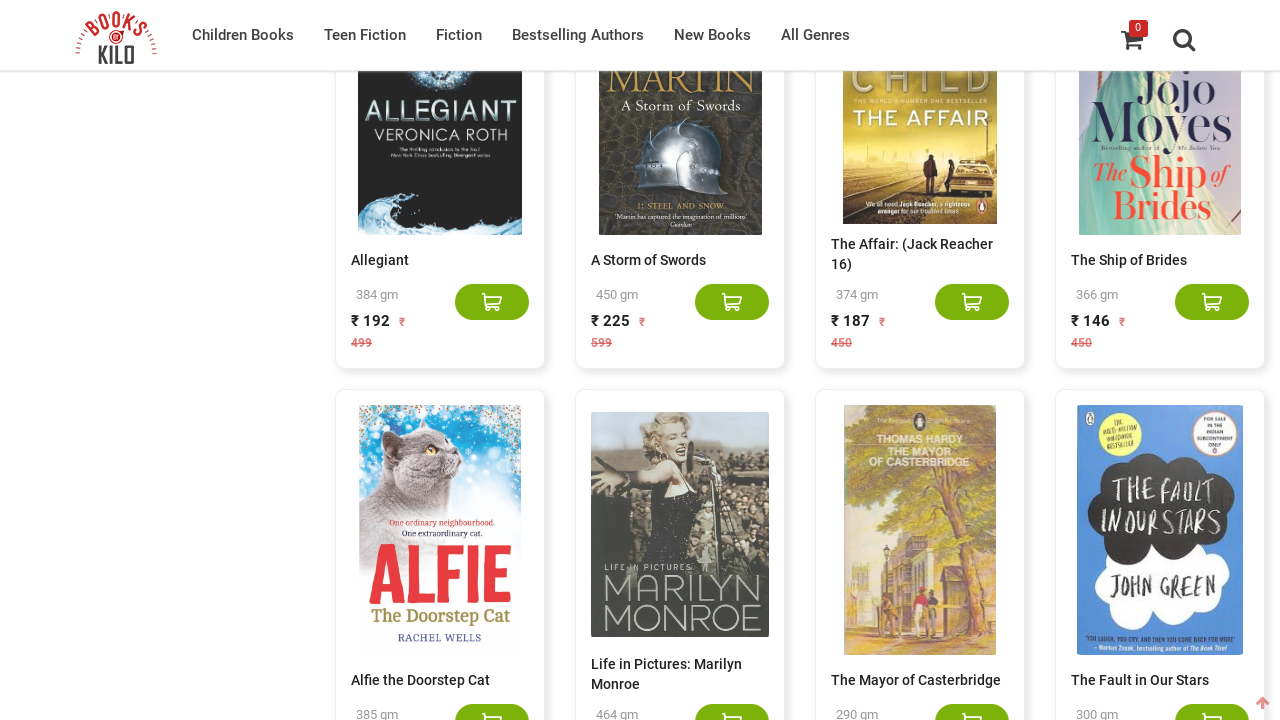

Scrolled to bottom of page (height: 74011)
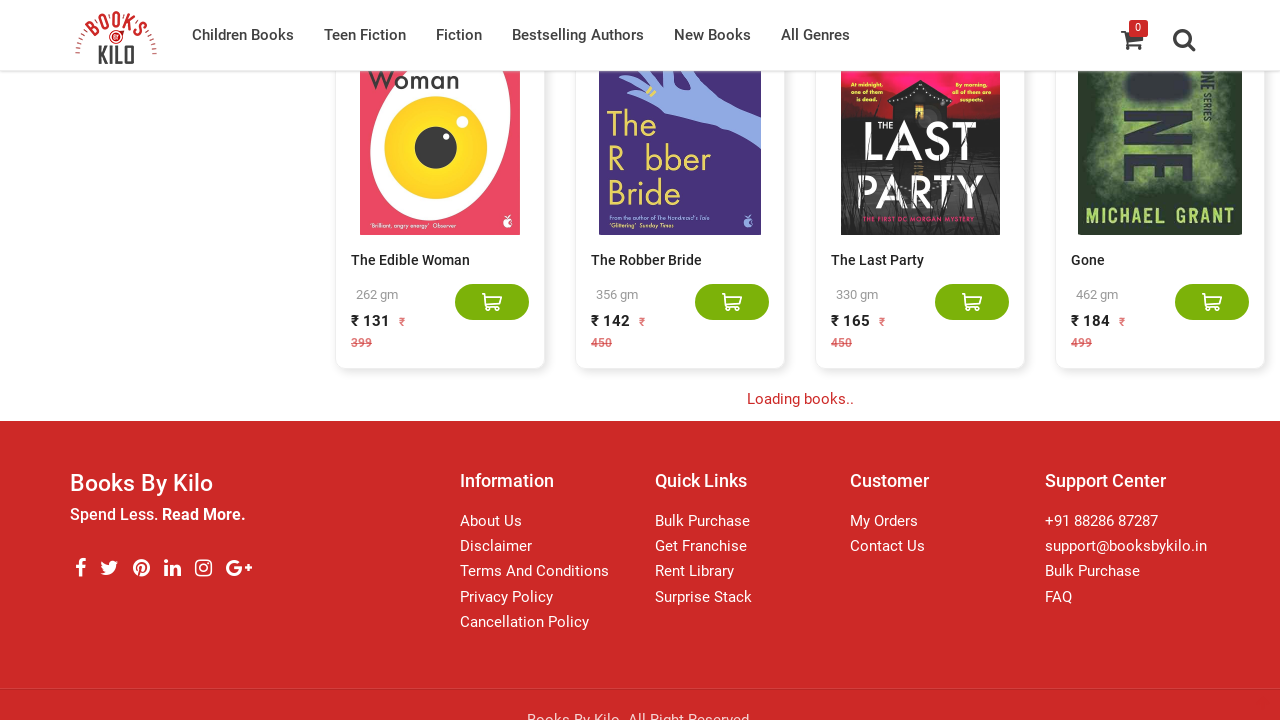

Waited 2 seconds for content to load
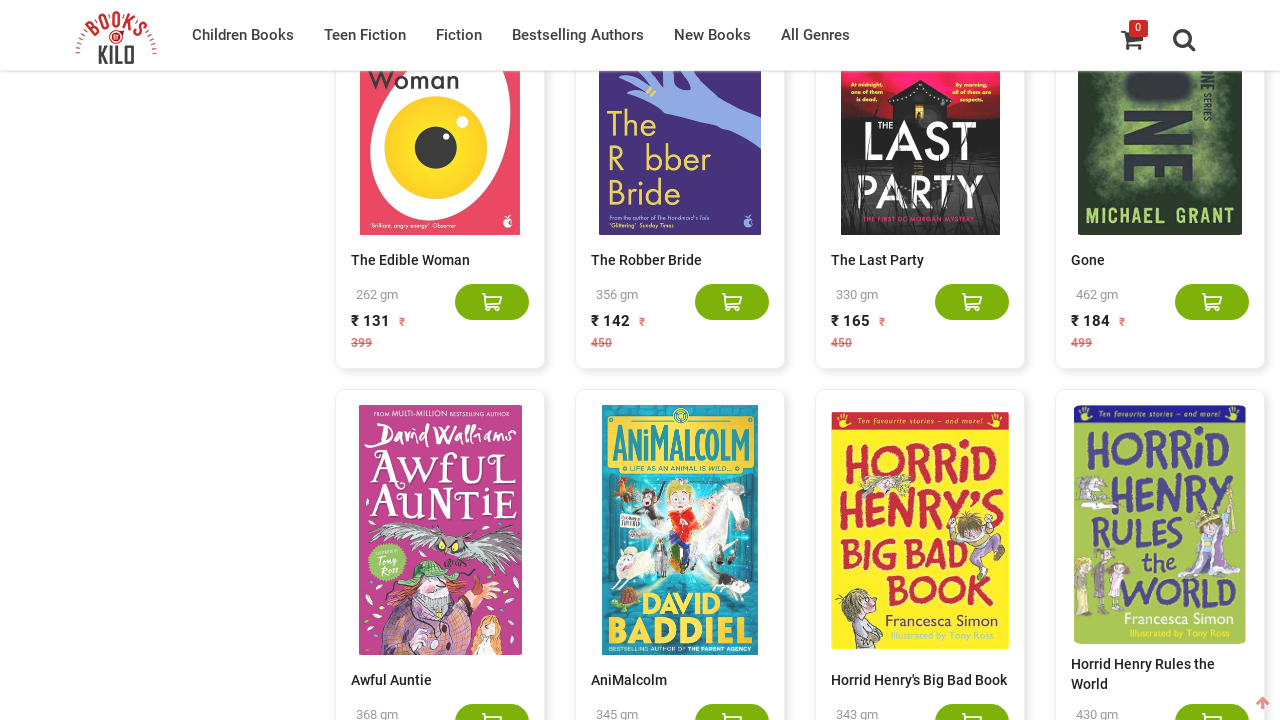

Waited for network activity to idle
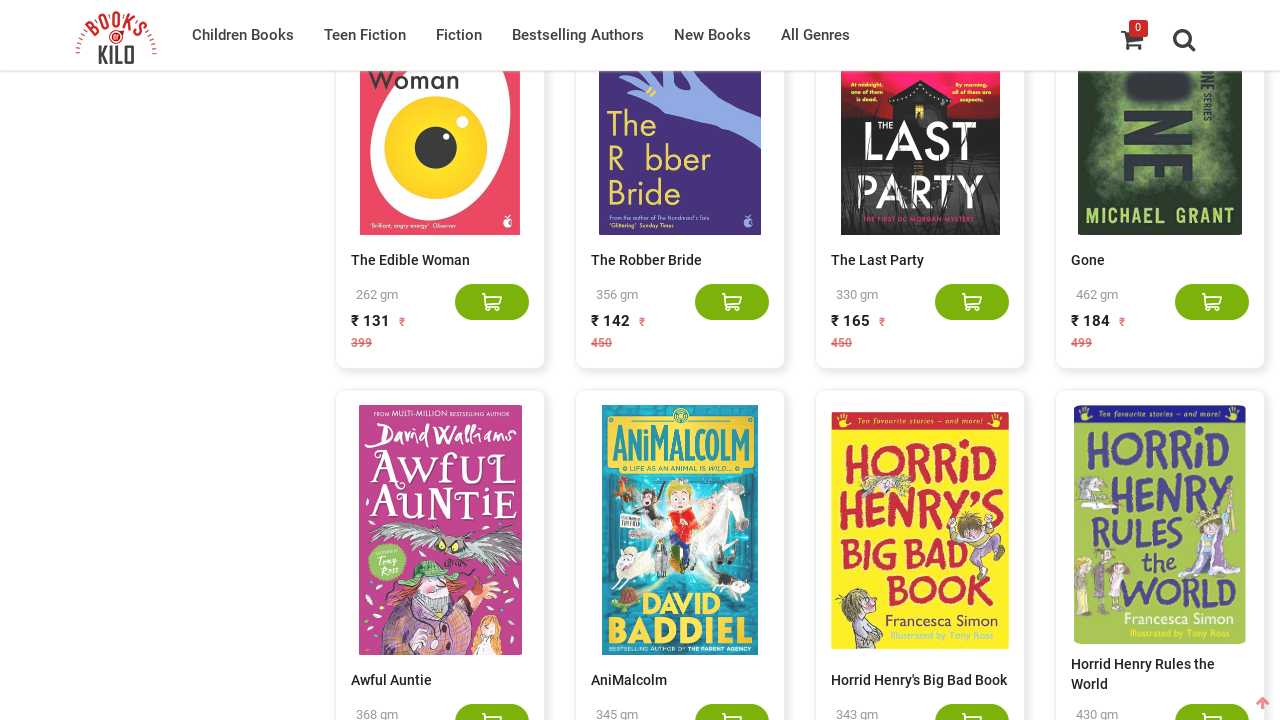

Retrieved new scroll height after potential content load
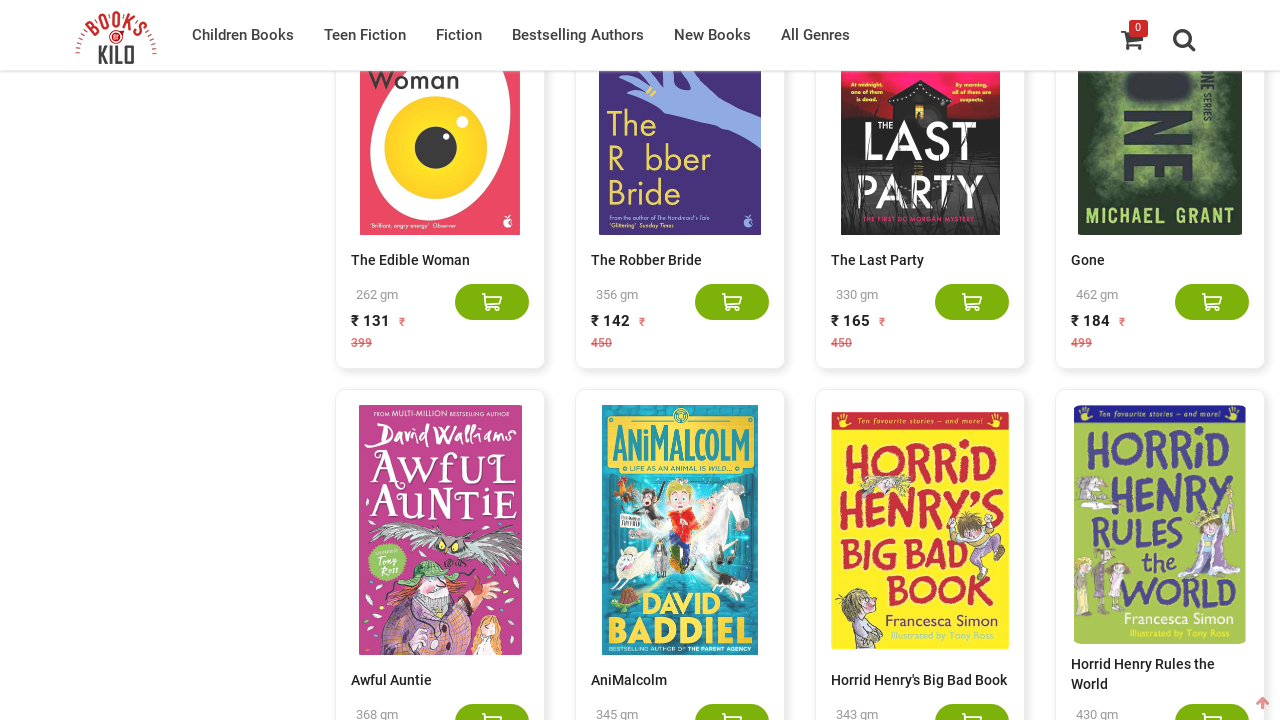

Retrieved current scroll height
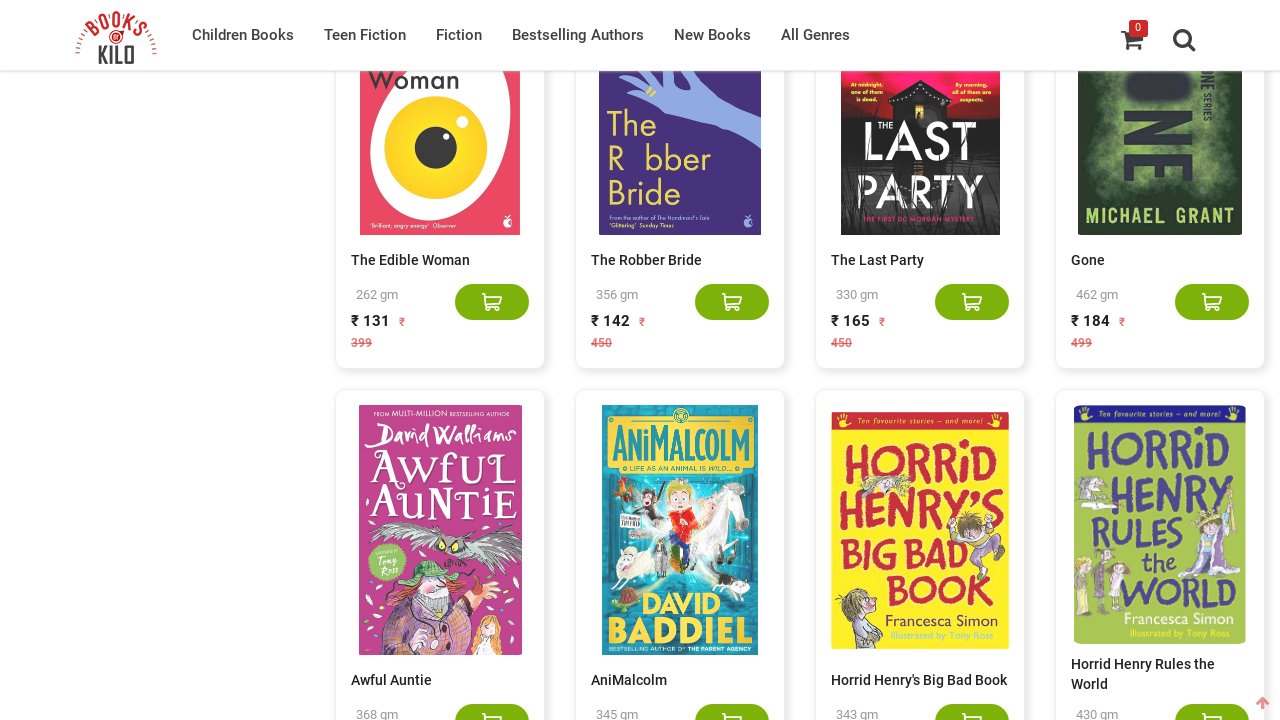

Scrolled to bottom of page (height: 76111)
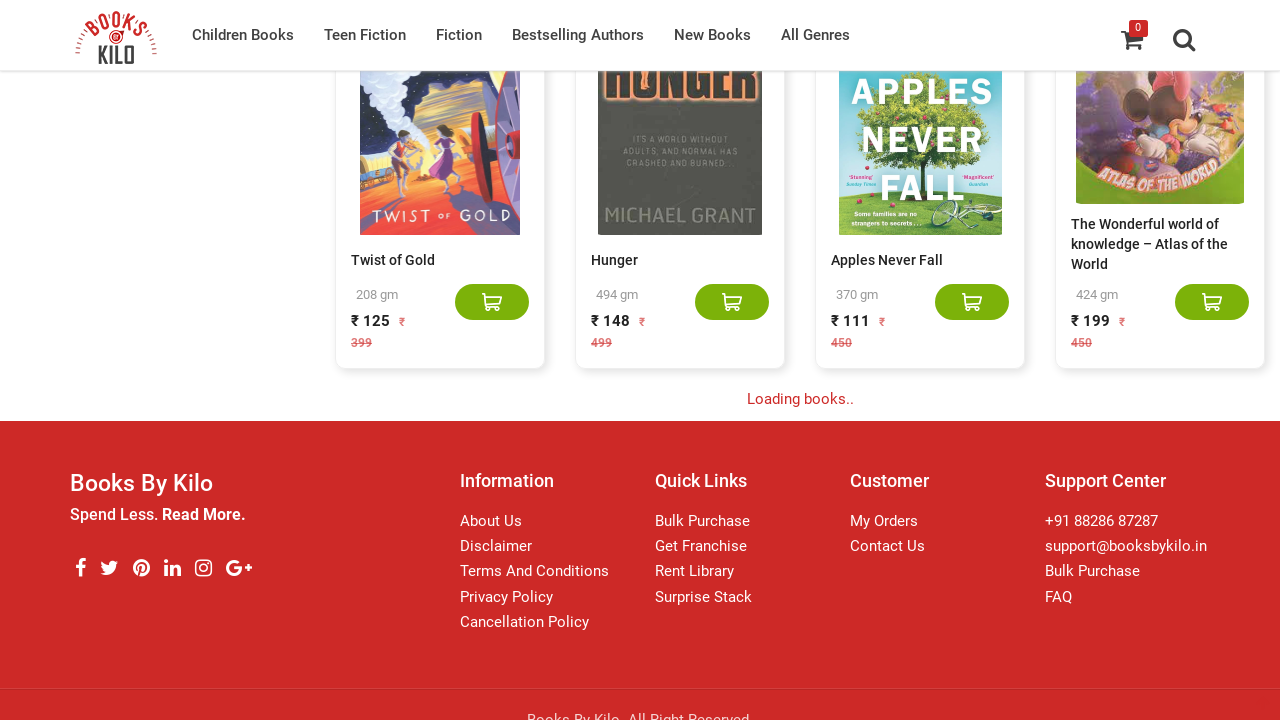

Waited 2 seconds for content to load
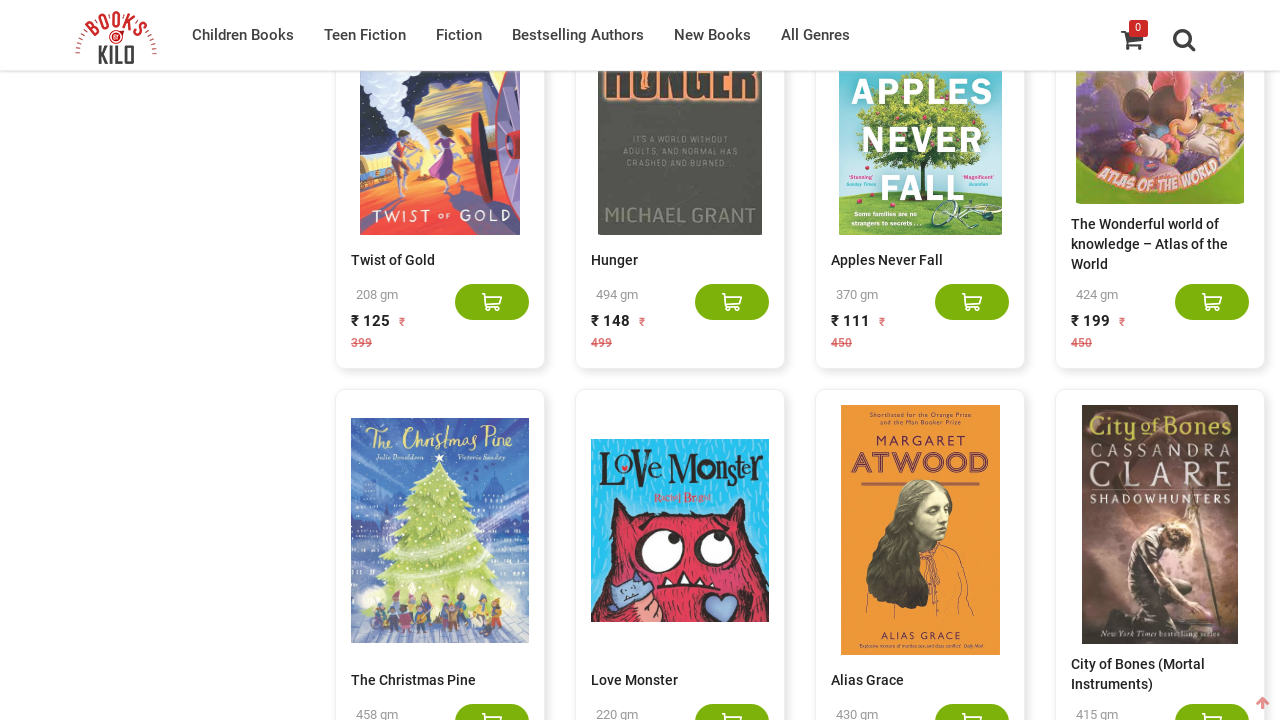

Waited for network activity to idle
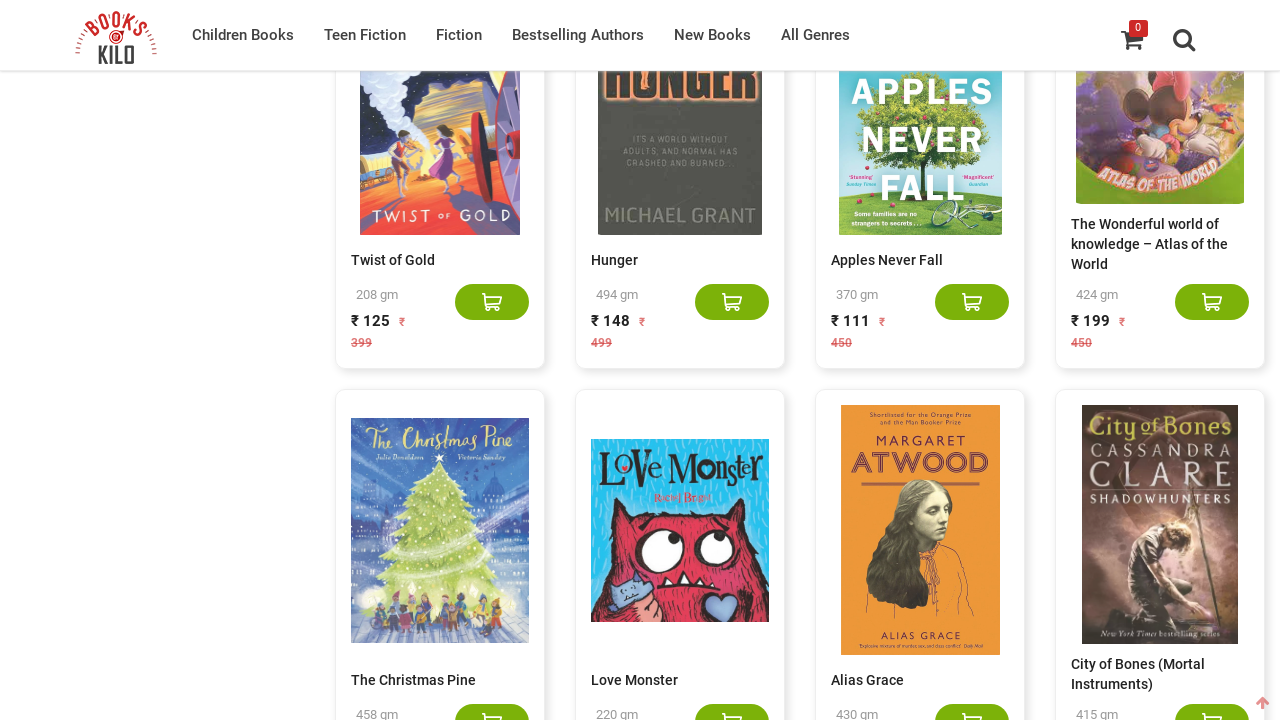

Retrieved new scroll height after potential content load
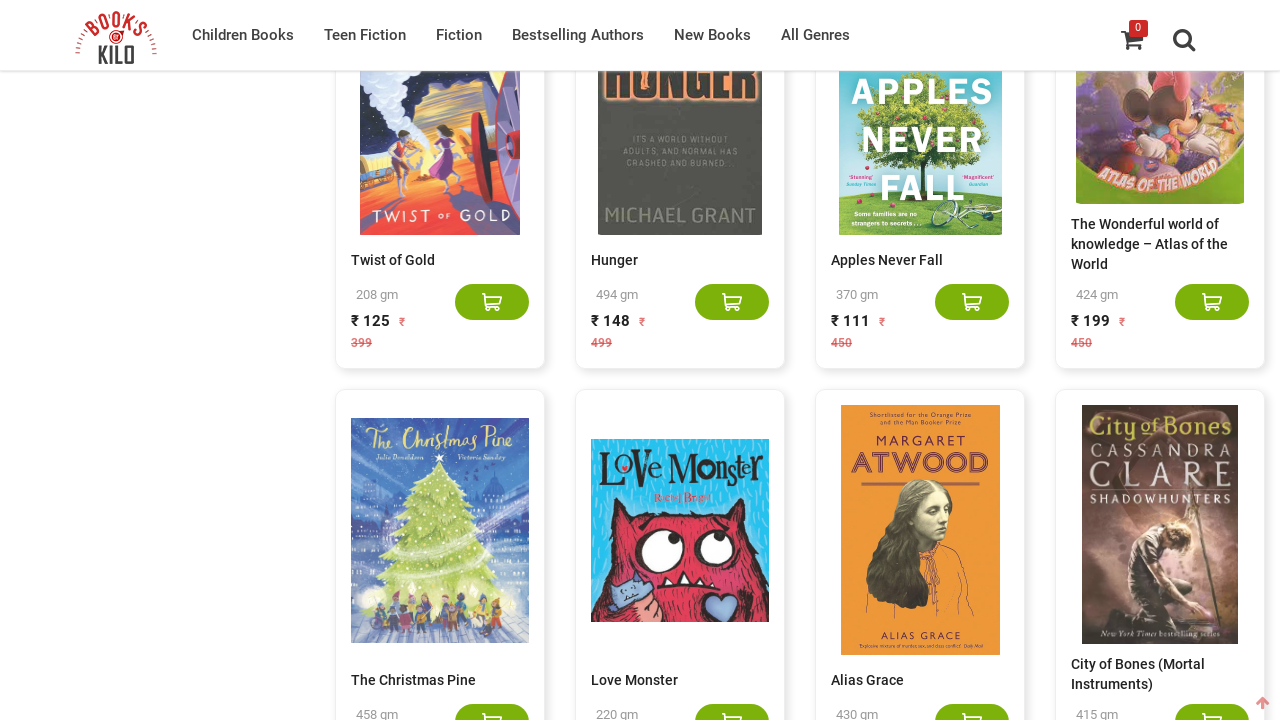

Retrieved current scroll height
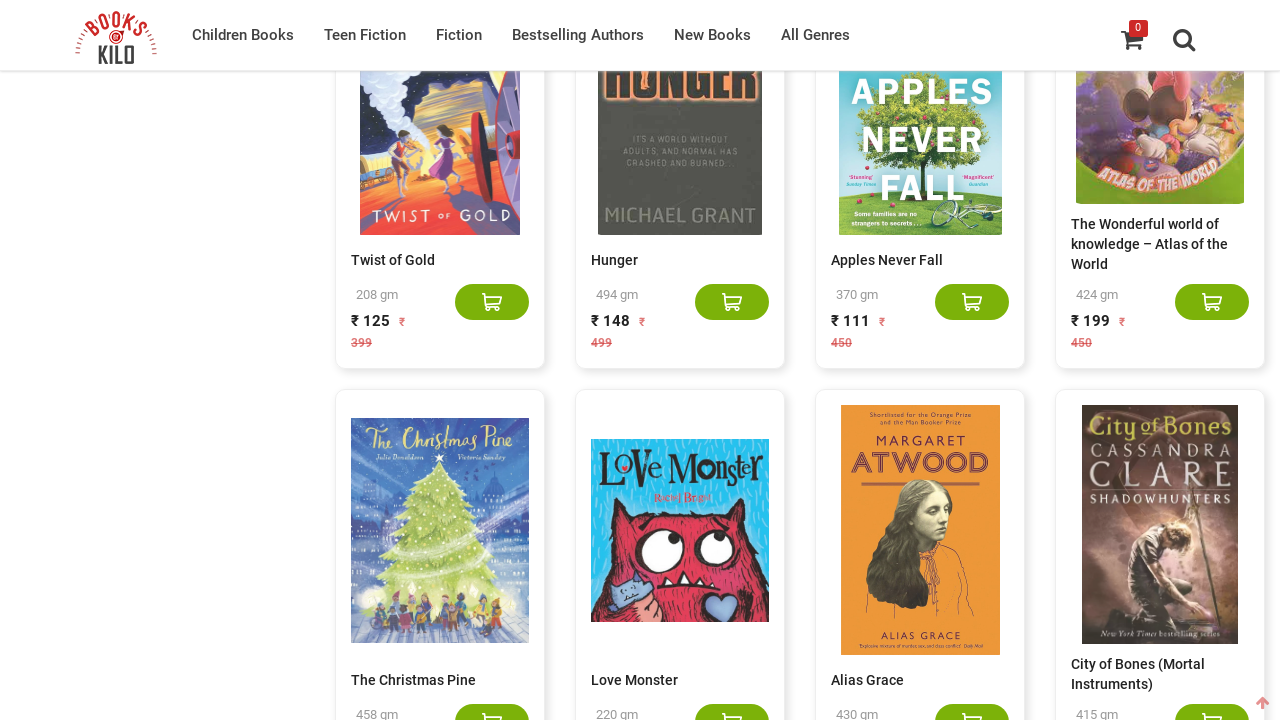

Scrolled to bottom of page (height: 78211)
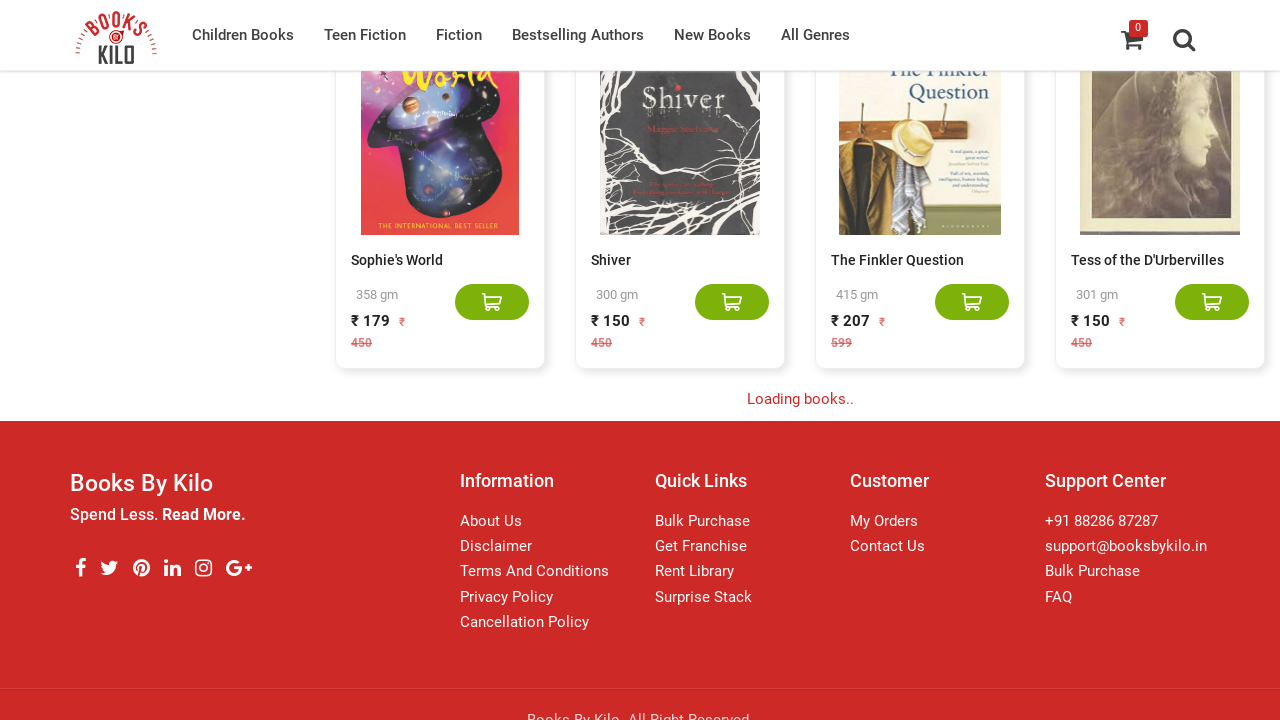

Waited 2 seconds for content to load
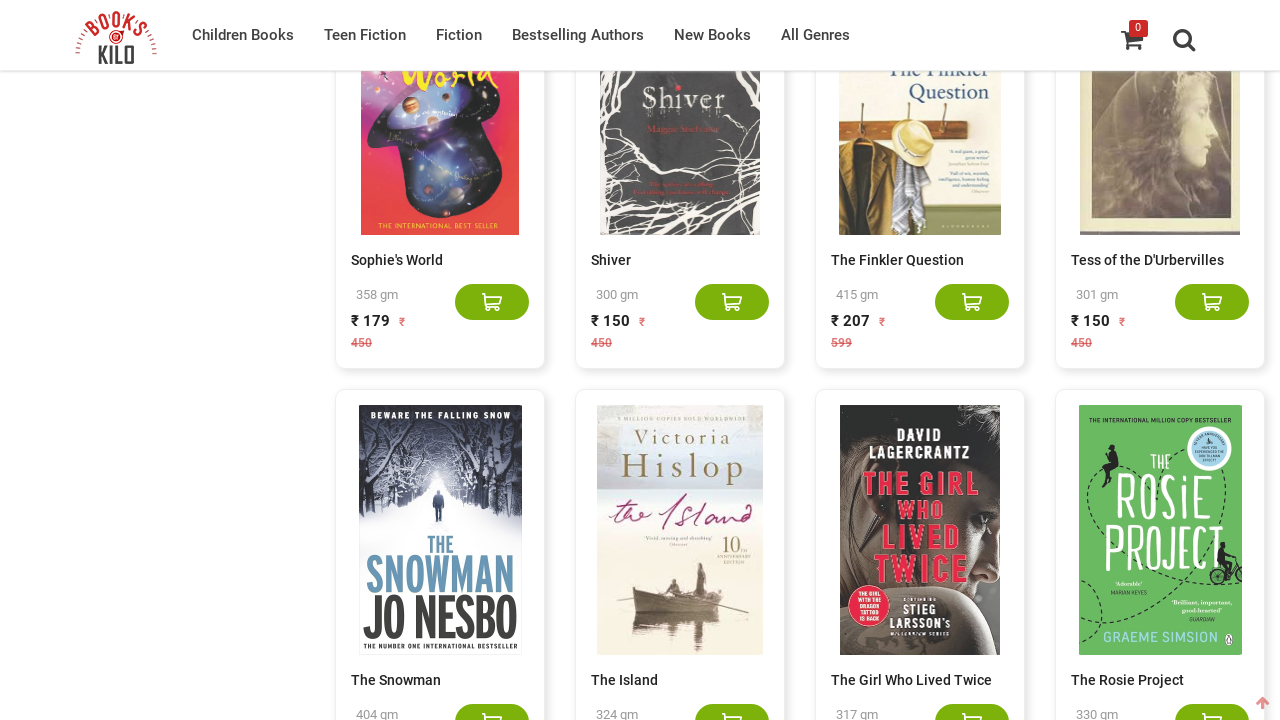

Waited for network activity to idle
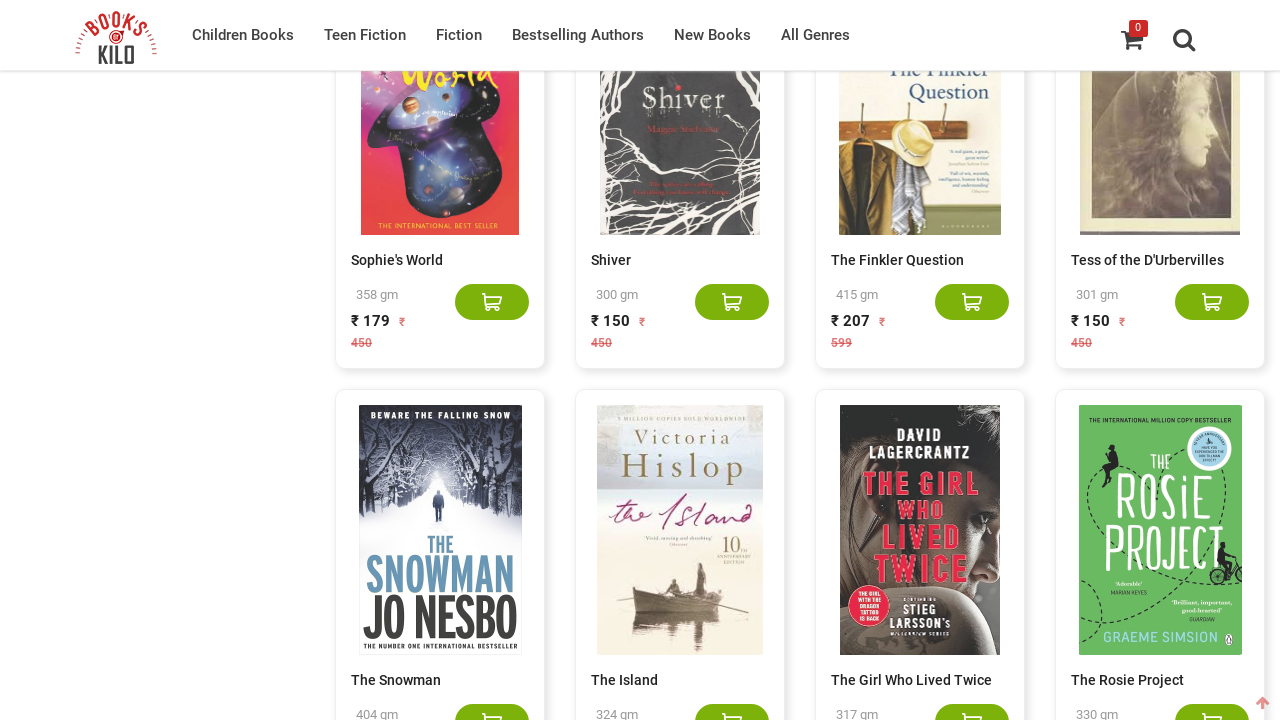

Retrieved new scroll height after potential content load
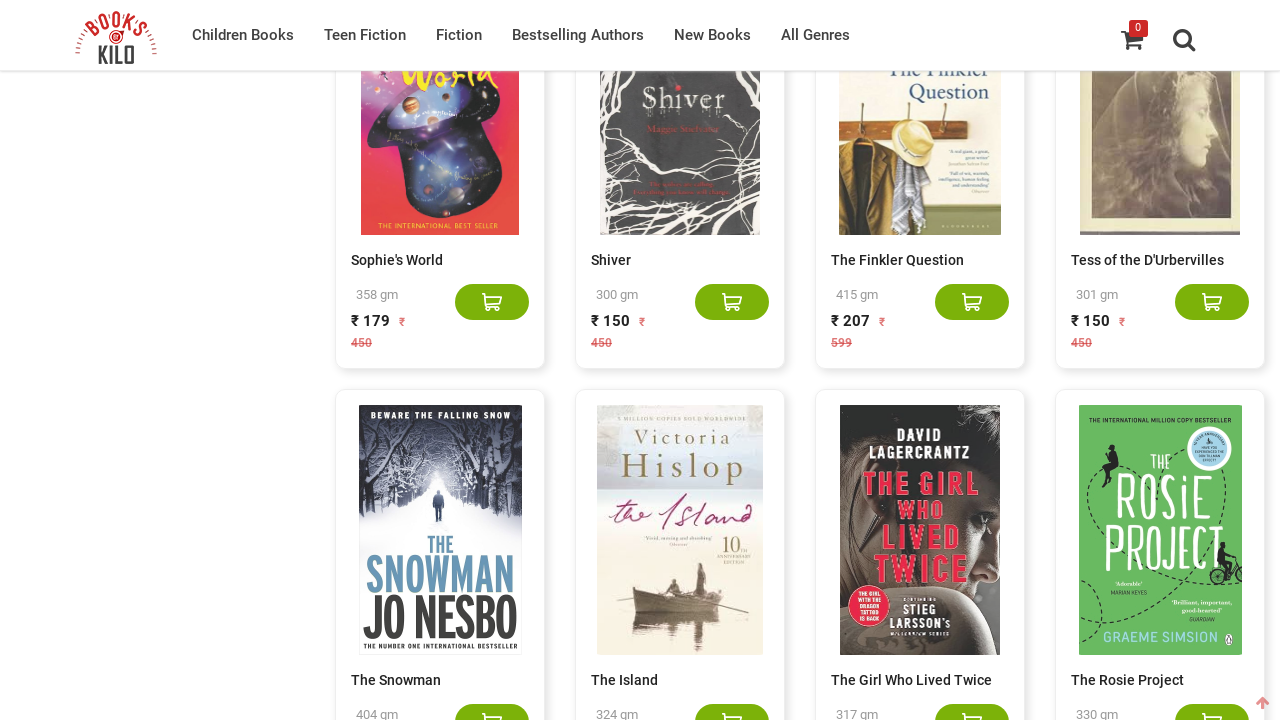

Retrieved current scroll height
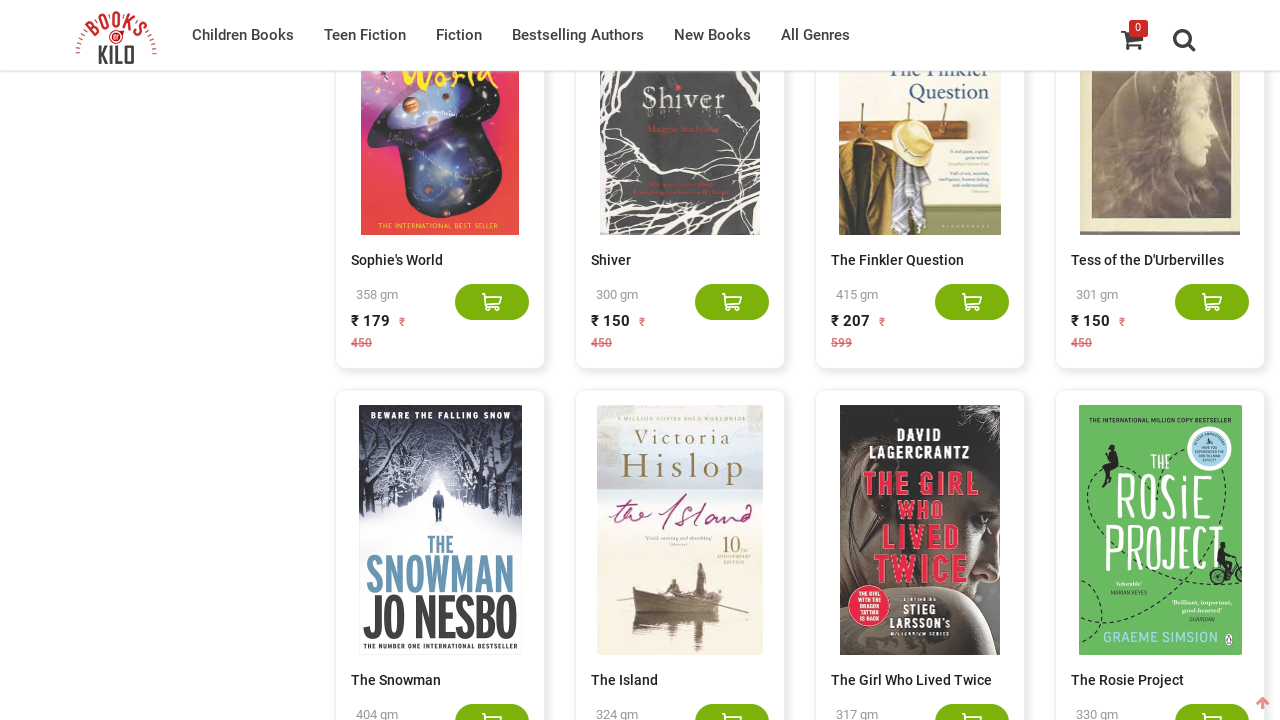

Scrolled to bottom of page (height: 80311)
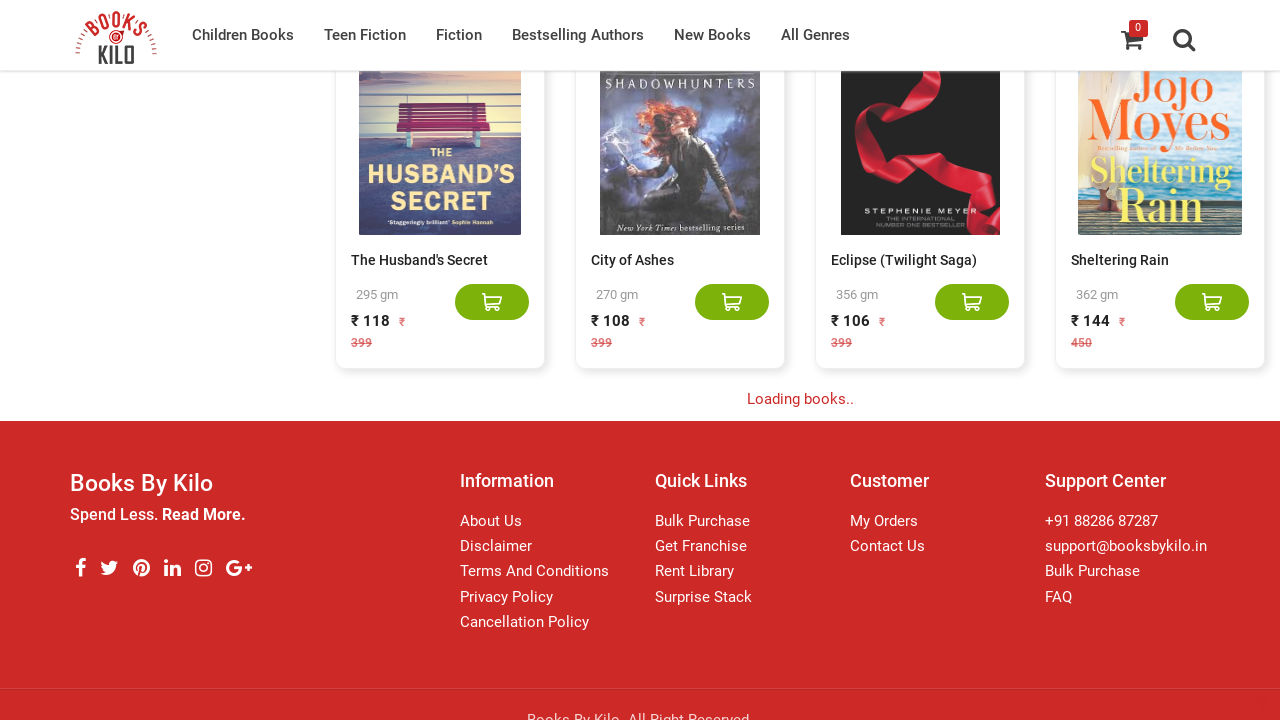

Waited 2 seconds for content to load
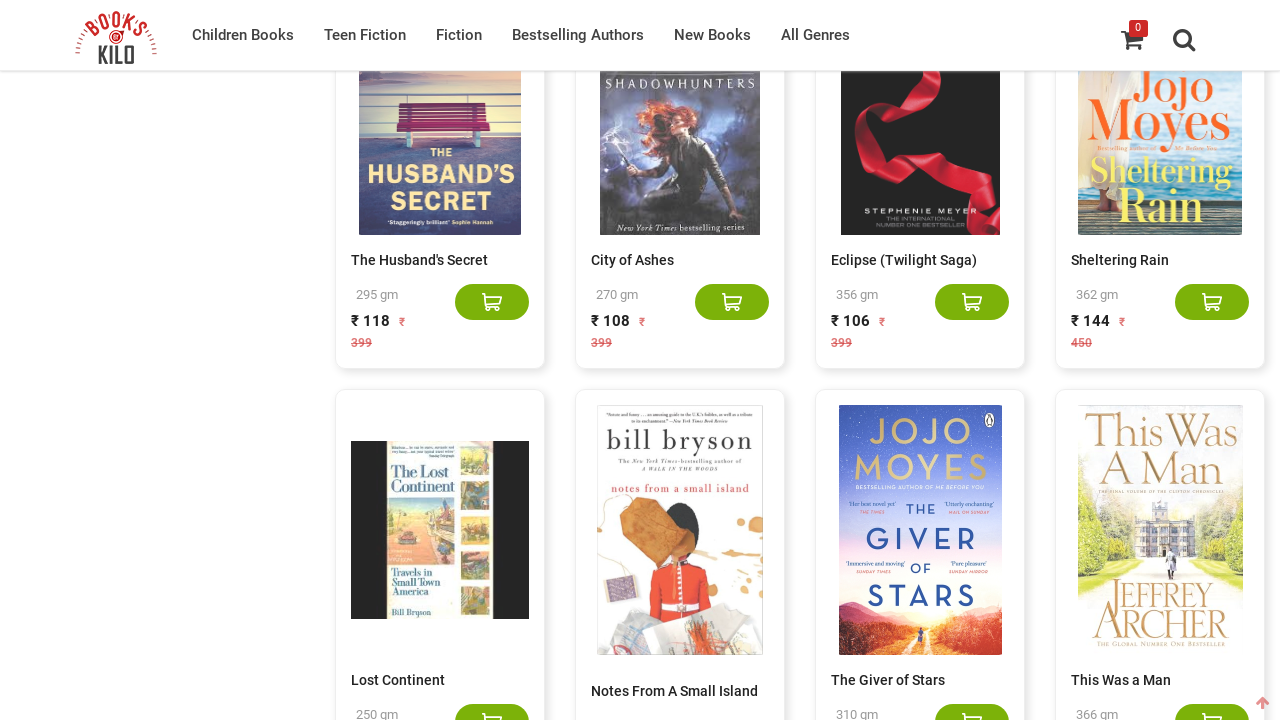

Waited for network activity to idle
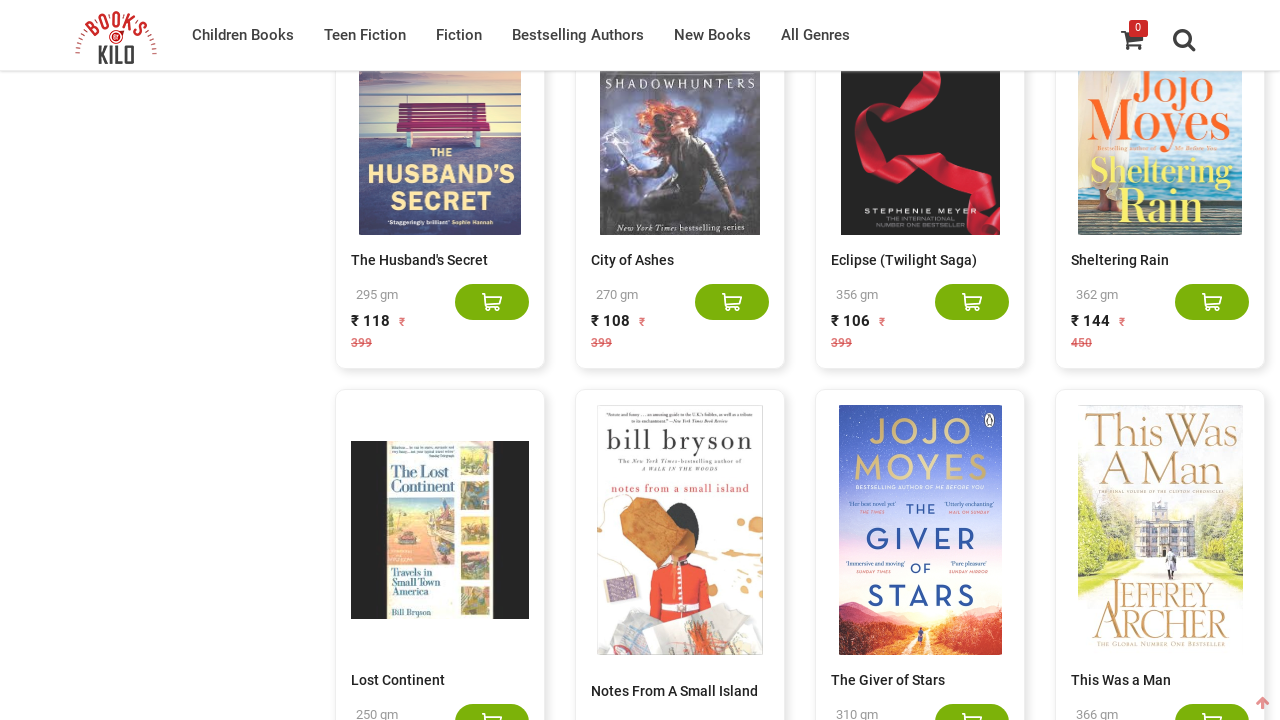

Retrieved new scroll height after potential content load
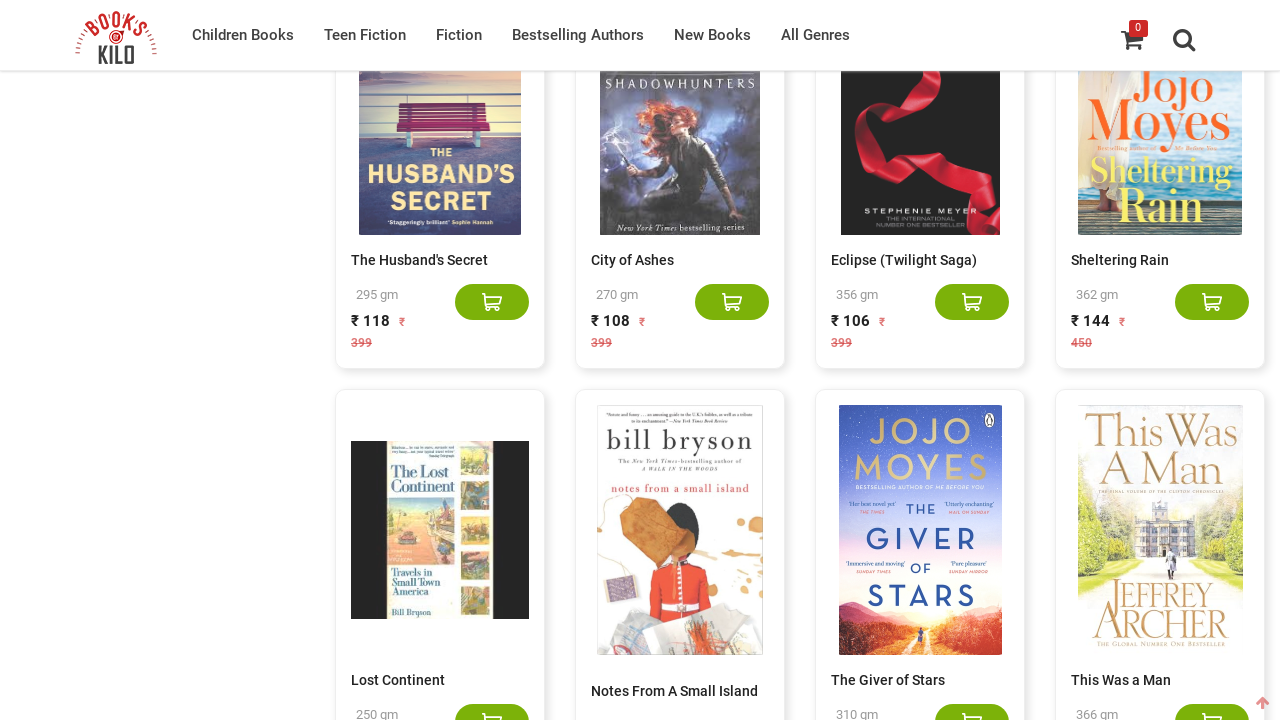

Retrieved current scroll height
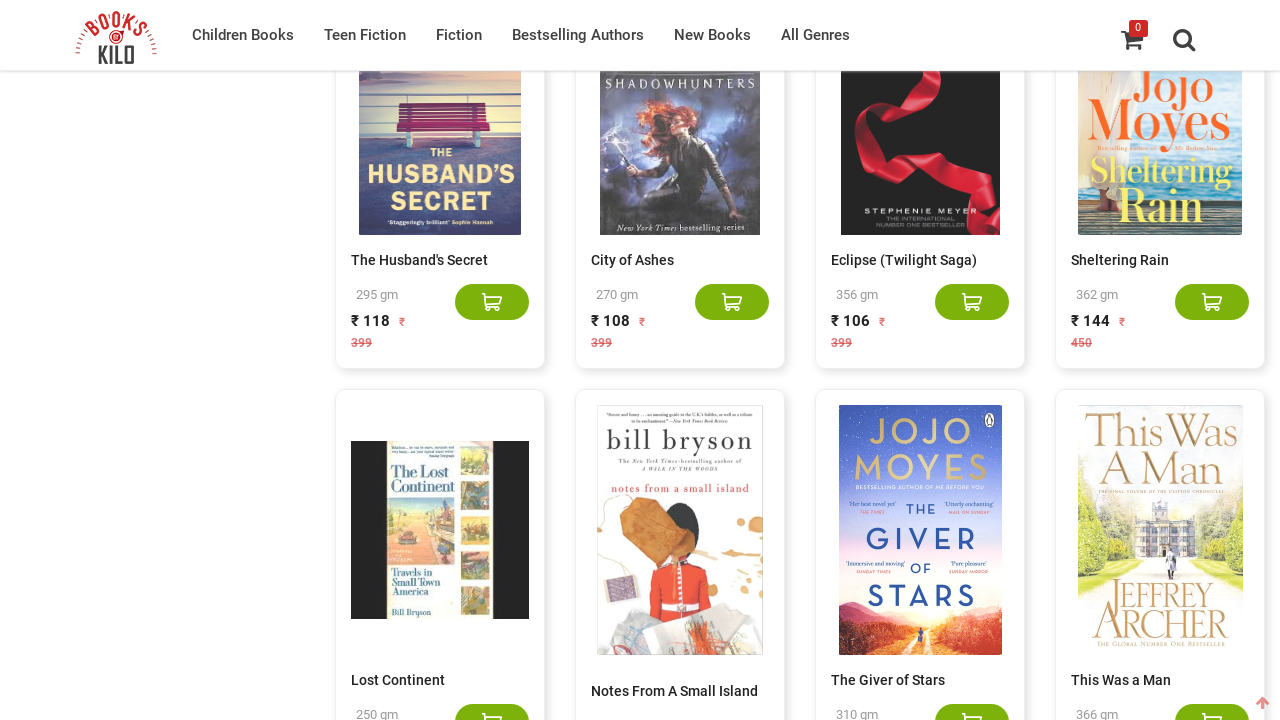

Scrolled to bottom of page (height: 82411)
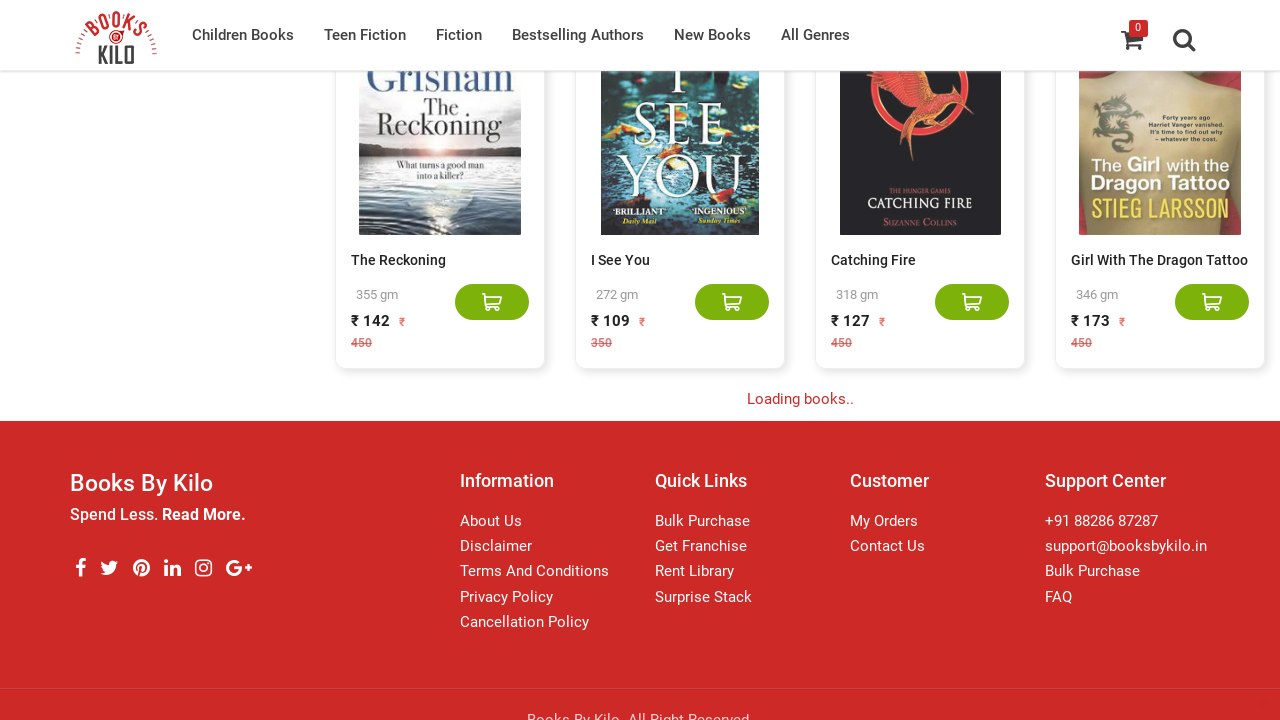

Waited 2 seconds for content to load
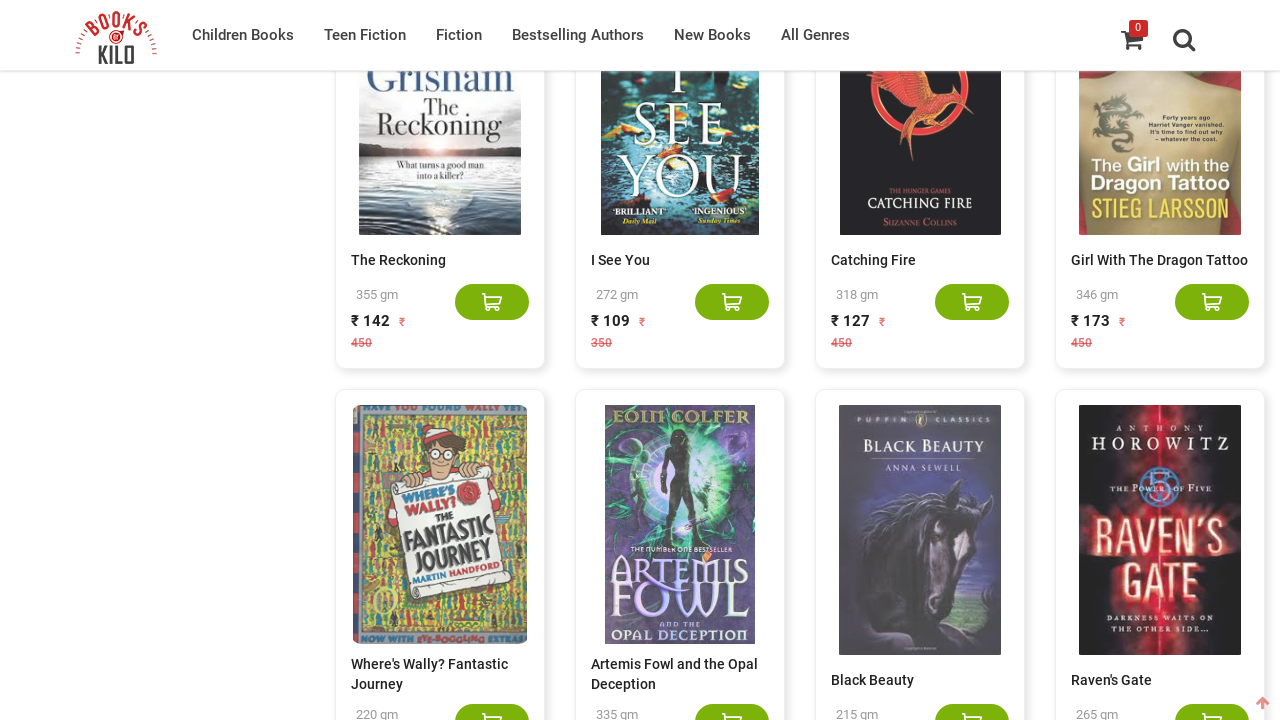

Waited for network activity to idle
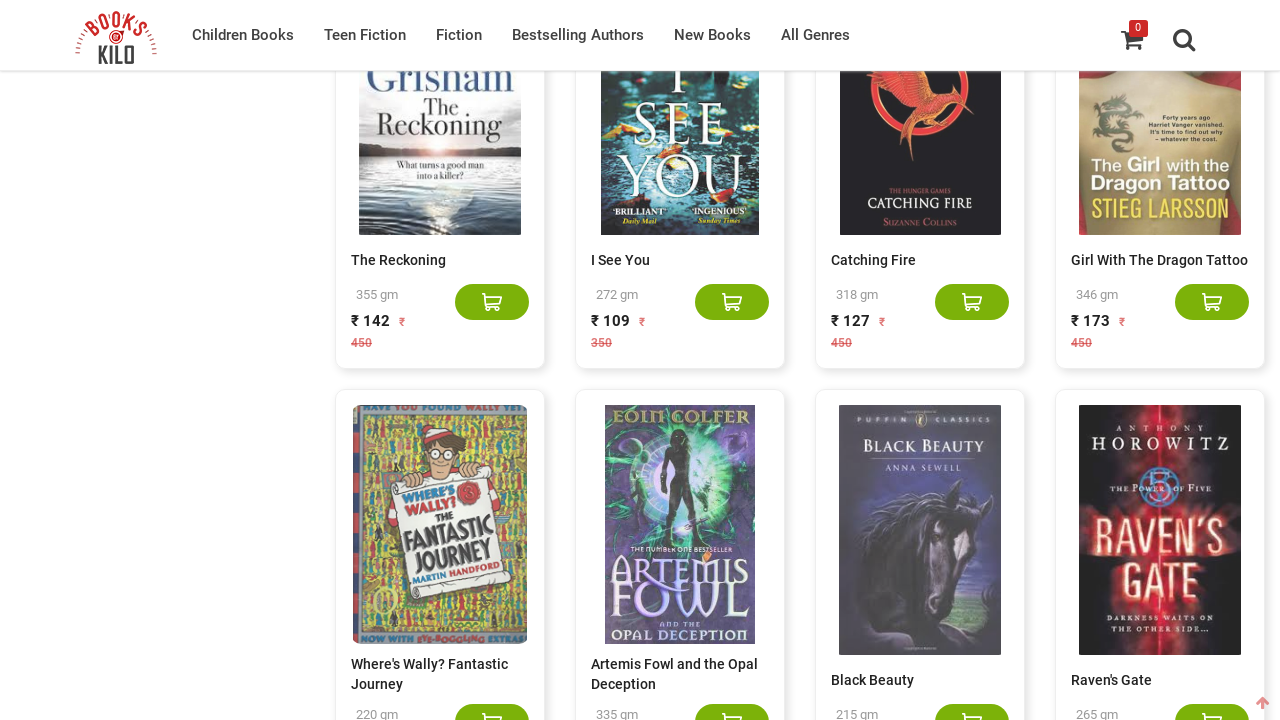

Retrieved new scroll height after potential content load
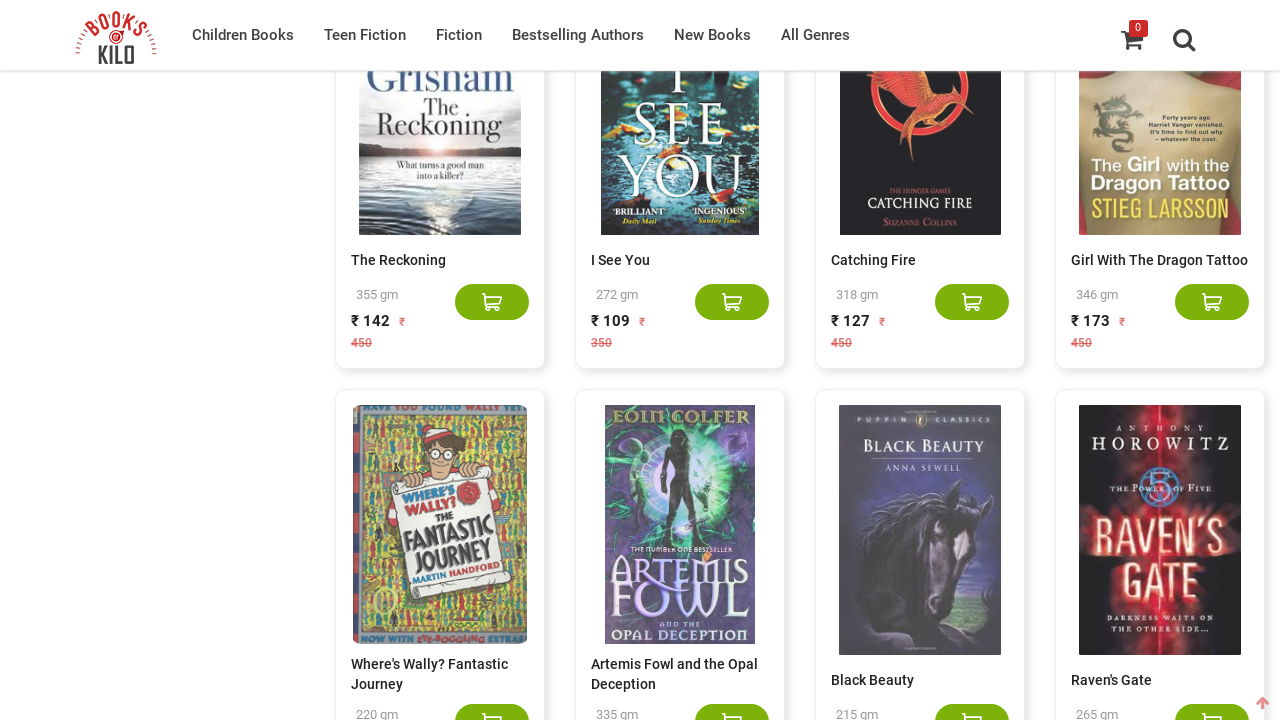

Retrieved current scroll height
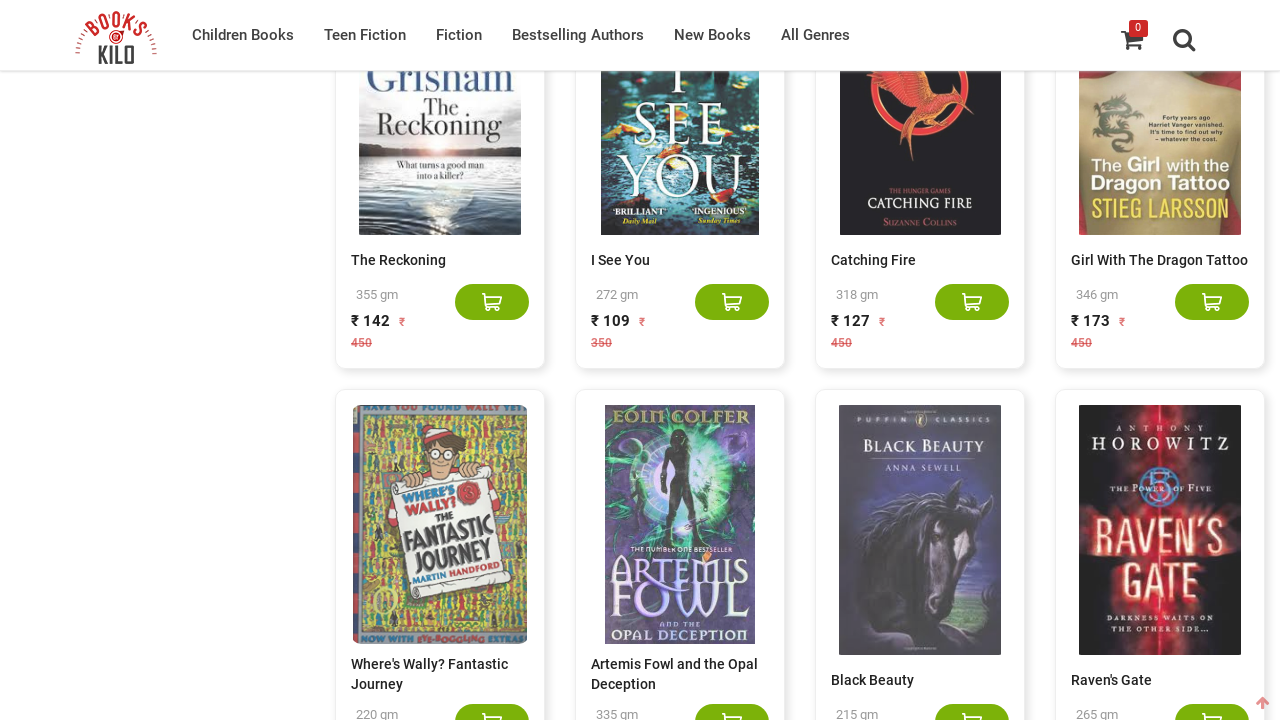

Scrolled to bottom of page (height: 84511)
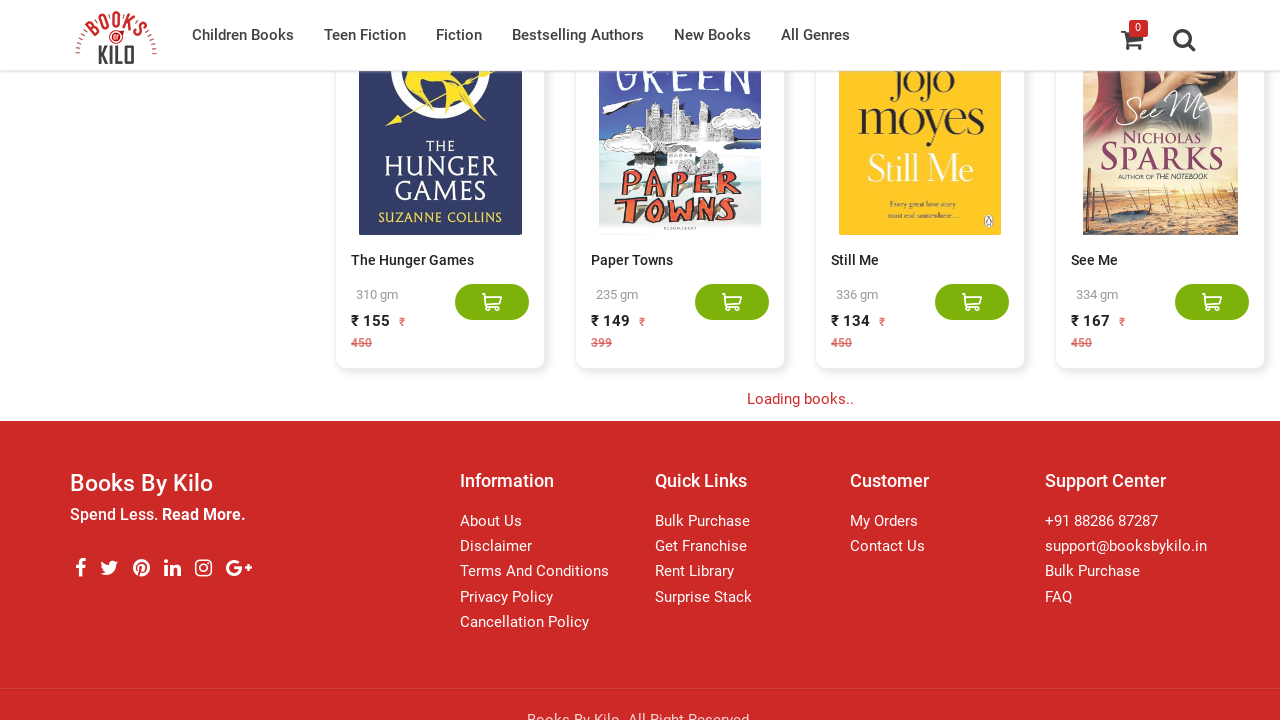

Waited 2 seconds for content to load
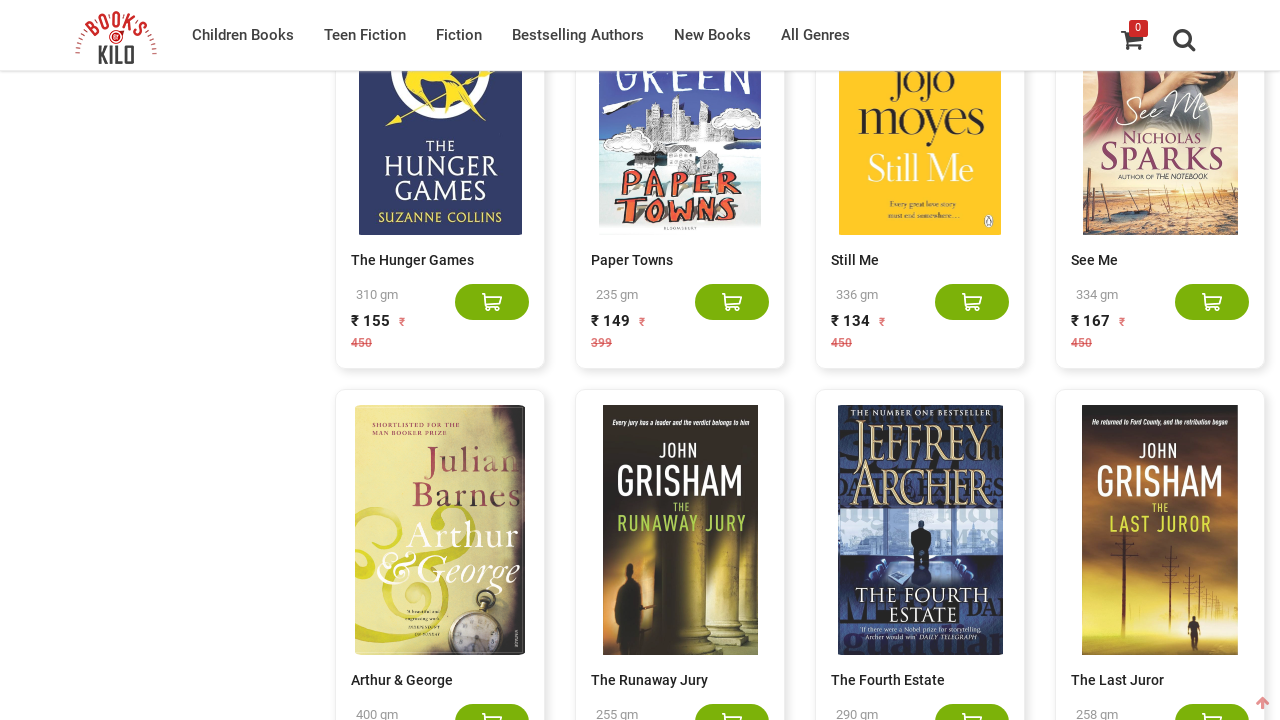

Waited for network activity to idle
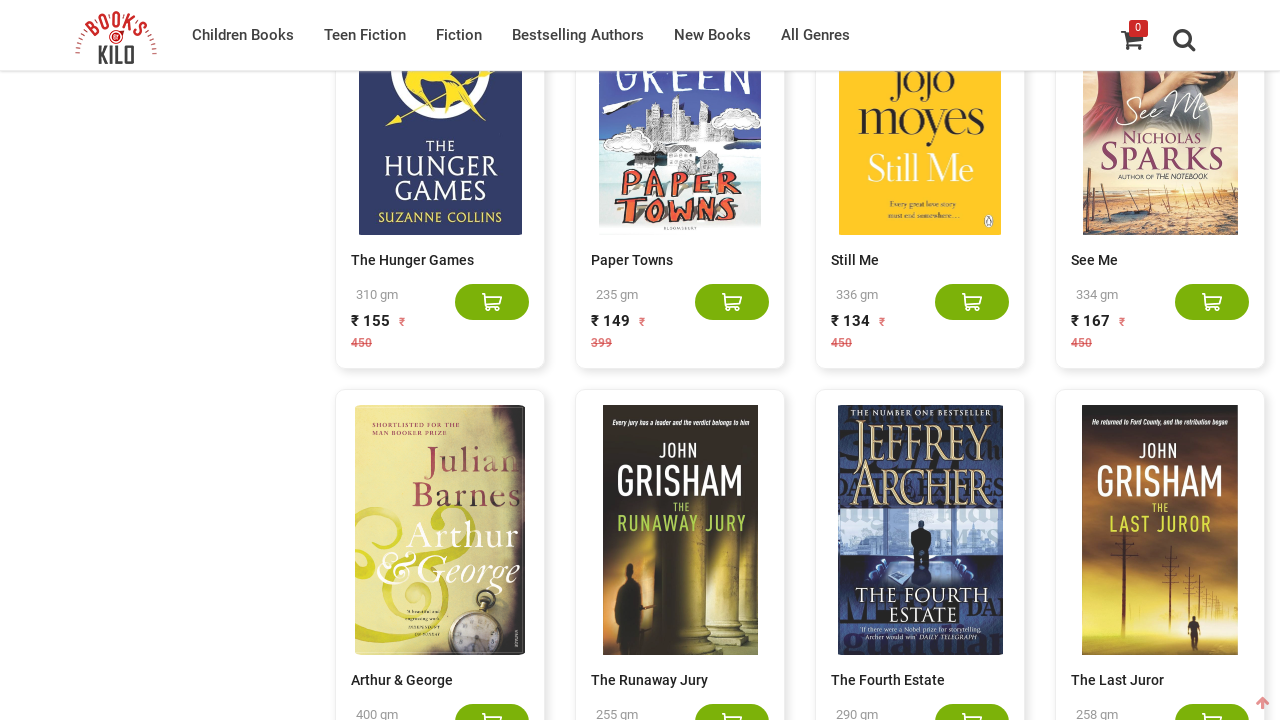

Retrieved new scroll height after potential content load
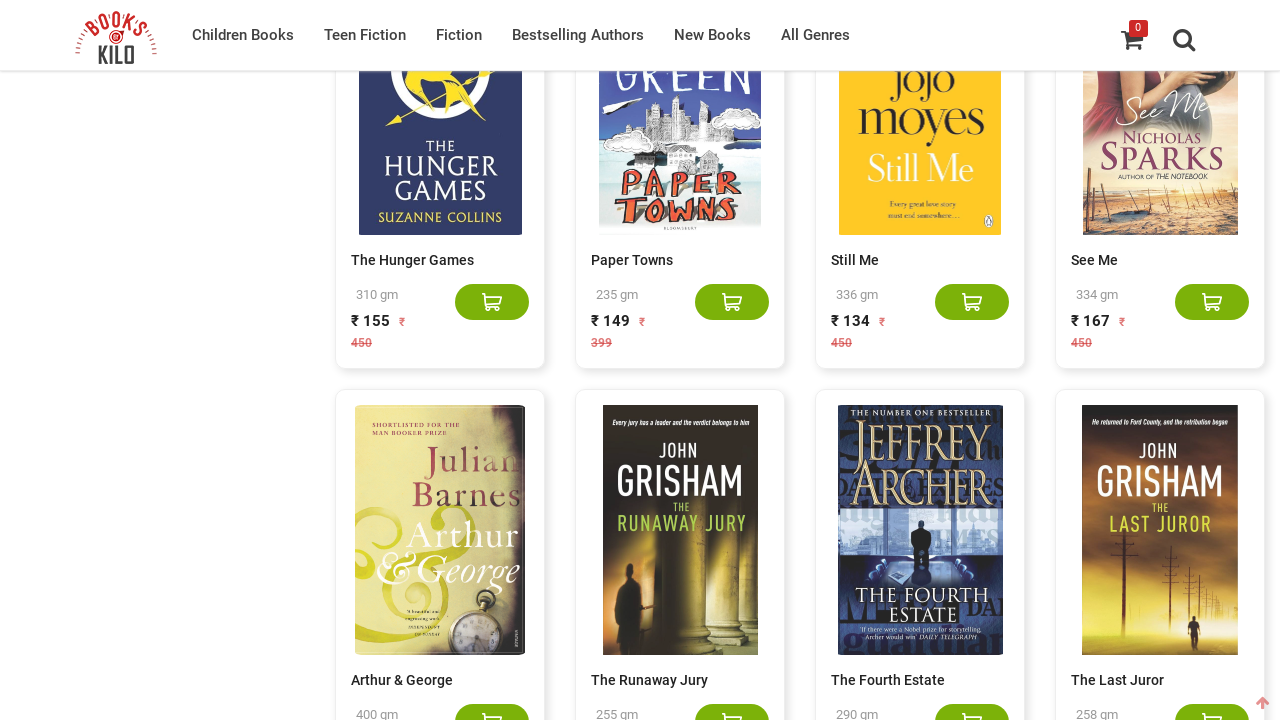

Retrieved current scroll height
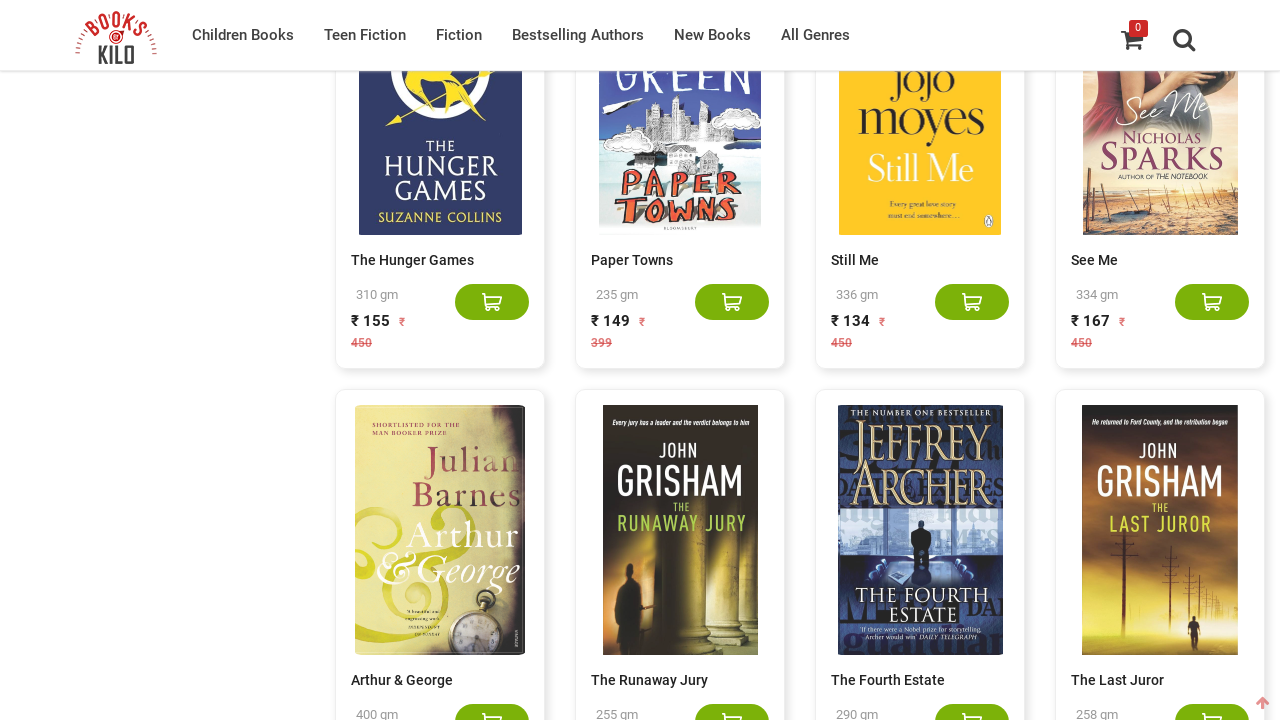

Scrolled to bottom of page (height: 86611)
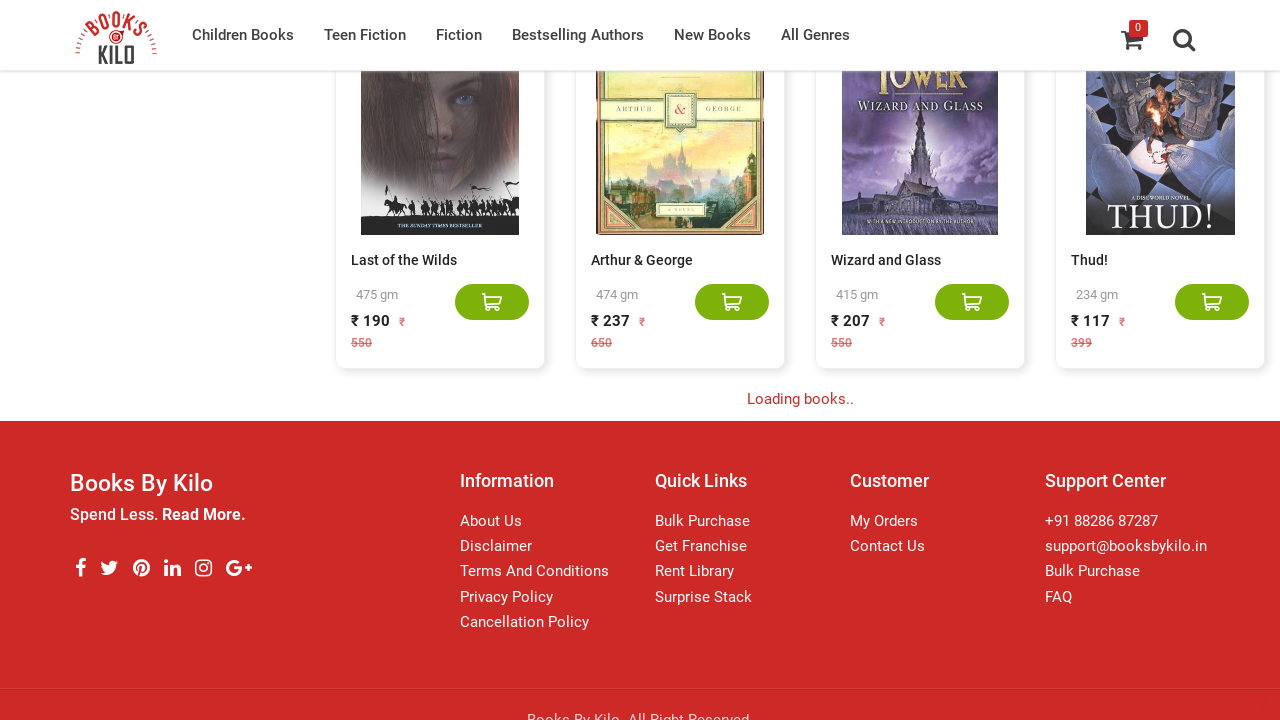

Waited 2 seconds for content to load
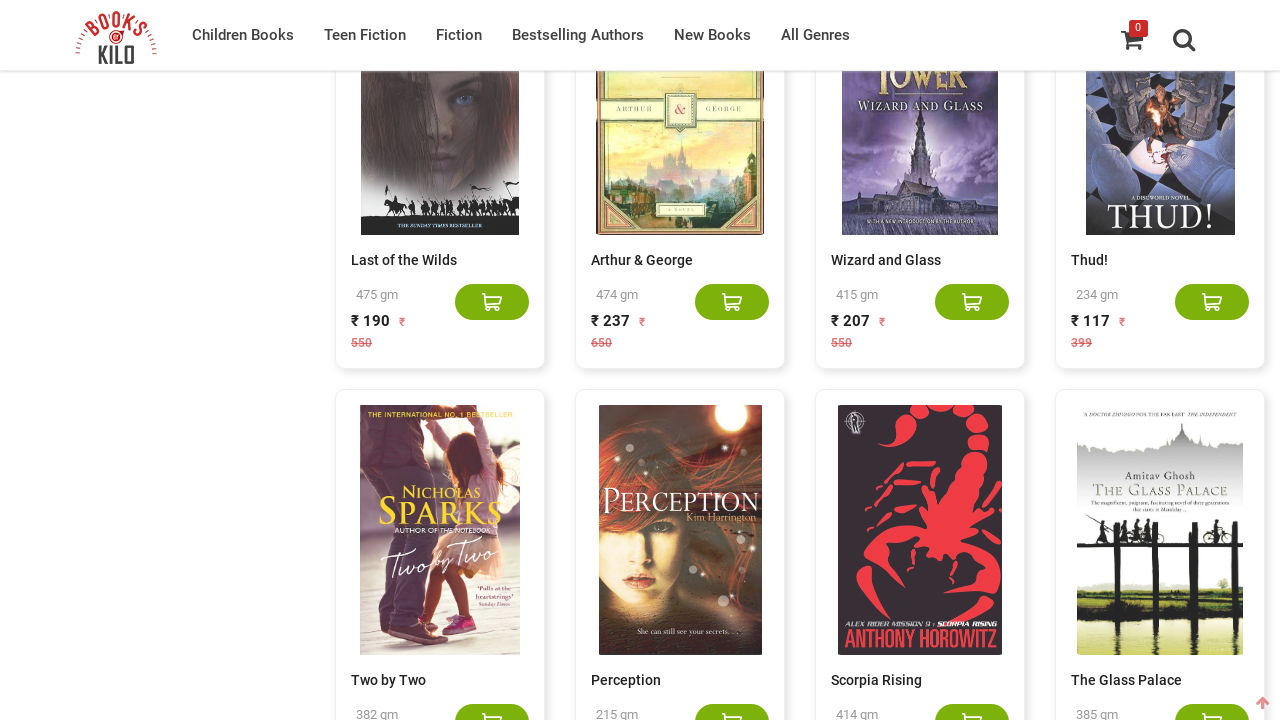

Waited for network activity to idle
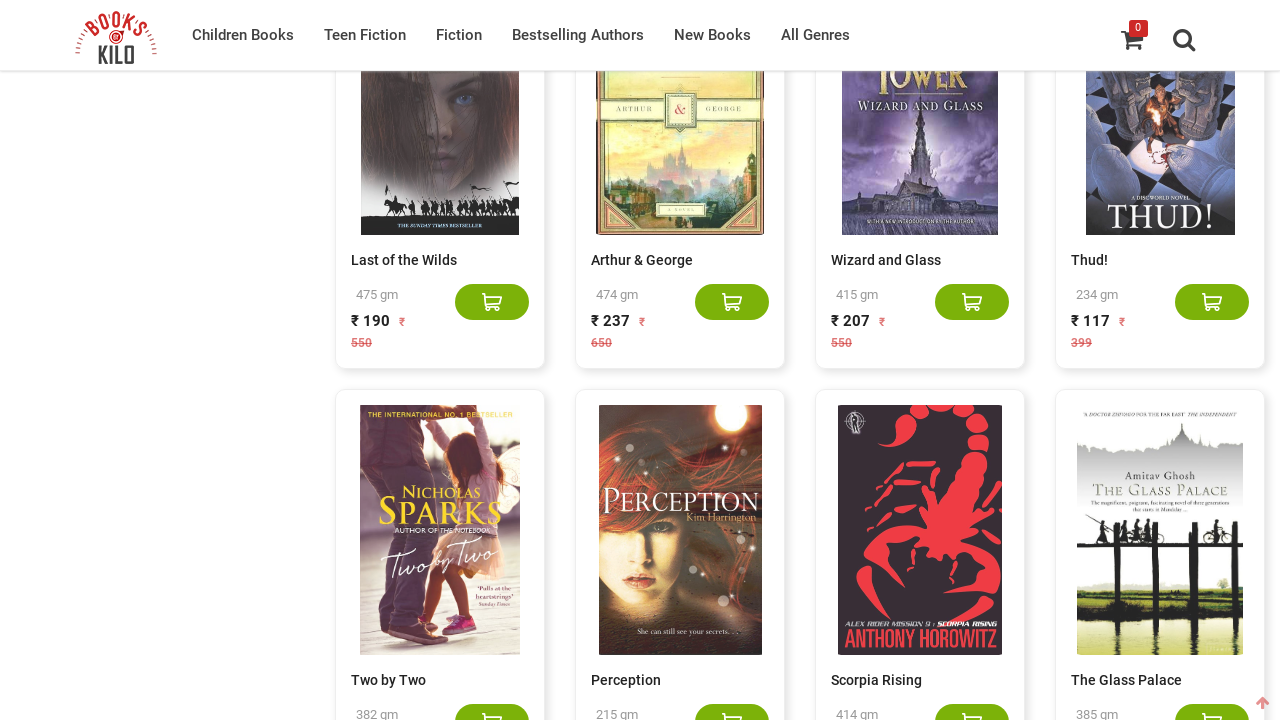

Retrieved new scroll height after potential content load
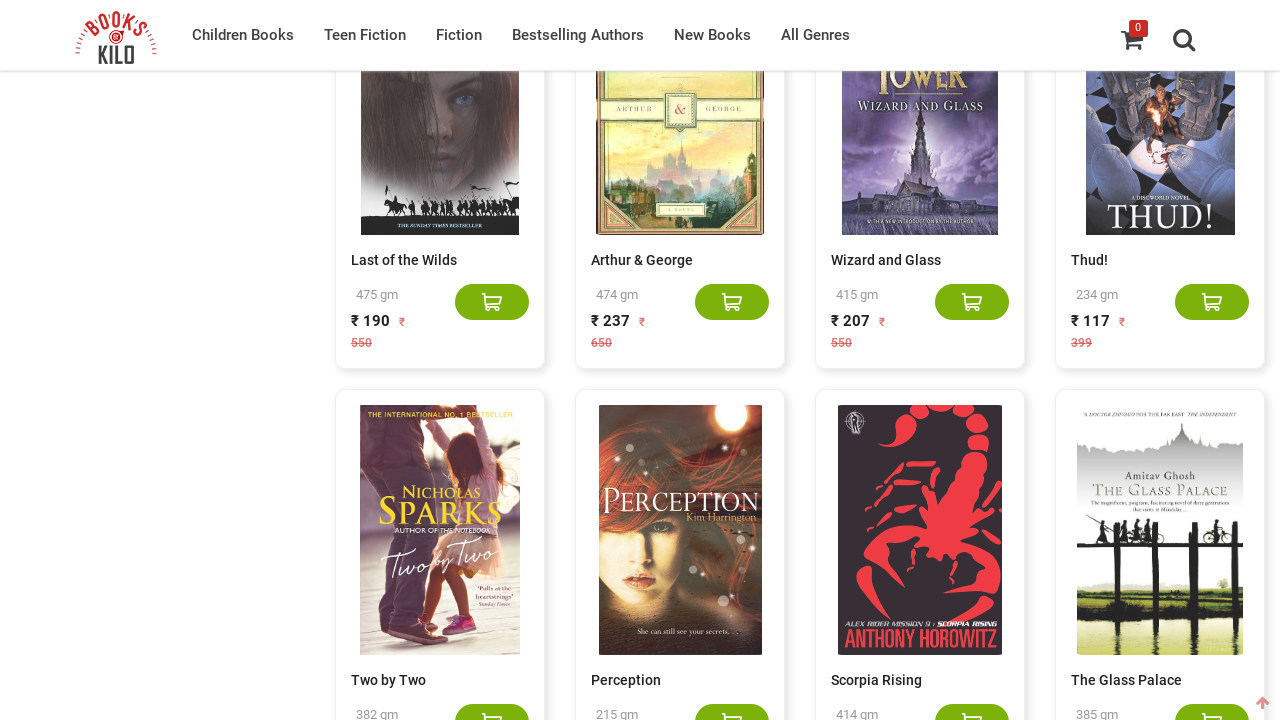

Retrieved current scroll height
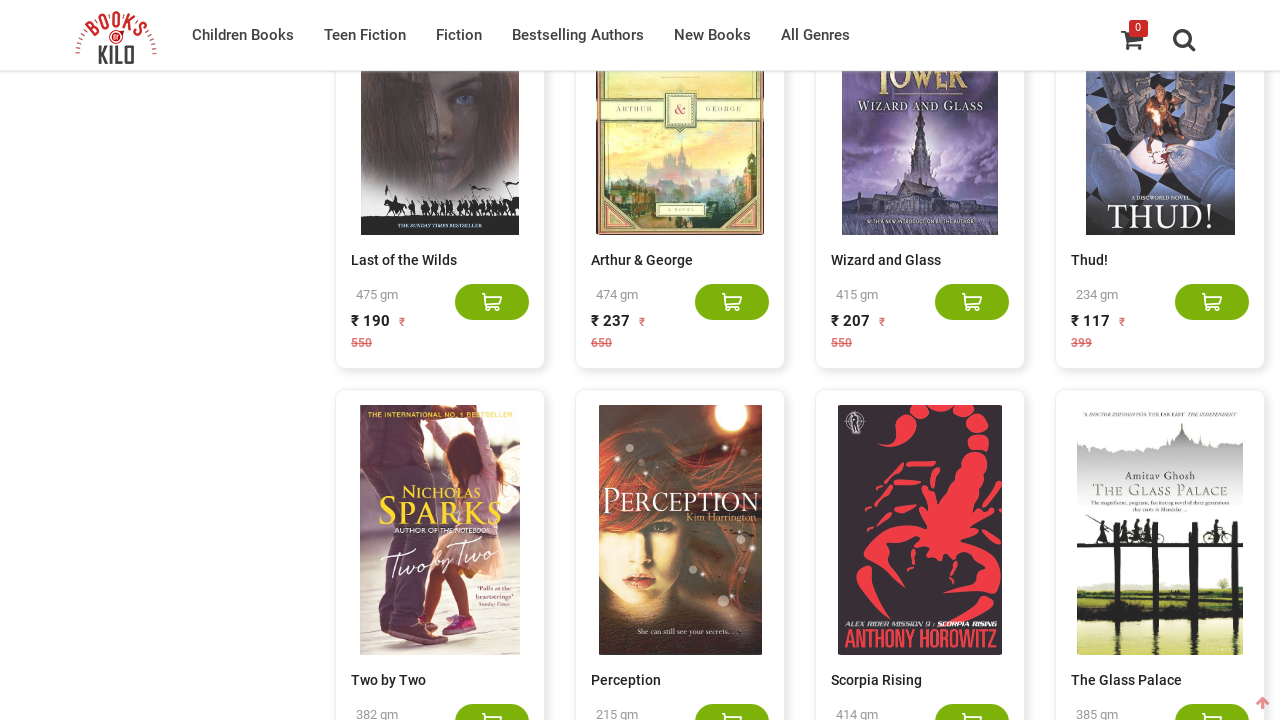

Scrolled to bottom of page (height: 88711)
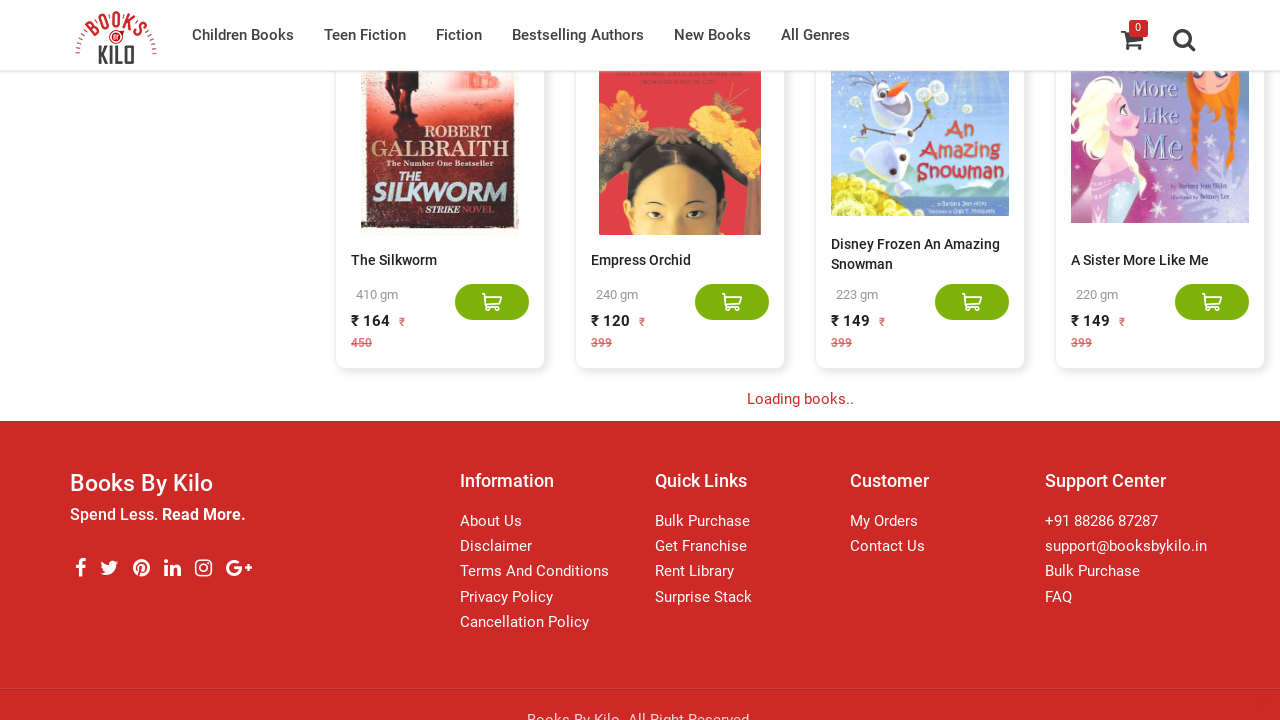

Waited 2 seconds for content to load
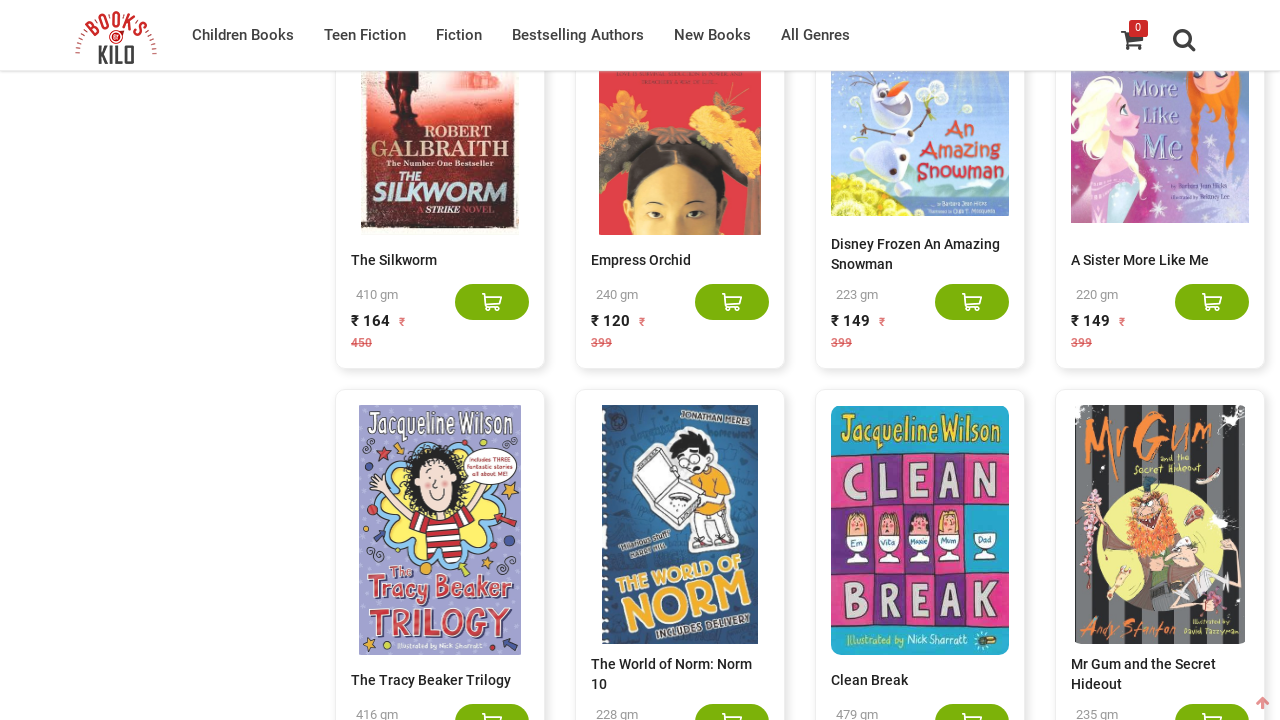

Waited for network activity to idle
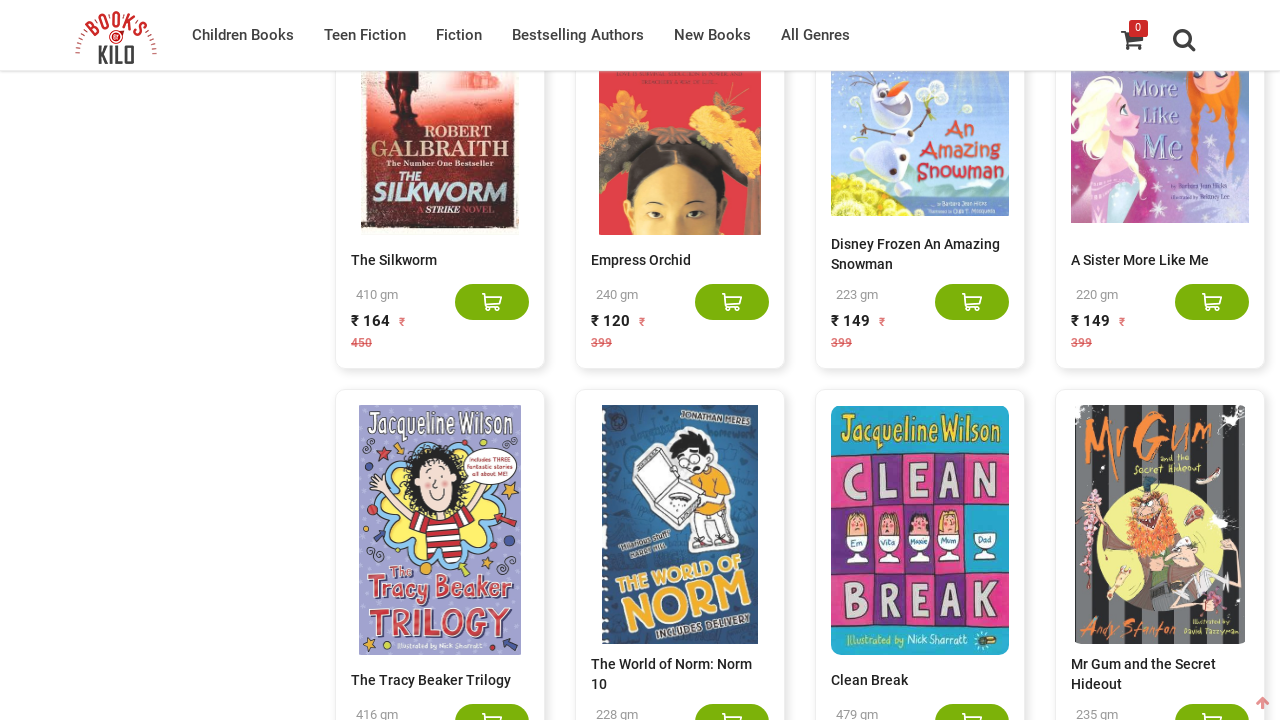

Retrieved new scroll height after potential content load
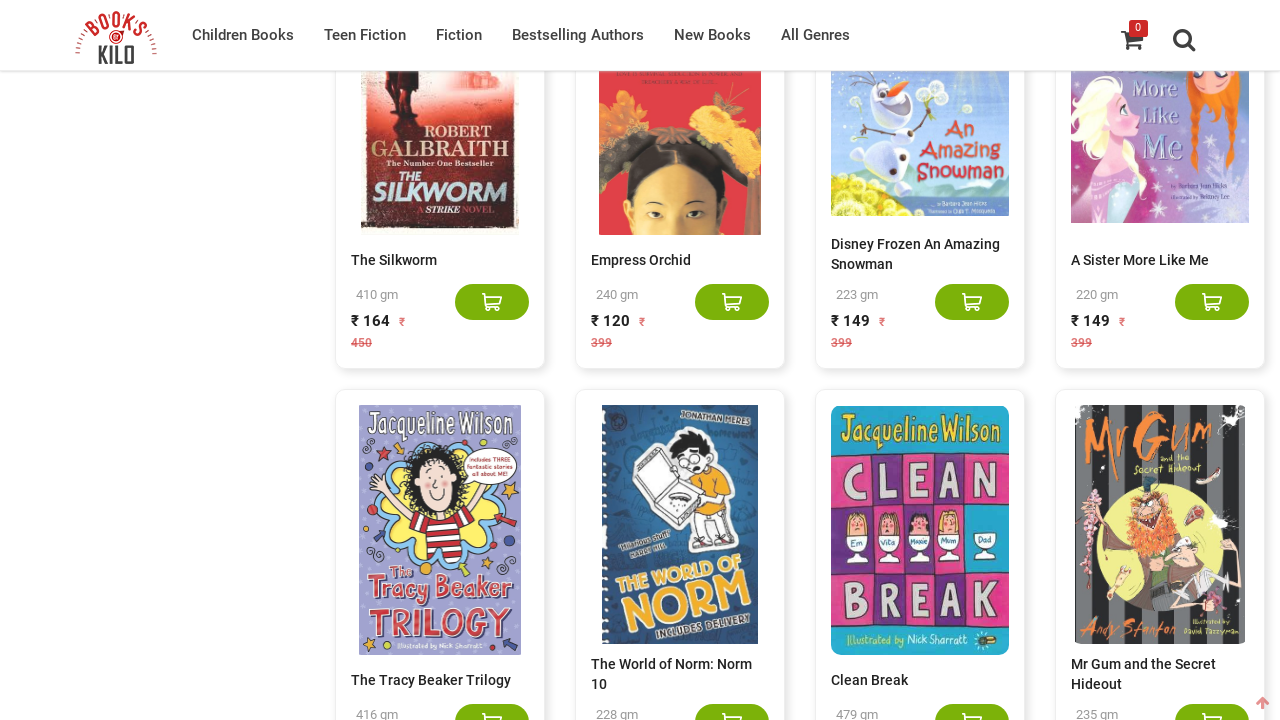

Retrieved current scroll height
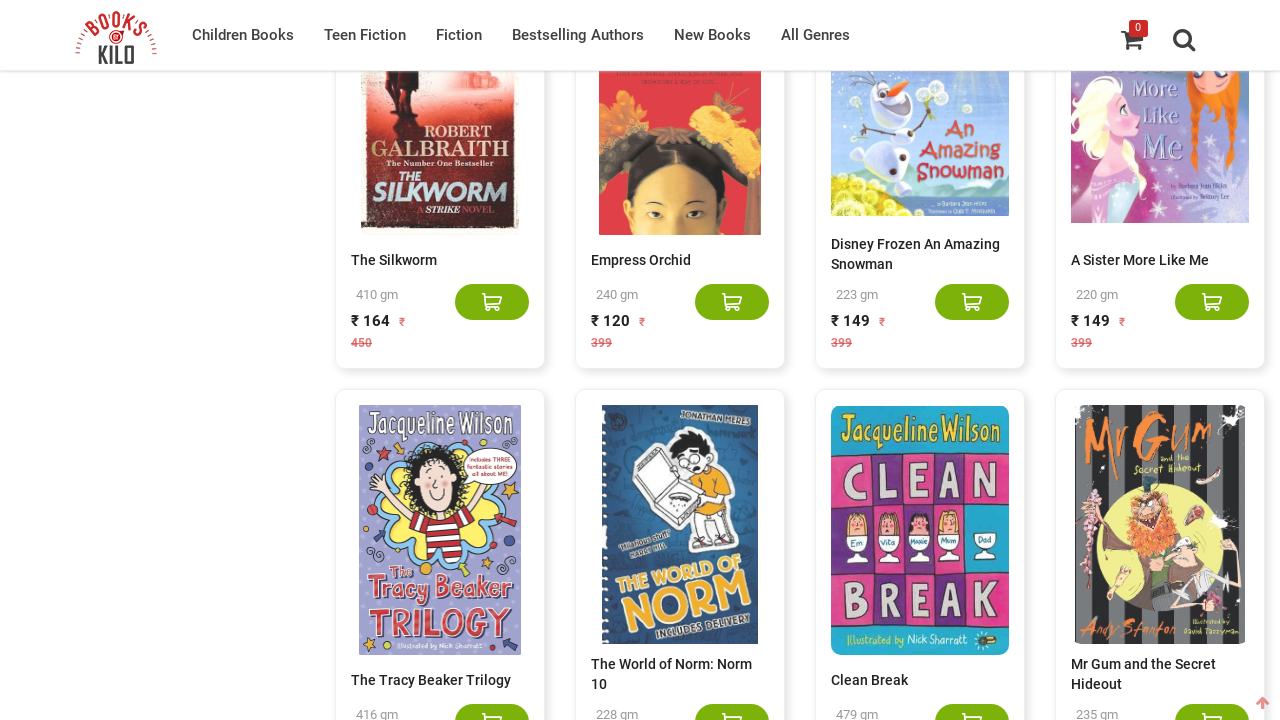

Scrolled to bottom of page (height: 90811)
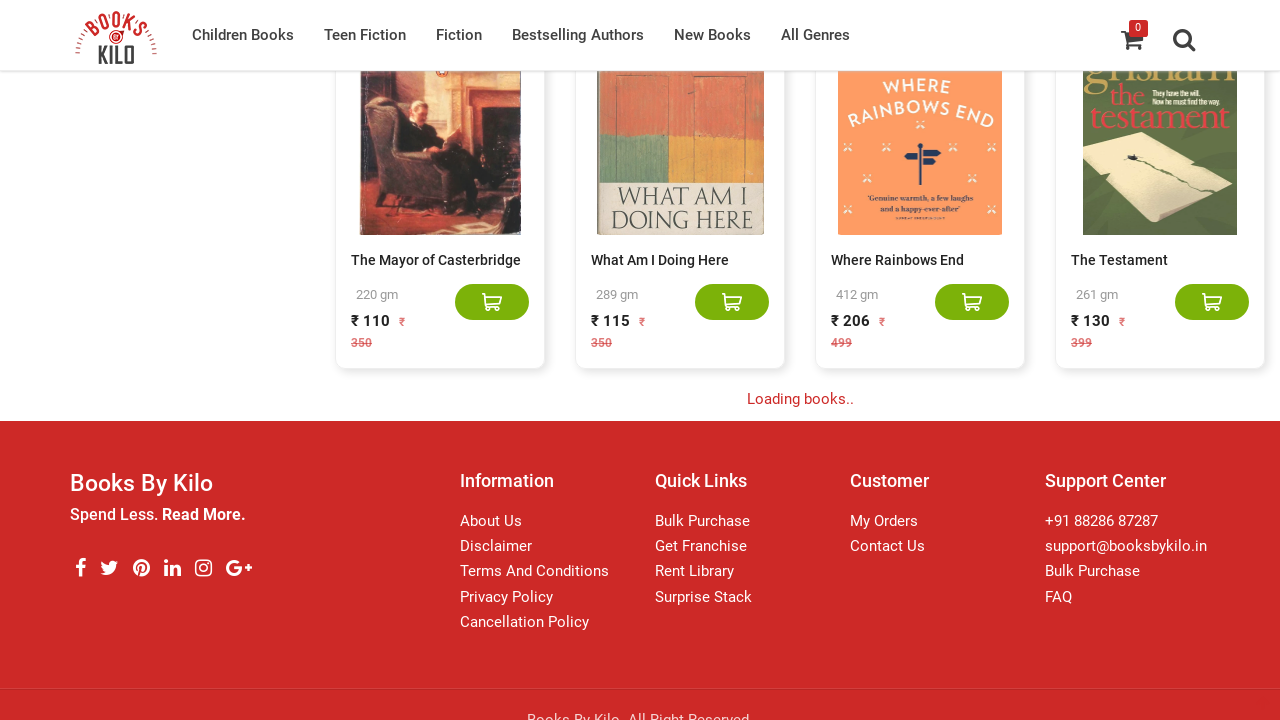

Waited 2 seconds for content to load
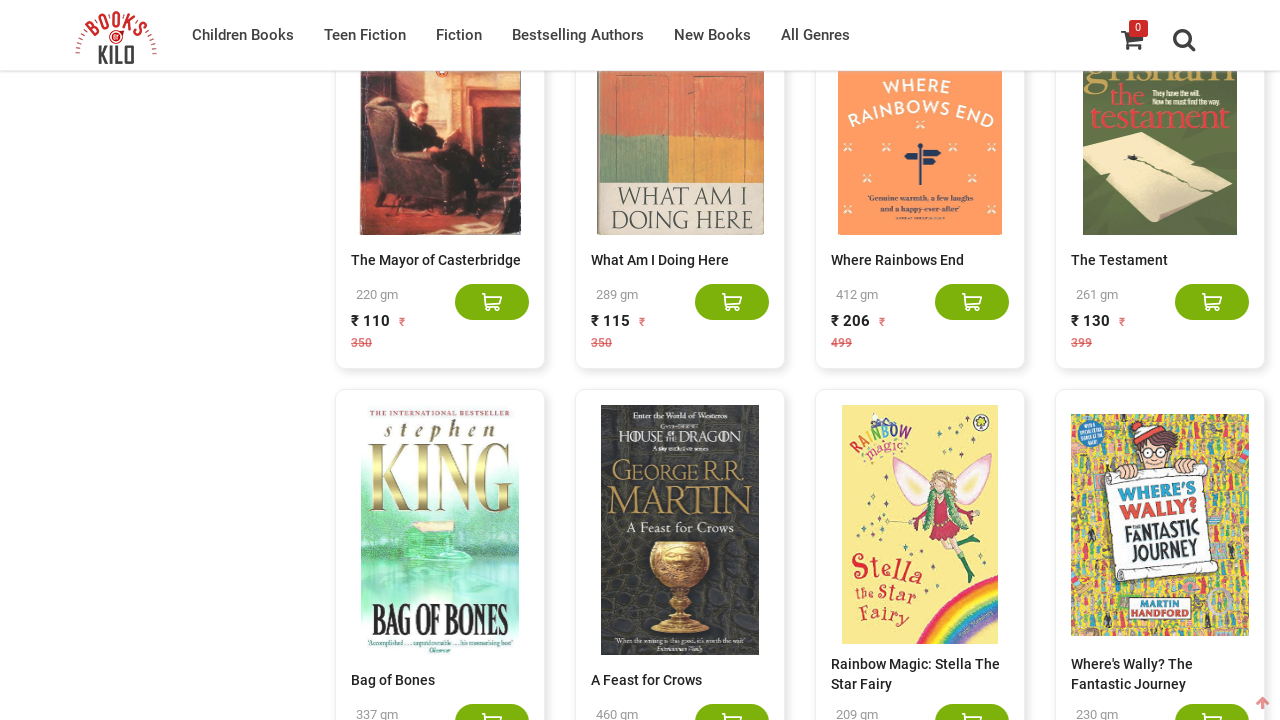

Waited for network activity to idle
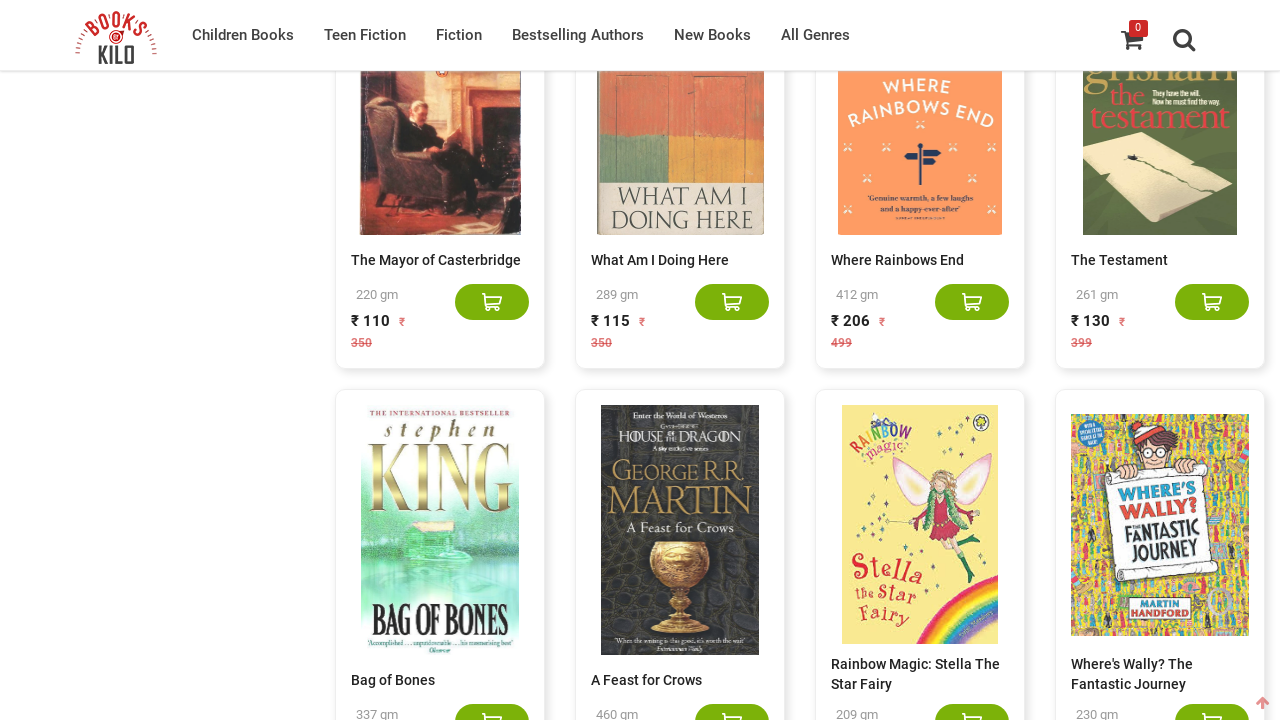

Retrieved new scroll height after potential content load
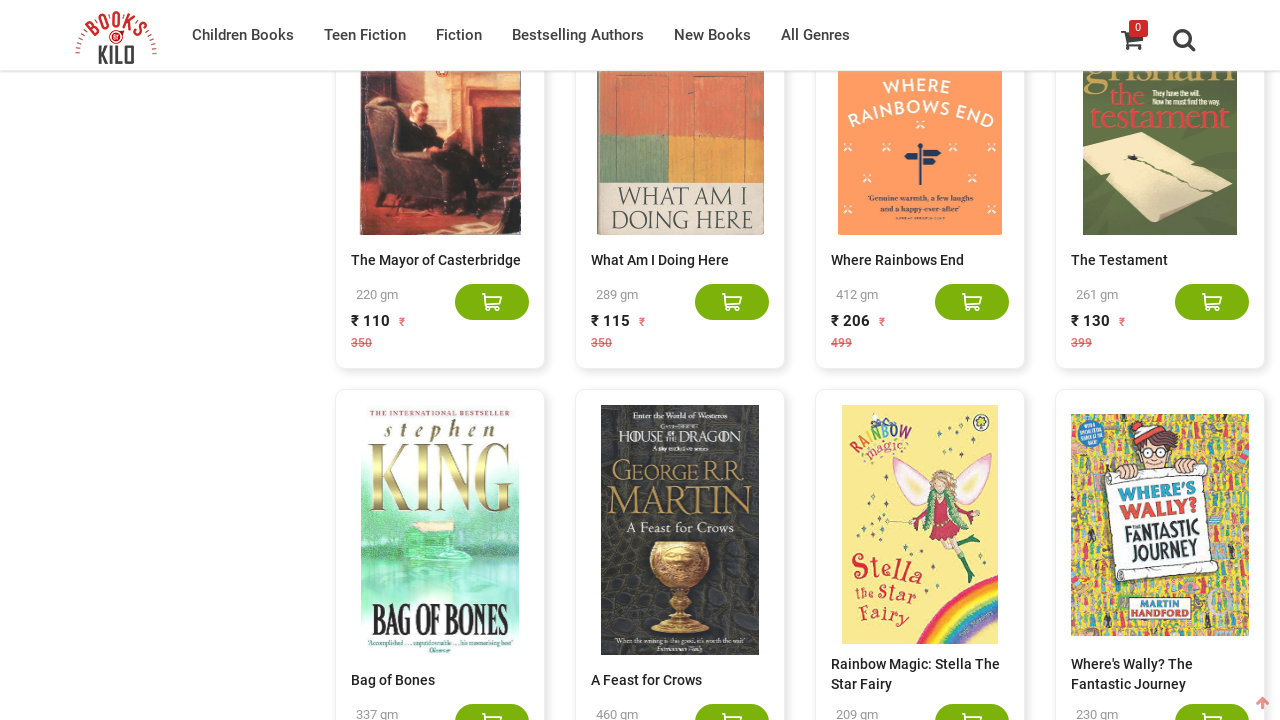

Retrieved current scroll height
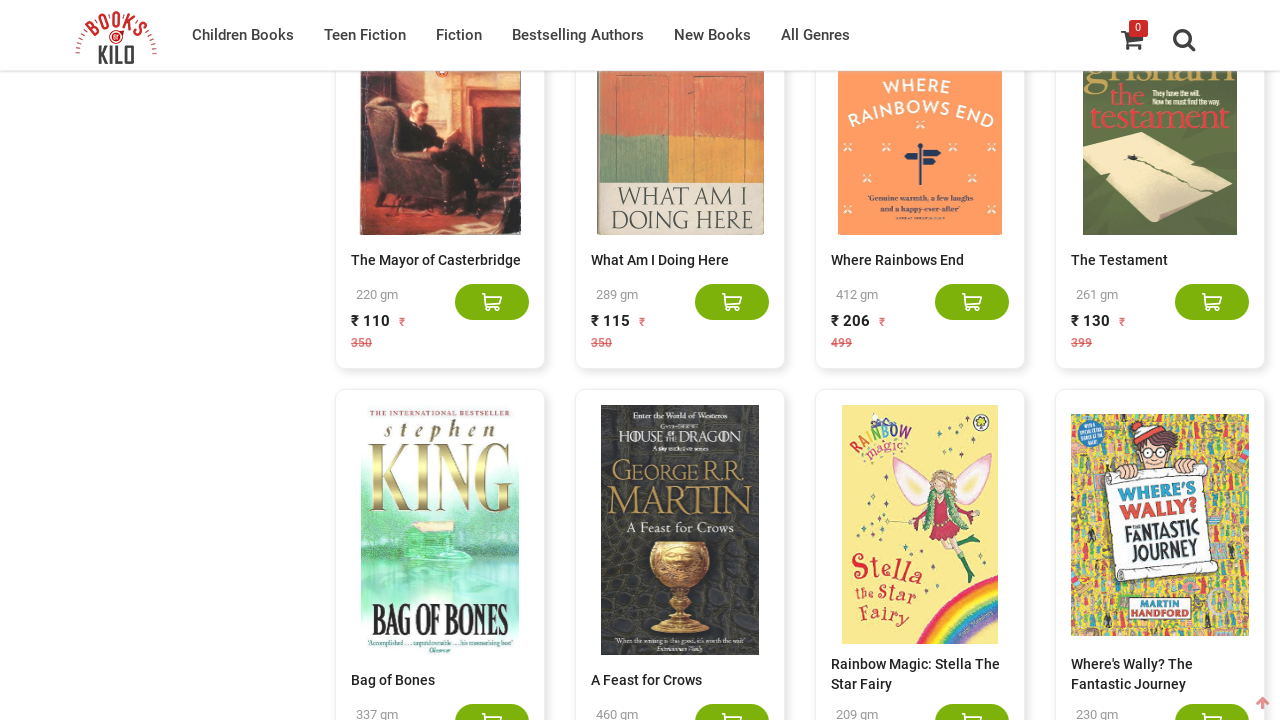

Scrolled to bottom of page (height: 92911)
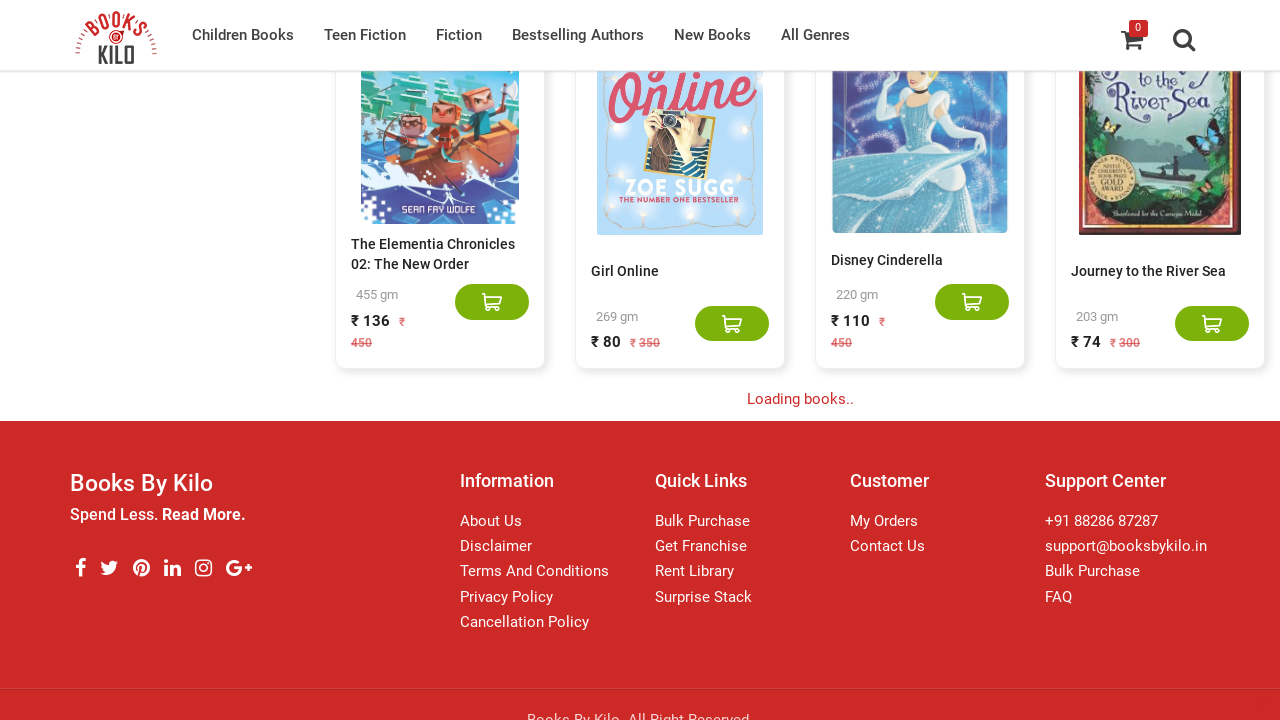

Waited 2 seconds for content to load
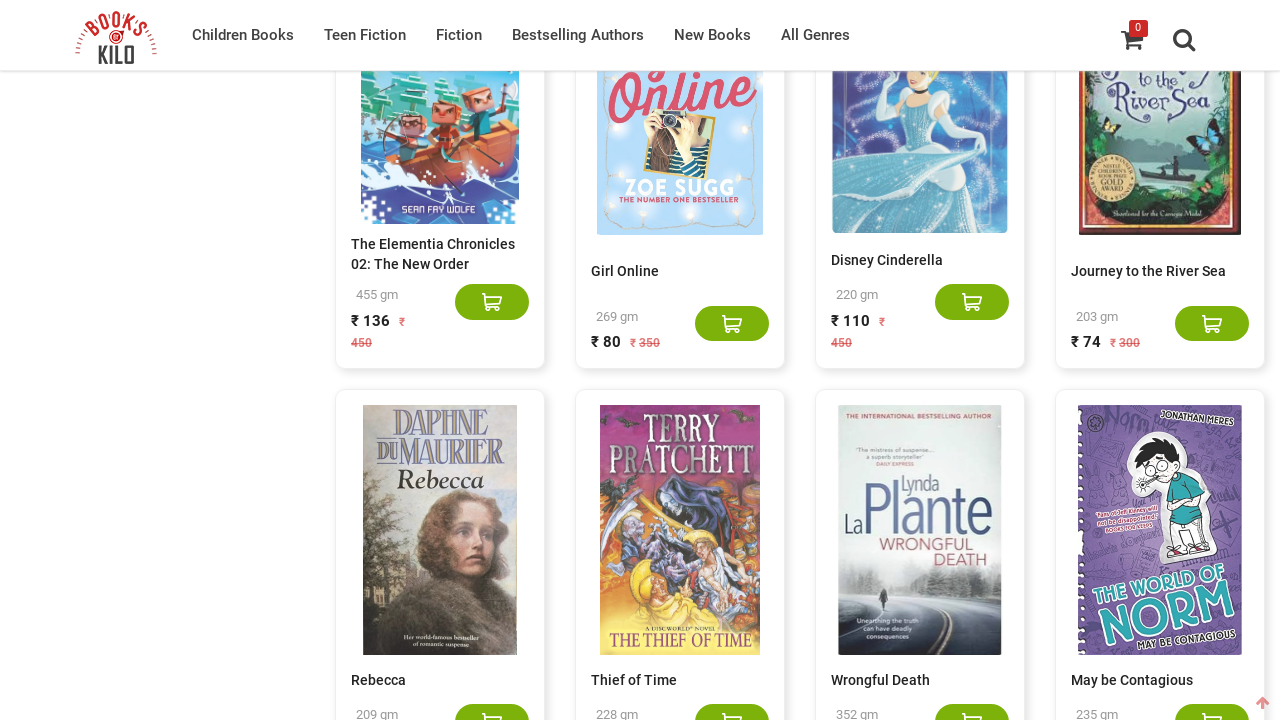

Waited for network activity to idle
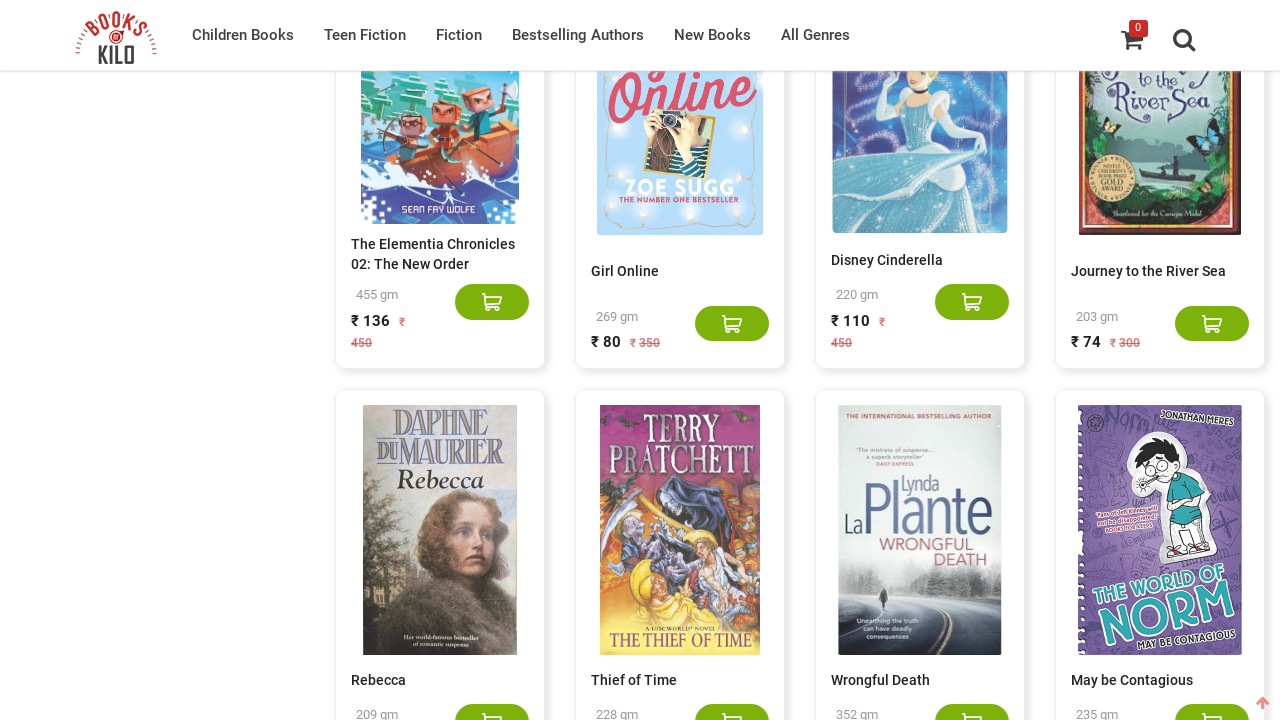

Retrieved new scroll height after potential content load
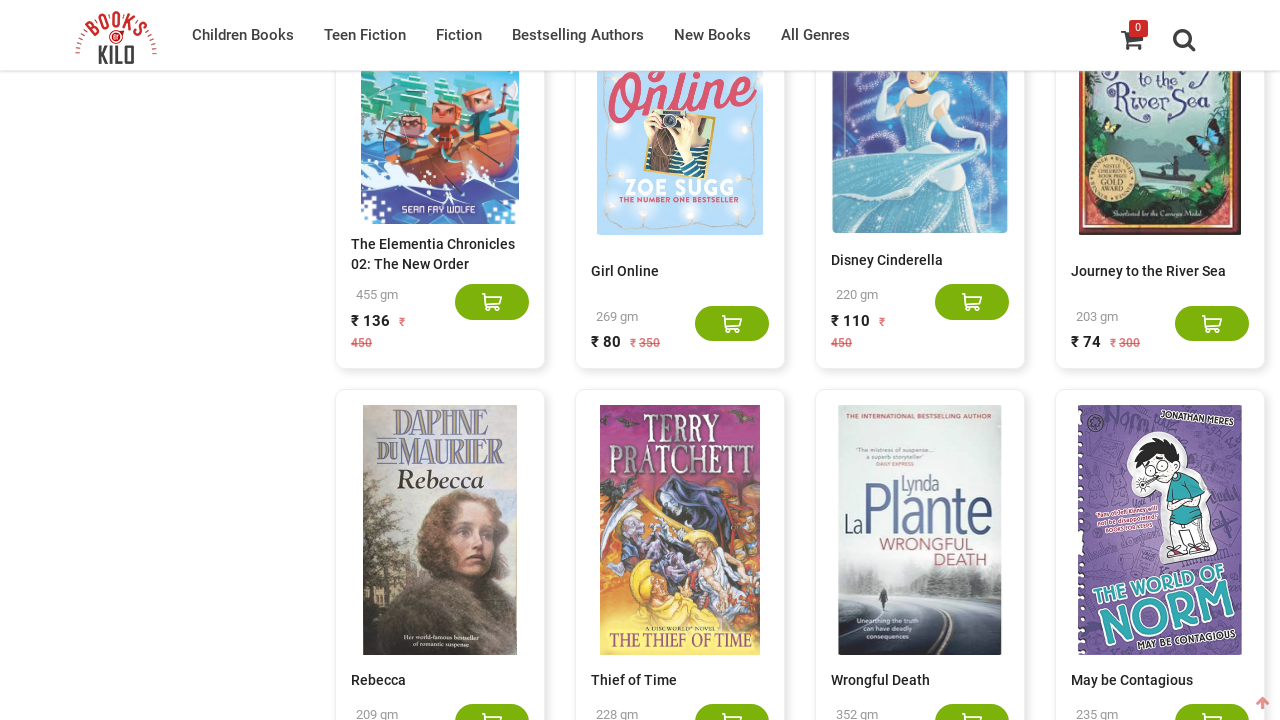

Retrieved current scroll height
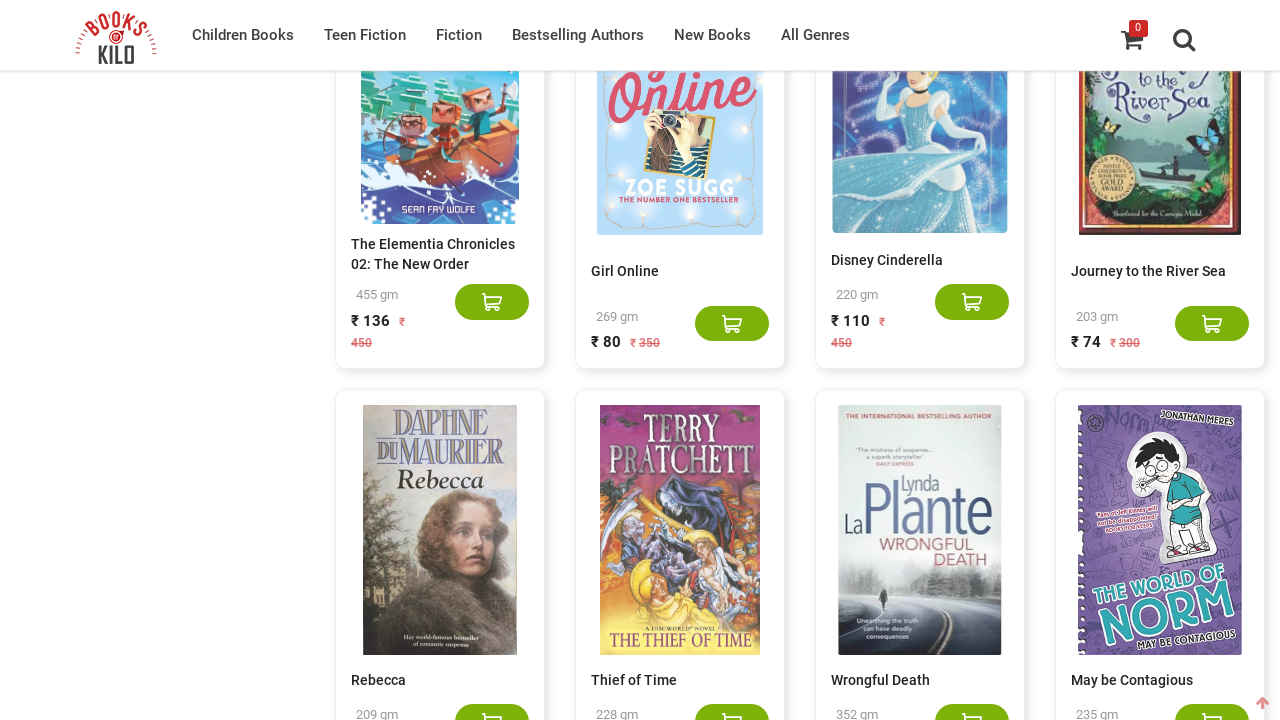

Scrolled to bottom of page (height: 95011)
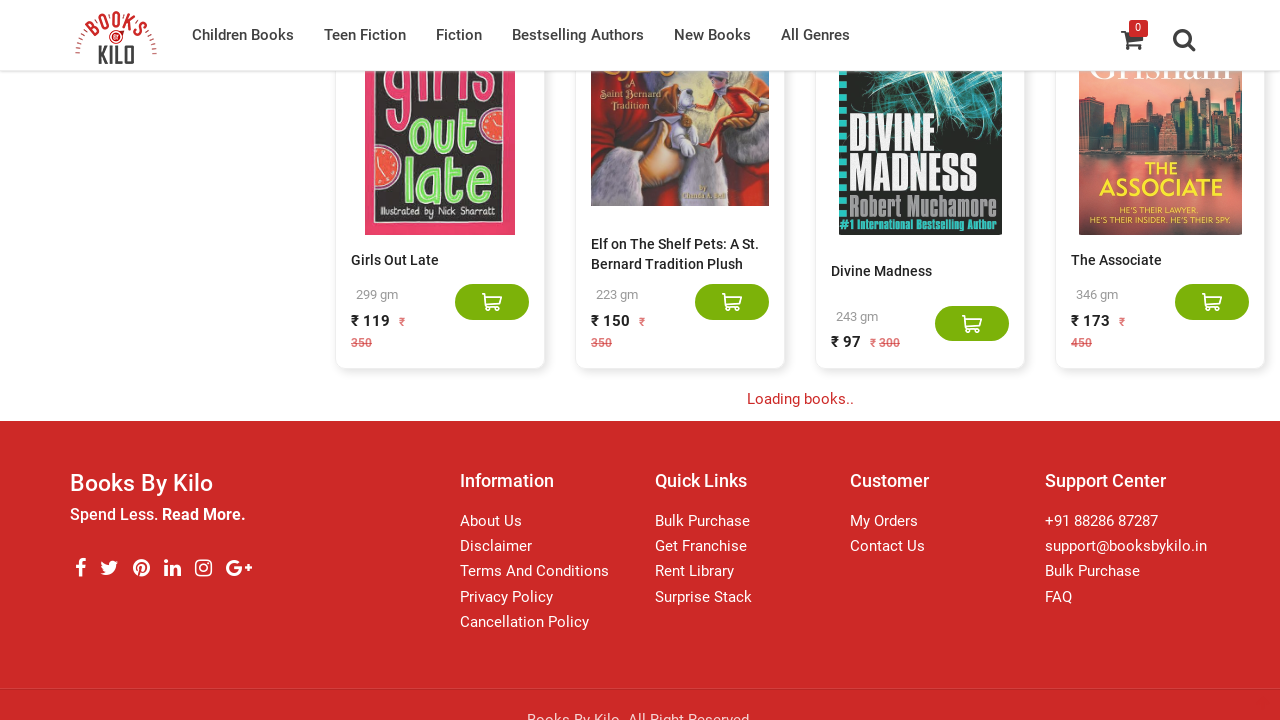

Waited 2 seconds for content to load
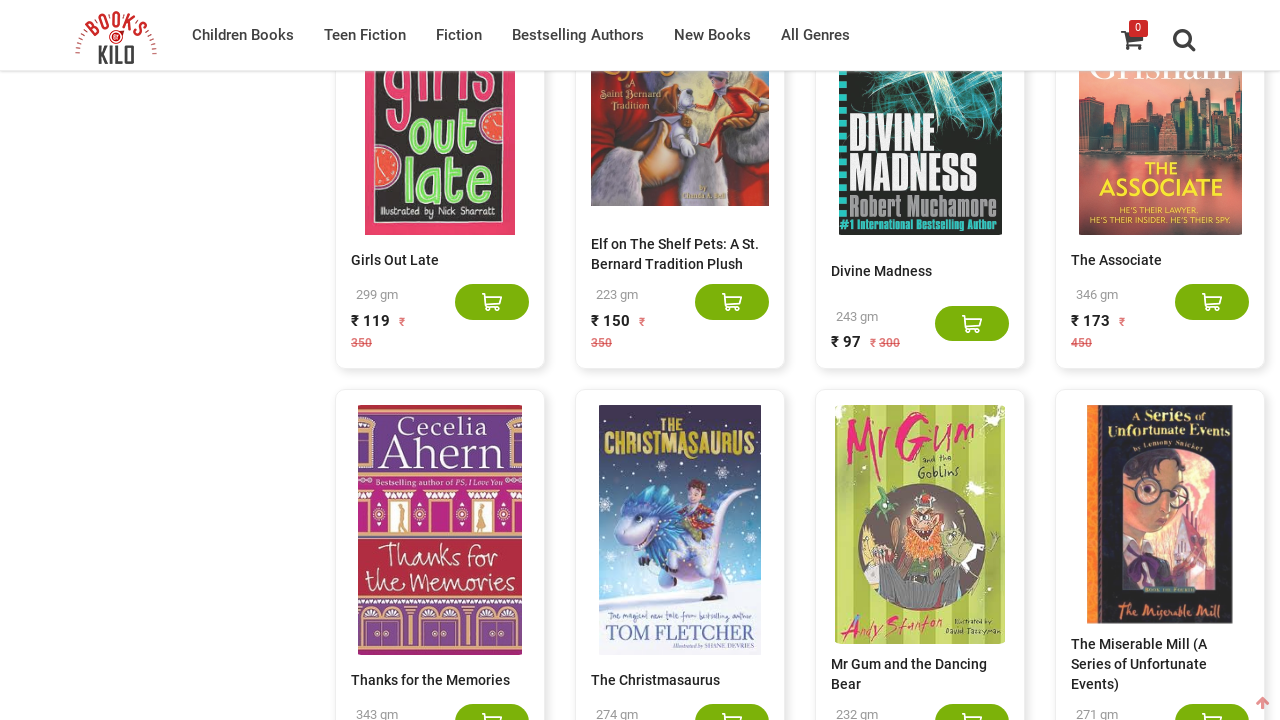

Waited for network activity to idle
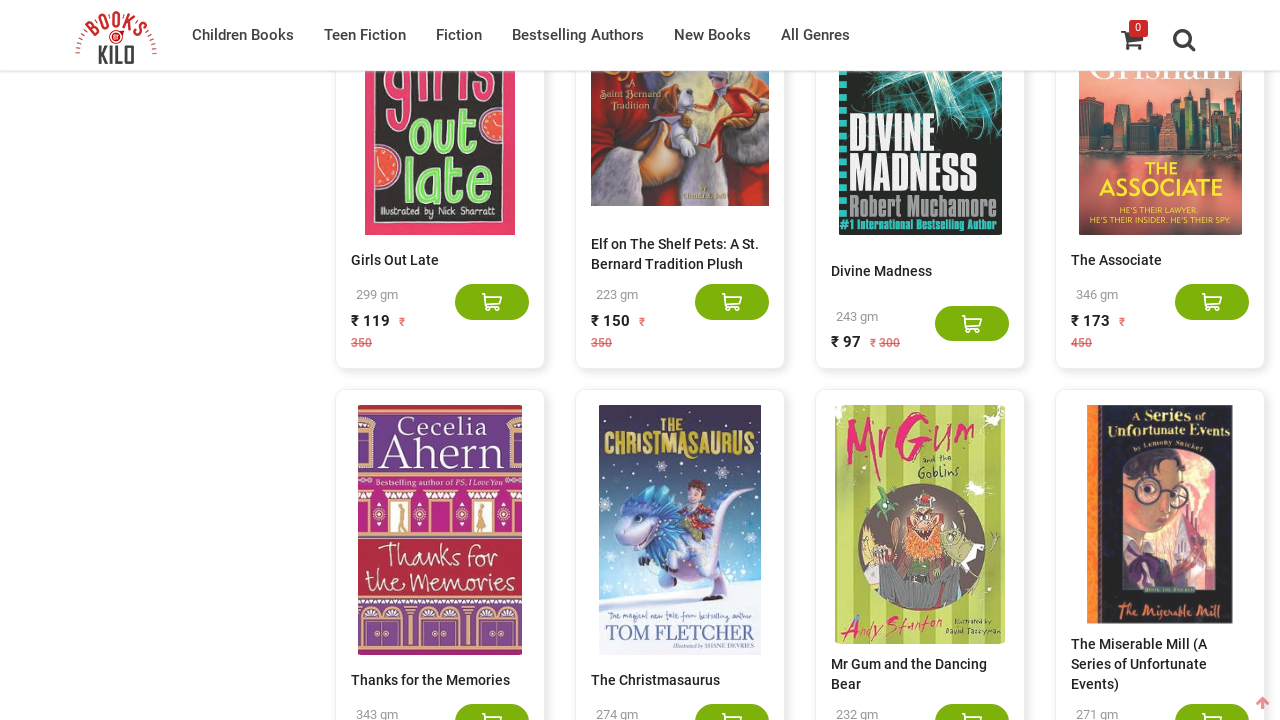

Retrieved new scroll height after potential content load
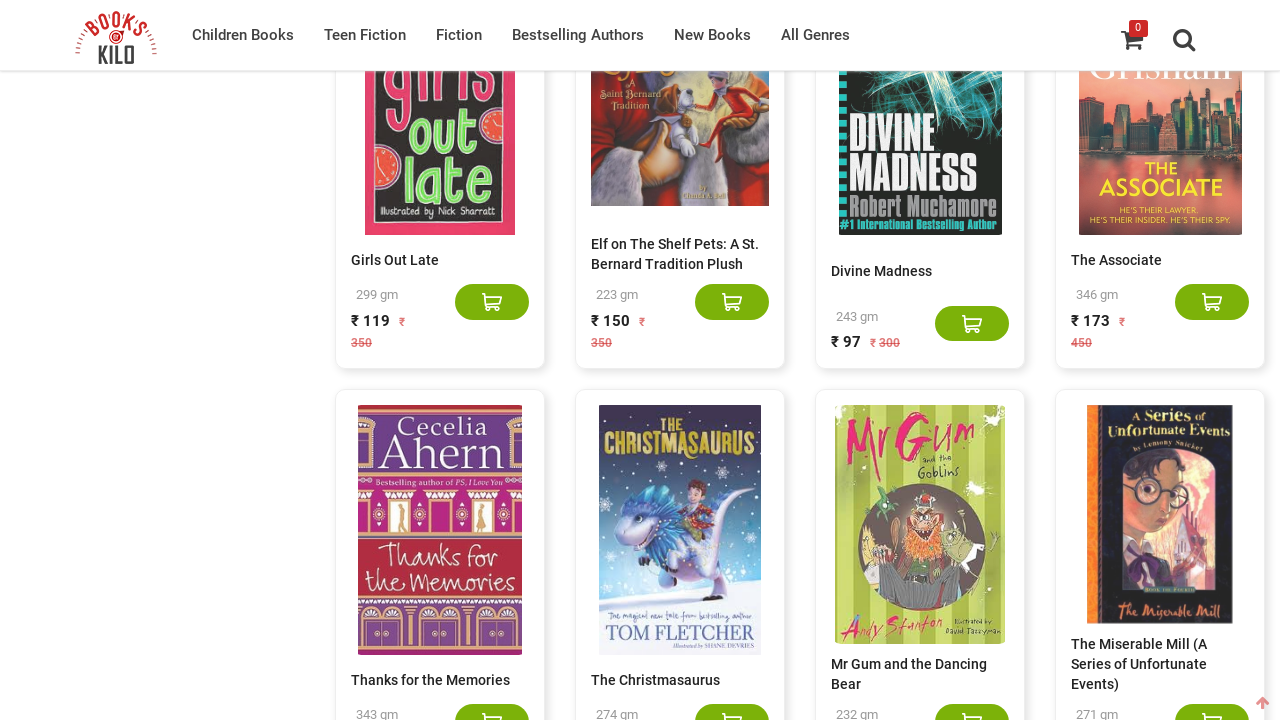

Retrieved current scroll height
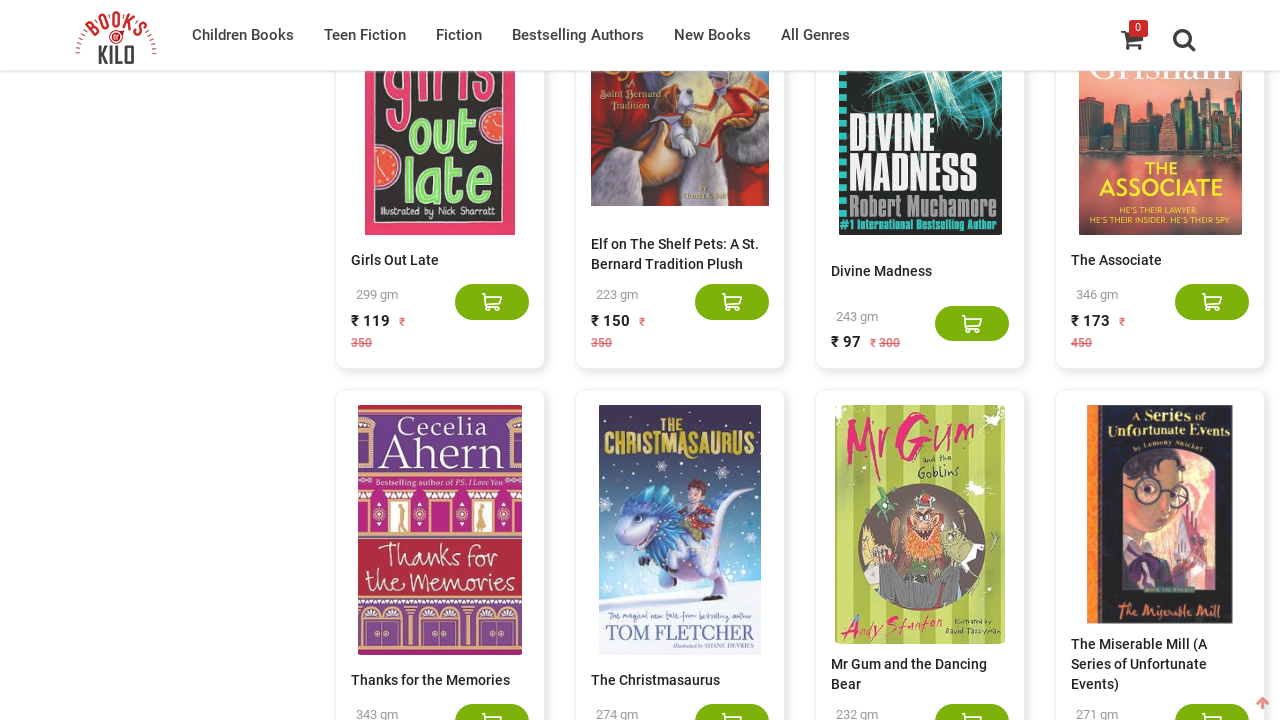

Scrolled to bottom of page (height: 97111)
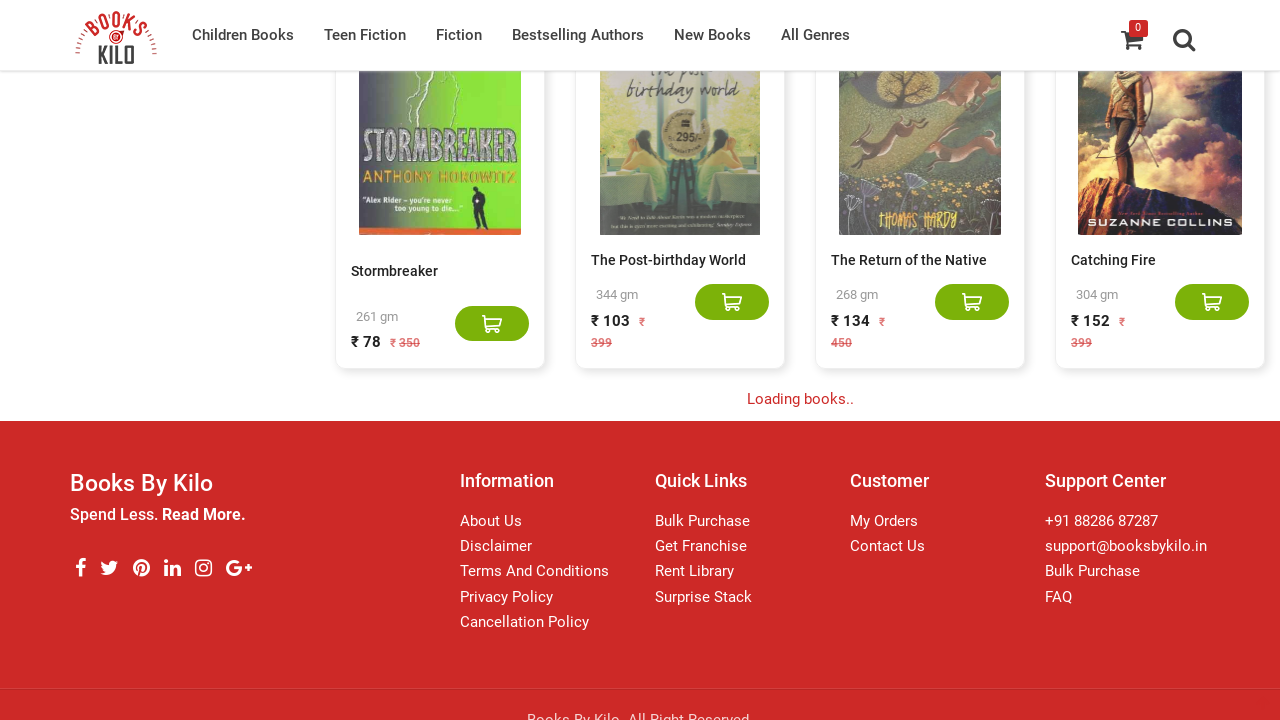

Waited 2 seconds for content to load
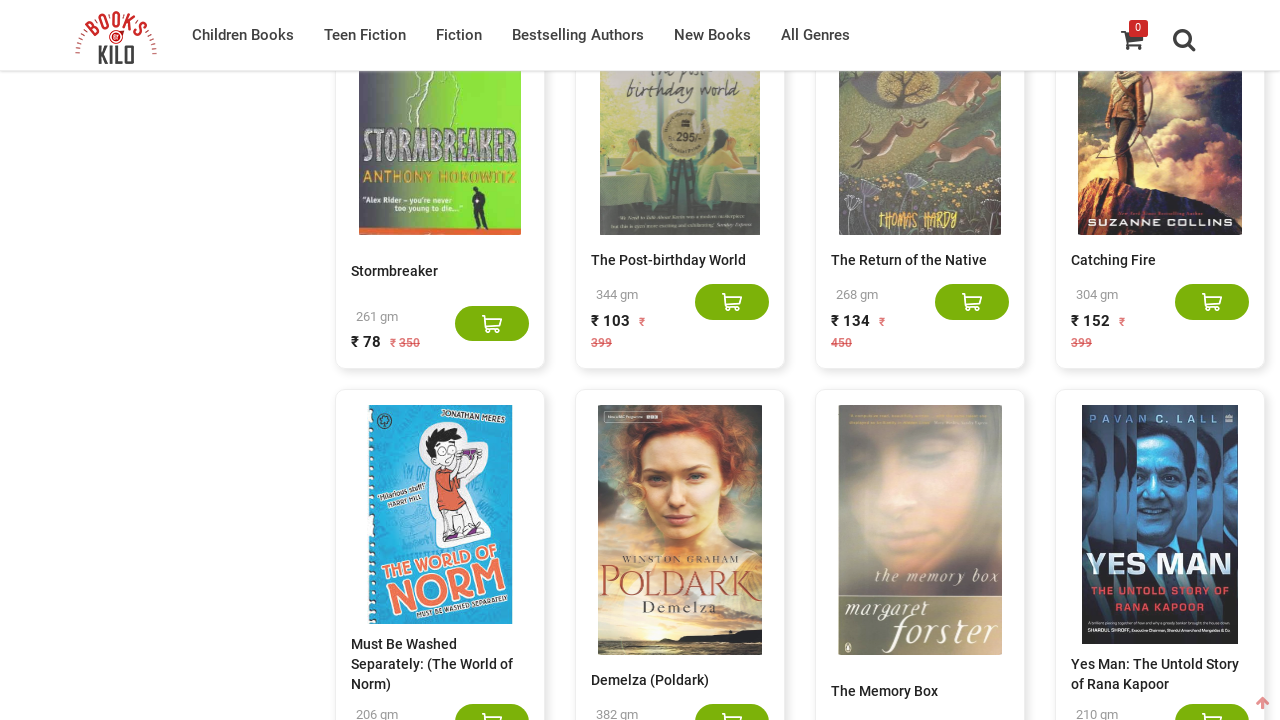

Waited for network activity to idle
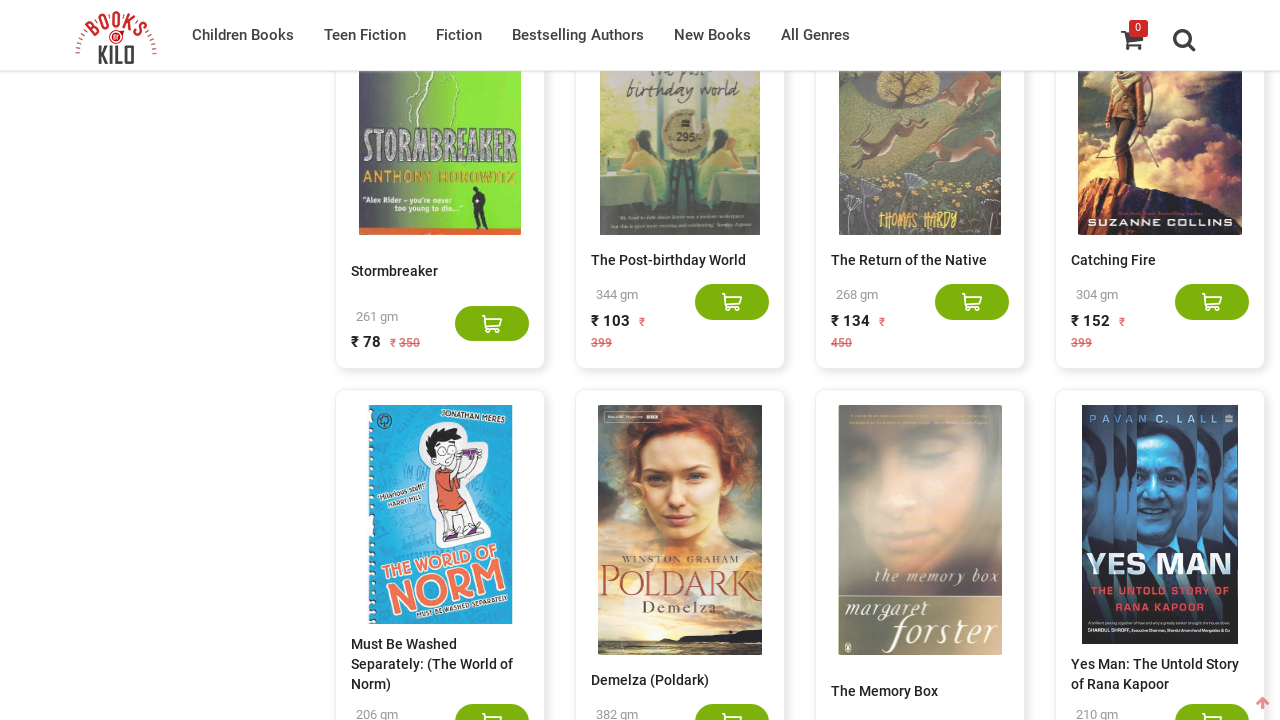

Retrieved new scroll height after potential content load
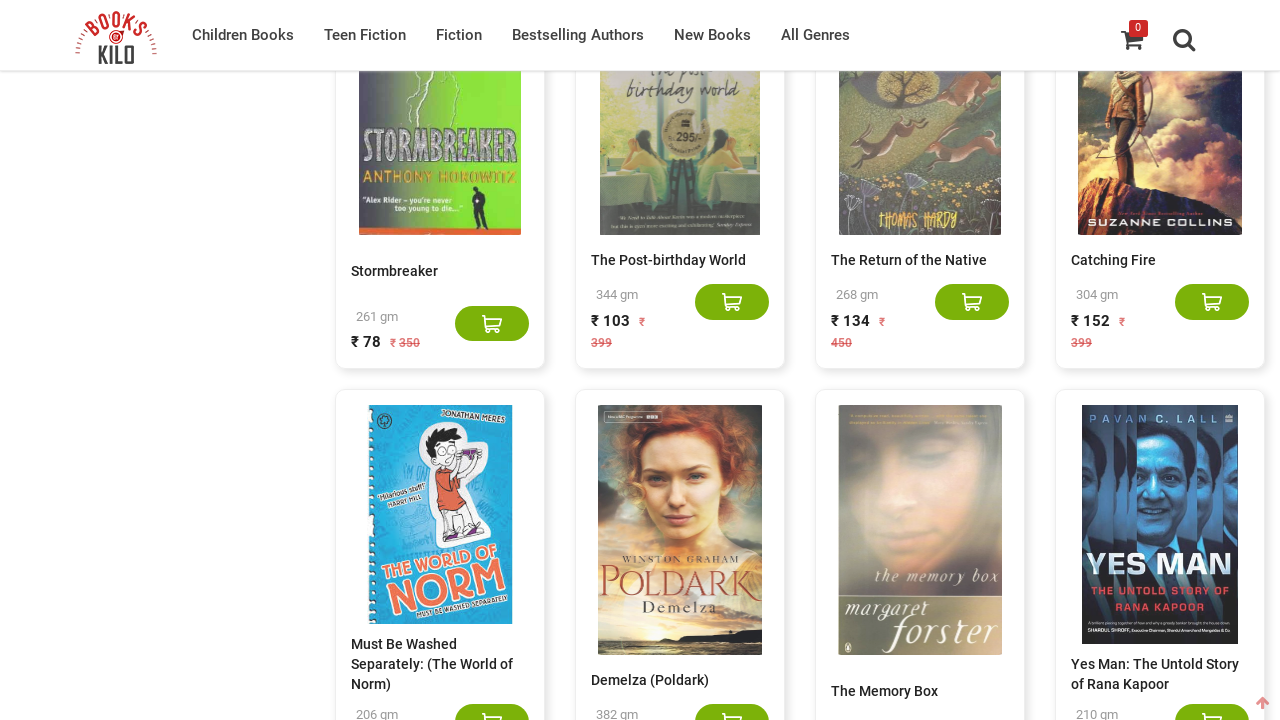

Retrieved current scroll height
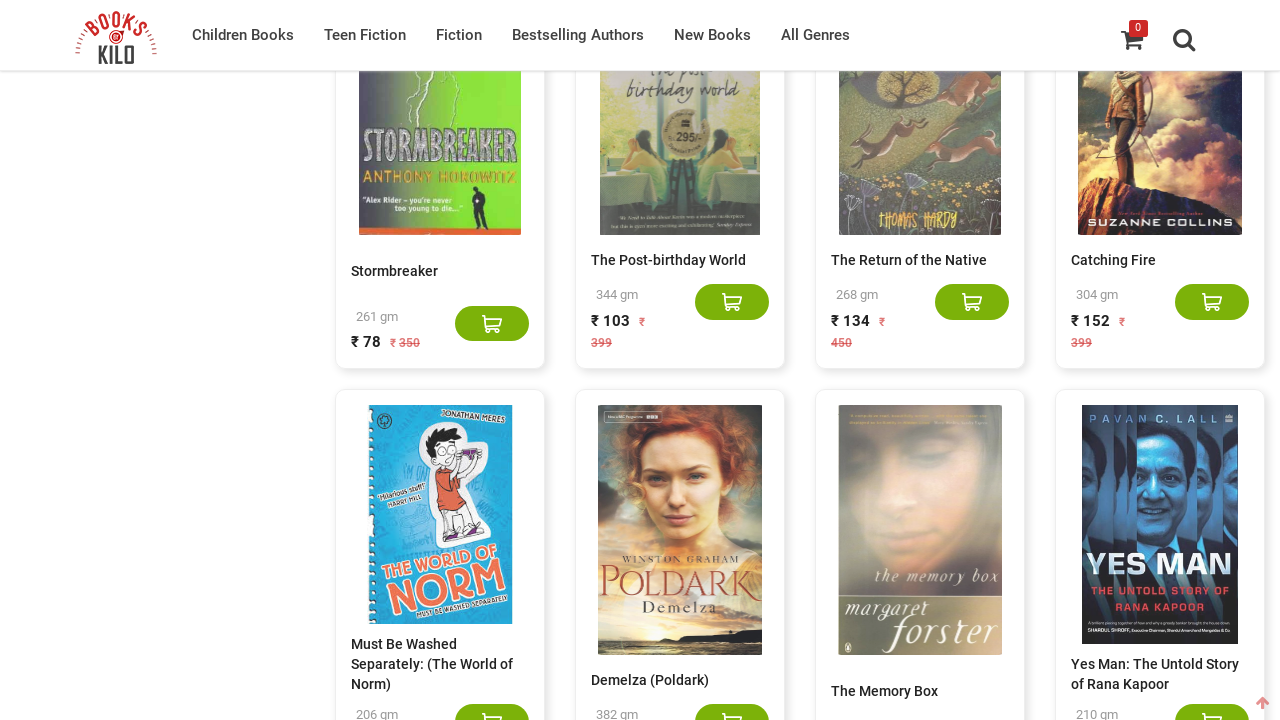

Scrolled to bottom of page (height: 99211)
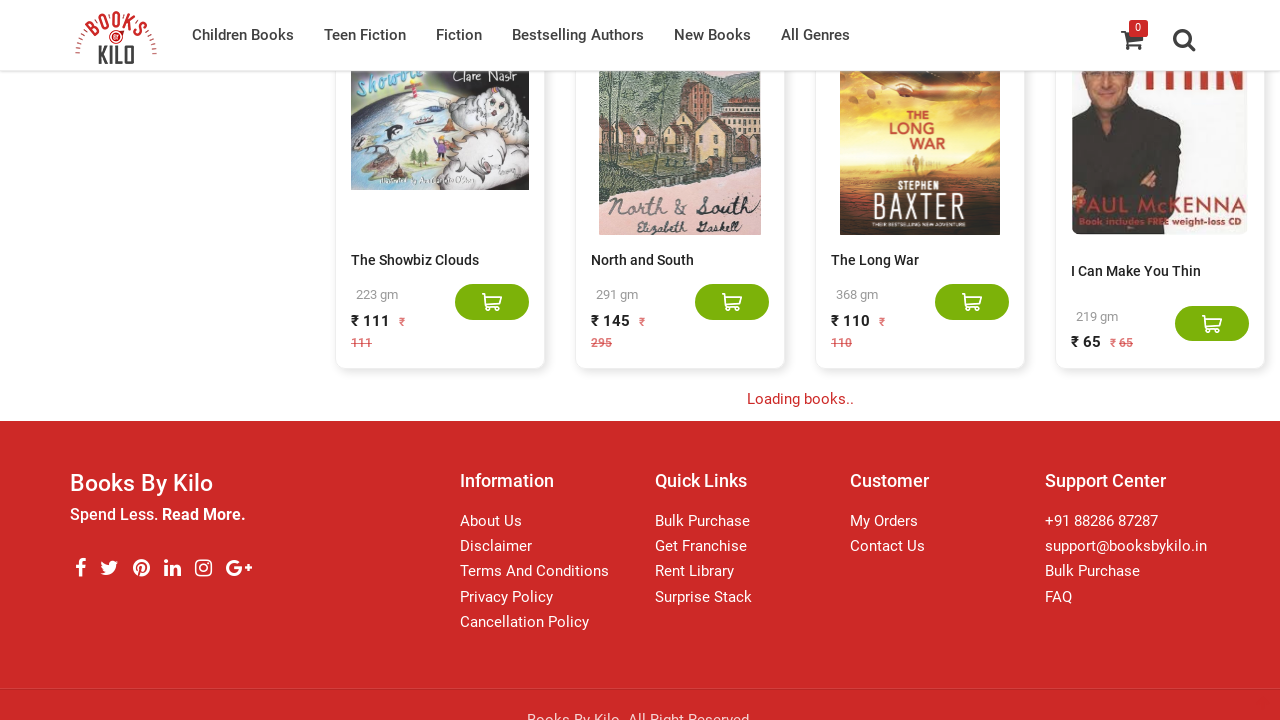

Waited 2 seconds for content to load
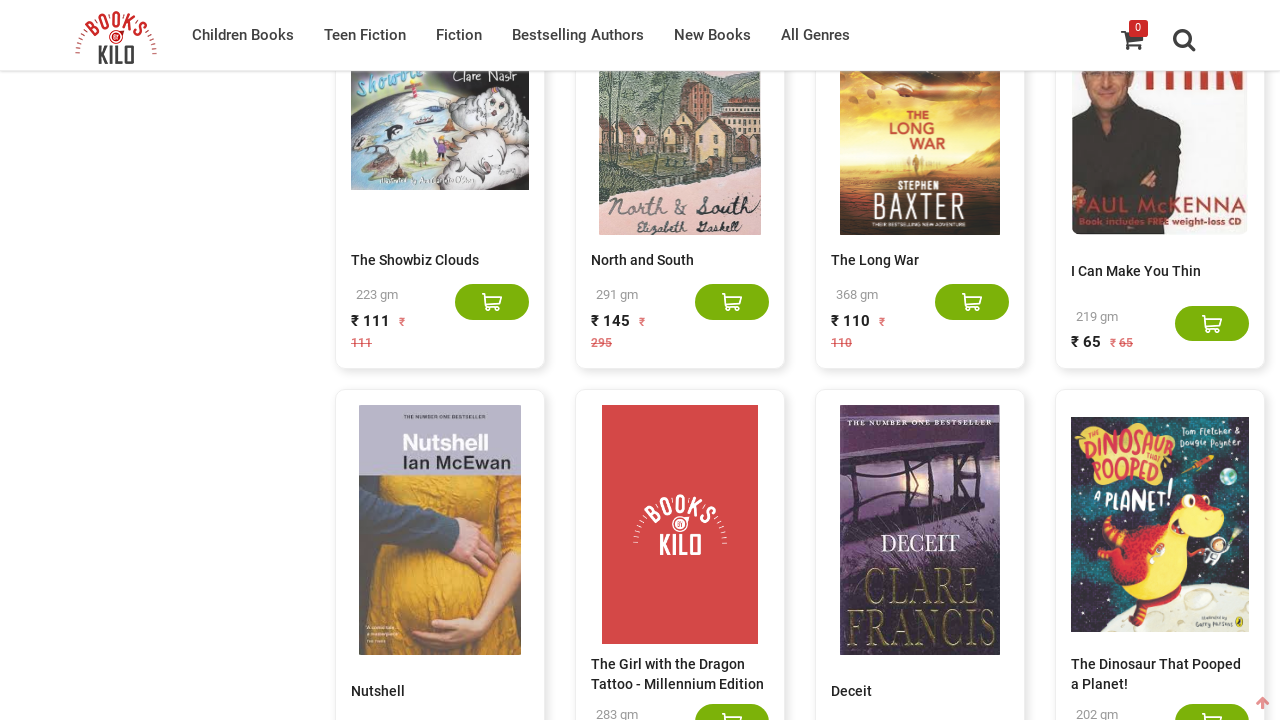

Waited for network activity to idle
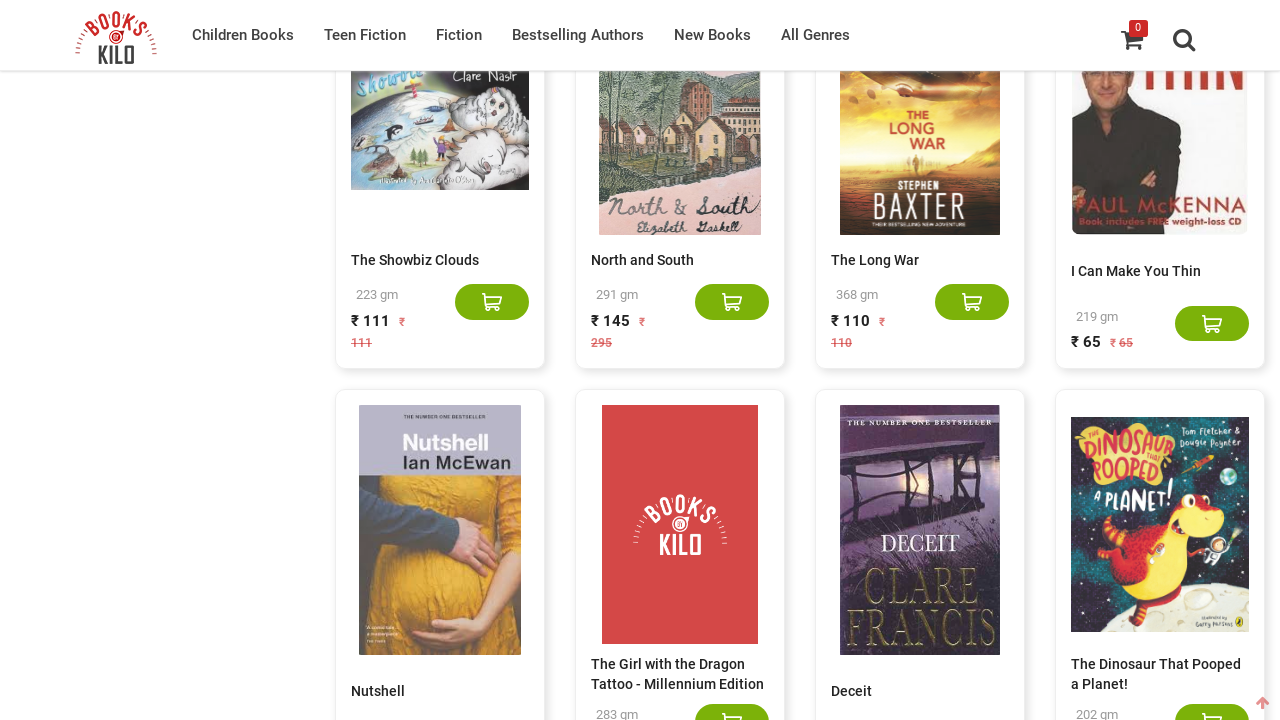

Retrieved new scroll height after potential content load
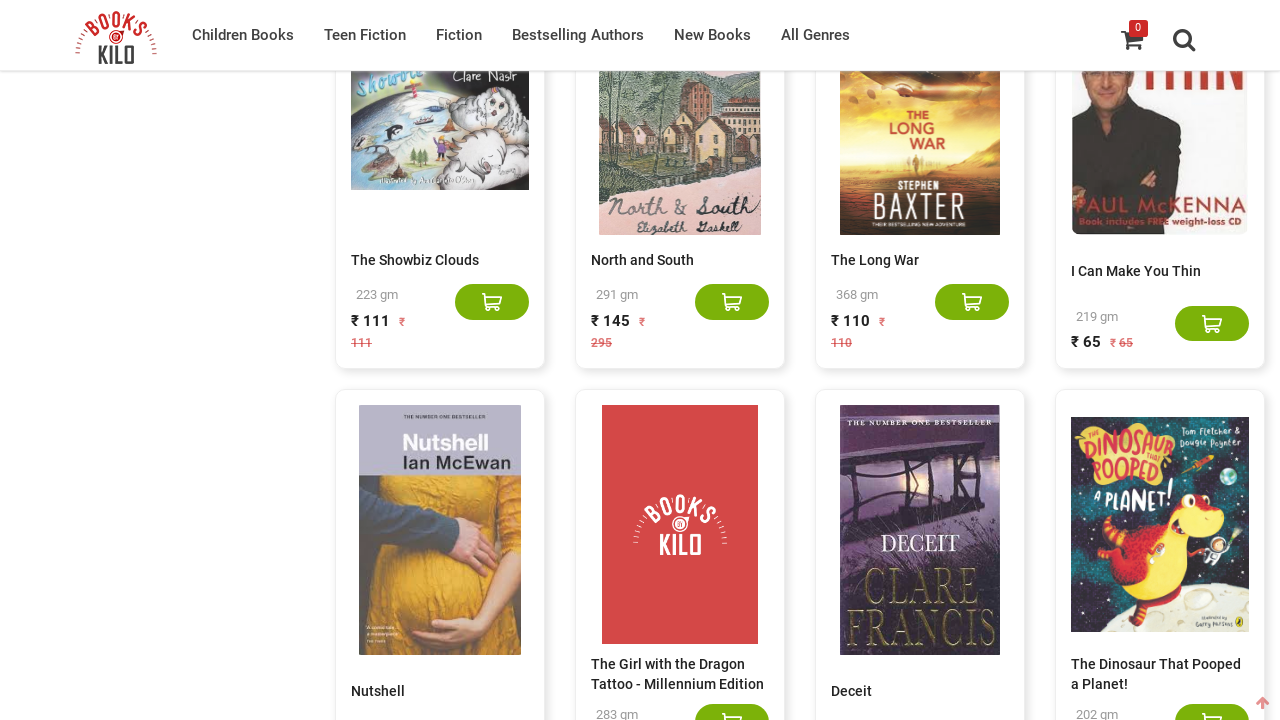

Retrieved current scroll height
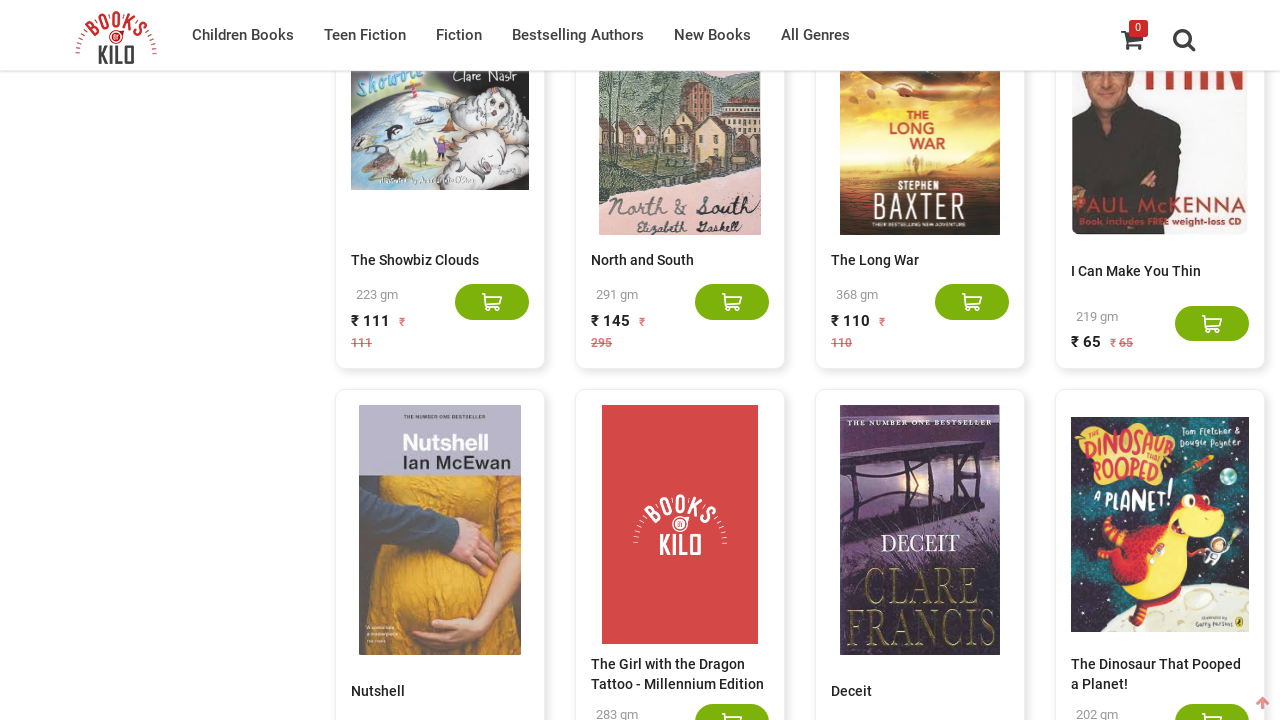

Scrolled to bottom of page (height: 101311)
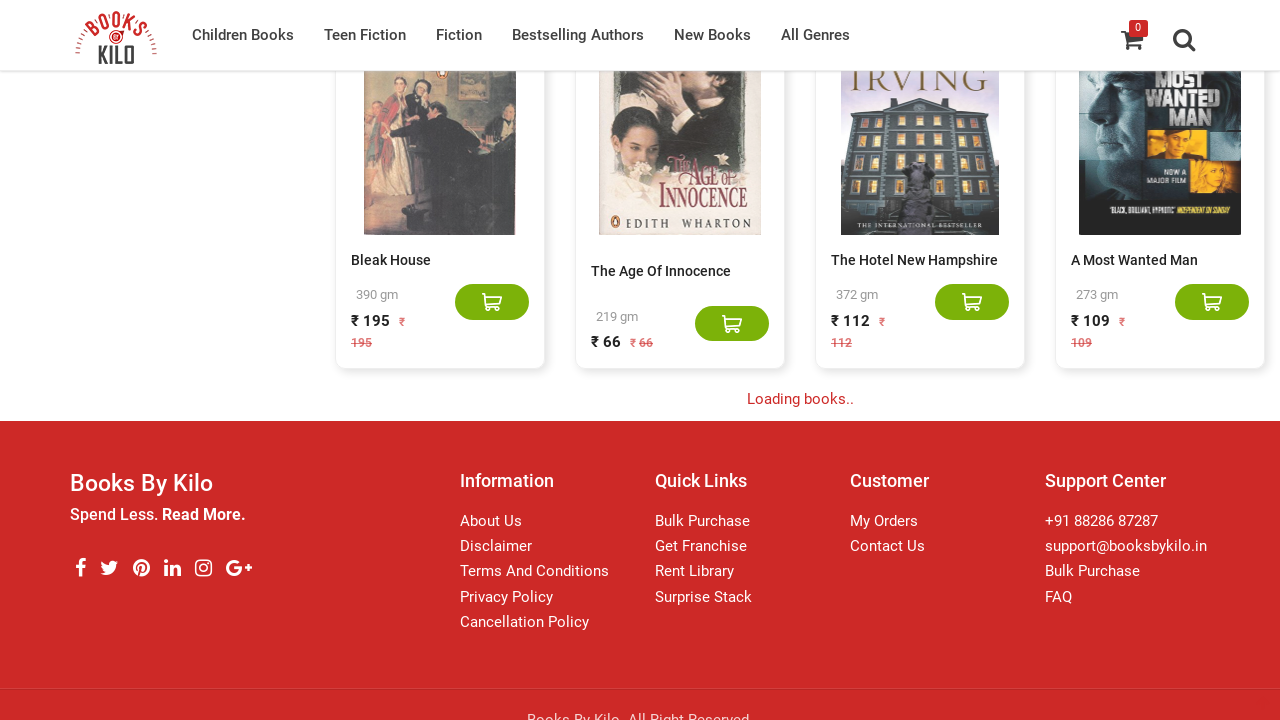

Waited 2 seconds for content to load
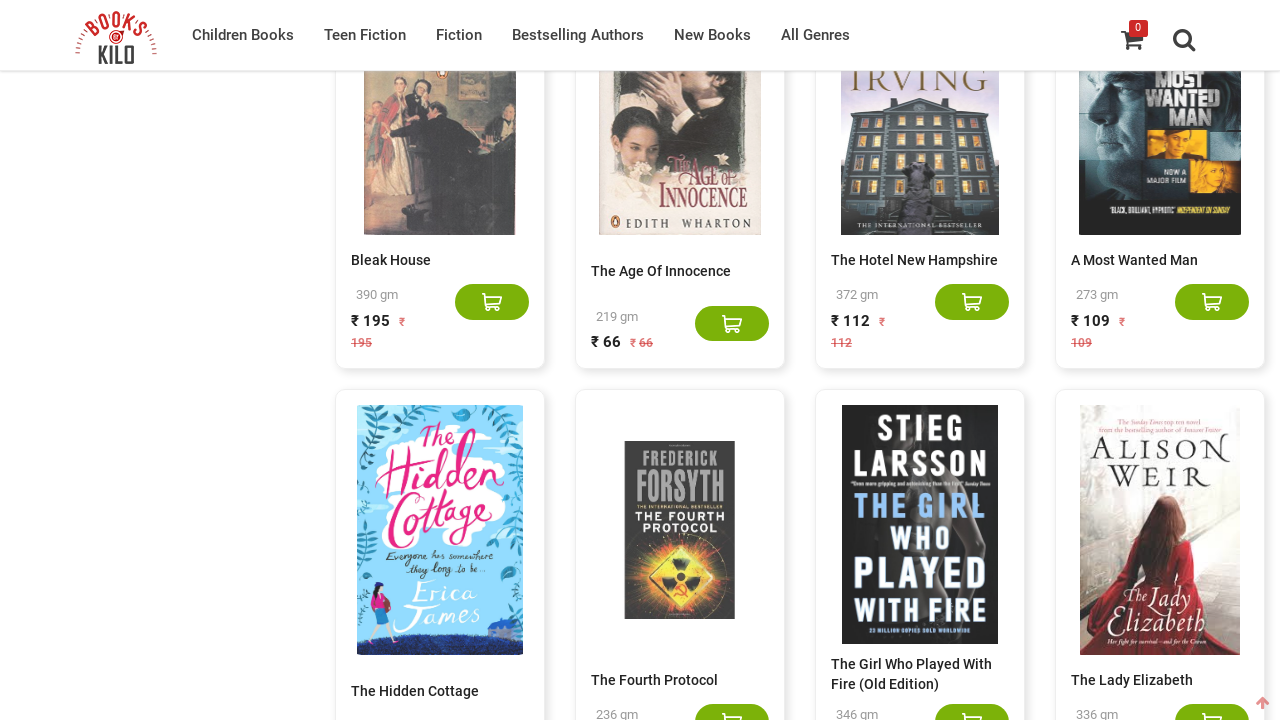

Waited for network activity to idle
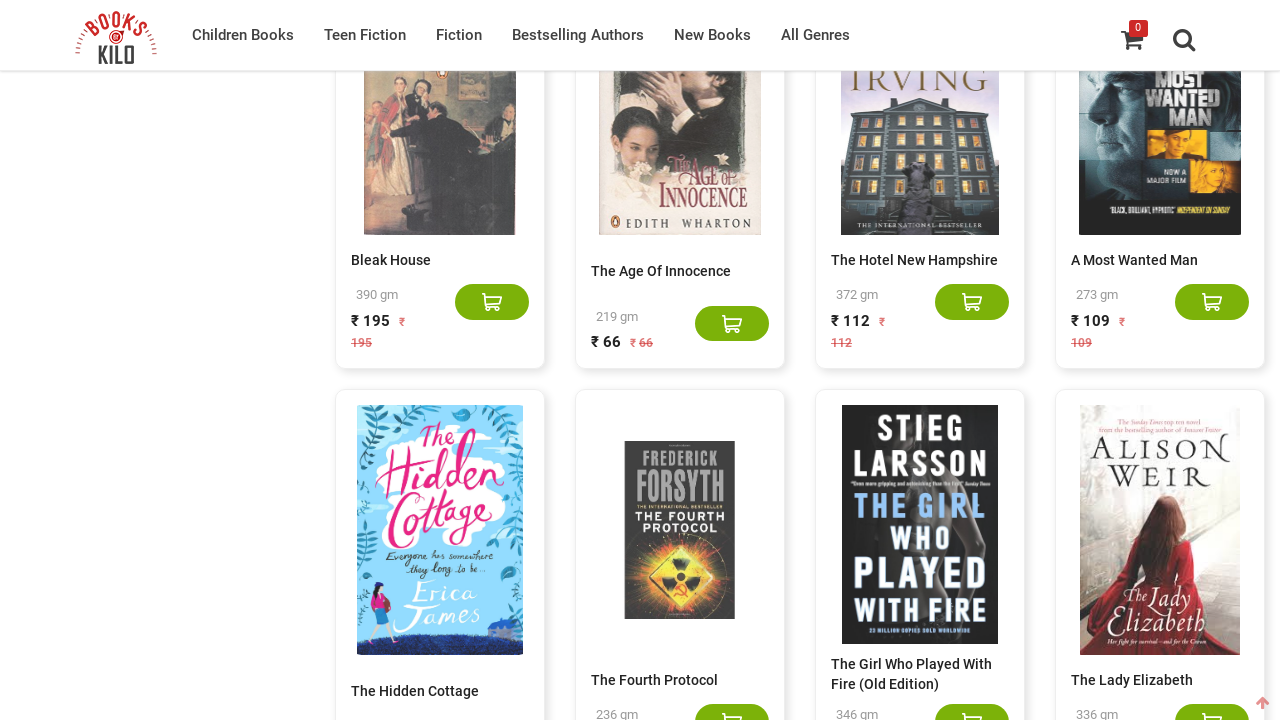

Retrieved new scroll height after potential content load
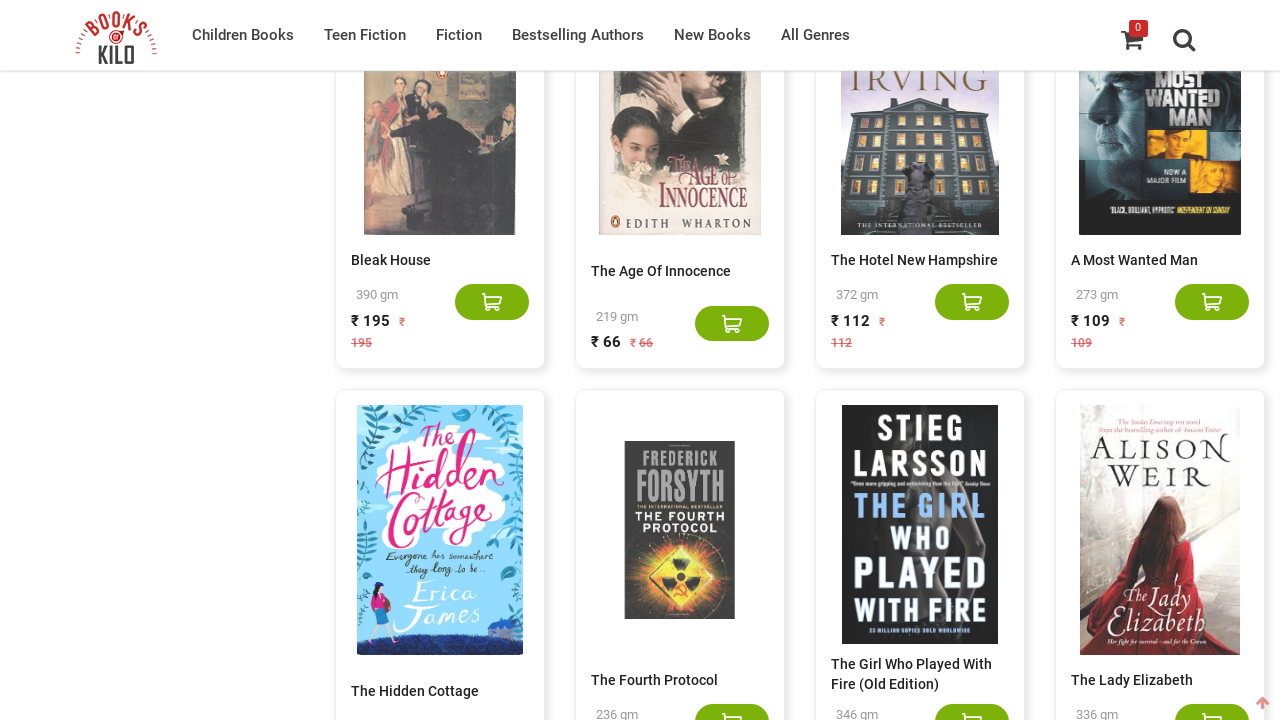

Retrieved current scroll height
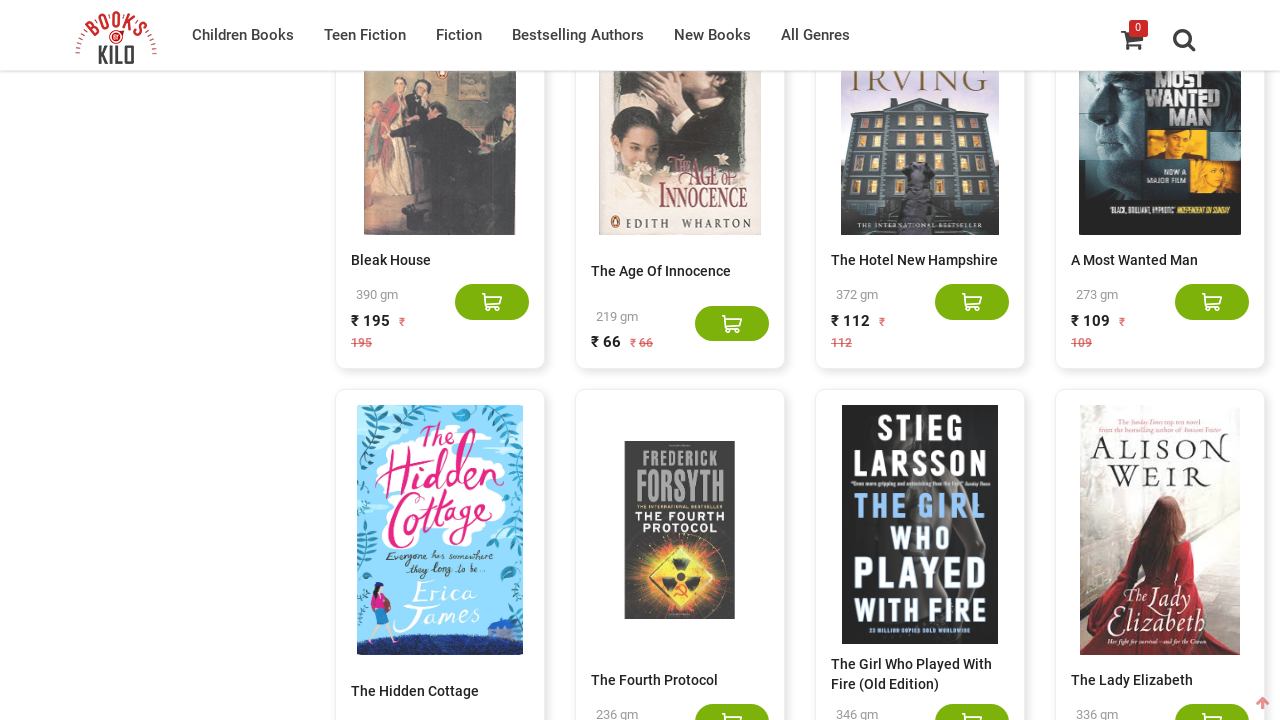

Scrolled to bottom of page (height: 103411)
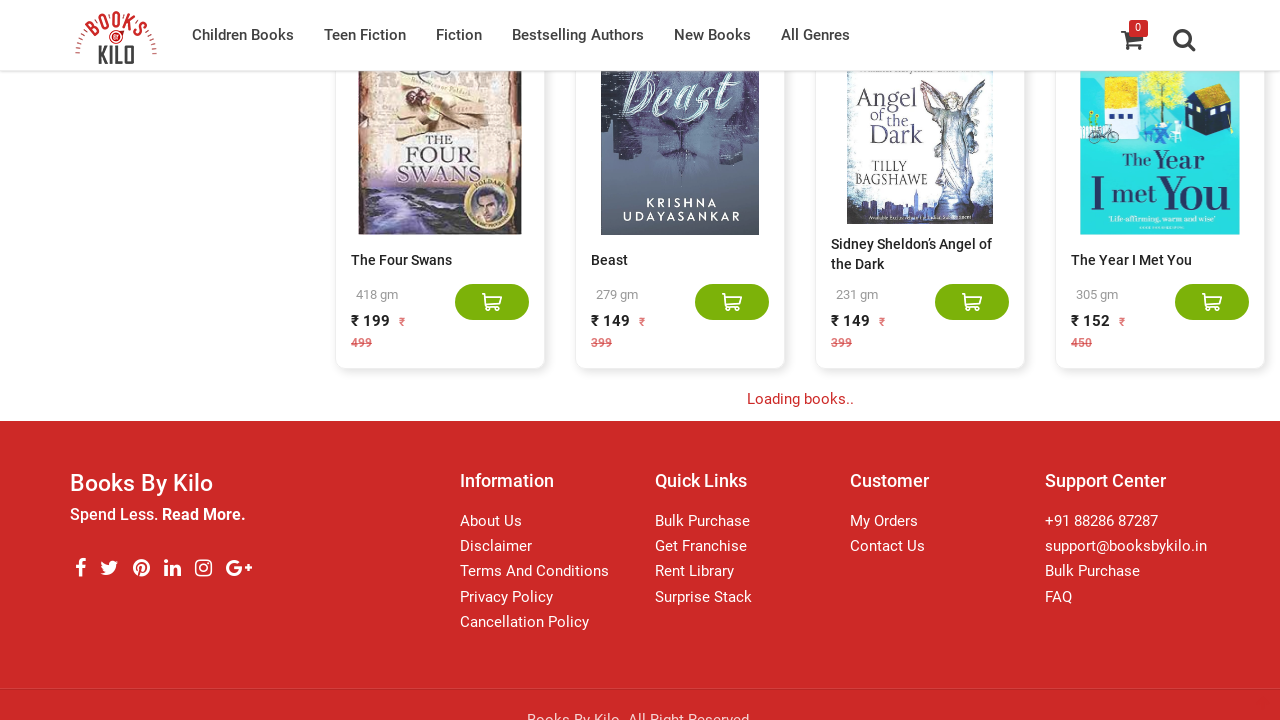

Waited 2 seconds for content to load
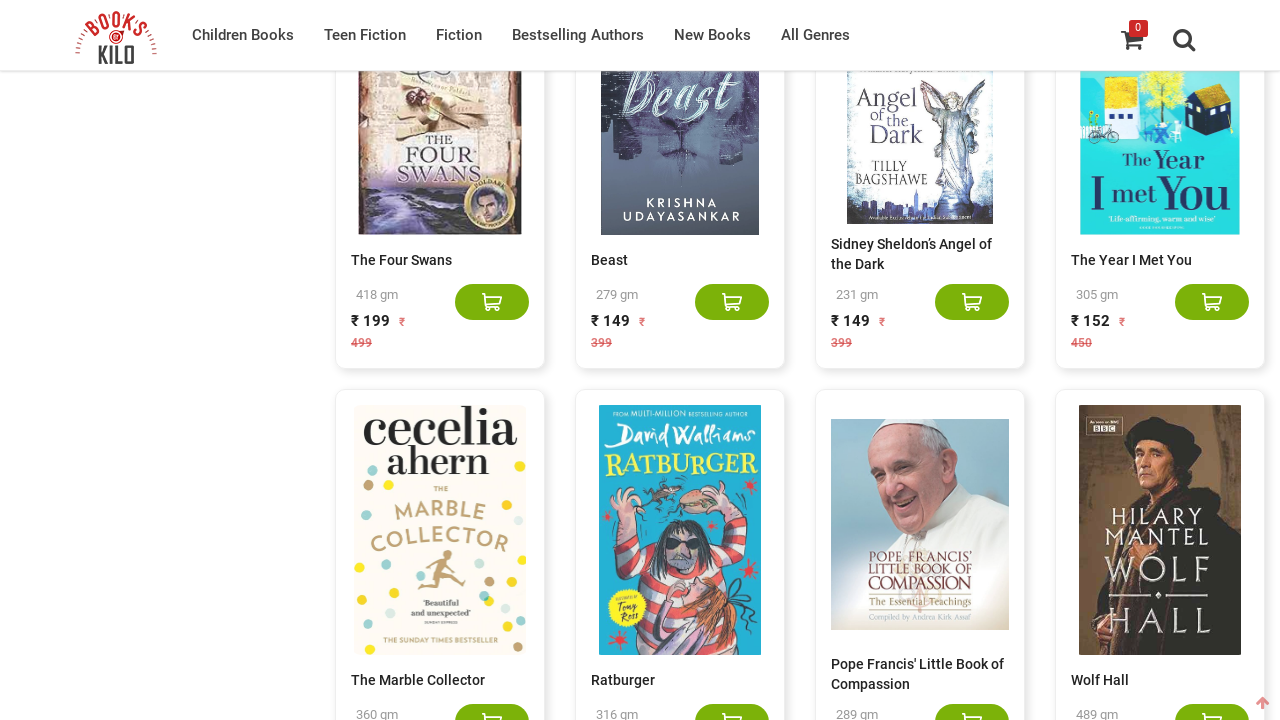

Waited for network activity to idle
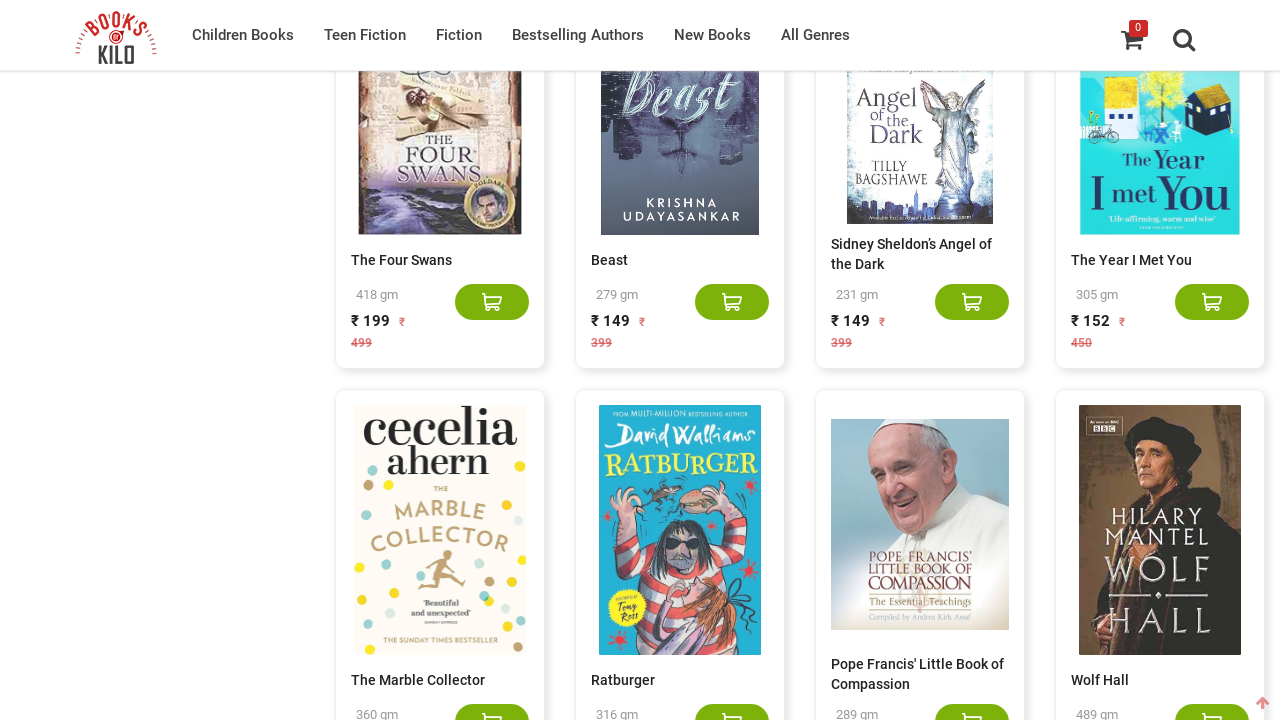

Retrieved new scroll height after potential content load
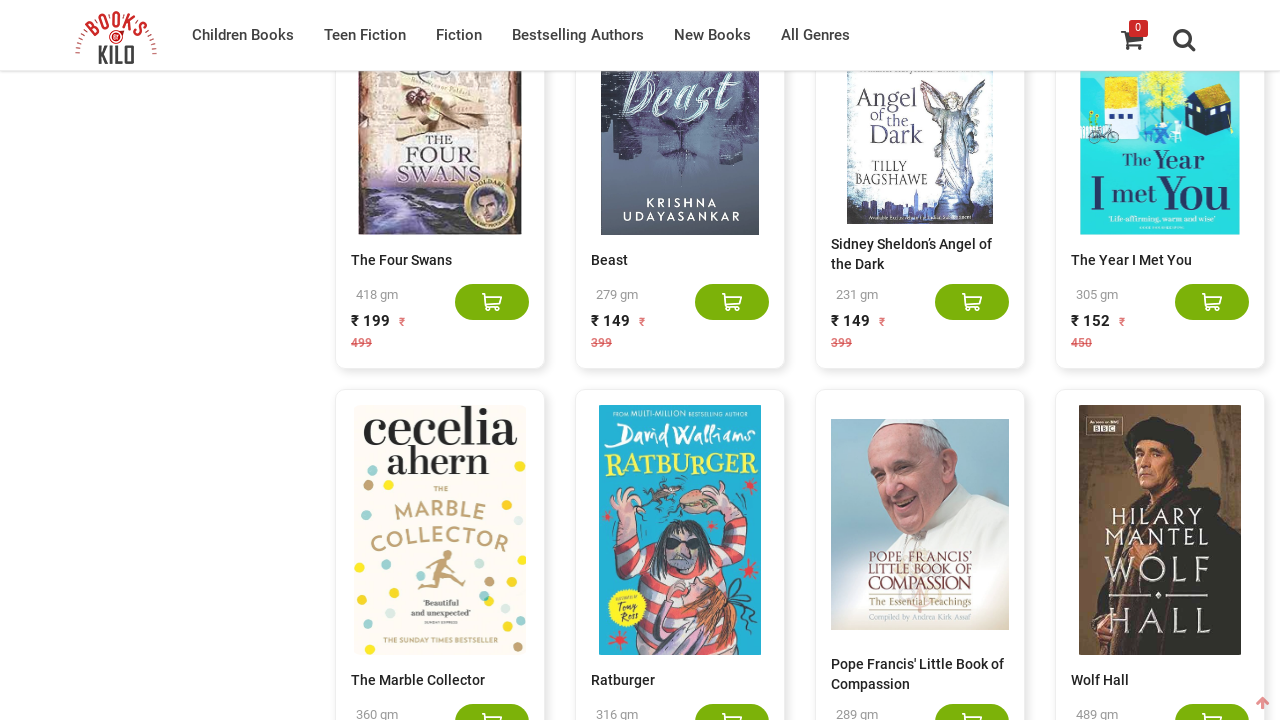

Retrieved current scroll height
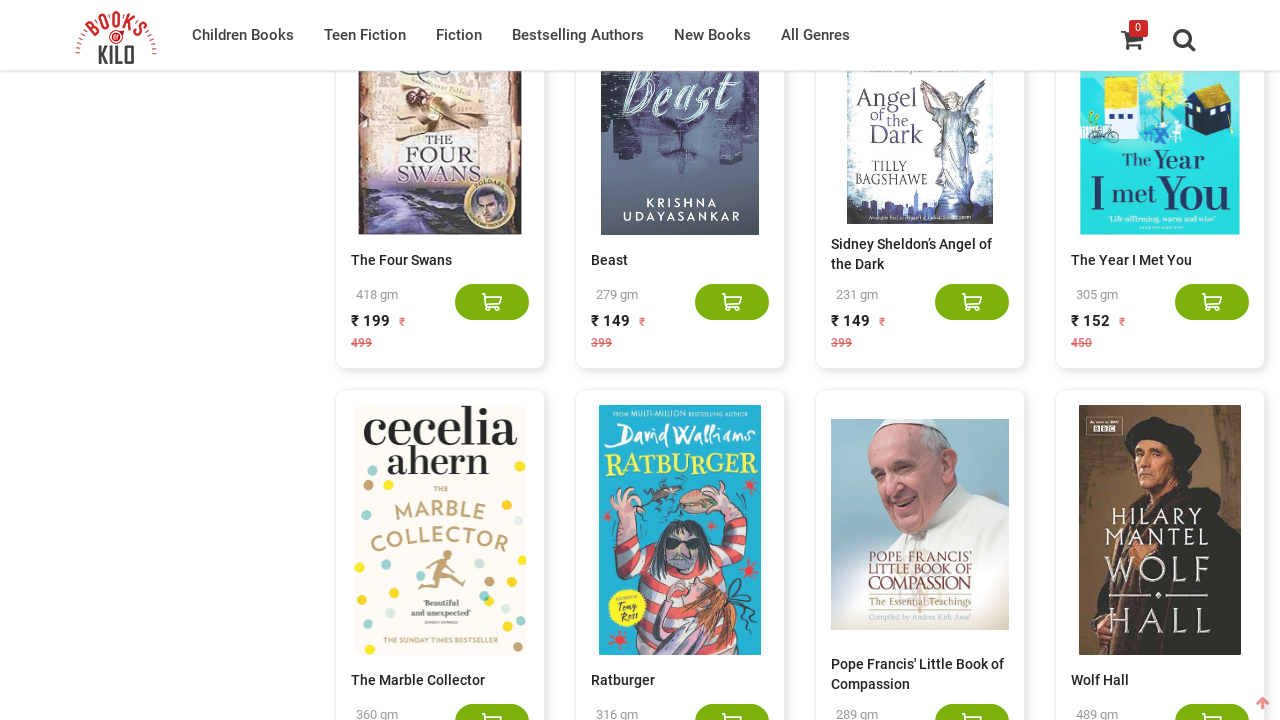

Scrolled to bottom of page (height: 105511)
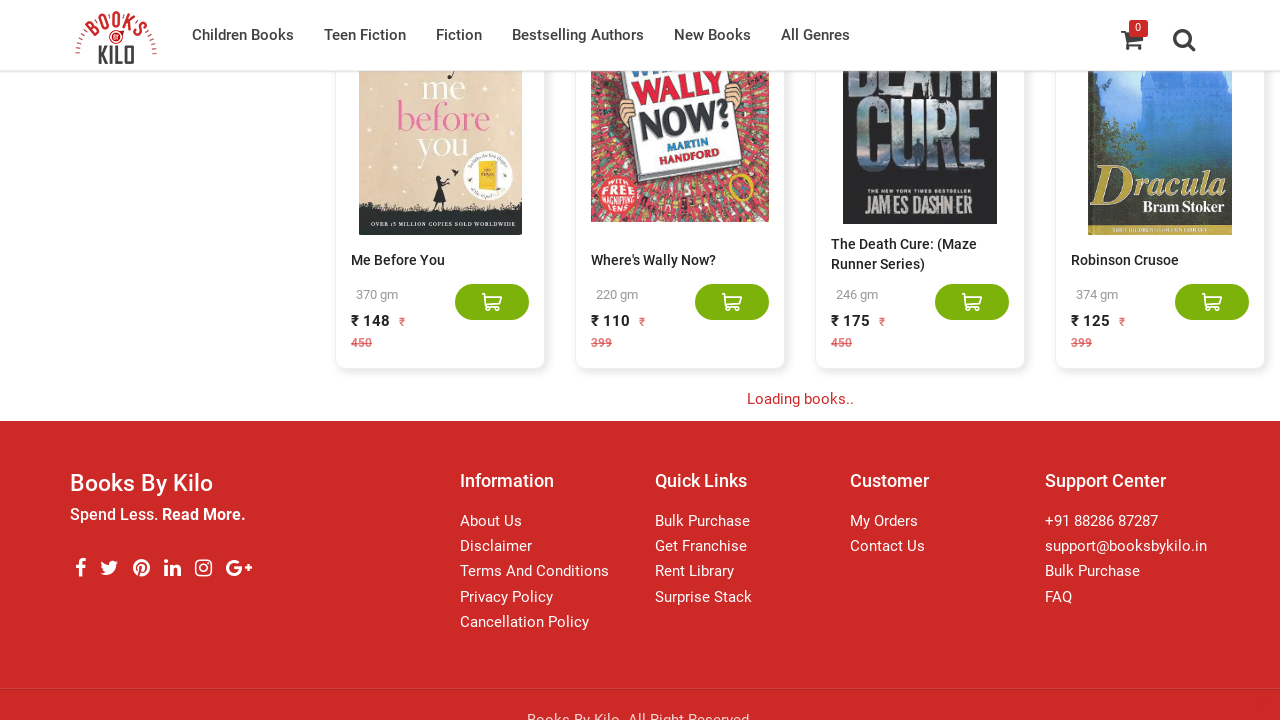

Waited 2 seconds for content to load
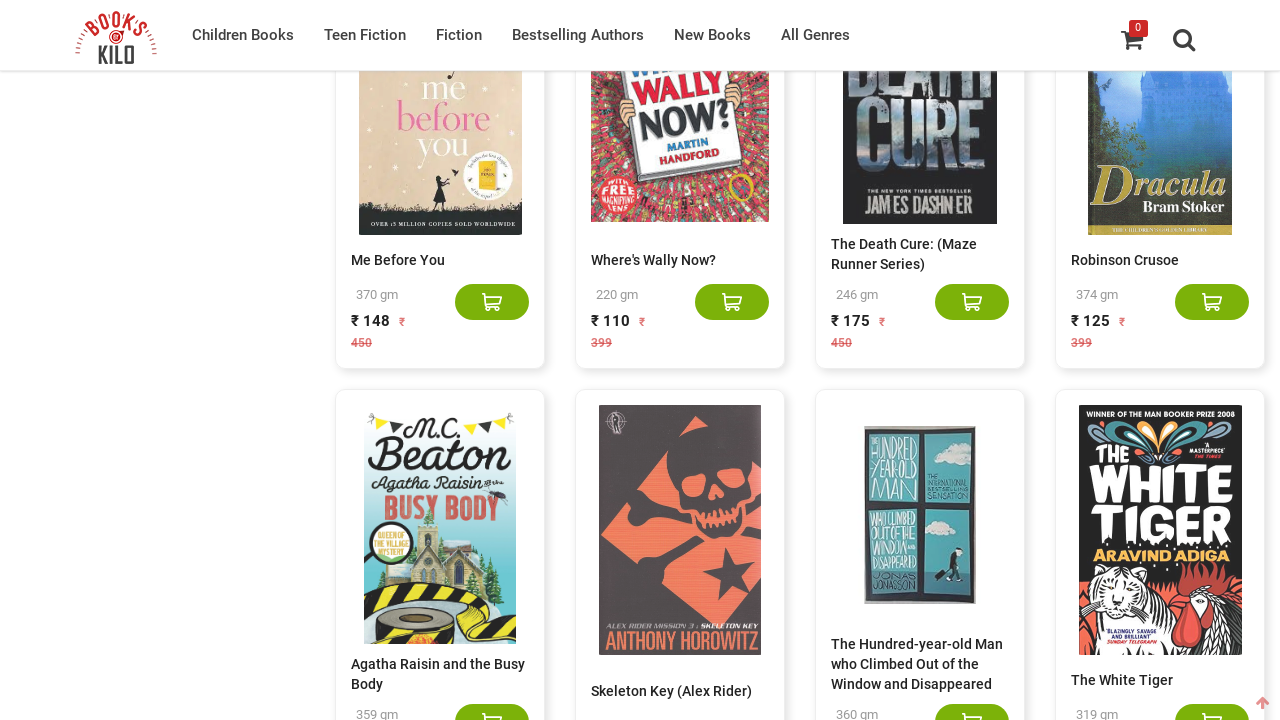

Waited for network activity to idle
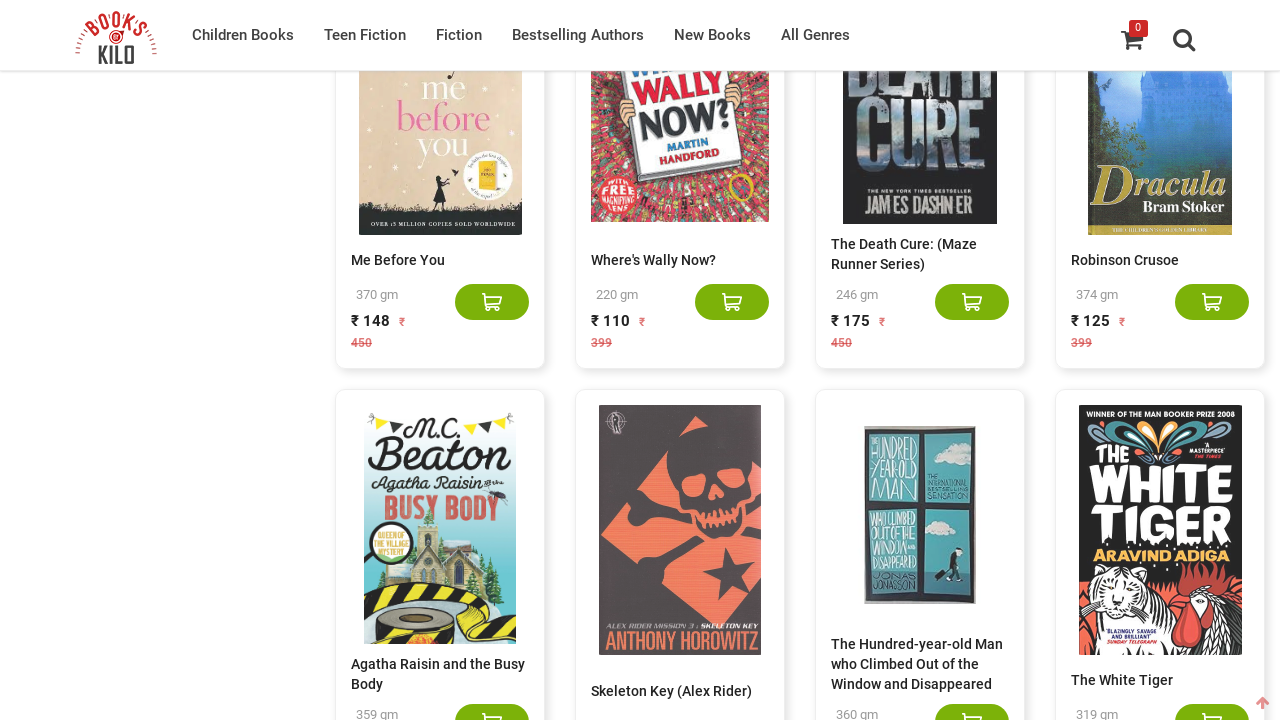

Retrieved new scroll height after potential content load
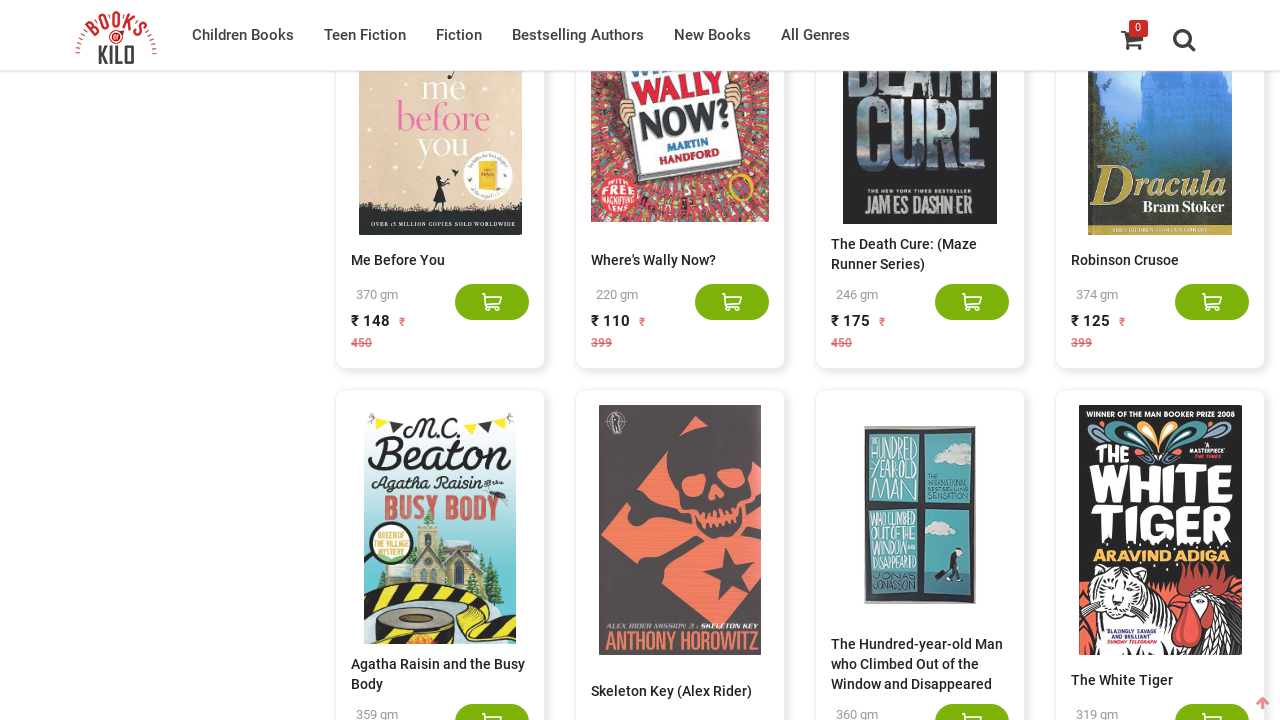

Retrieved current scroll height
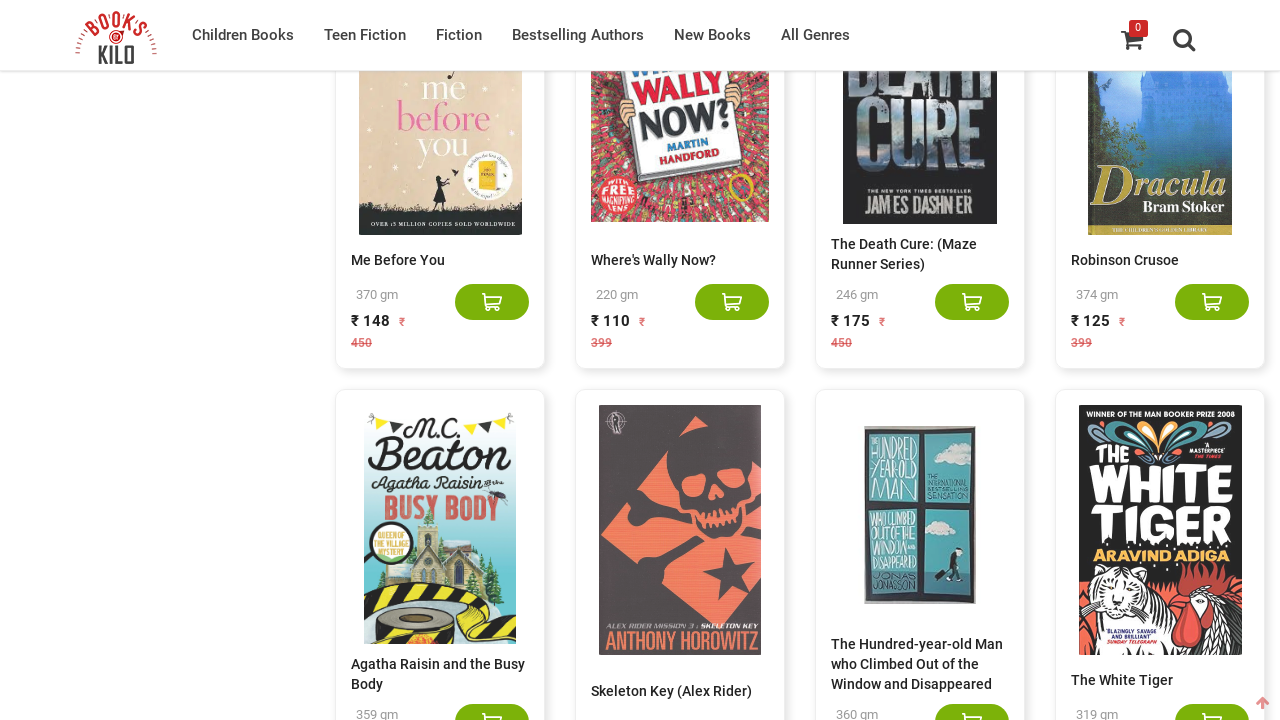

Scrolled to bottom of page (height: 107611)
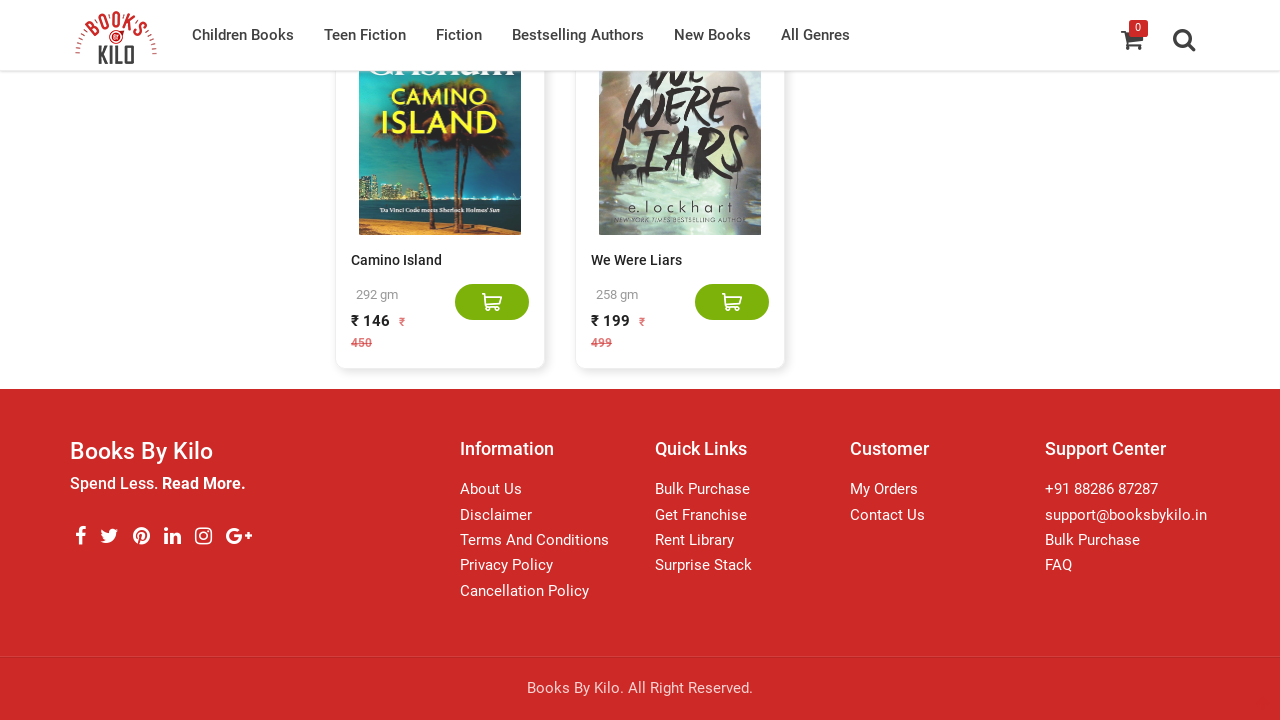

Waited 2 seconds for content to load
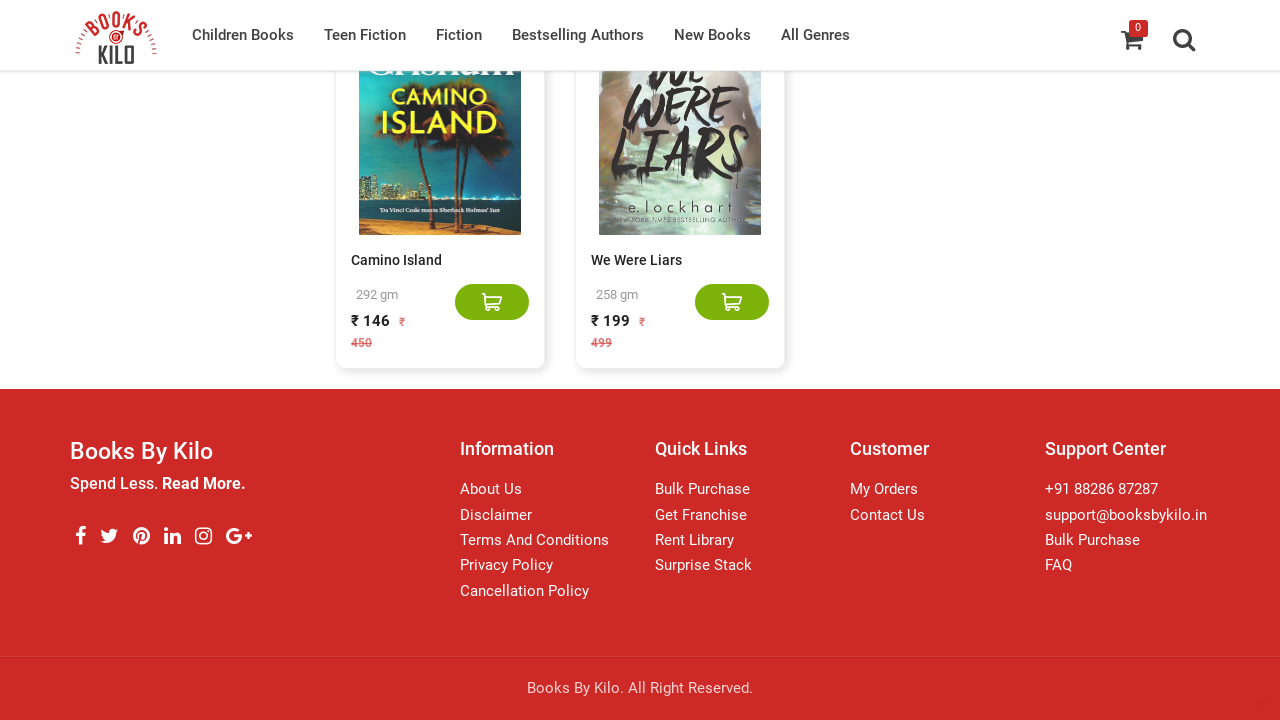

Waited for network activity to idle
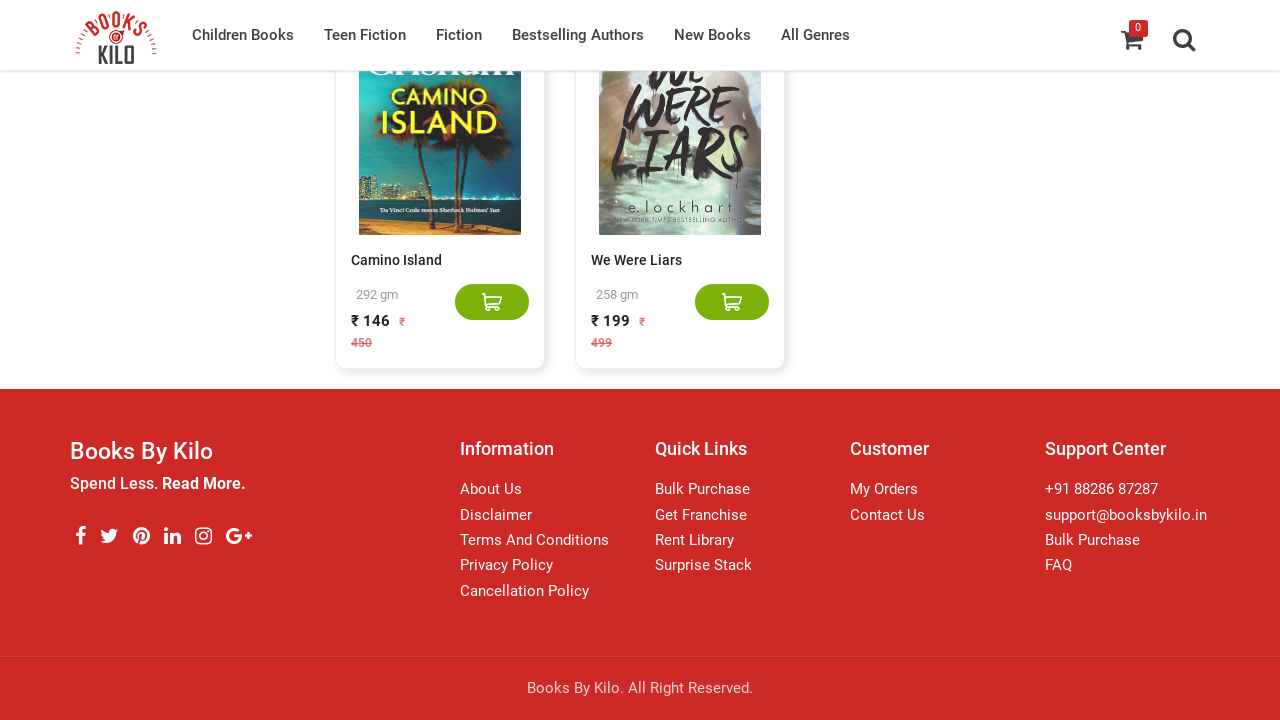

Retrieved new scroll height after potential content load
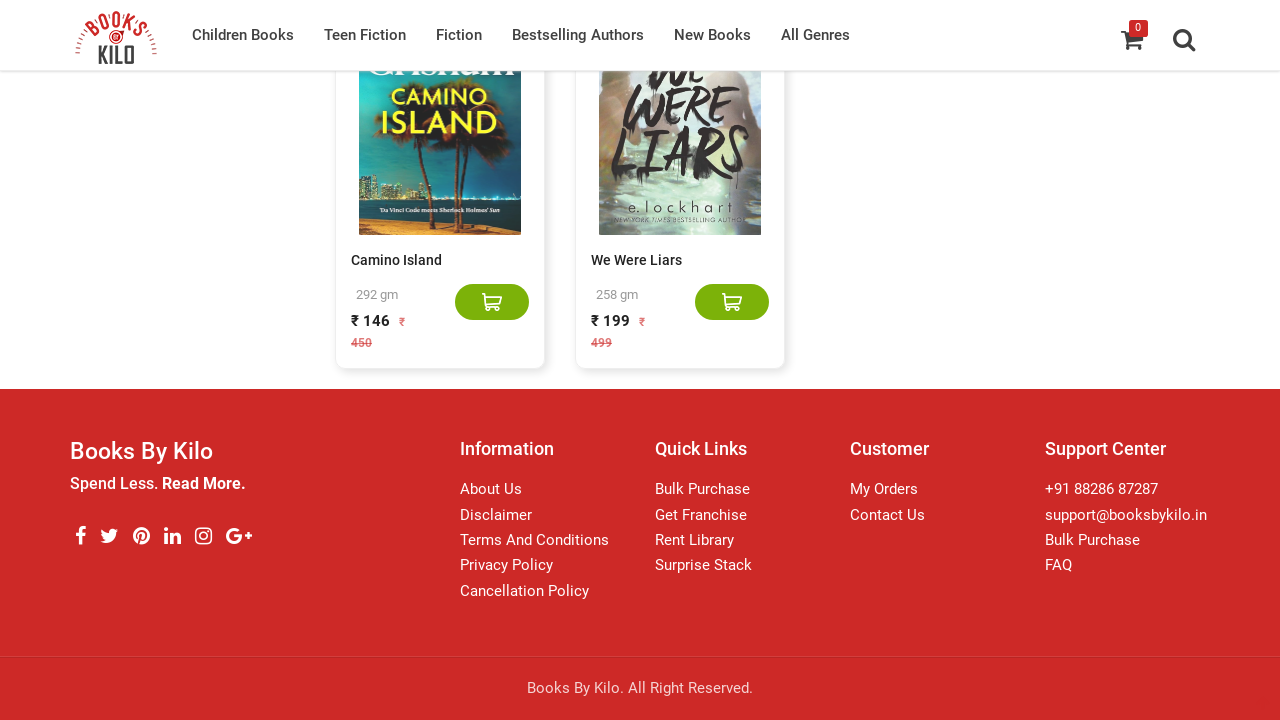

No new content loaded - infinite scroll completed
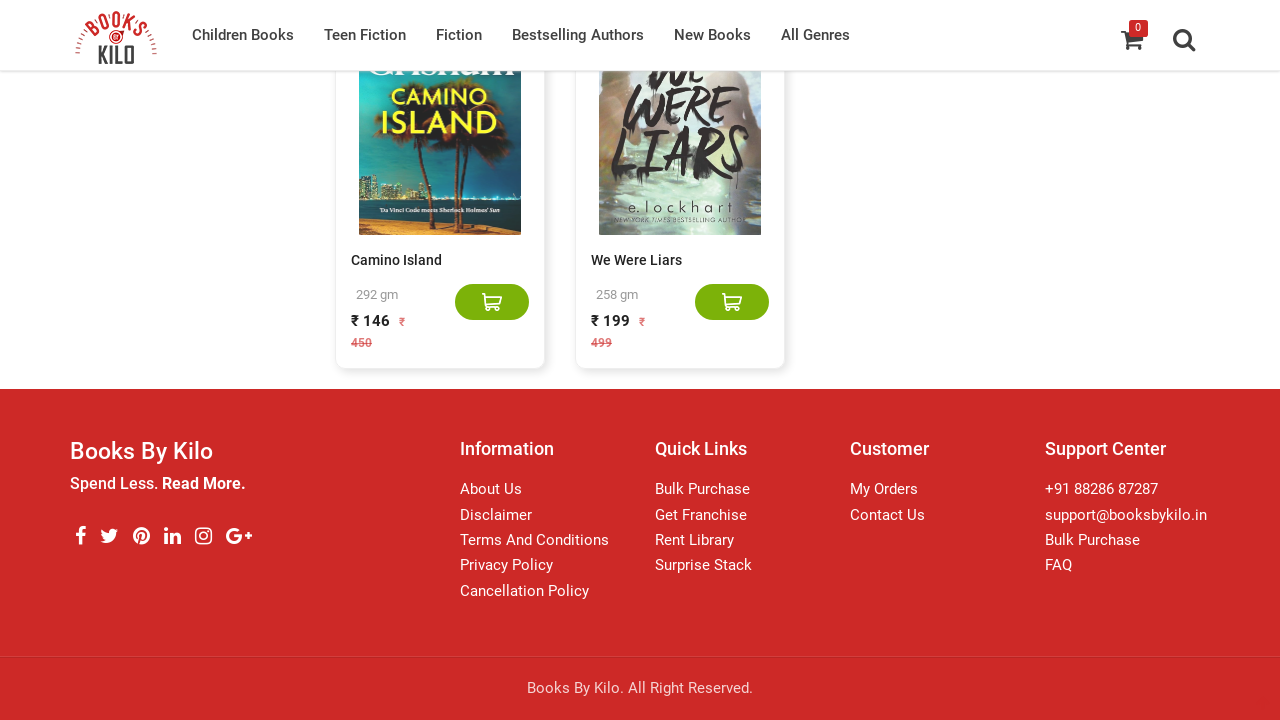

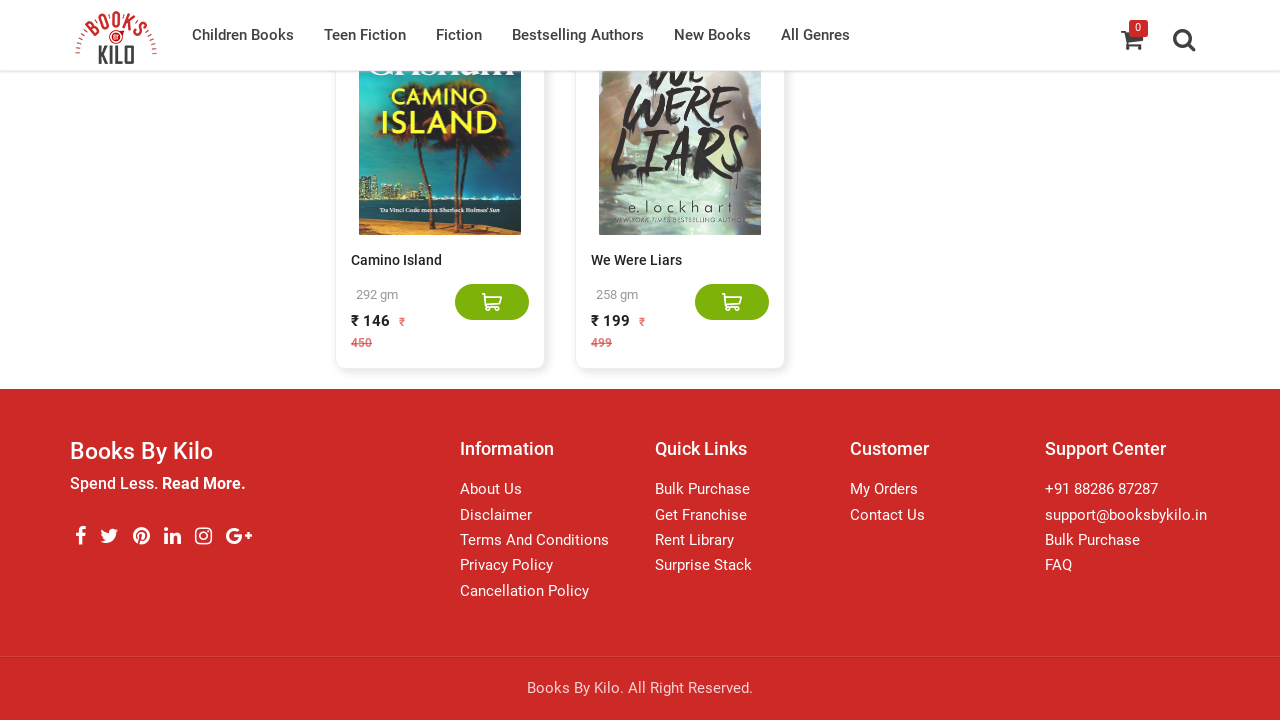